Tests a Todo list page by adding 100 todo items and then deleting the odd-numbered ones, handling confirmation dialogs.

Starting URL: https://material.playwrightvn.com/

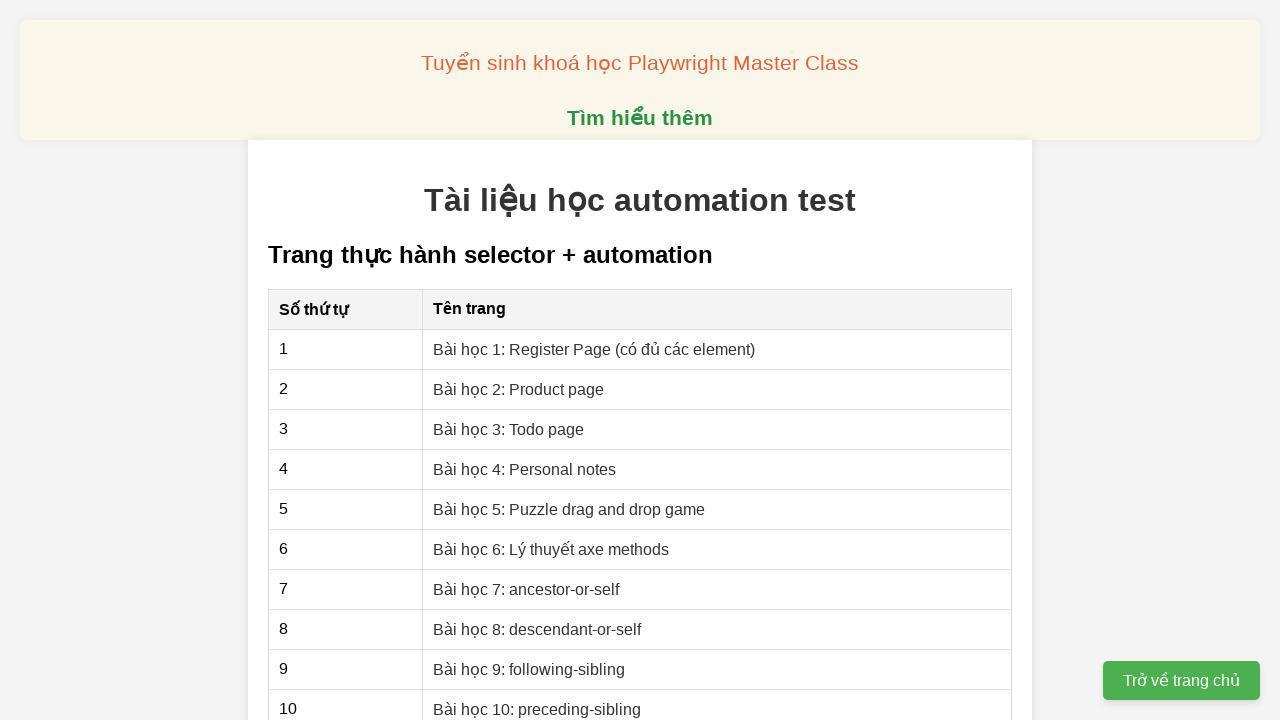

Clicked on 'Bài học 3: Todo page' link at (509, 429) on internal:role=link[name="Bài học 3: Todo page"i]
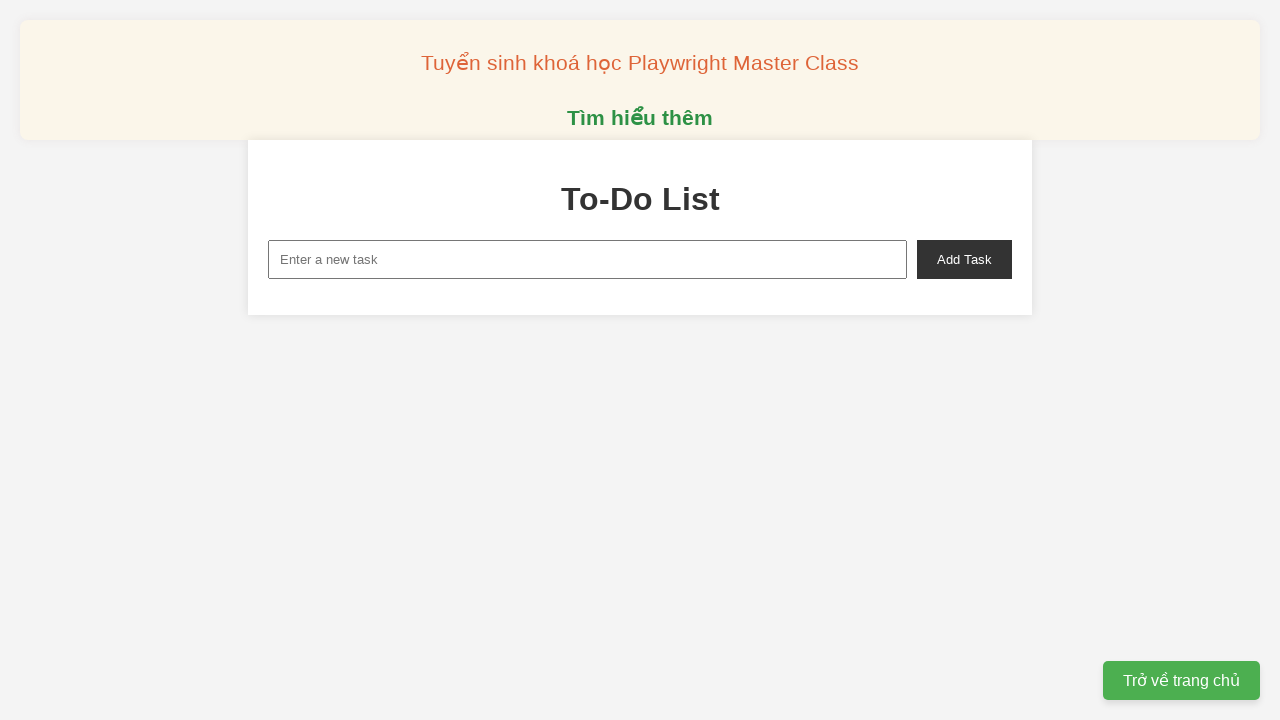

Verified 'To-Do List' heading is visible
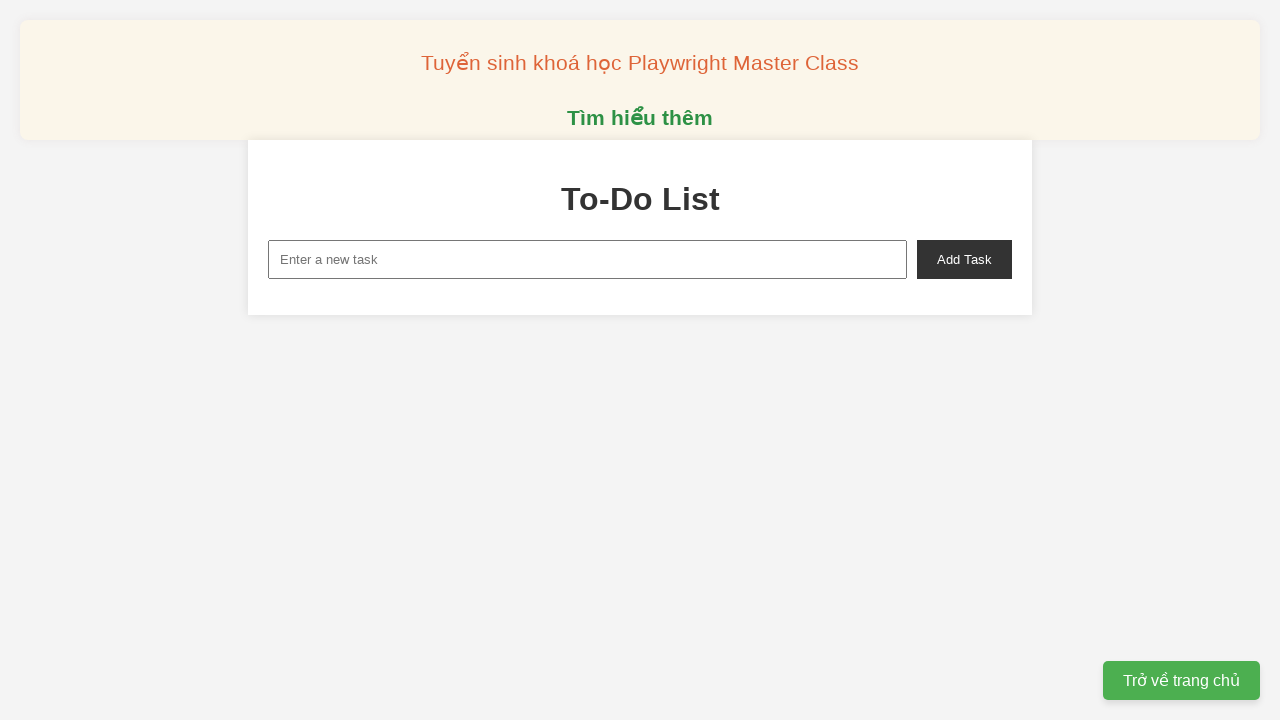

Filled input field with 'Todo 1' on xpath=//input[@id='new-task']
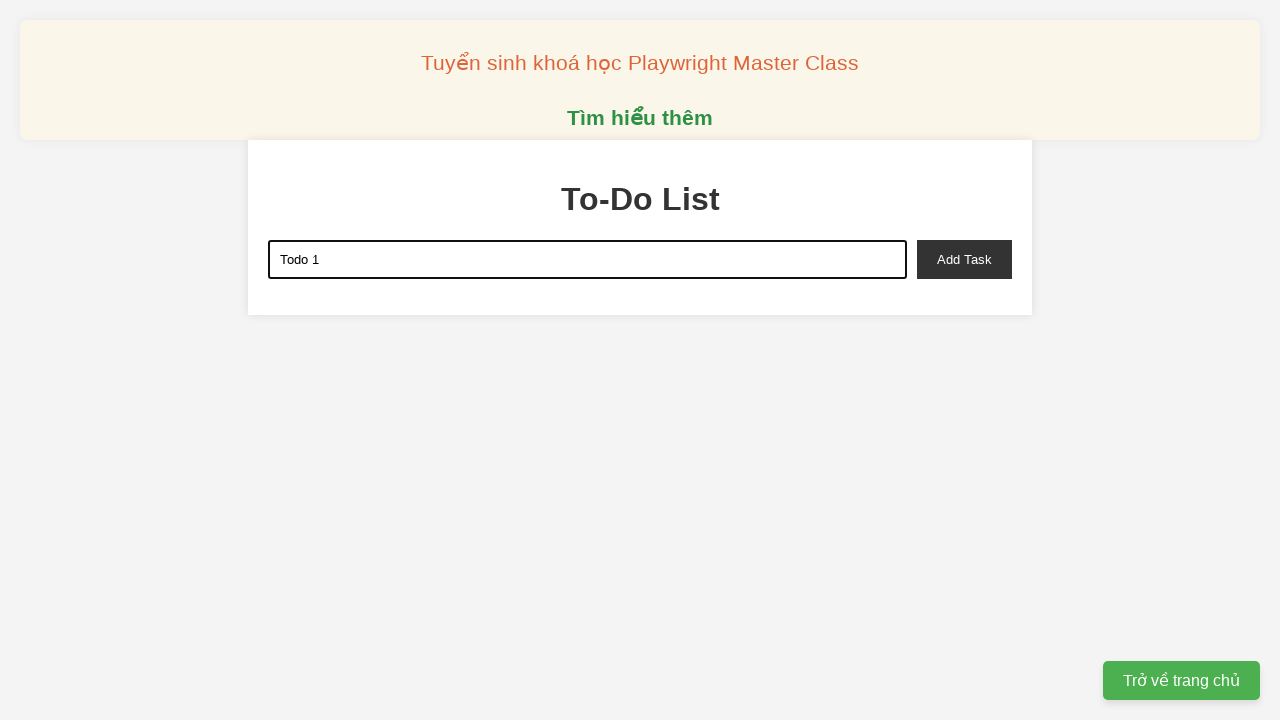

Clicked add task button to add 'Todo 1' at (964, 259) on xpath=//button[@id='add-task']
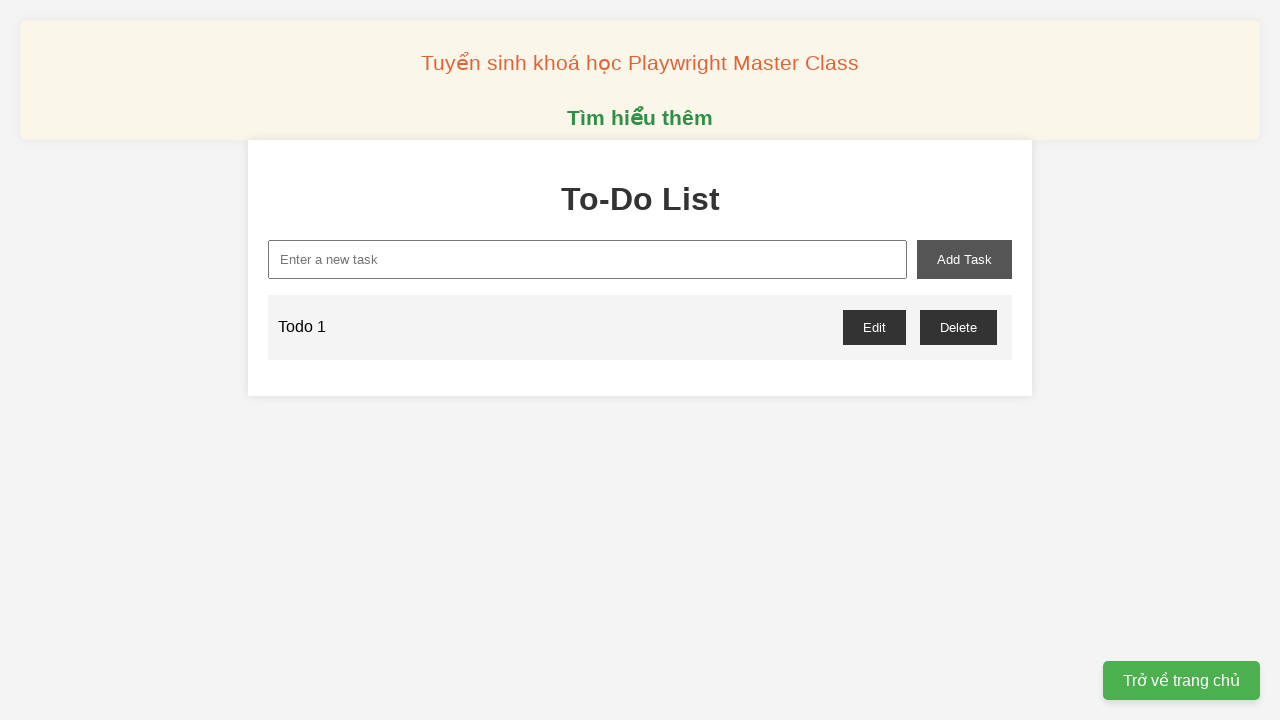

Filled input field with 'Todo 2' on xpath=//input[@id='new-task']
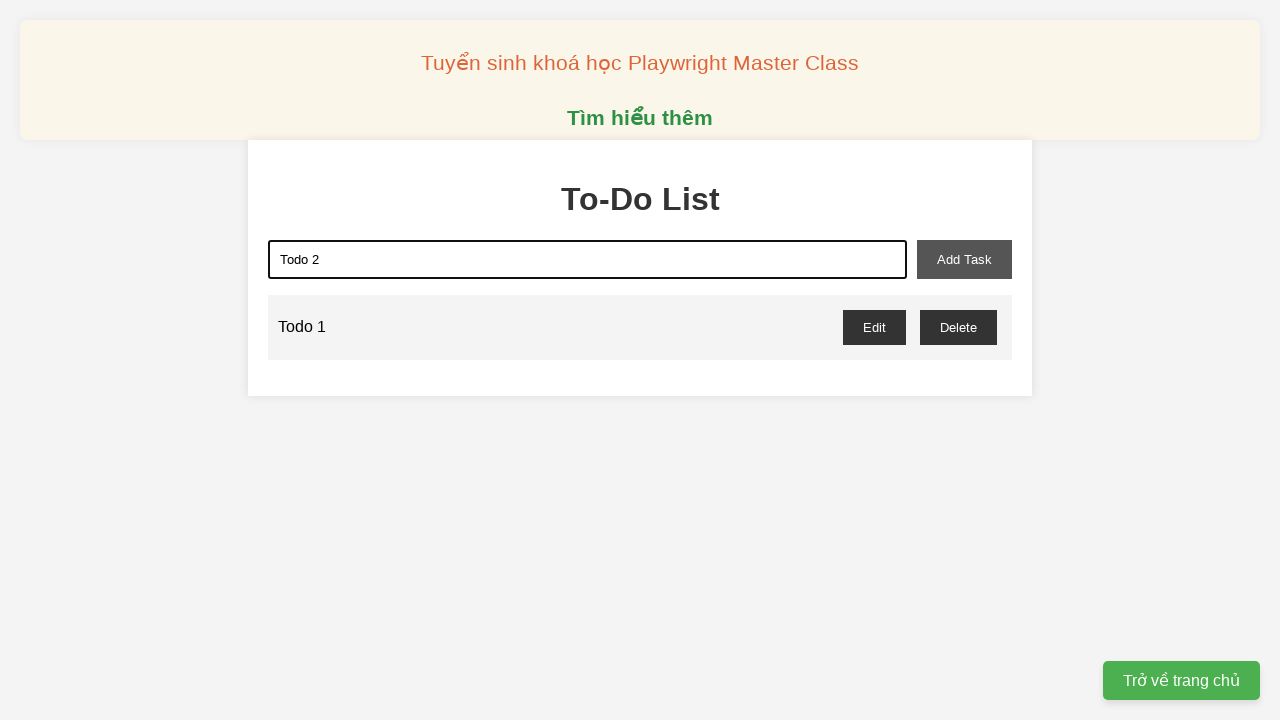

Clicked add task button to add 'Todo 2' at (964, 259) on xpath=//button[@id='add-task']
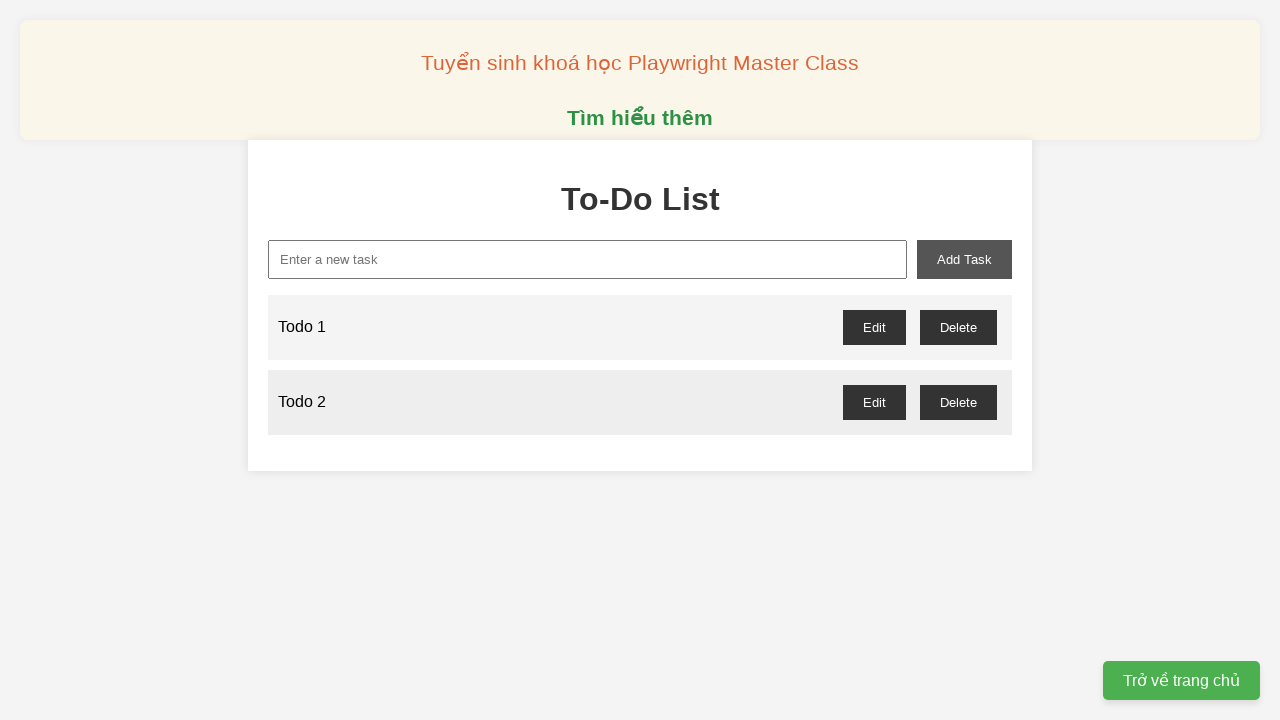

Filled input field with 'Todo 3' on xpath=//input[@id='new-task']
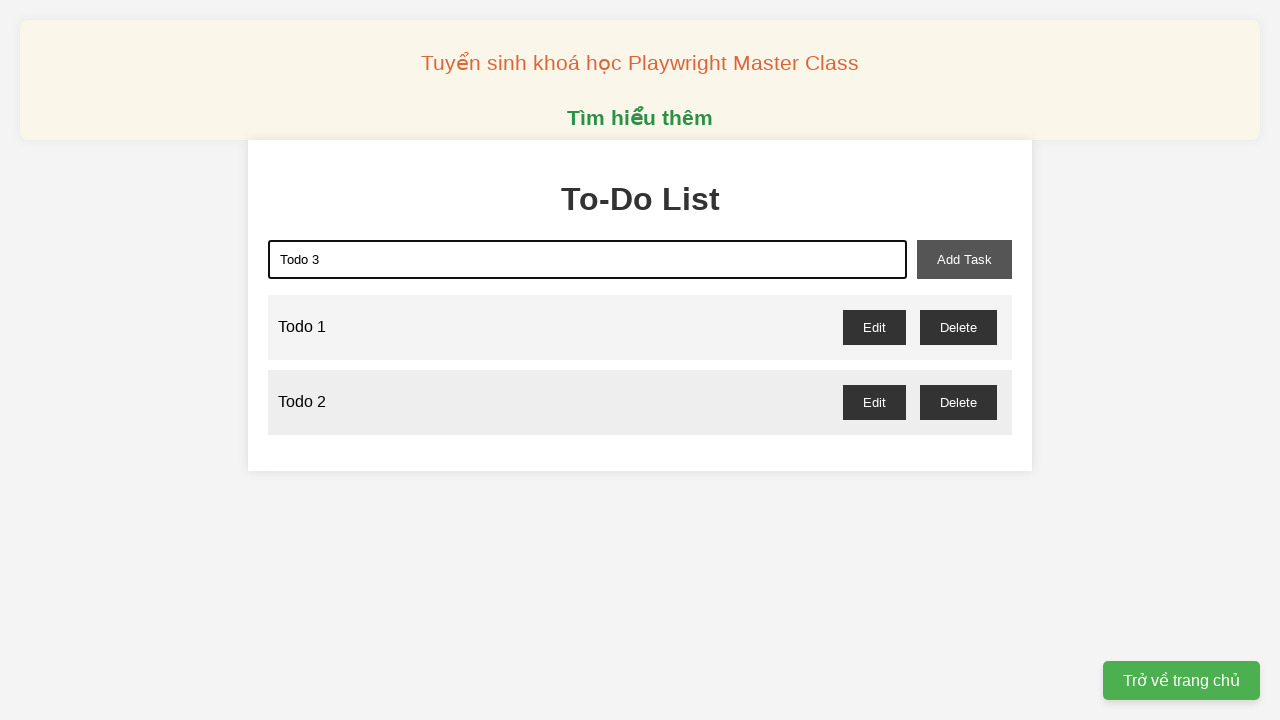

Clicked add task button to add 'Todo 3' at (964, 259) on xpath=//button[@id='add-task']
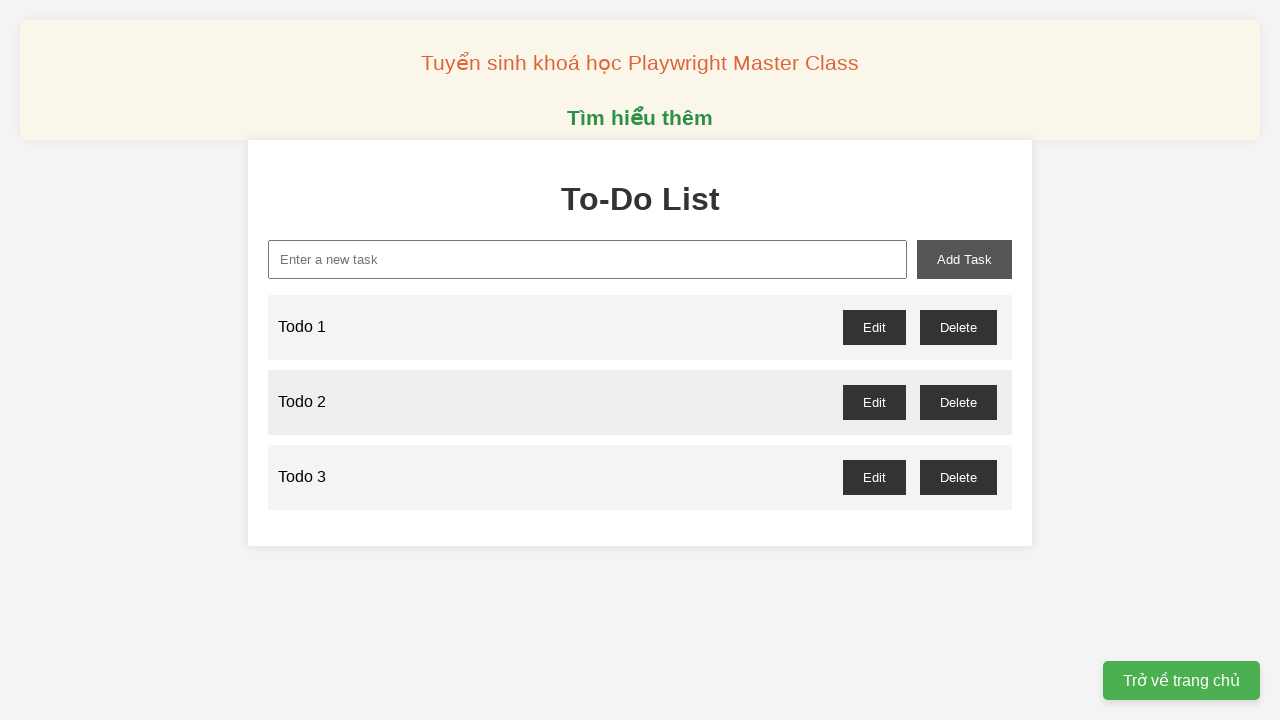

Filled input field with 'Todo 4' on xpath=//input[@id='new-task']
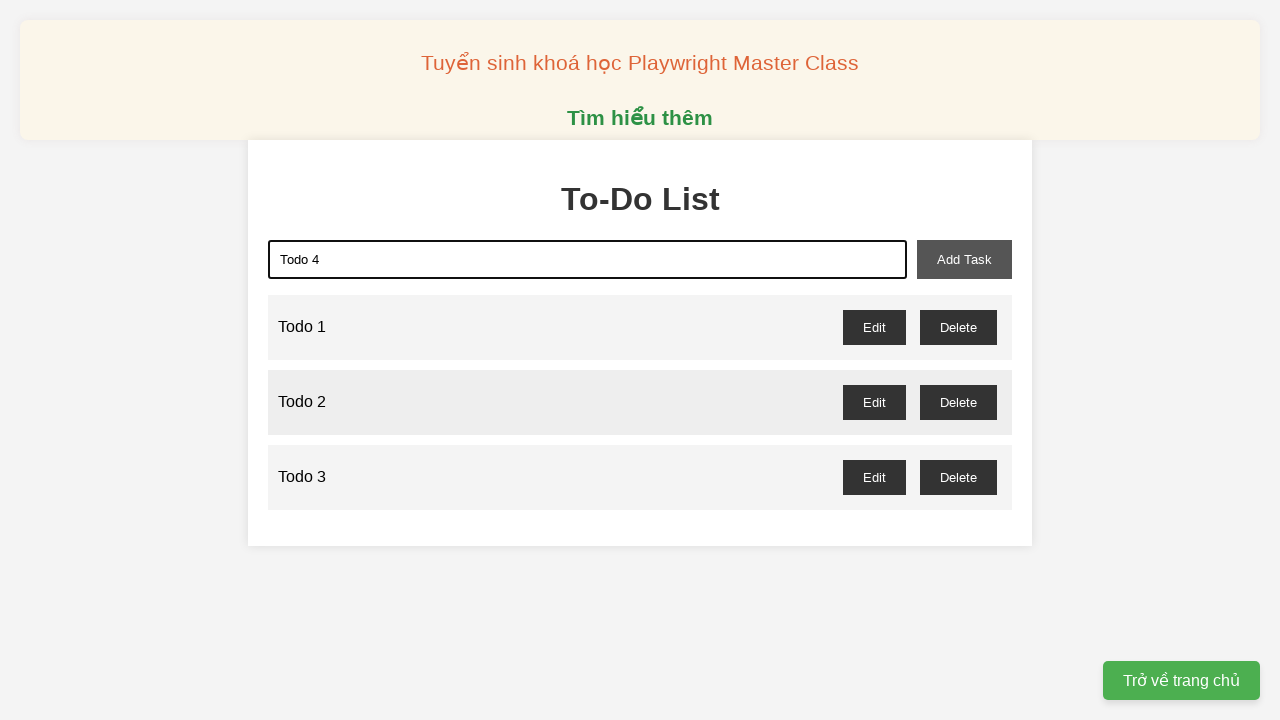

Clicked add task button to add 'Todo 4' at (964, 259) on xpath=//button[@id='add-task']
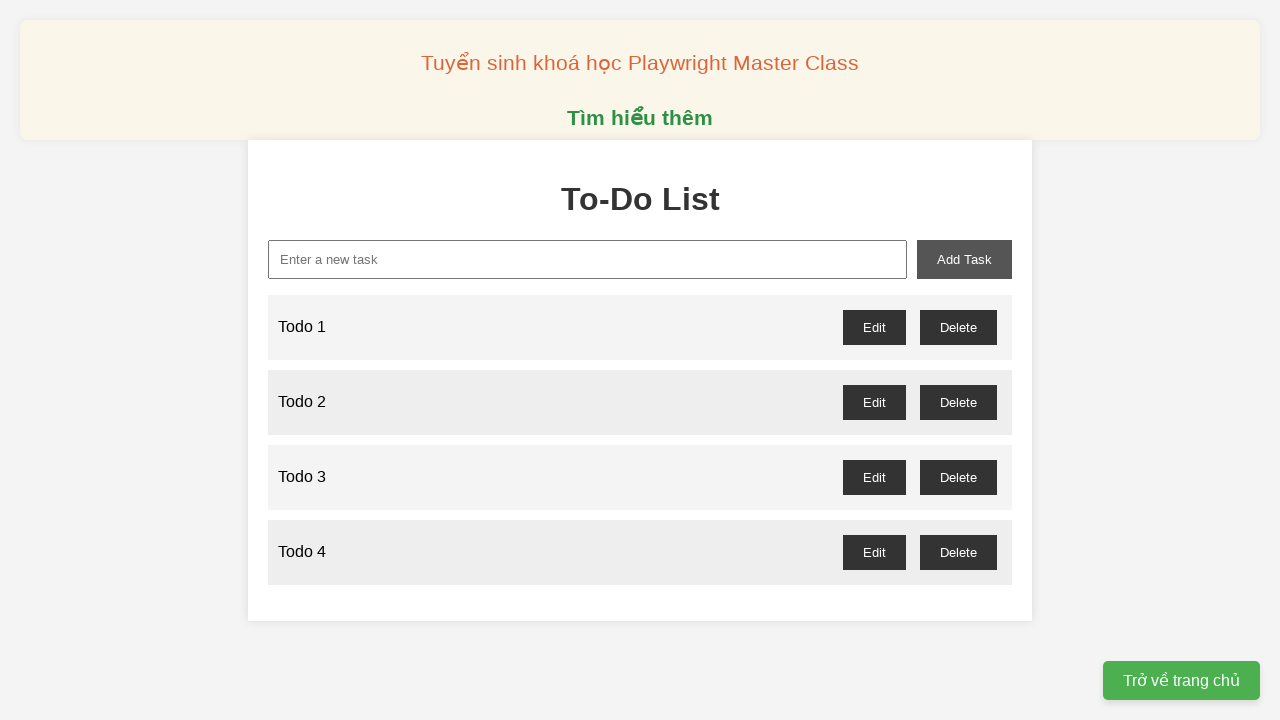

Filled input field with 'Todo 5' on xpath=//input[@id='new-task']
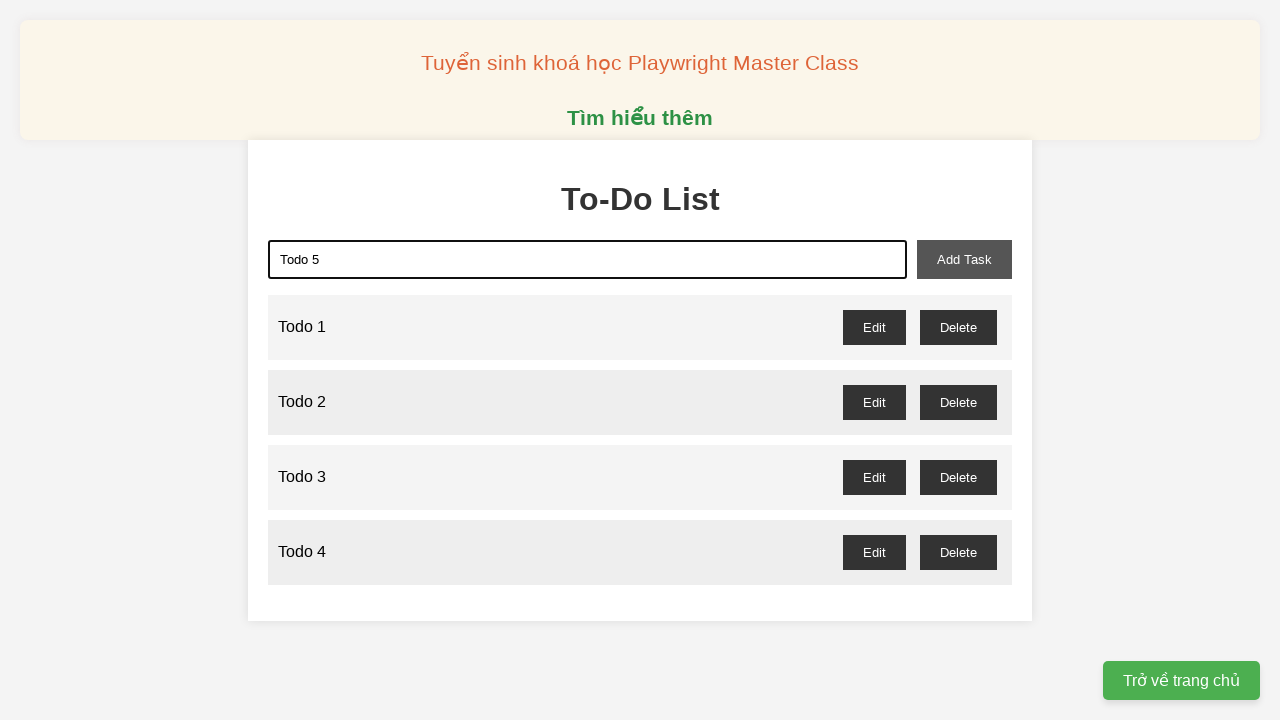

Clicked add task button to add 'Todo 5' at (964, 259) on xpath=//button[@id='add-task']
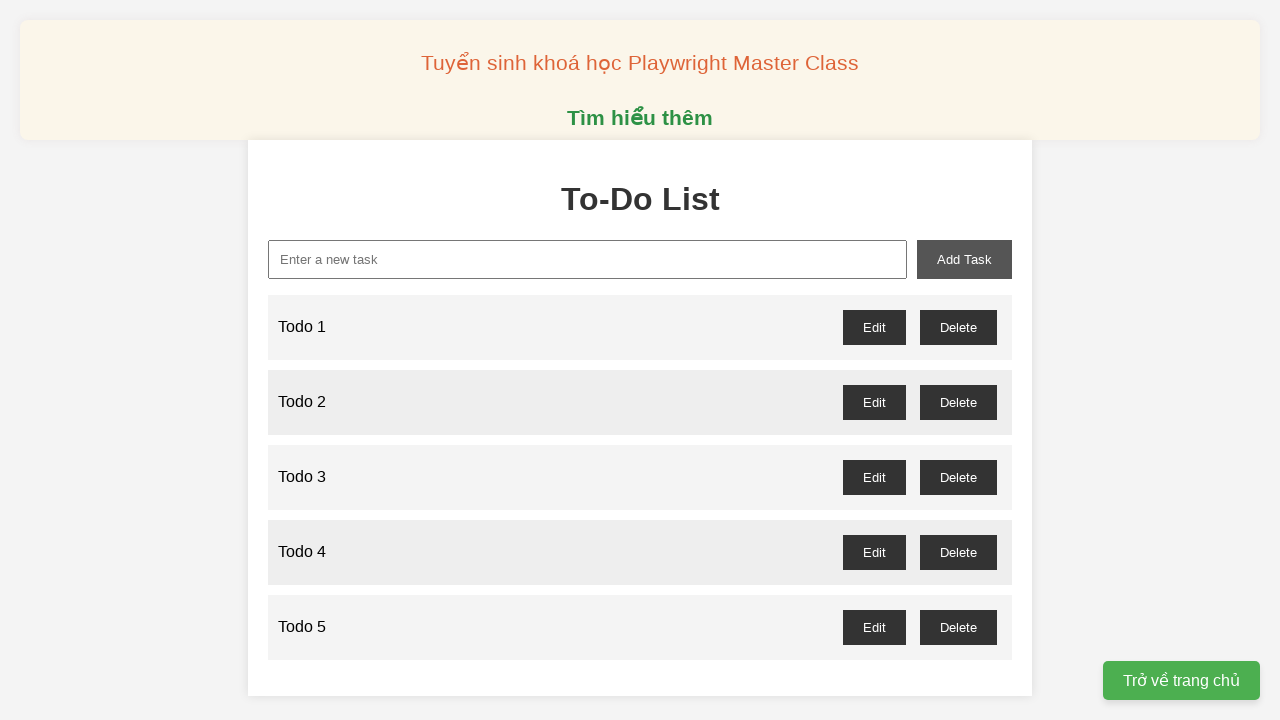

Filled input field with 'Todo 6' on xpath=//input[@id='new-task']
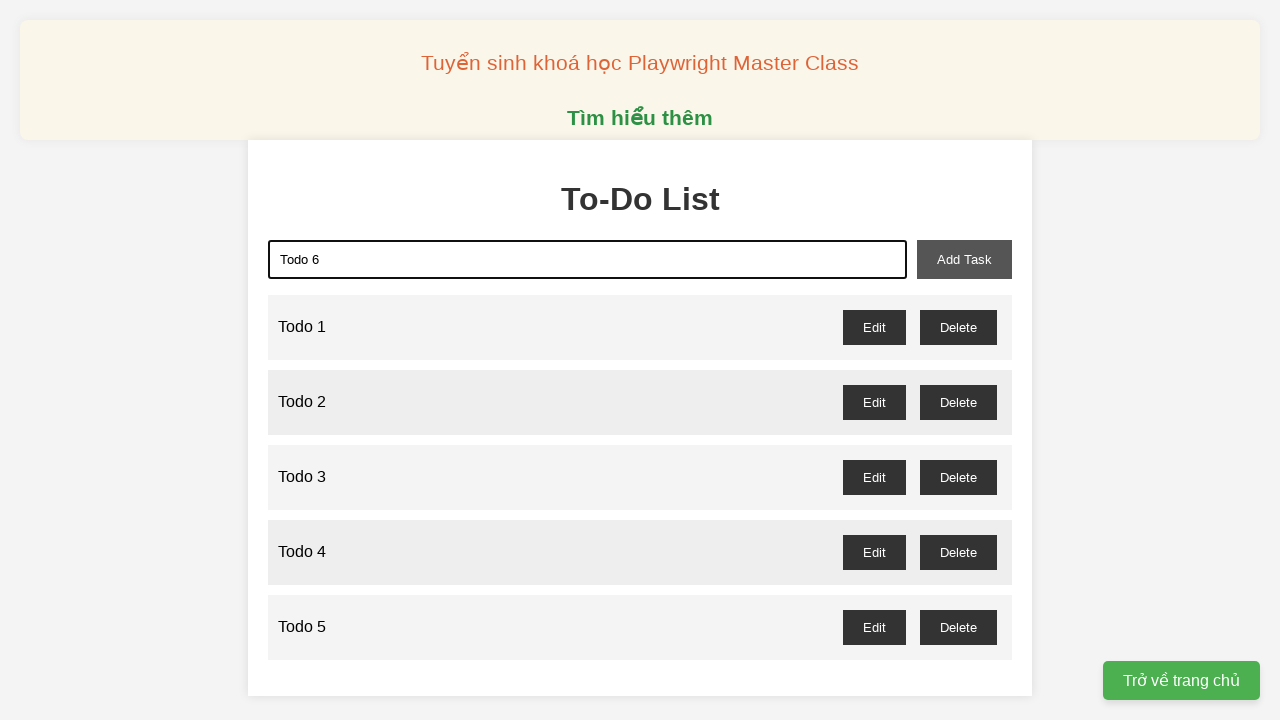

Clicked add task button to add 'Todo 6' at (964, 259) on xpath=//button[@id='add-task']
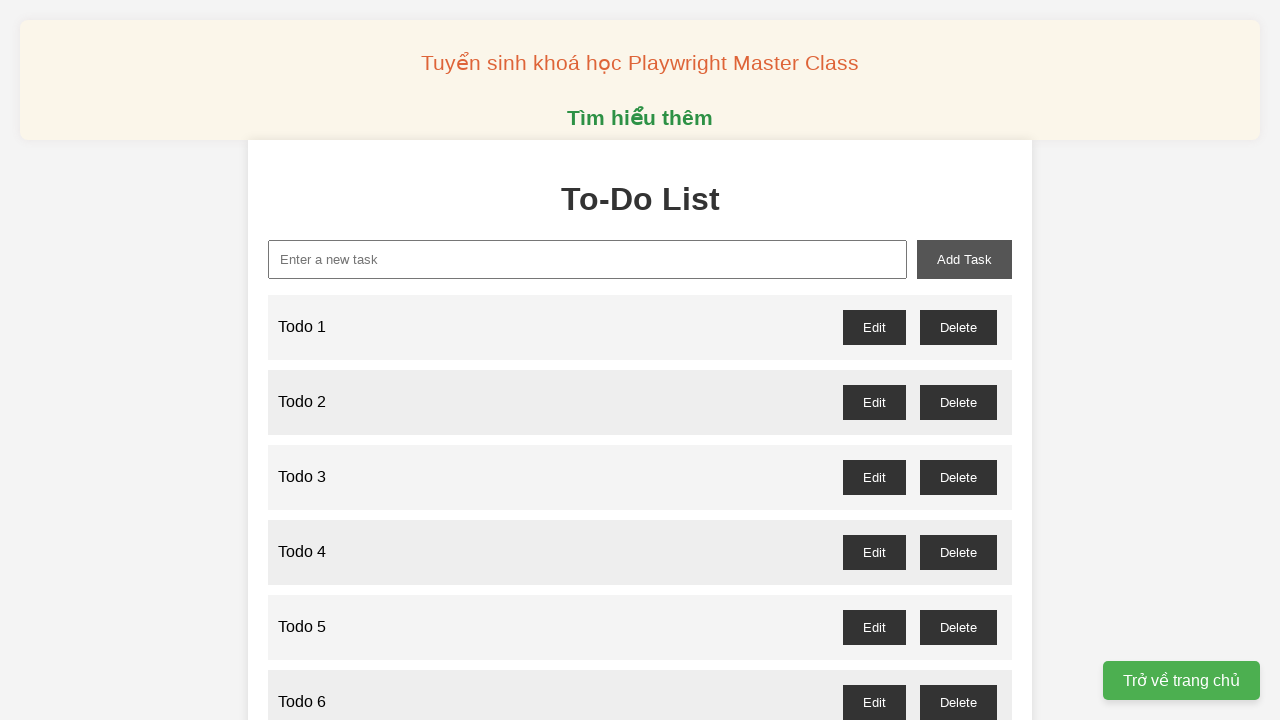

Filled input field with 'Todo 7' on xpath=//input[@id='new-task']
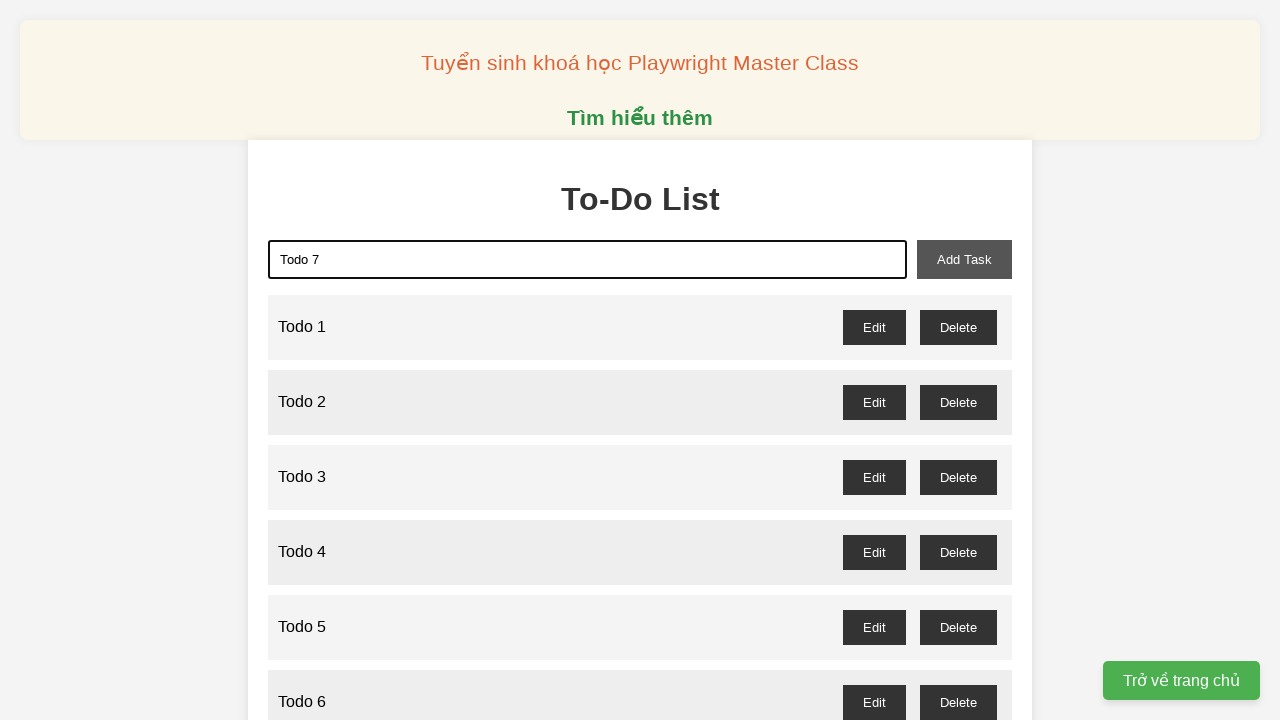

Clicked add task button to add 'Todo 7' at (964, 259) on xpath=//button[@id='add-task']
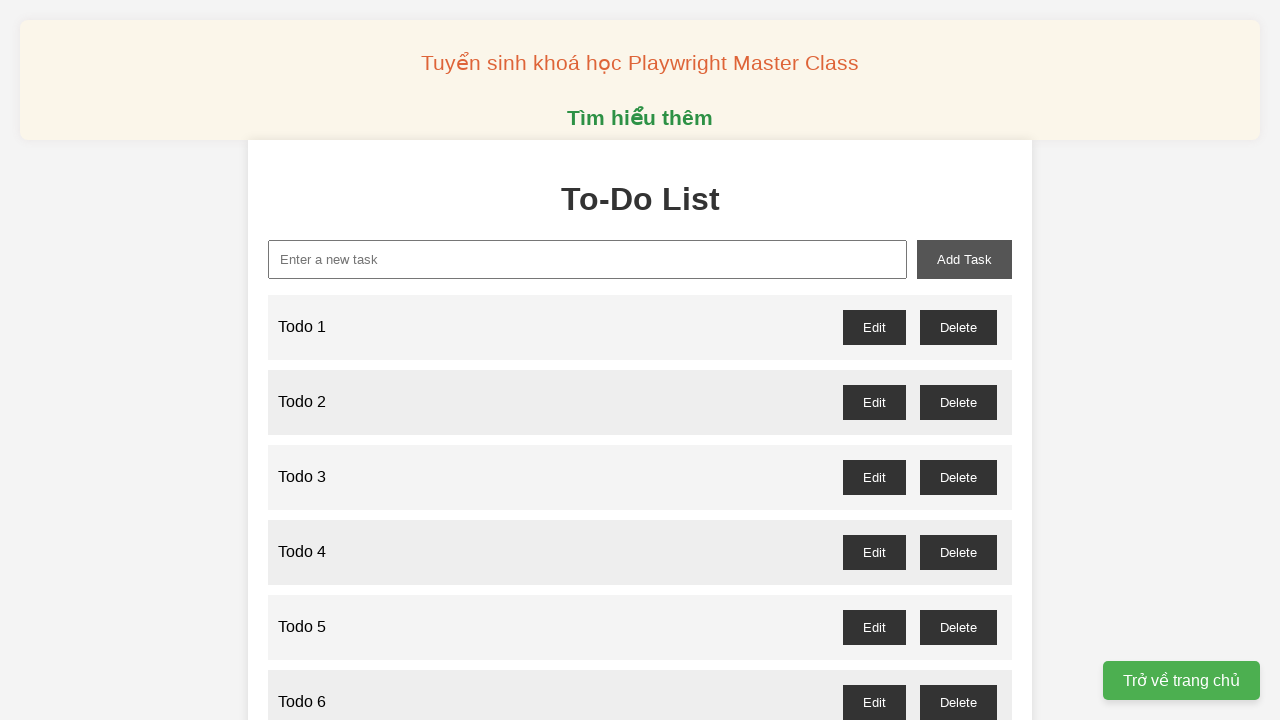

Filled input field with 'Todo 8' on xpath=//input[@id='new-task']
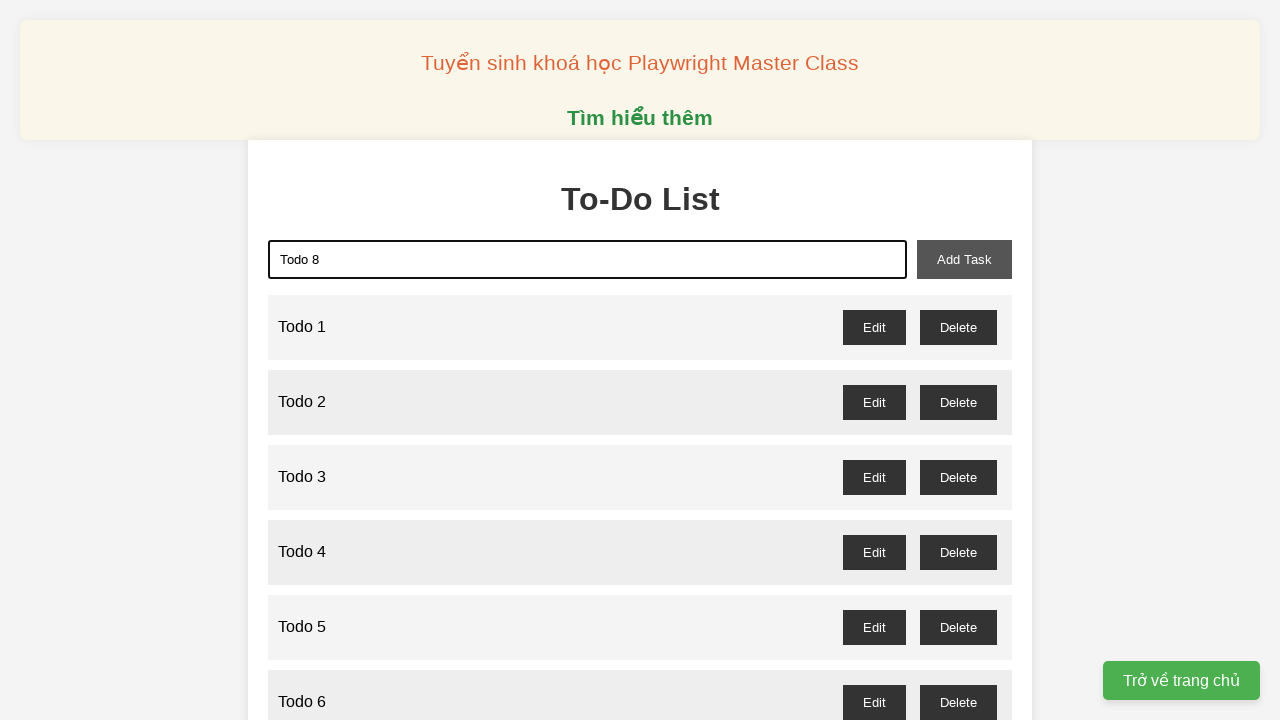

Clicked add task button to add 'Todo 8' at (964, 259) on xpath=//button[@id='add-task']
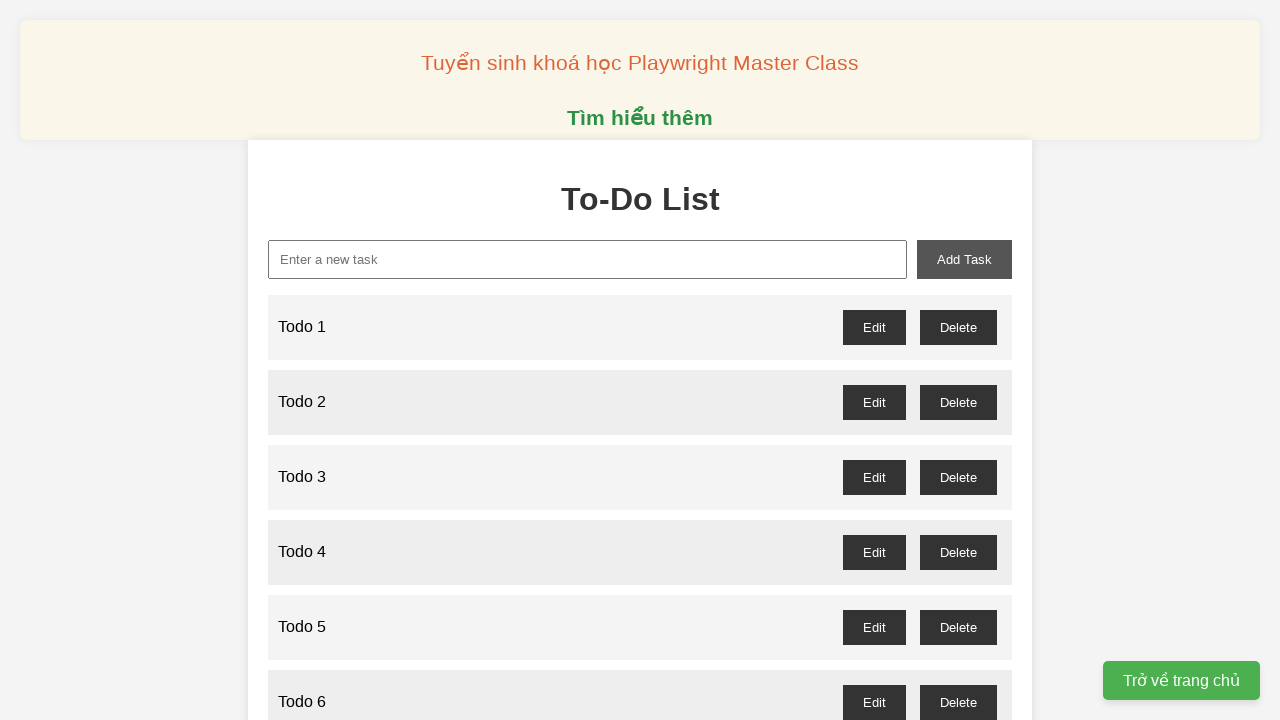

Filled input field with 'Todo 9' on xpath=//input[@id='new-task']
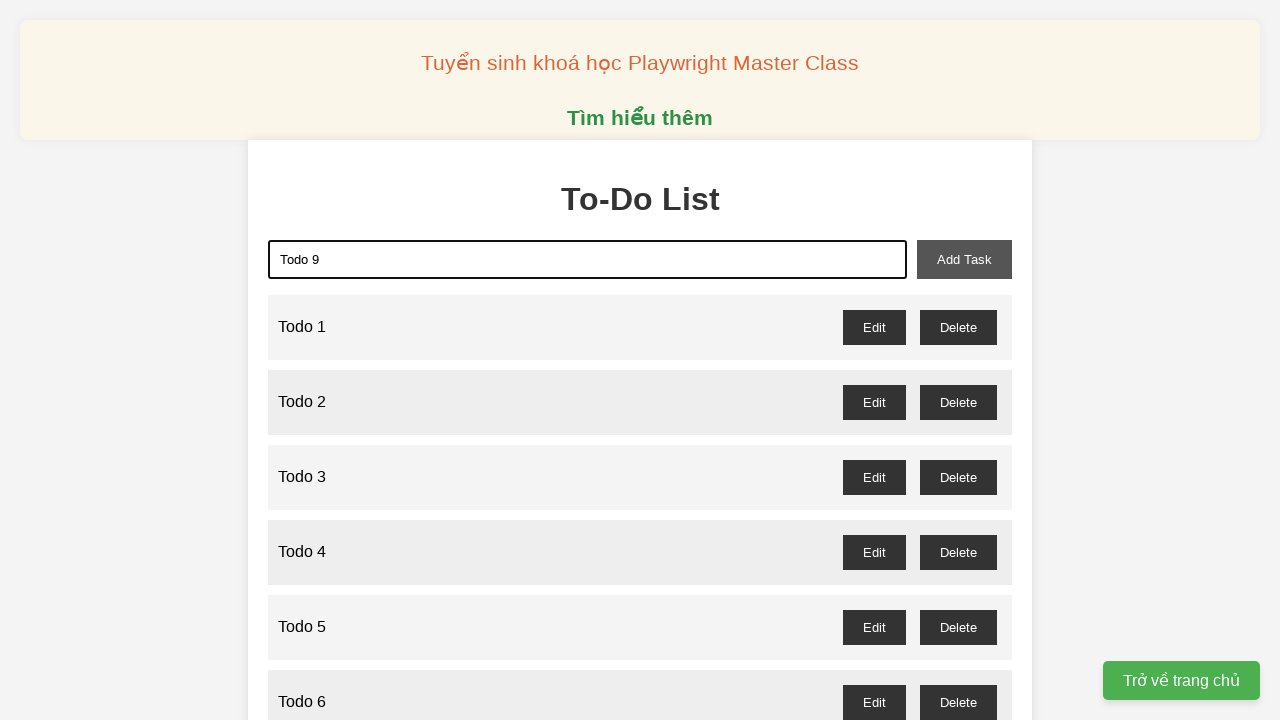

Clicked add task button to add 'Todo 9' at (964, 259) on xpath=//button[@id='add-task']
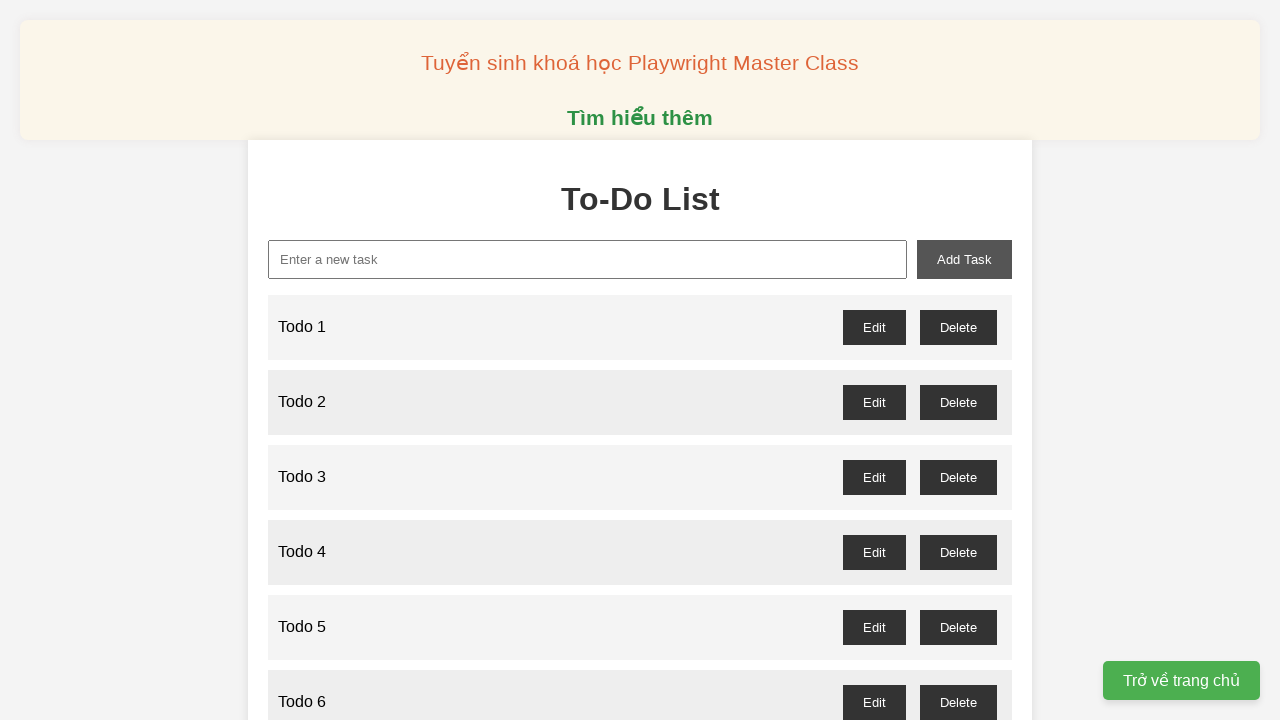

Filled input field with 'Todo 10' on xpath=//input[@id='new-task']
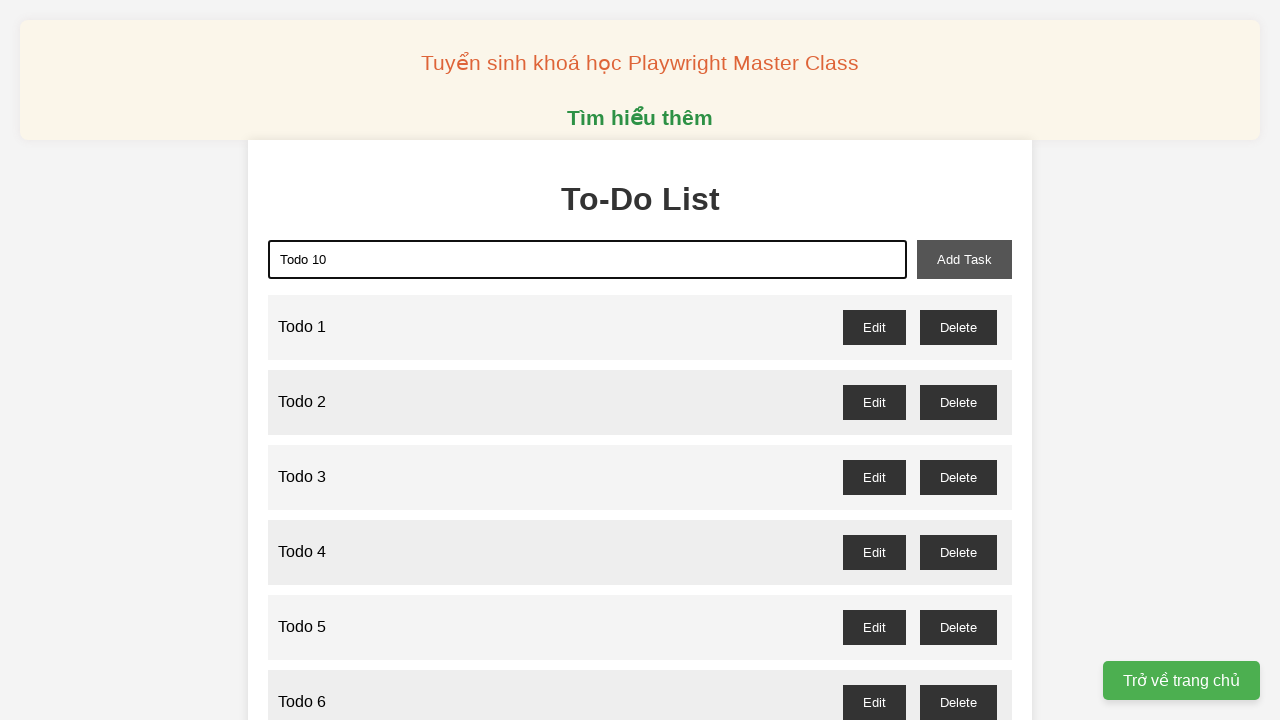

Clicked add task button to add 'Todo 10' at (964, 259) on xpath=//button[@id='add-task']
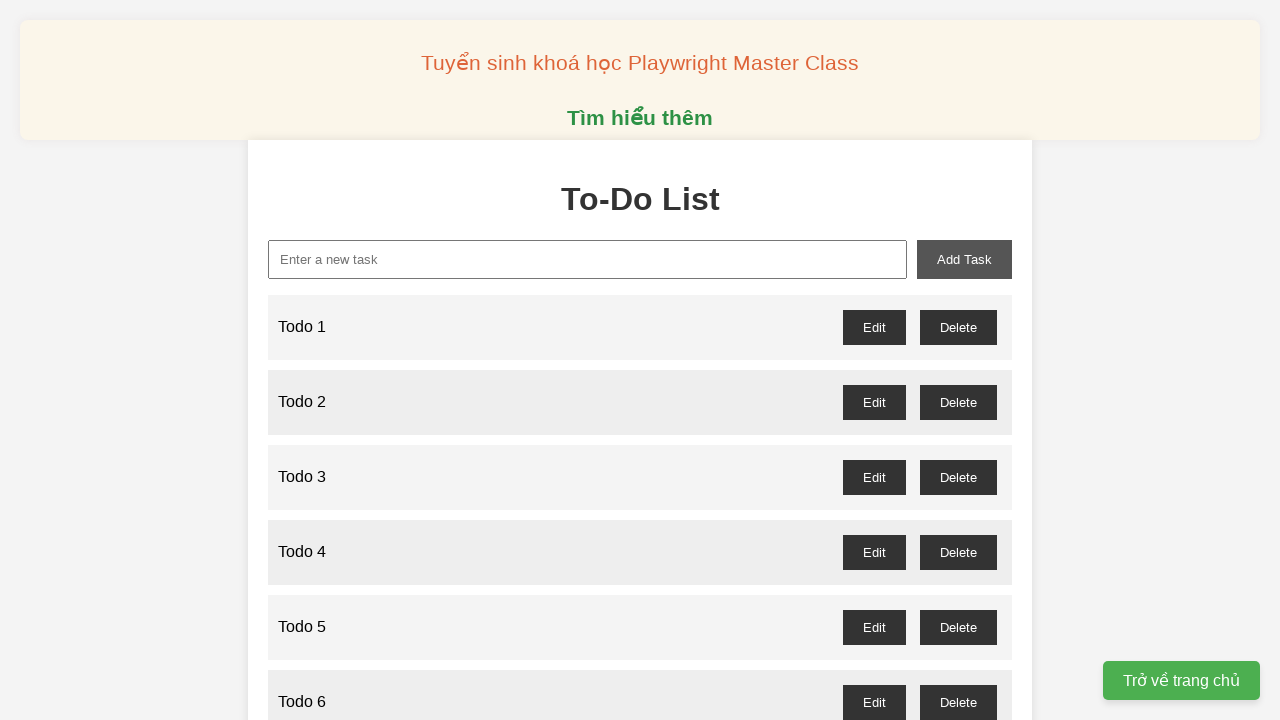

Filled input field with 'Todo 11' on xpath=//input[@id='new-task']
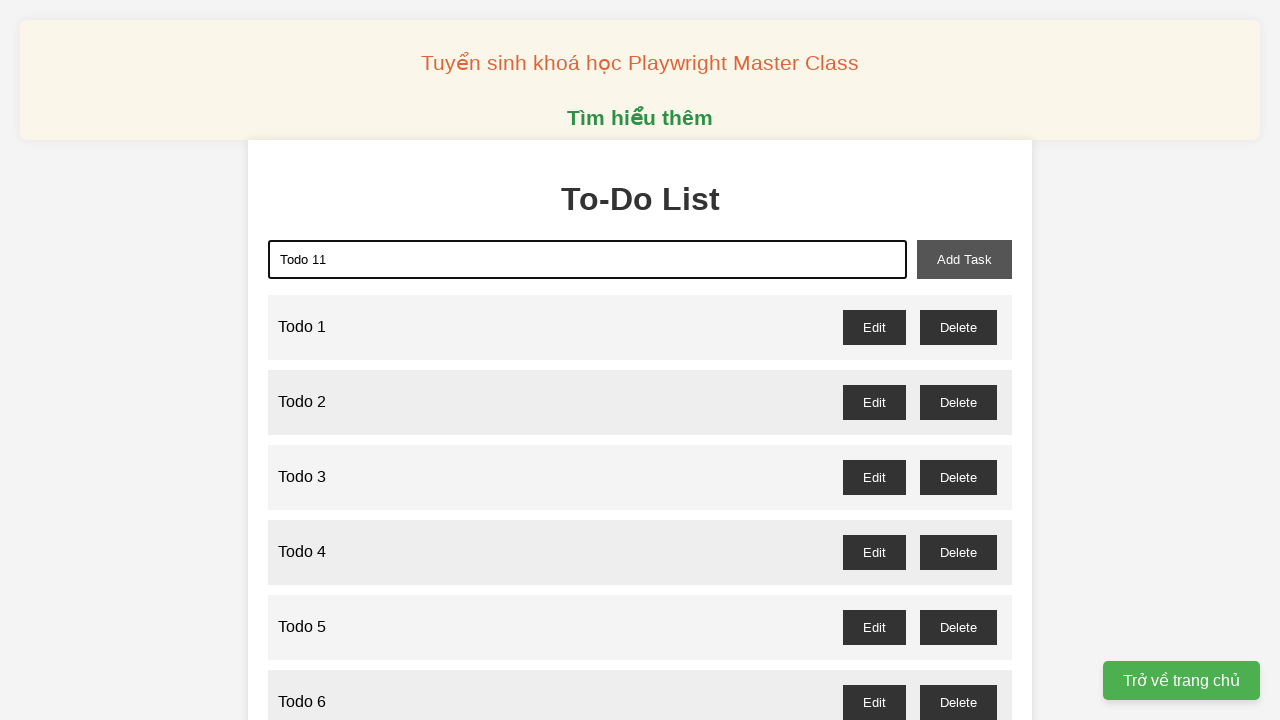

Clicked add task button to add 'Todo 11' at (964, 259) on xpath=//button[@id='add-task']
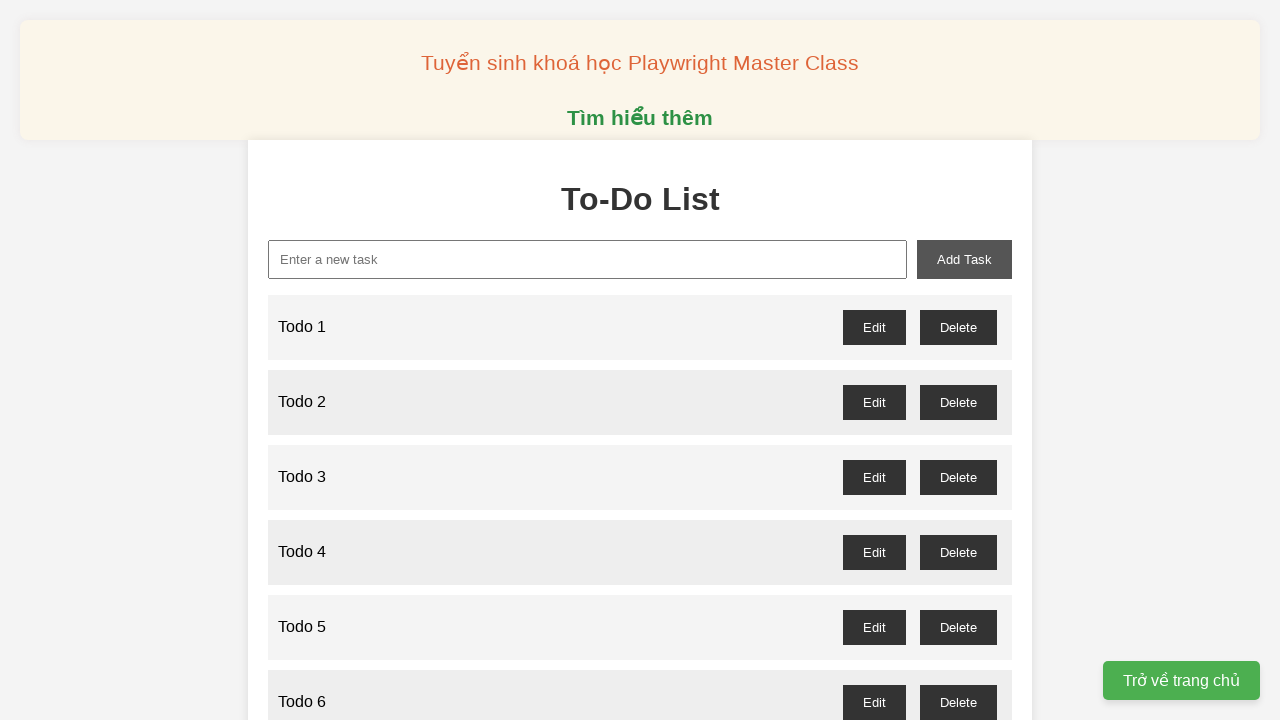

Filled input field with 'Todo 12' on xpath=//input[@id='new-task']
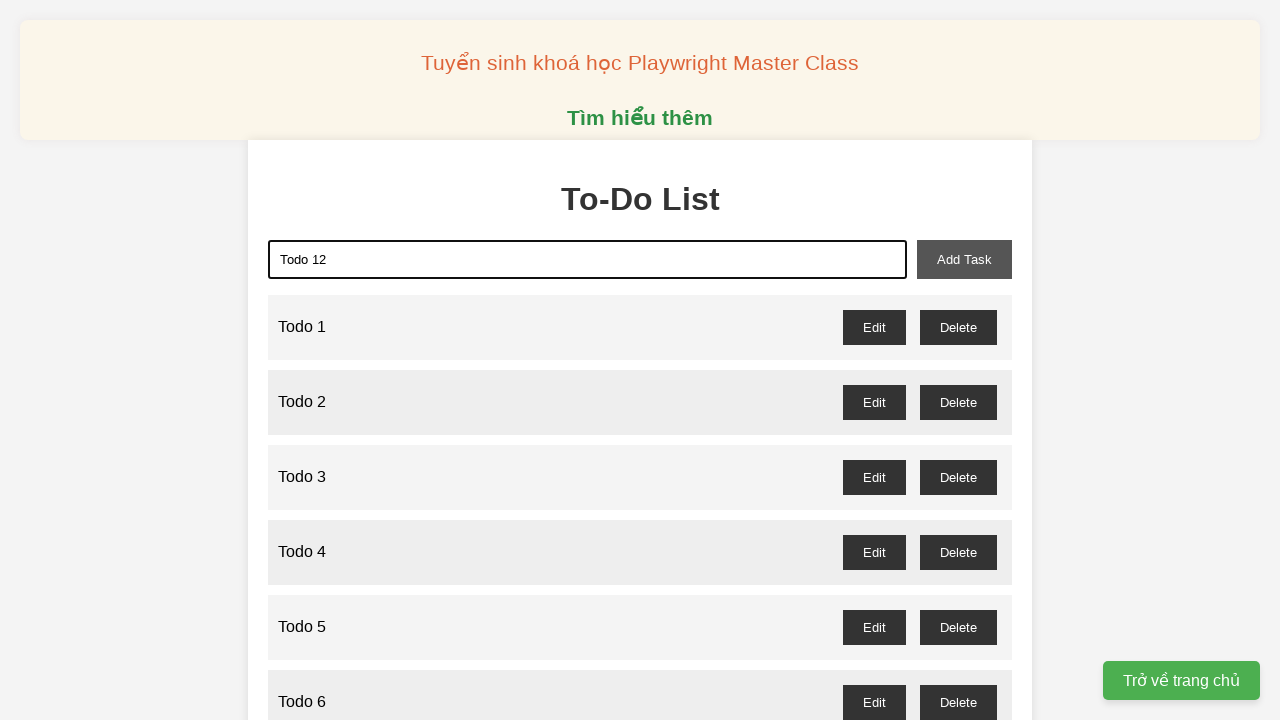

Clicked add task button to add 'Todo 12' at (964, 259) on xpath=//button[@id='add-task']
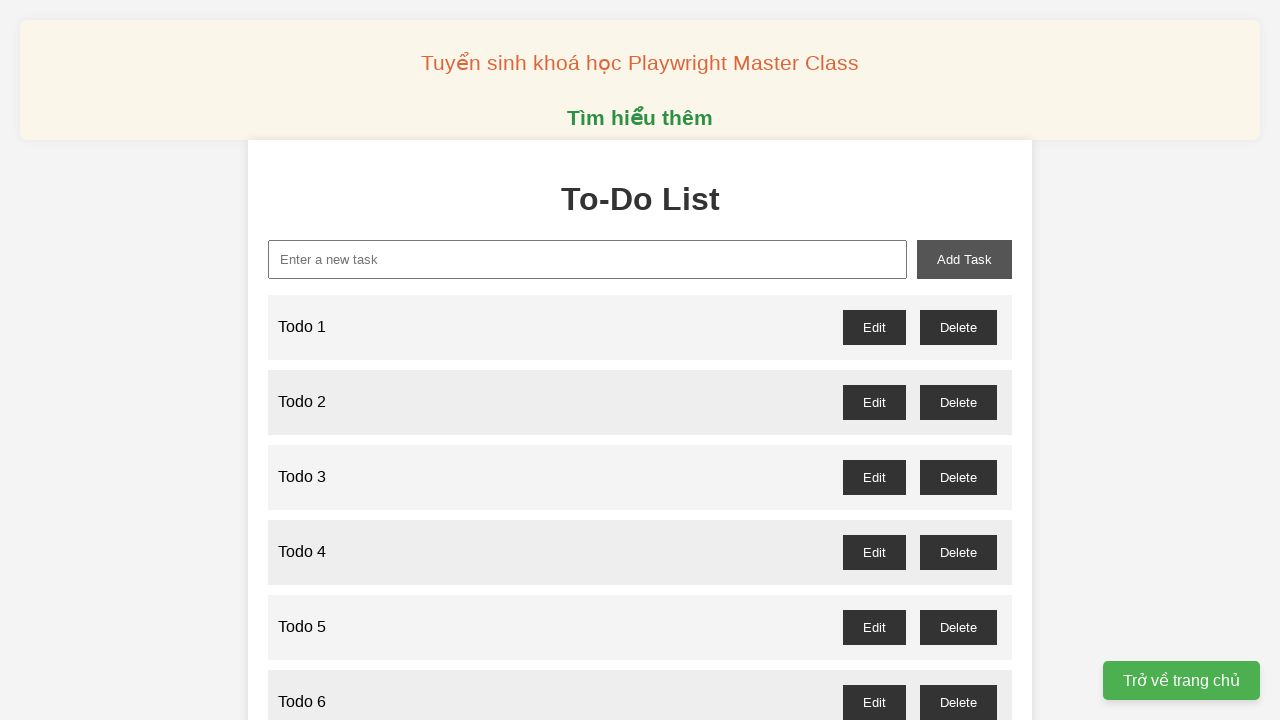

Filled input field with 'Todo 13' on xpath=//input[@id='new-task']
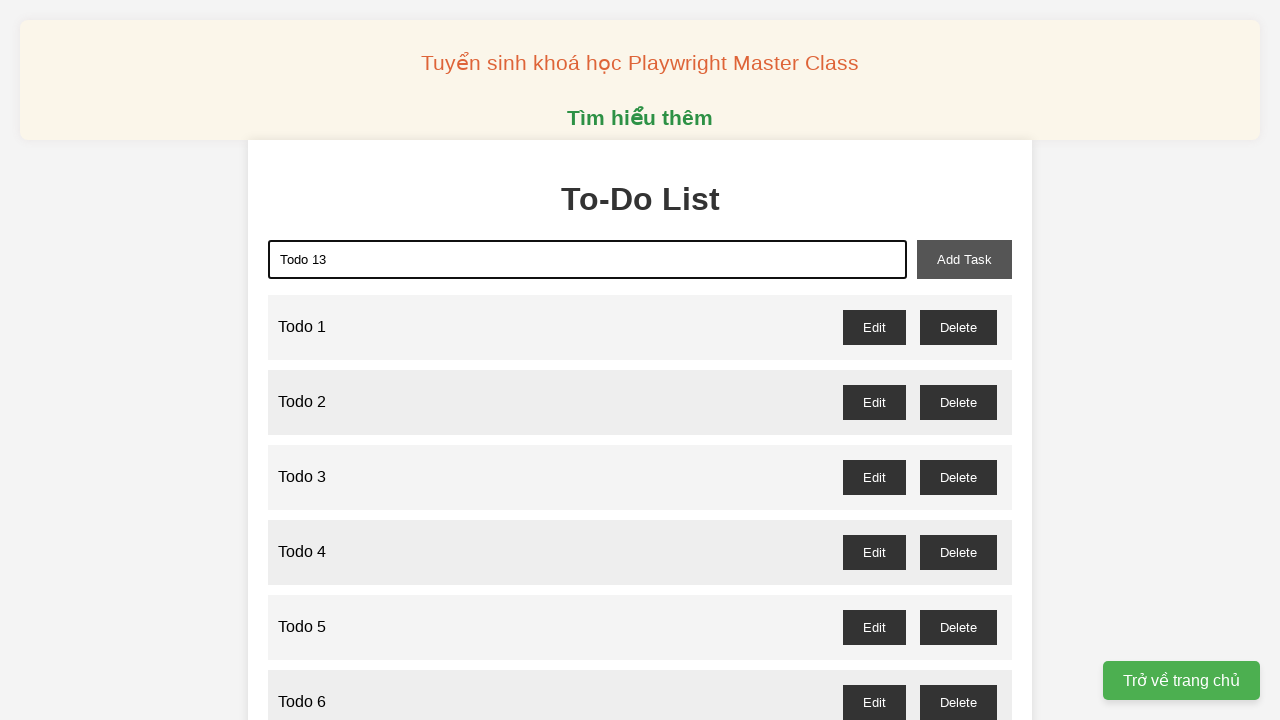

Clicked add task button to add 'Todo 13' at (964, 259) on xpath=//button[@id='add-task']
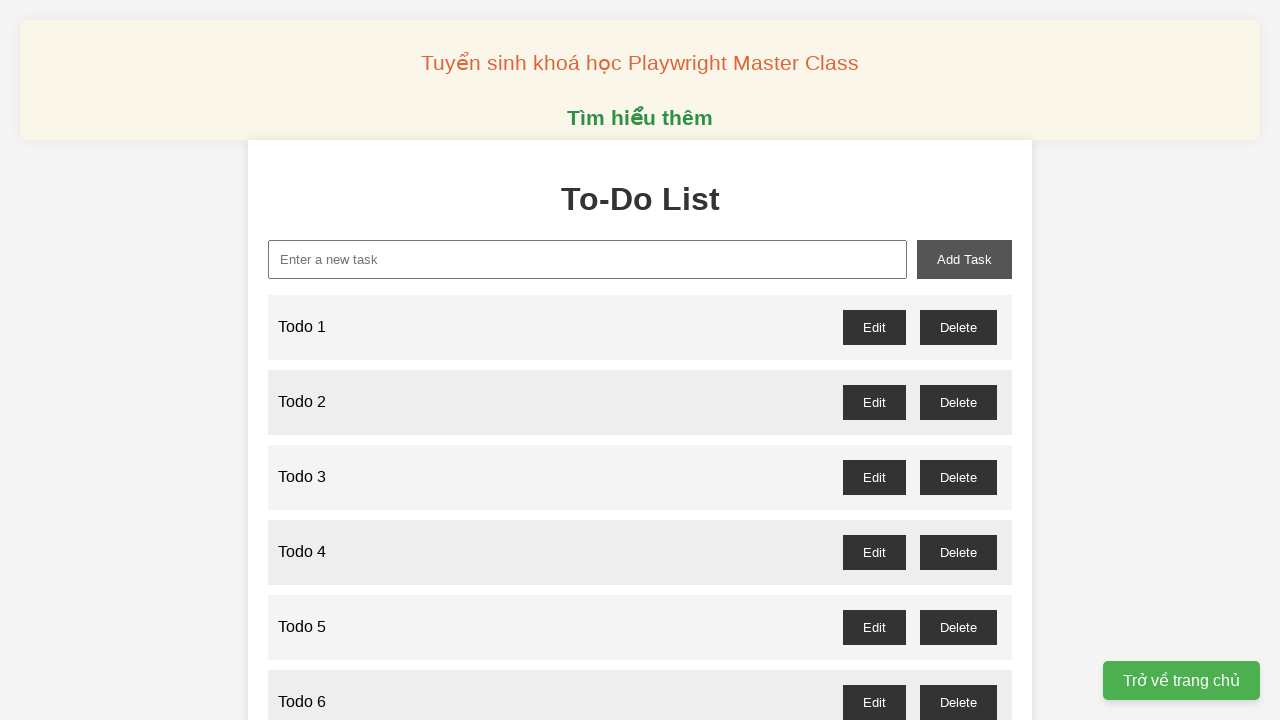

Filled input field with 'Todo 14' on xpath=//input[@id='new-task']
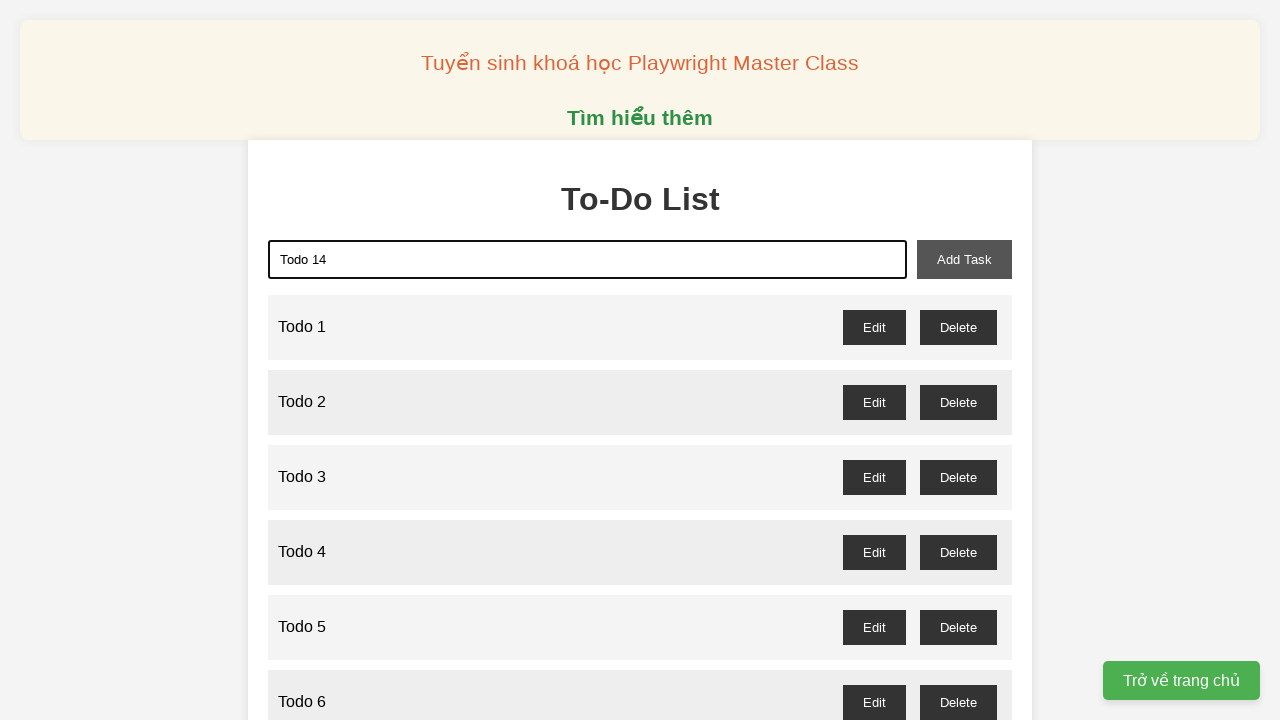

Clicked add task button to add 'Todo 14' at (964, 259) on xpath=//button[@id='add-task']
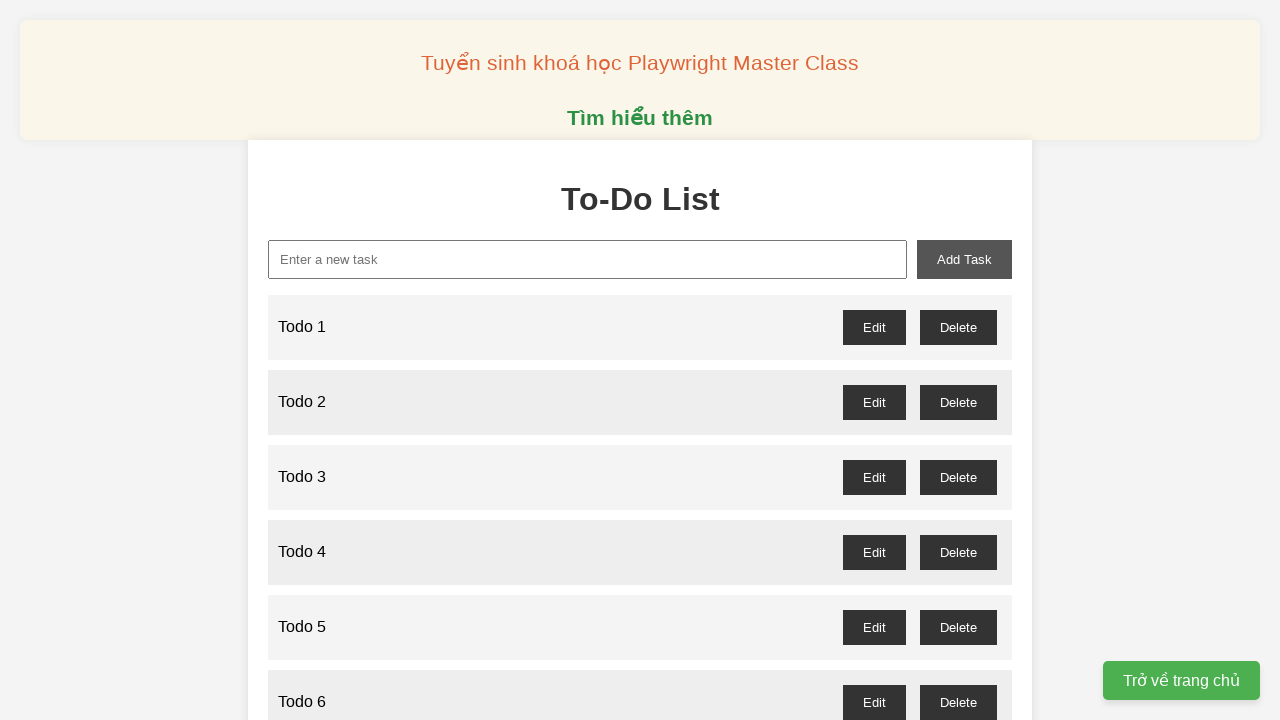

Filled input field with 'Todo 15' on xpath=//input[@id='new-task']
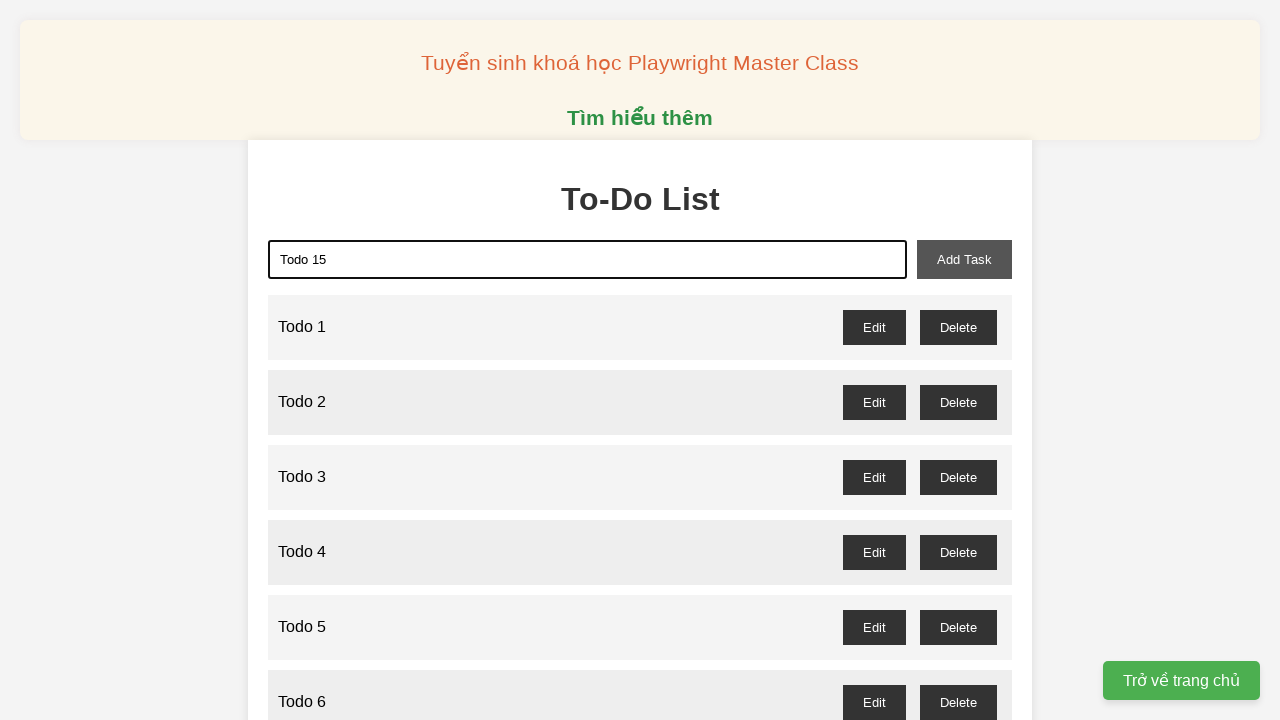

Clicked add task button to add 'Todo 15' at (964, 259) on xpath=//button[@id='add-task']
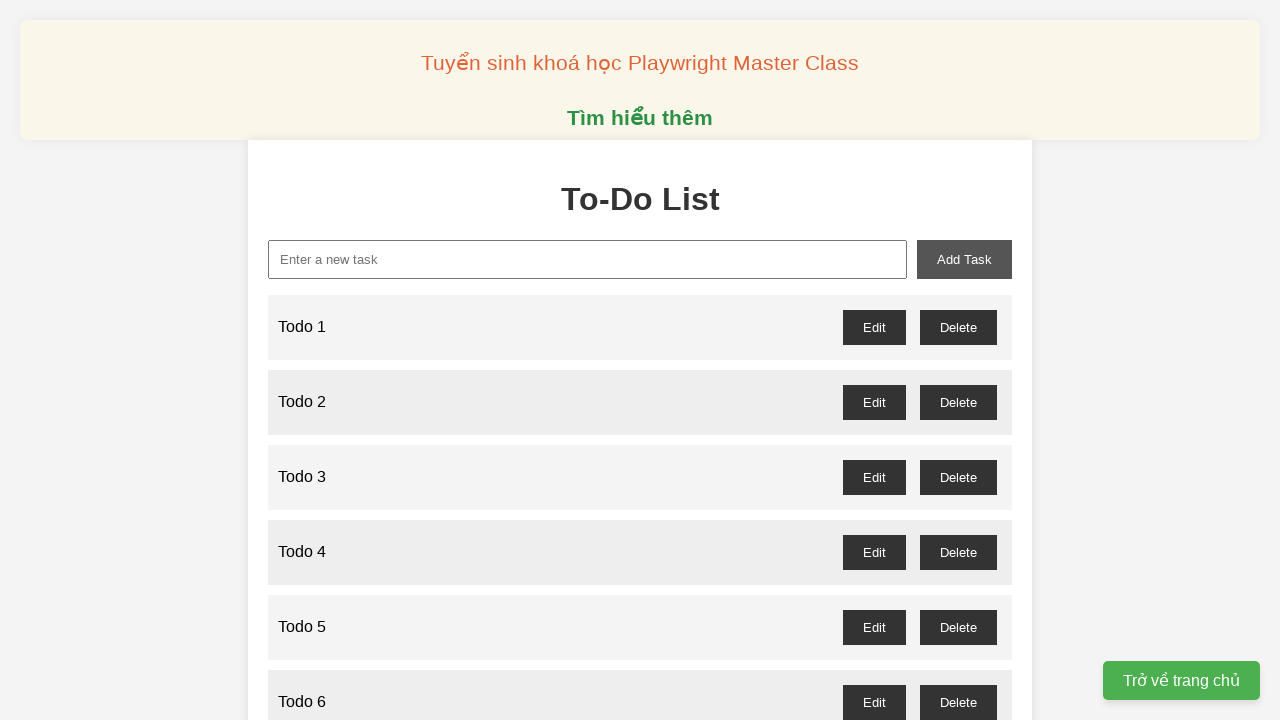

Filled input field with 'Todo 16' on xpath=//input[@id='new-task']
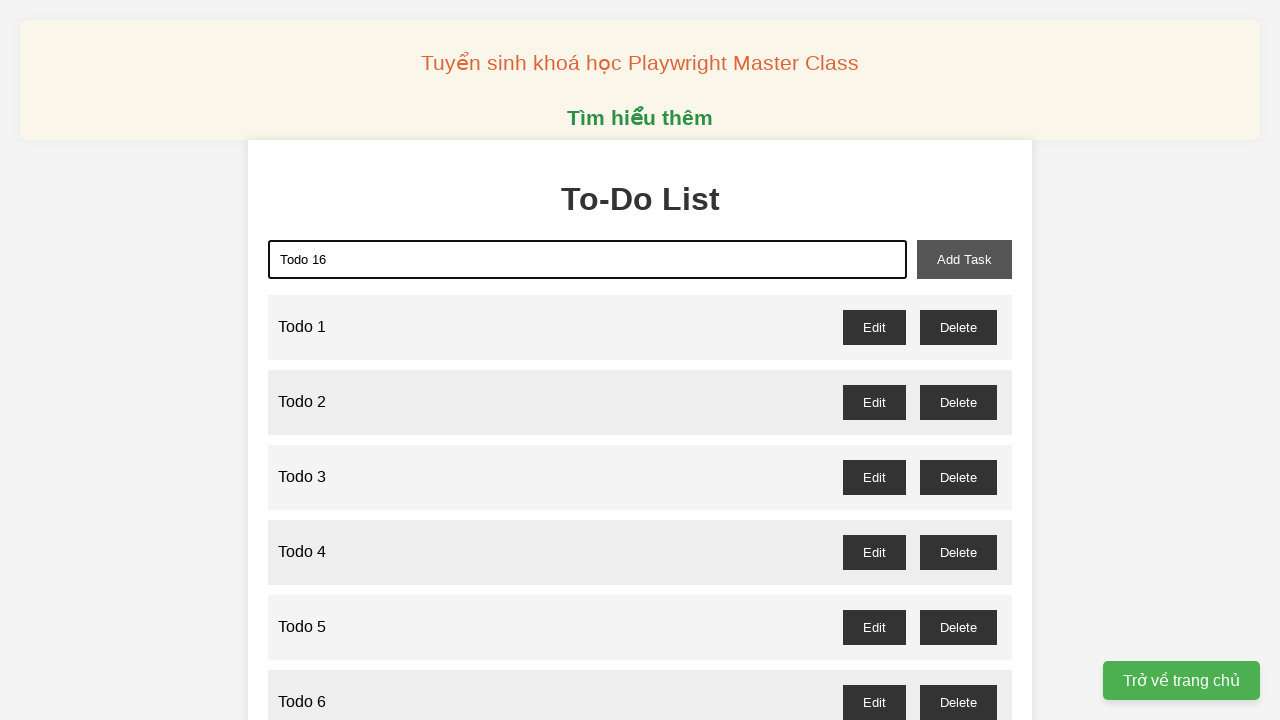

Clicked add task button to add 'Todo 16' at (964, 259) on xpath=//button[@id='add-task']
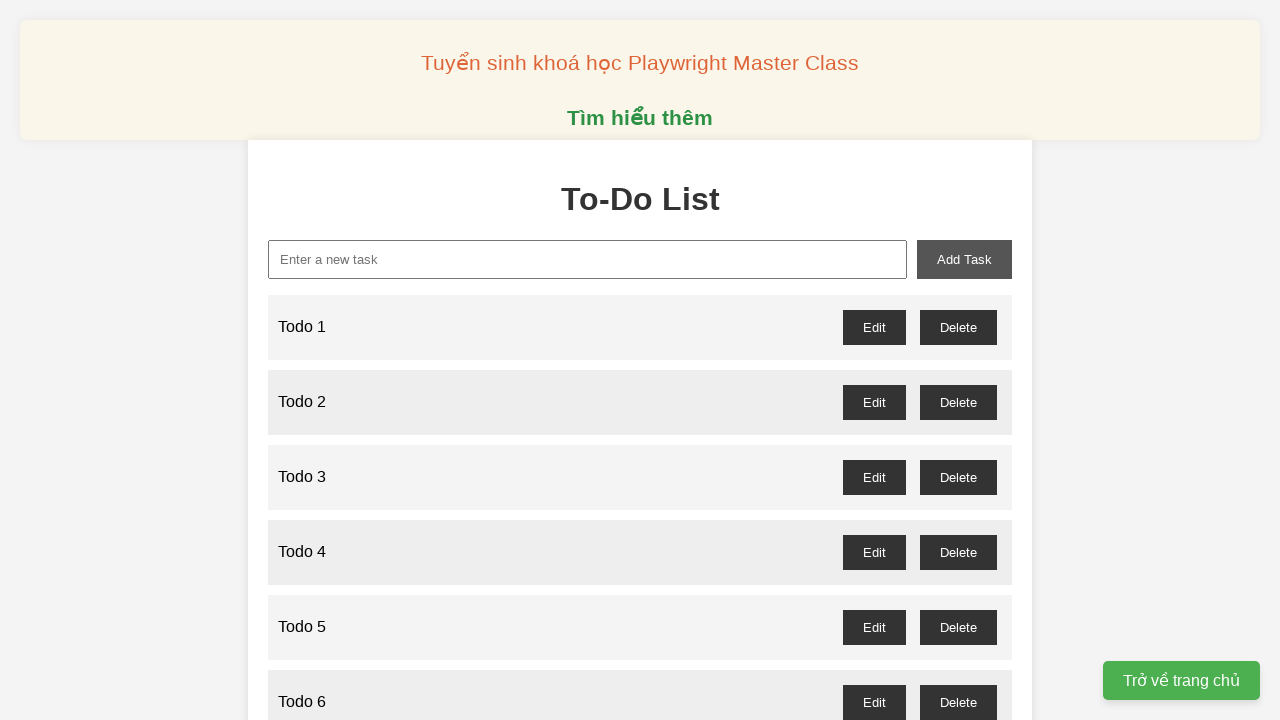

Filled input field with 'Todo 17' on xpath=//input[@id='new-task']
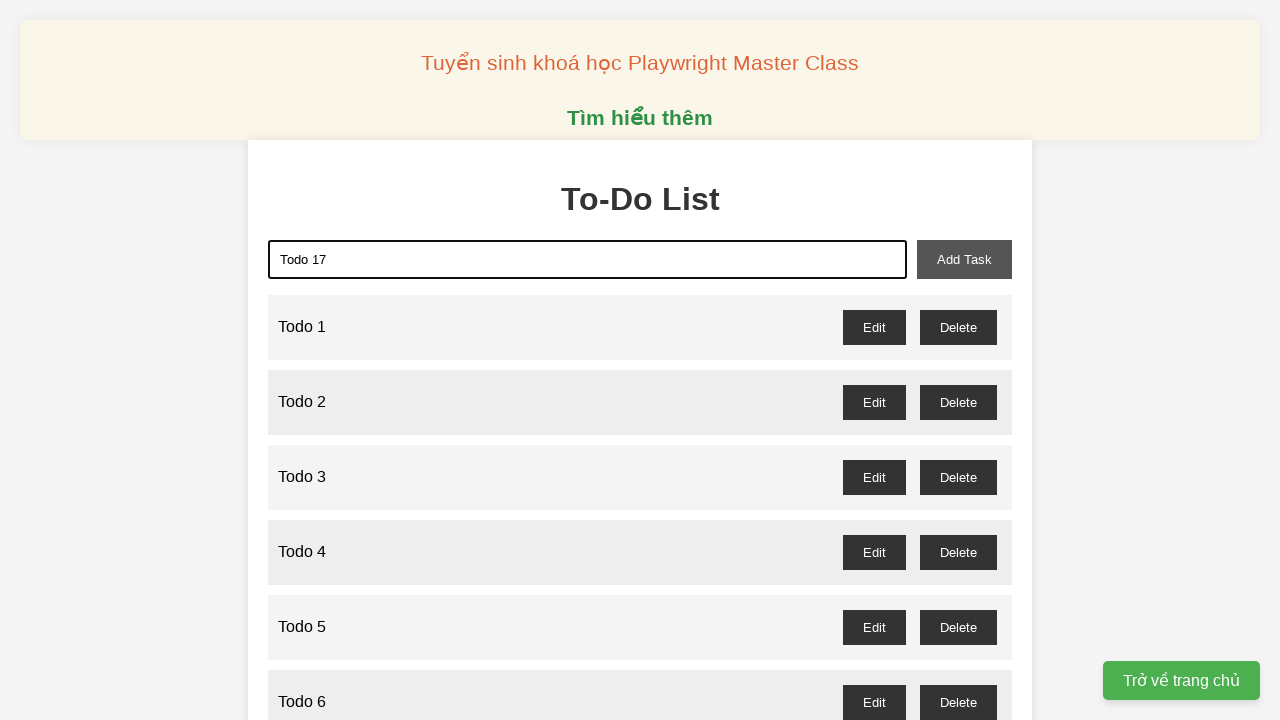

Clicked add task button to add 'Todo 17' at (964, 259) on xpath=//button[@id='add-task']
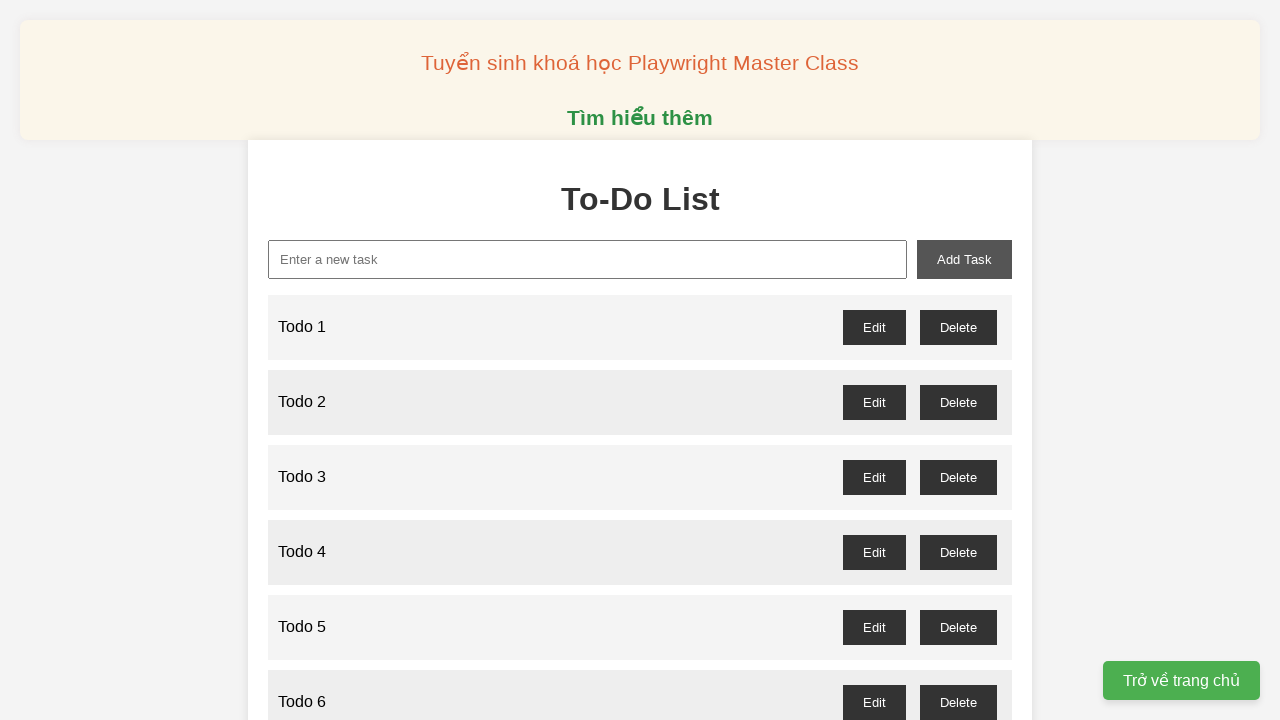

Filled input field with 'Todo 18' on xpath=//input[@id='new-task']
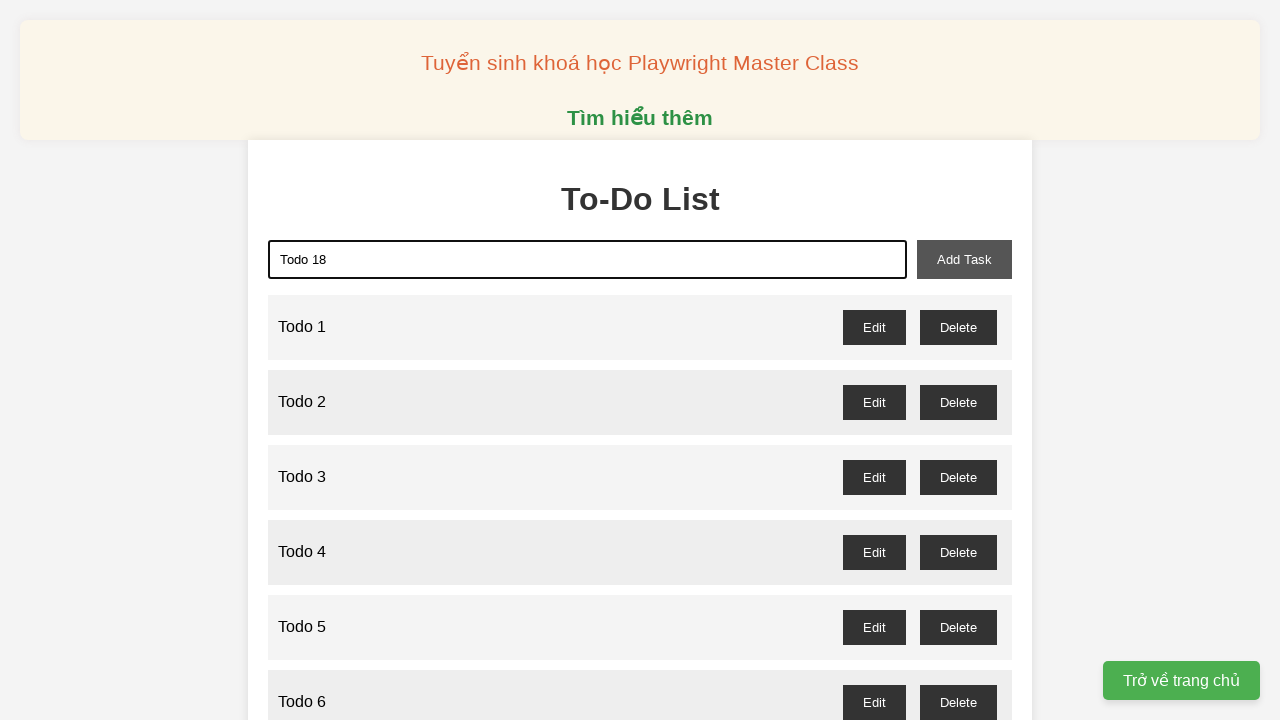

Clicked add task button to add 'Todo 18' at (964, 259) on xpath=//button[@id='add-task']
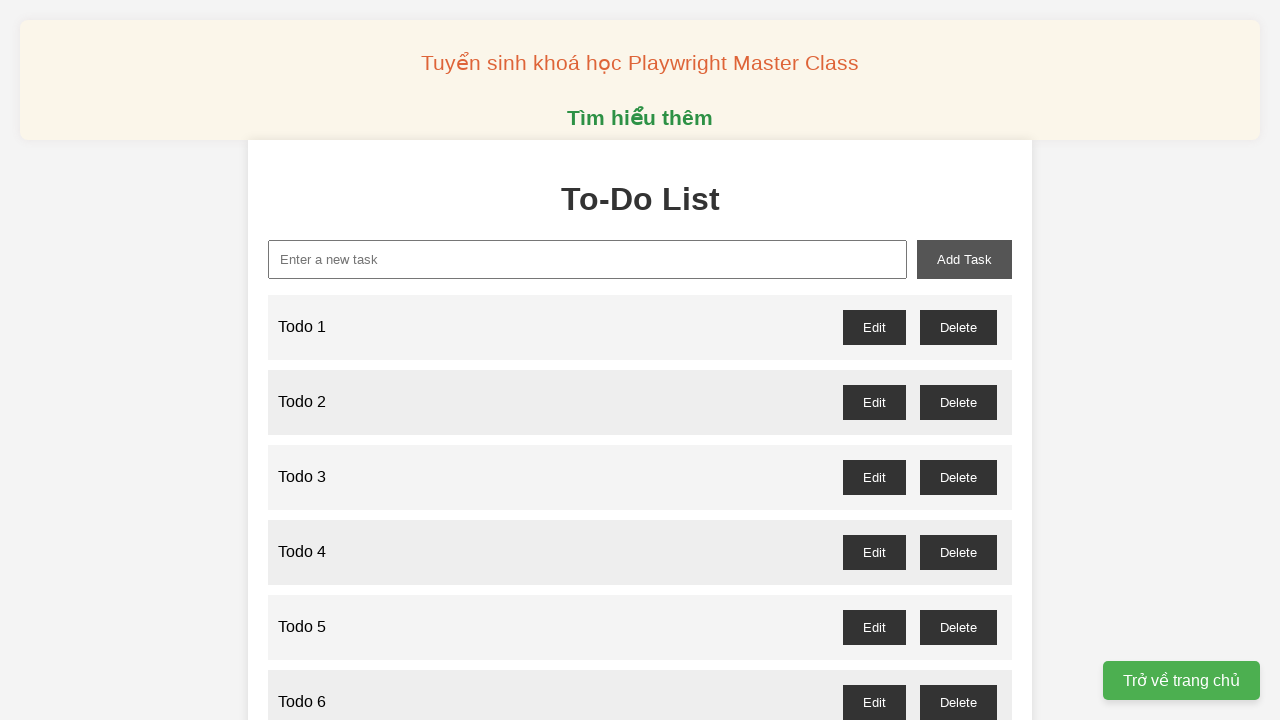

Filled input field with 'Todo 19' on xpath=//input[@id='new-task']
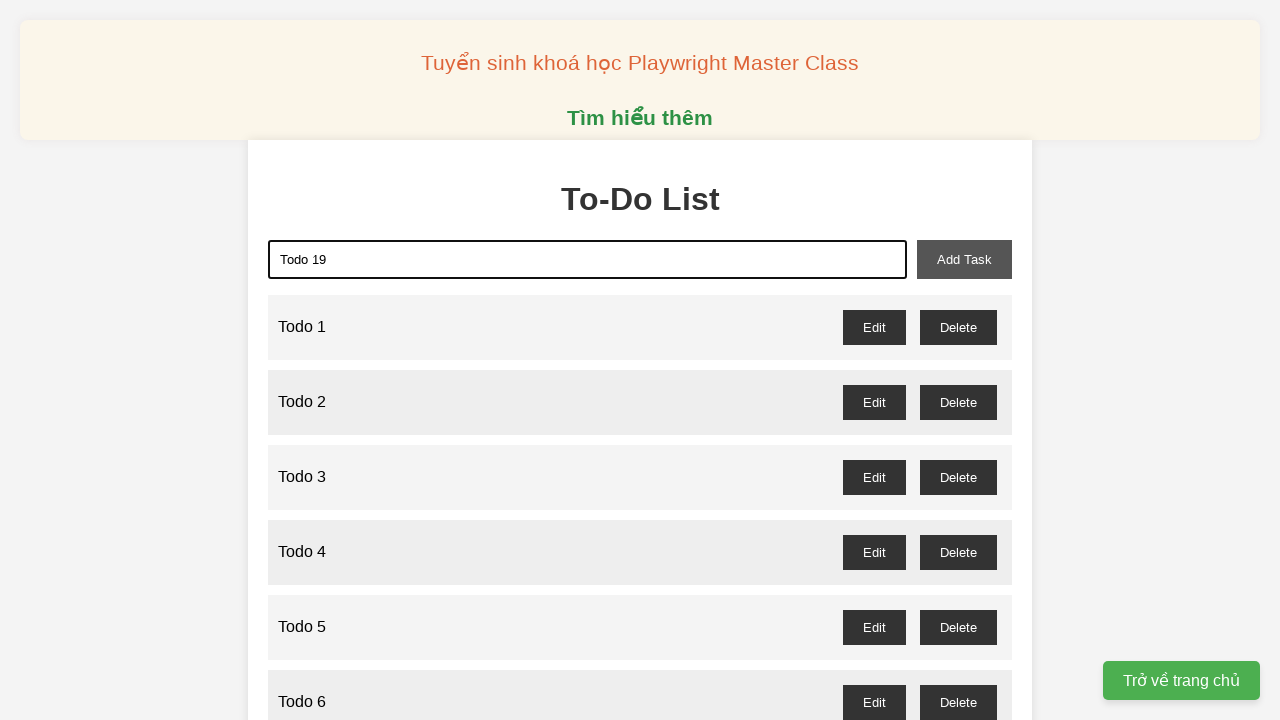

Clicked add task button to add 'Todo 19' at (964, 259) on xpath=//button[@id='add-task']
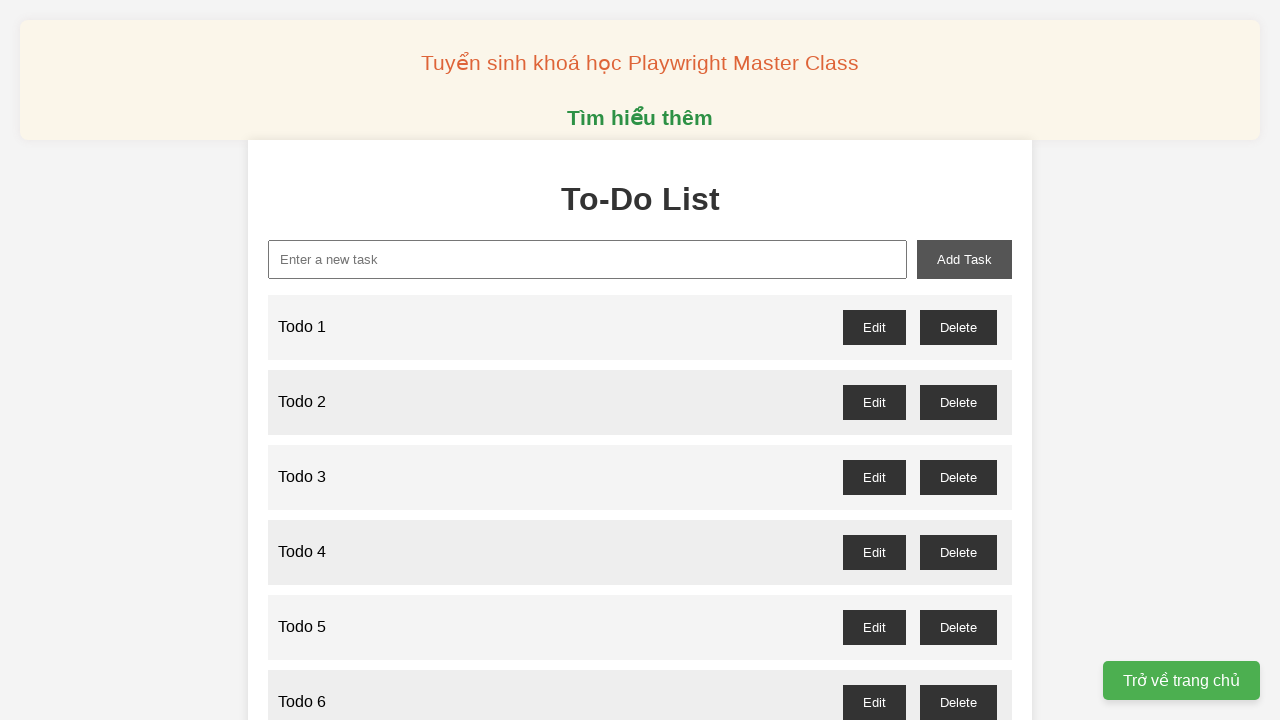

Filled input field with 'Todo 20' on xpath=//input[@id='new-task']
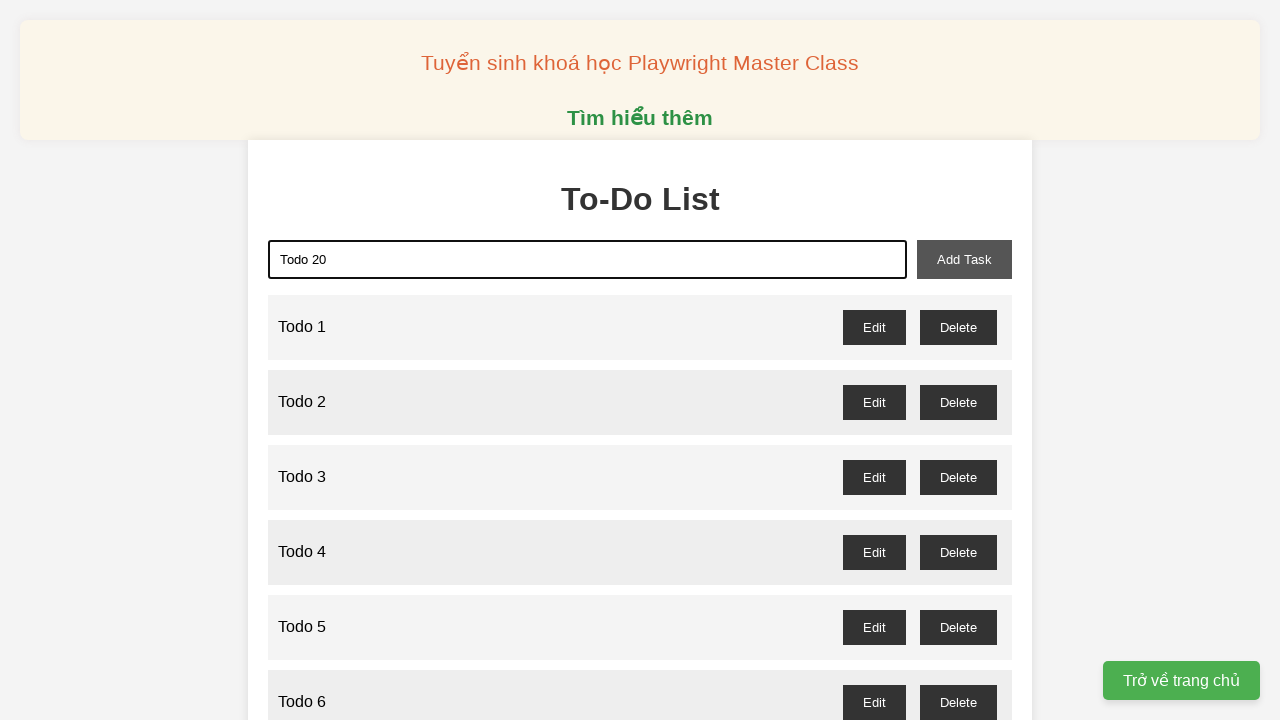

Clicked add task button to add 'Todo 20' at (964, 259) on xpath=//button[@id='add-task']
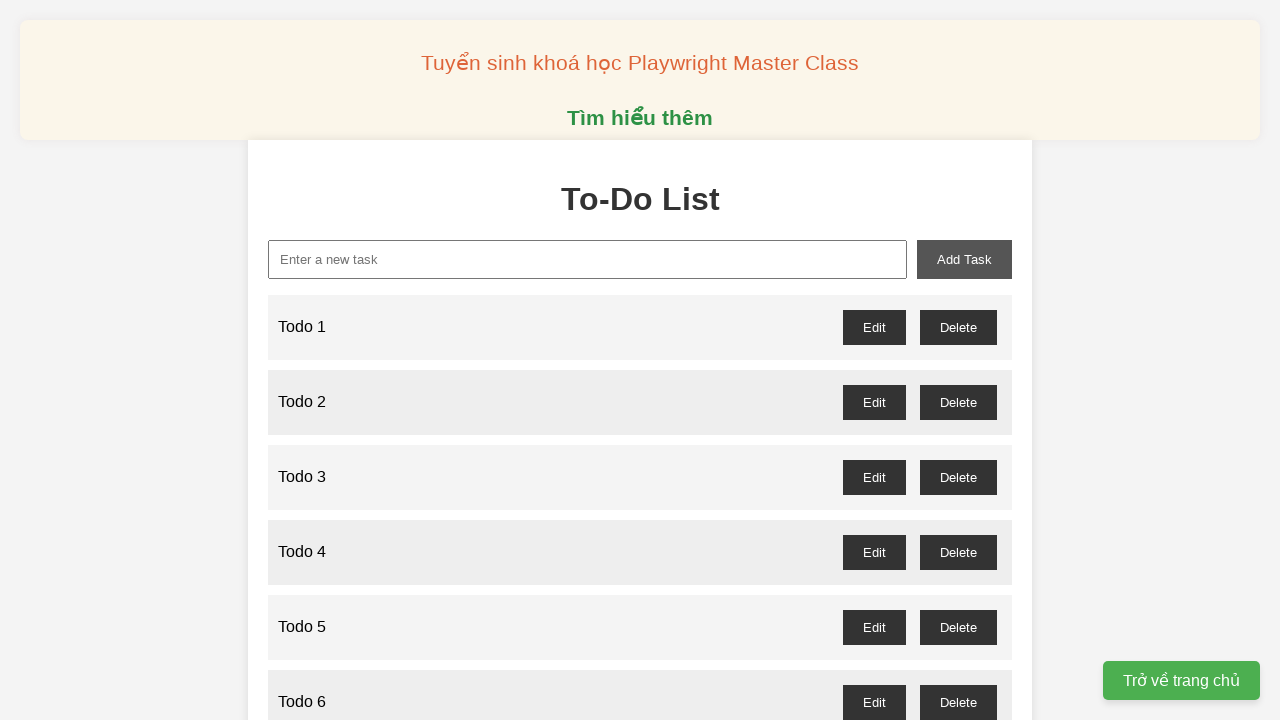

Filled input field with 'Todo 21' on xpath=//input[@id='new-task']
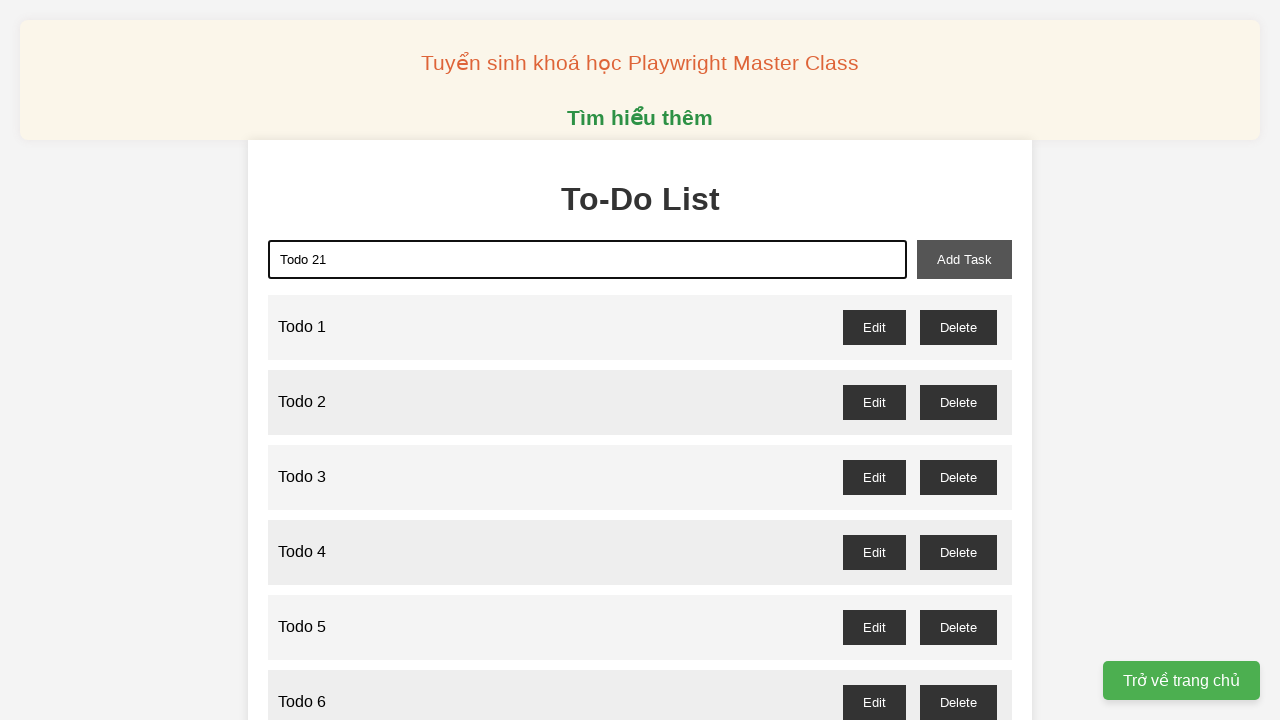

Clicked add task button to add 'Todo 21' at (964, 259) on xpath=//button[@id='add-task']
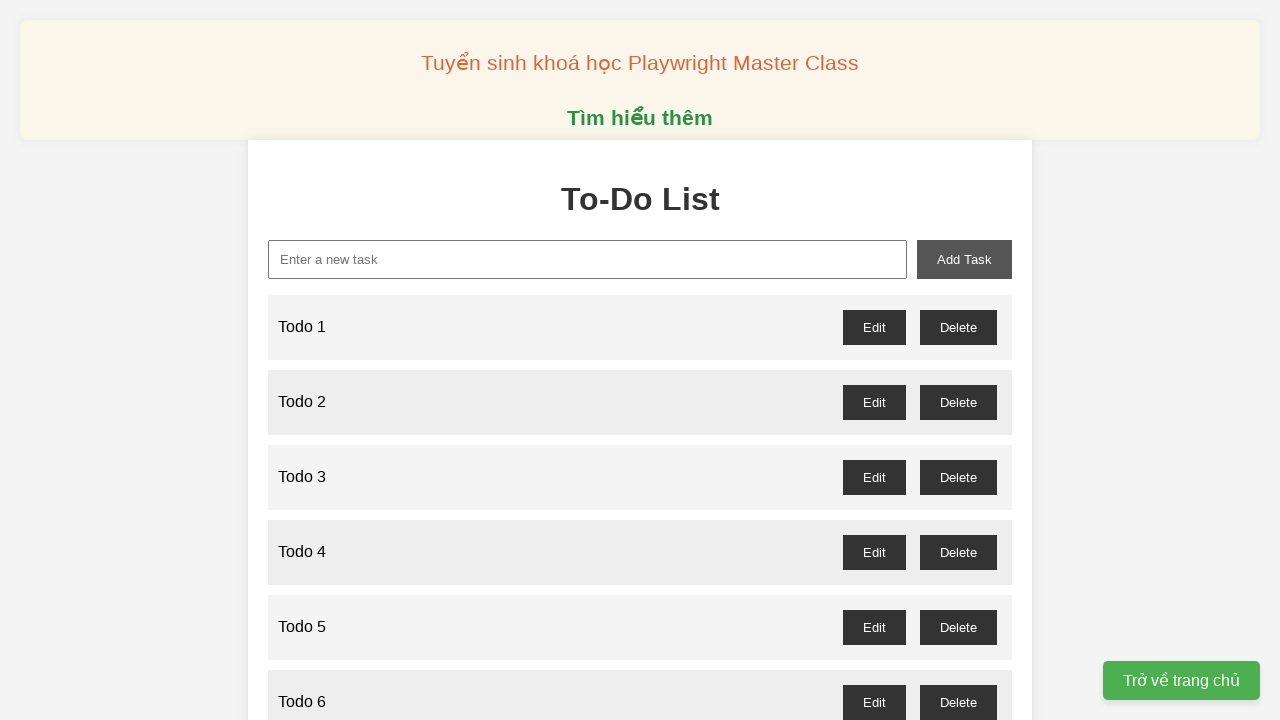

Filled input field with 'Todo 22' on xpath=//input[@id='new-task']
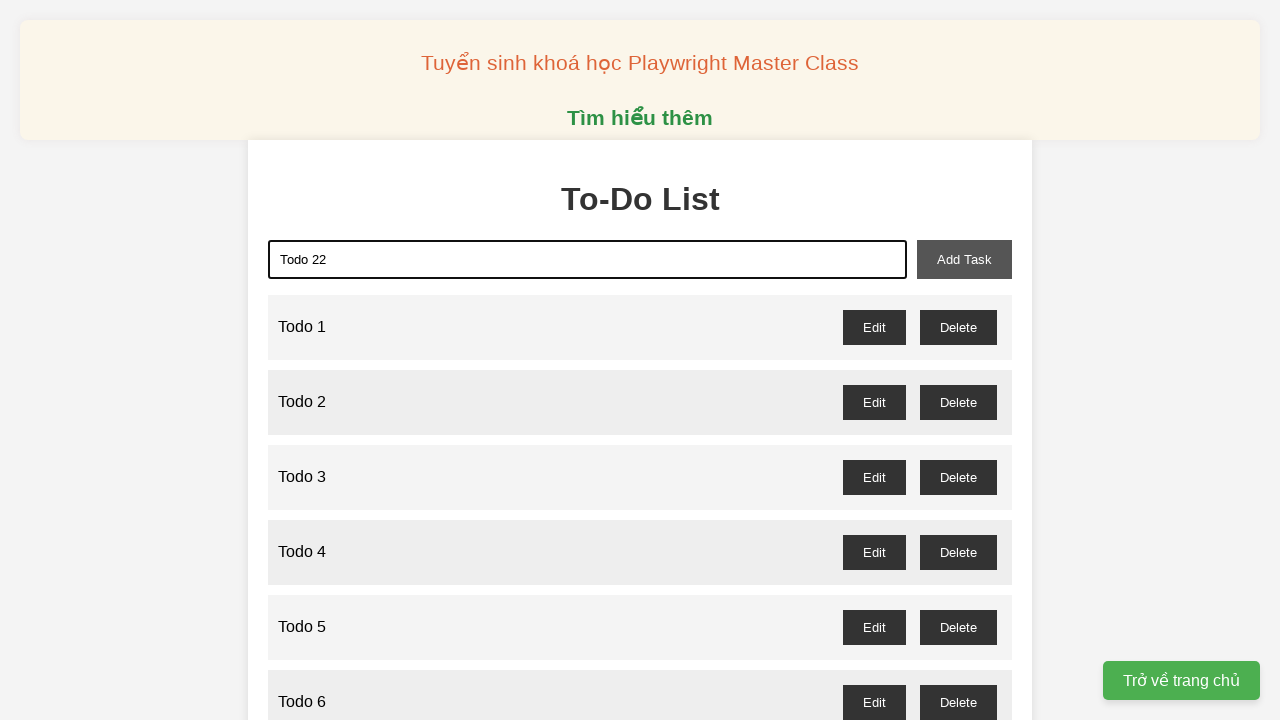

Clicked add task button to add 'Todo 22' at (964, 259) on xpath=//button[@id='add-task']
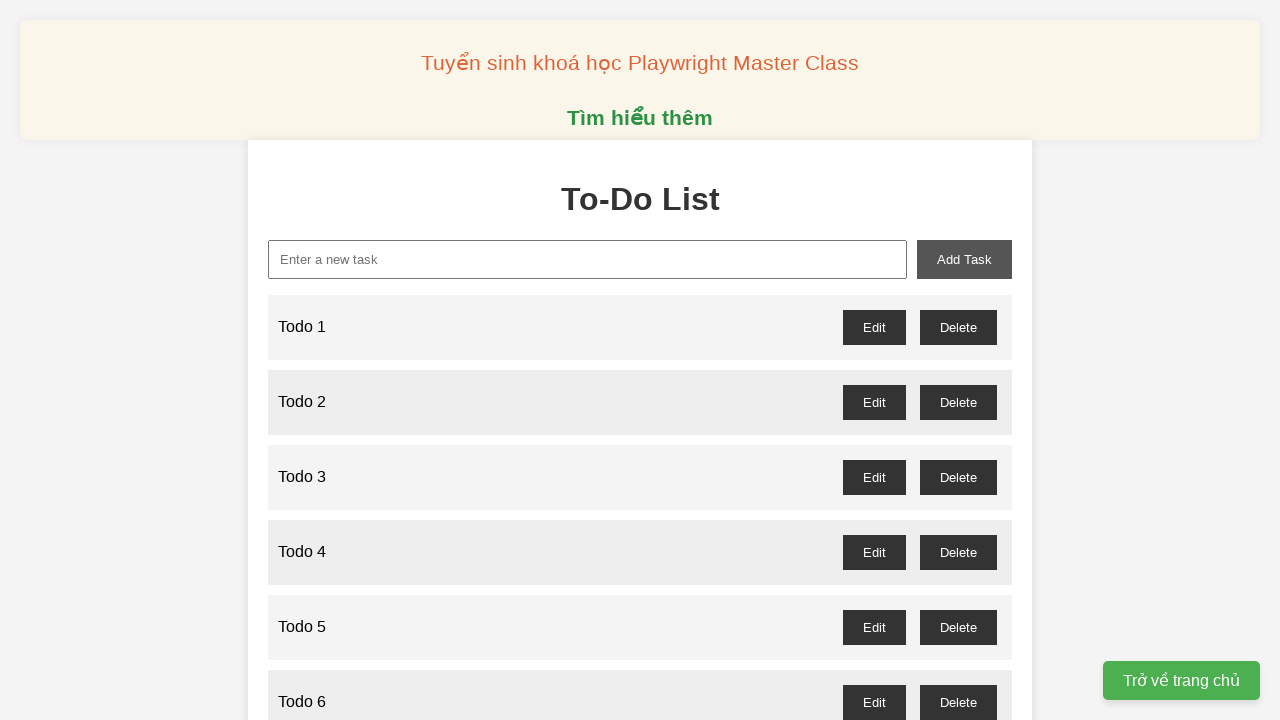

Filled input field with 'Todo 23' on xpath=//input[@id='new-task']
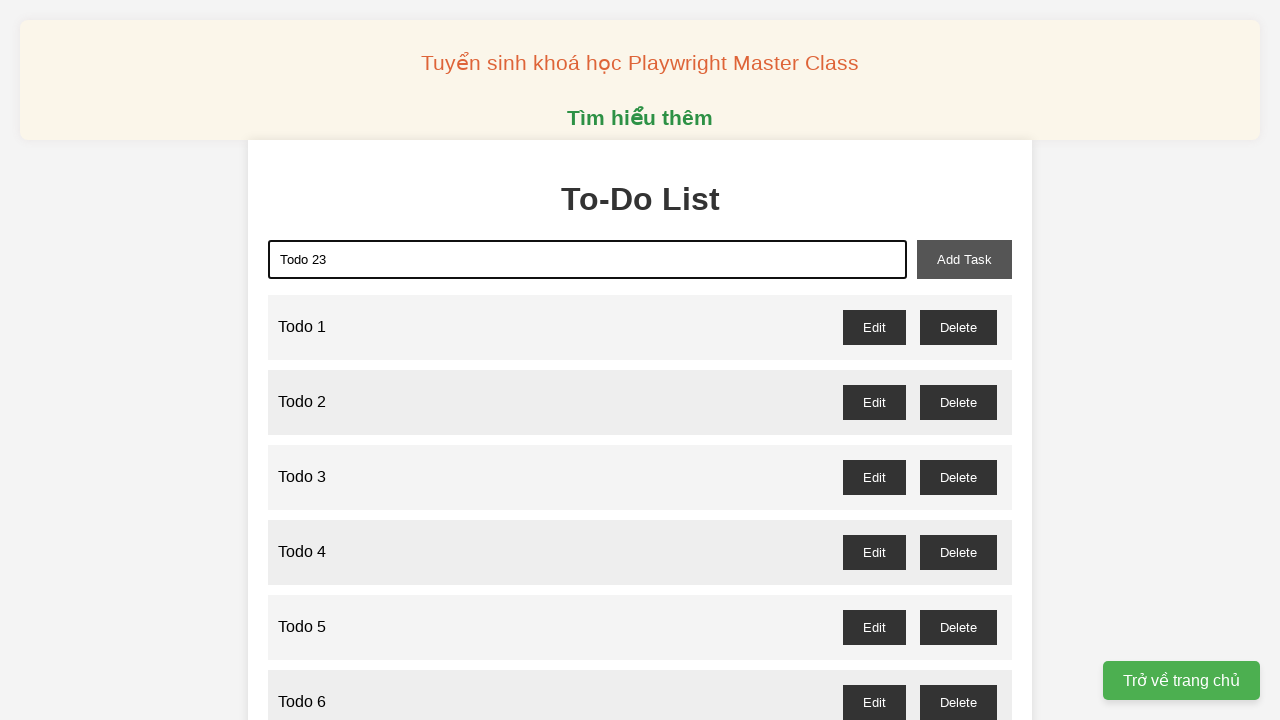

Clicked add task button to add 'Todo 23' at (964, 259) on xpath=//button[@id='add-task']
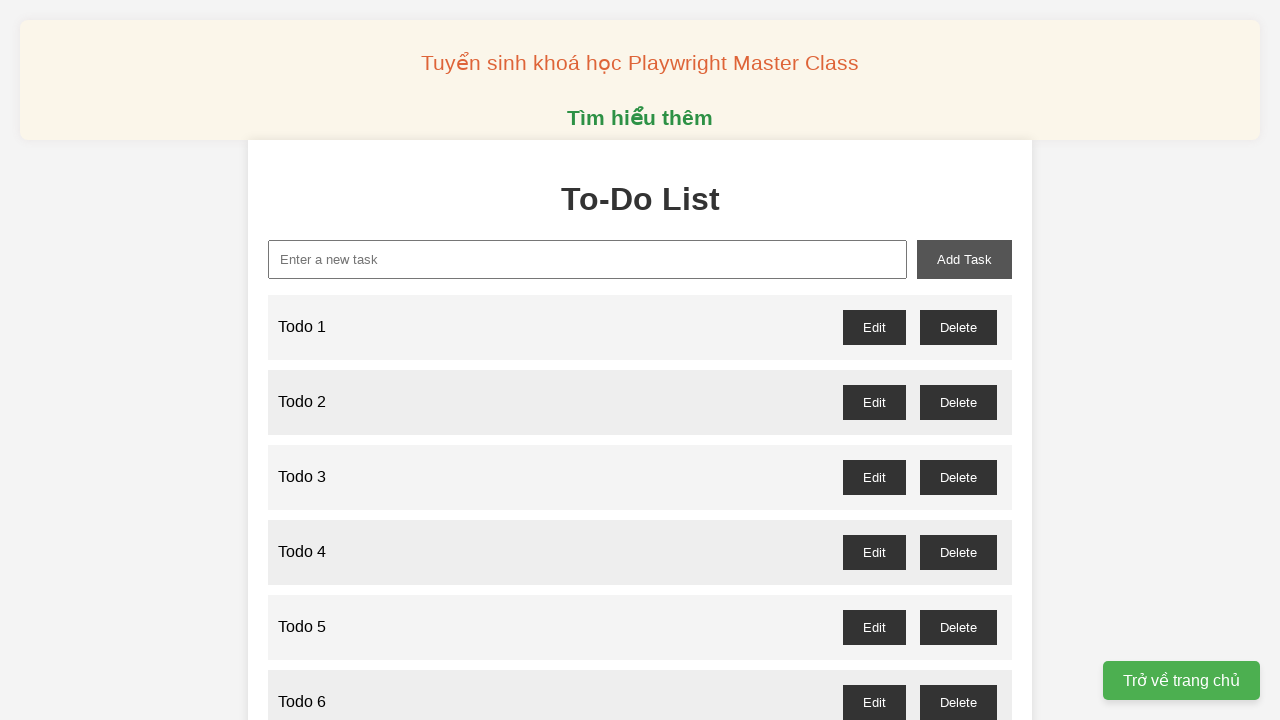

Filled input field with 'Todo 24' on xpath=//input[@id='new-task']
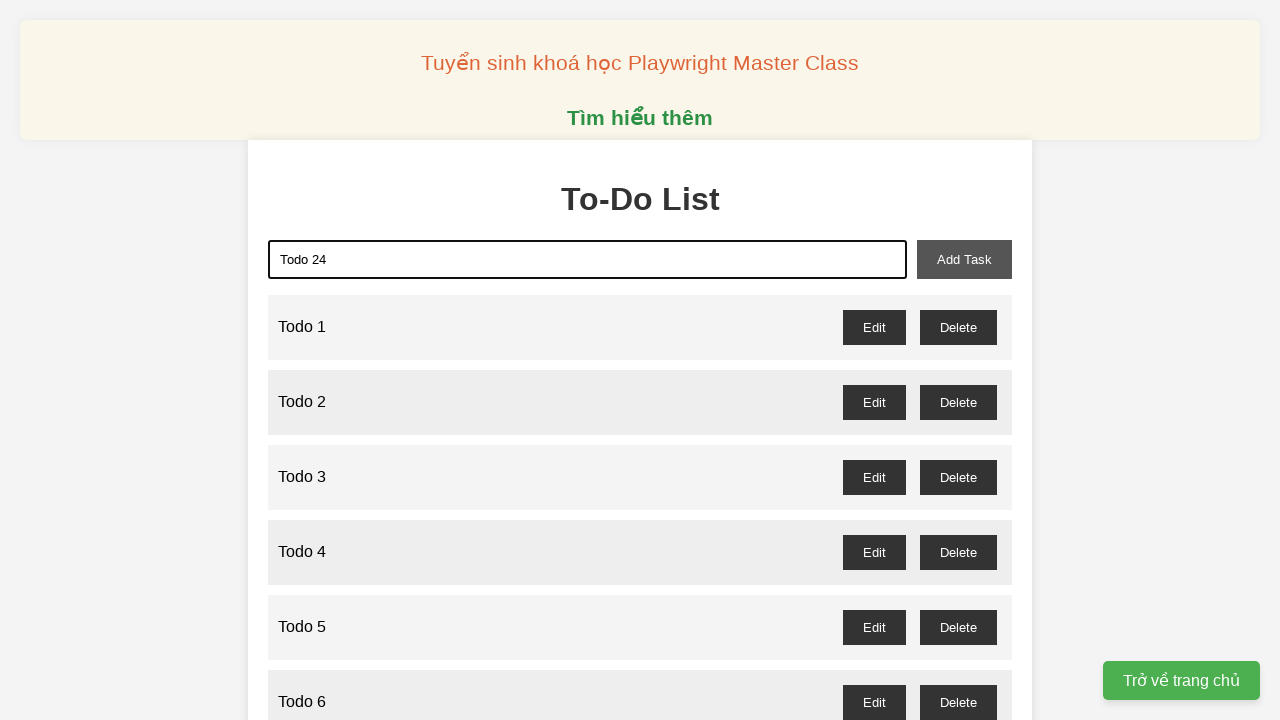

Clicked add task button to add 'Todo 24' at (964, 259) on xpath=//button[@id='add-task']
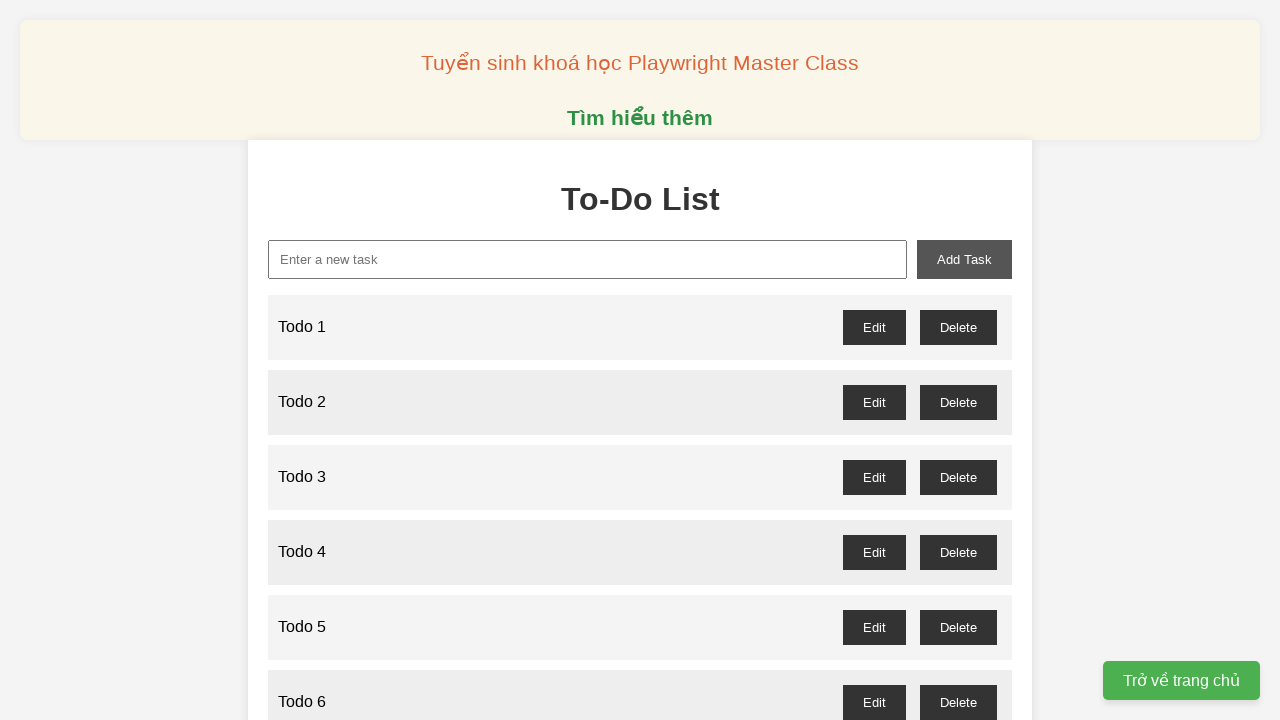

Filled input field with 'Todo 25' on xpath=//input[@id='new-task']
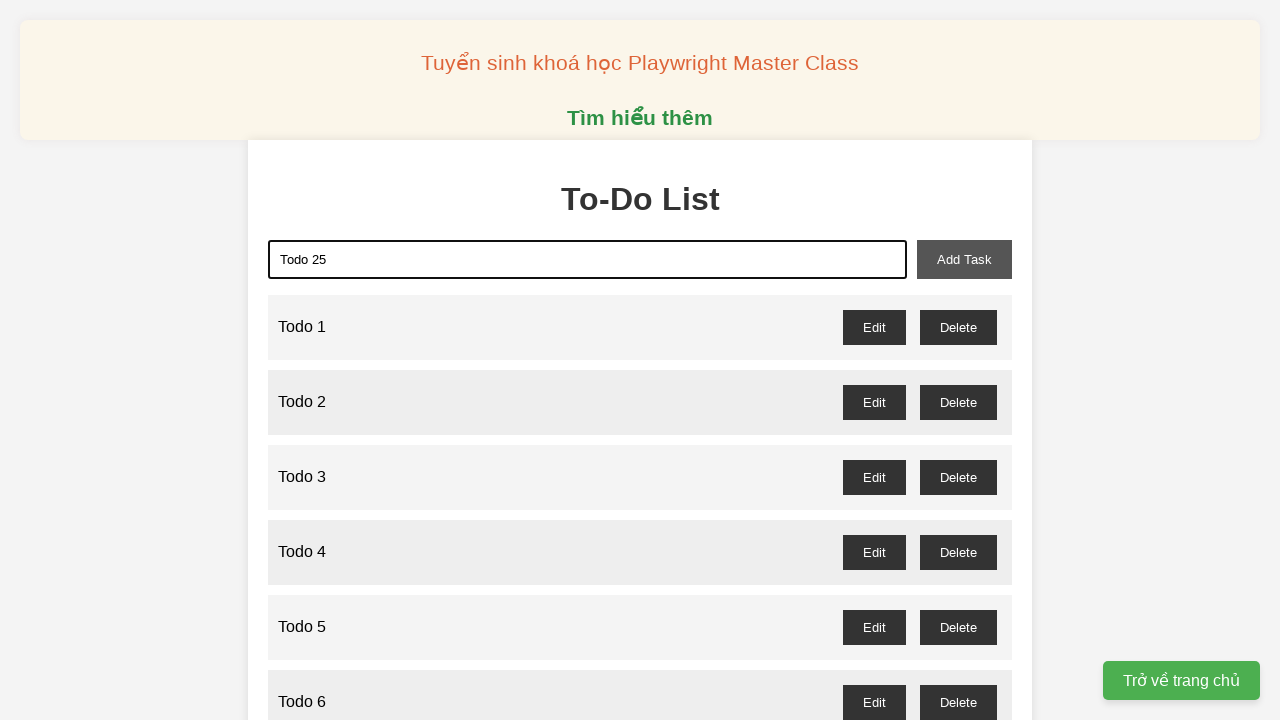

Clicked add task button to add 'Todo 25' at (964, 259) on xpath=//button[@id='add-task']
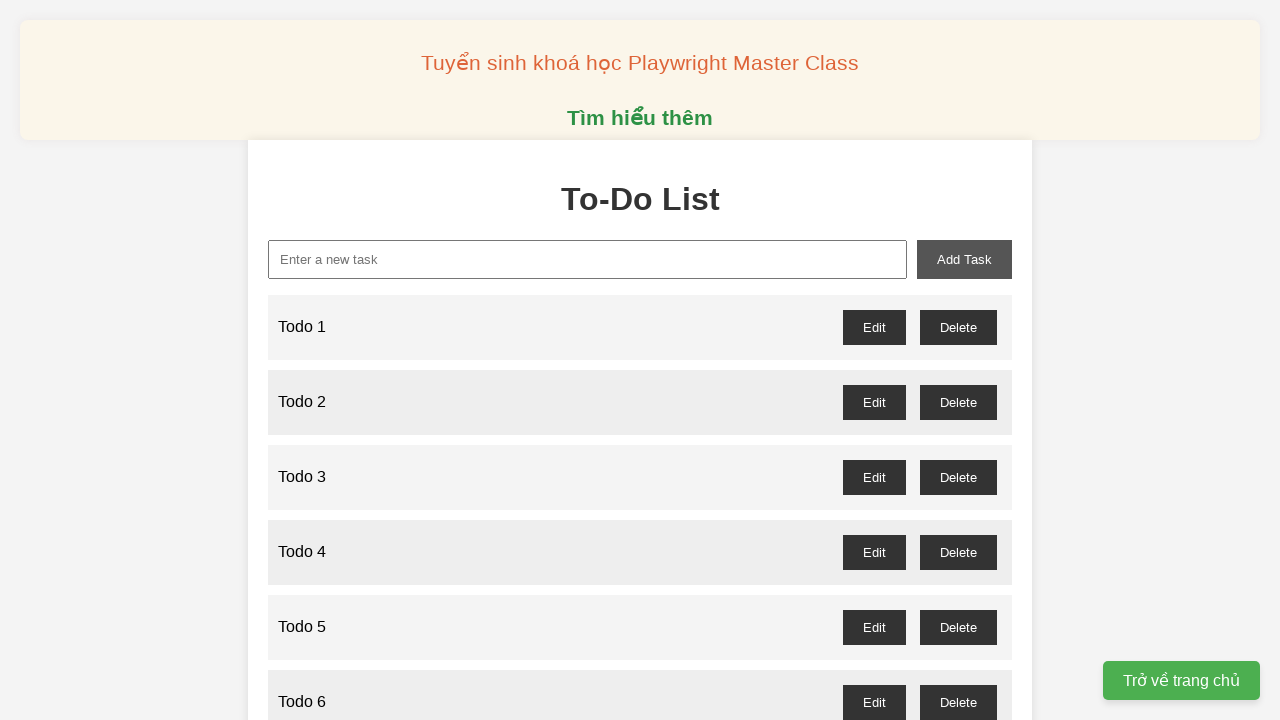

Filled input field with 'Todo 26' on xpath=//input[@id='new-task']
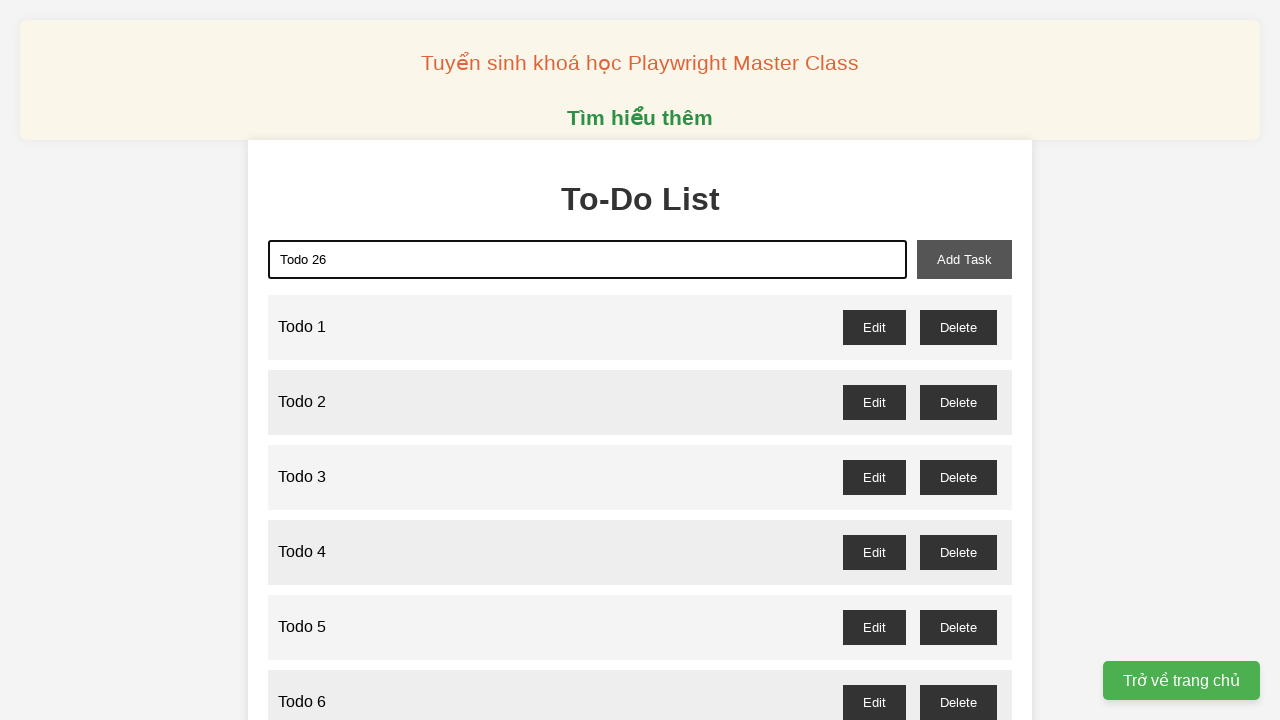

Clicked add task button to add 'Todo 26' at (964, 259) on xpath=//button[@id='add-task']
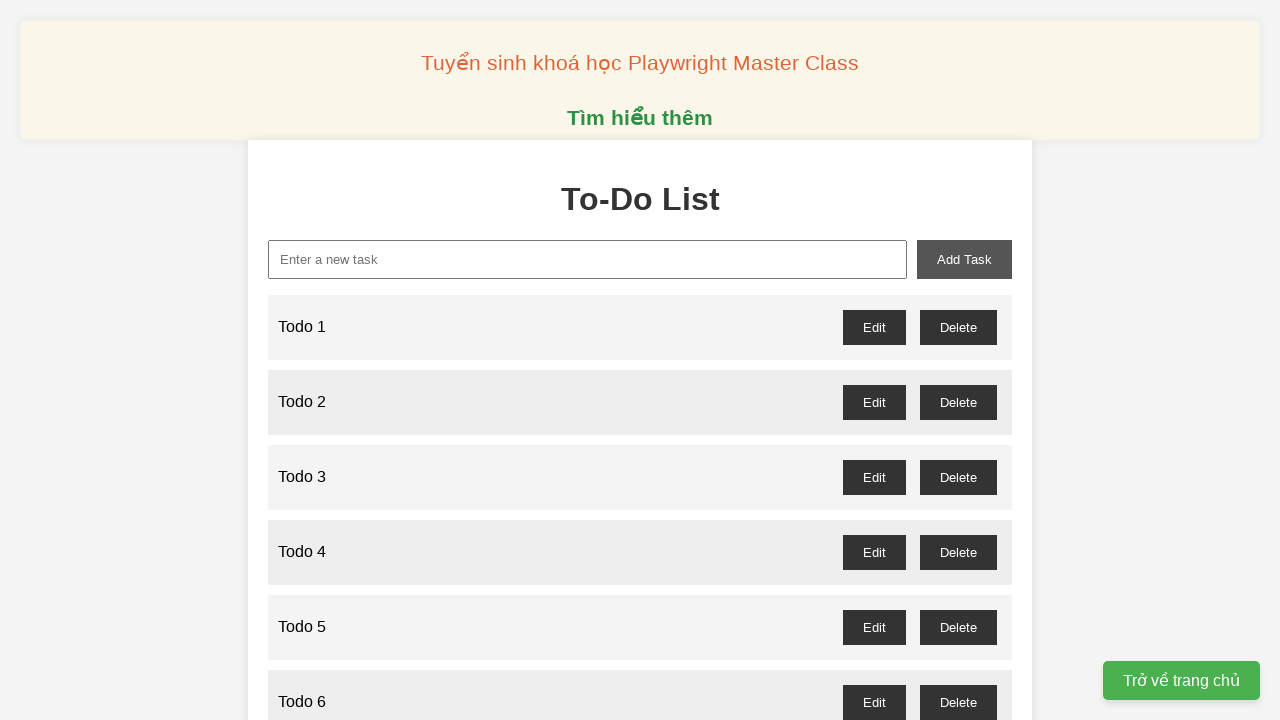

Filled input field with 'Todo 27' on xpath=//input[@id='new-task']
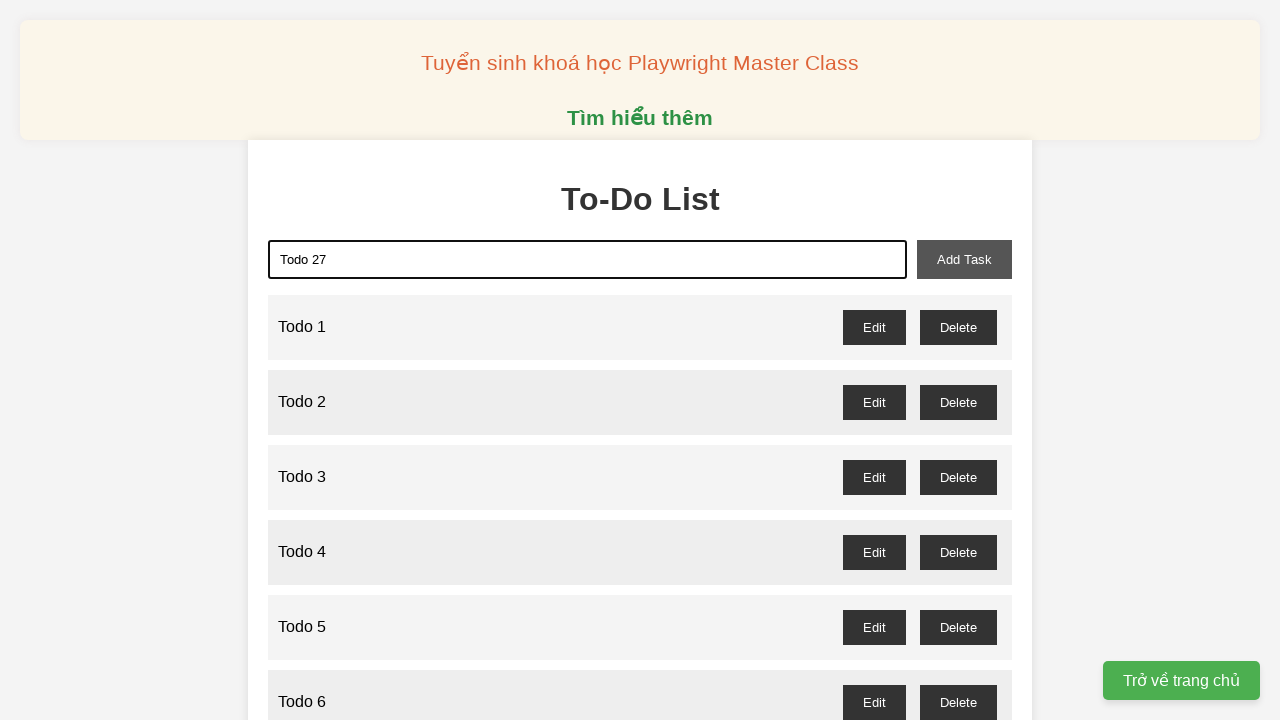

Clicked add task button to add 'Todo 27' at (964, 259) on xpath=//button[@id='add-task']
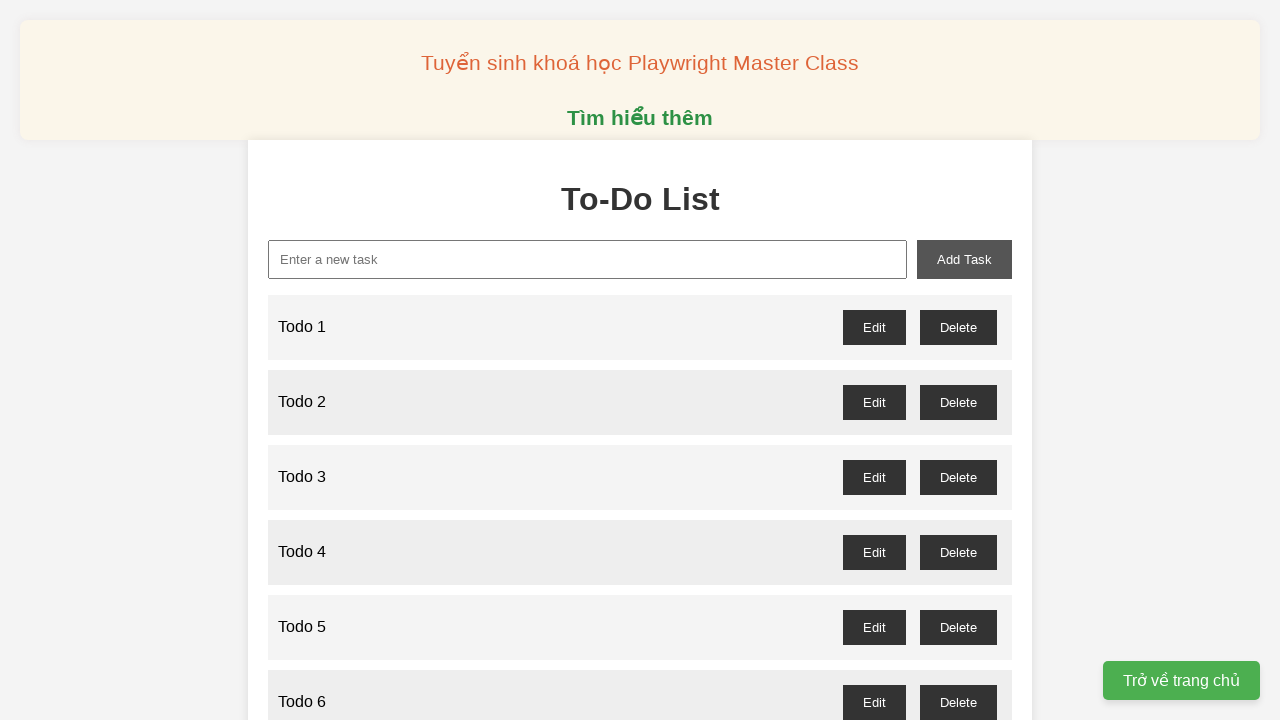

Filled input field with 'Todo 28' on xpath=//input[@id='new-task']
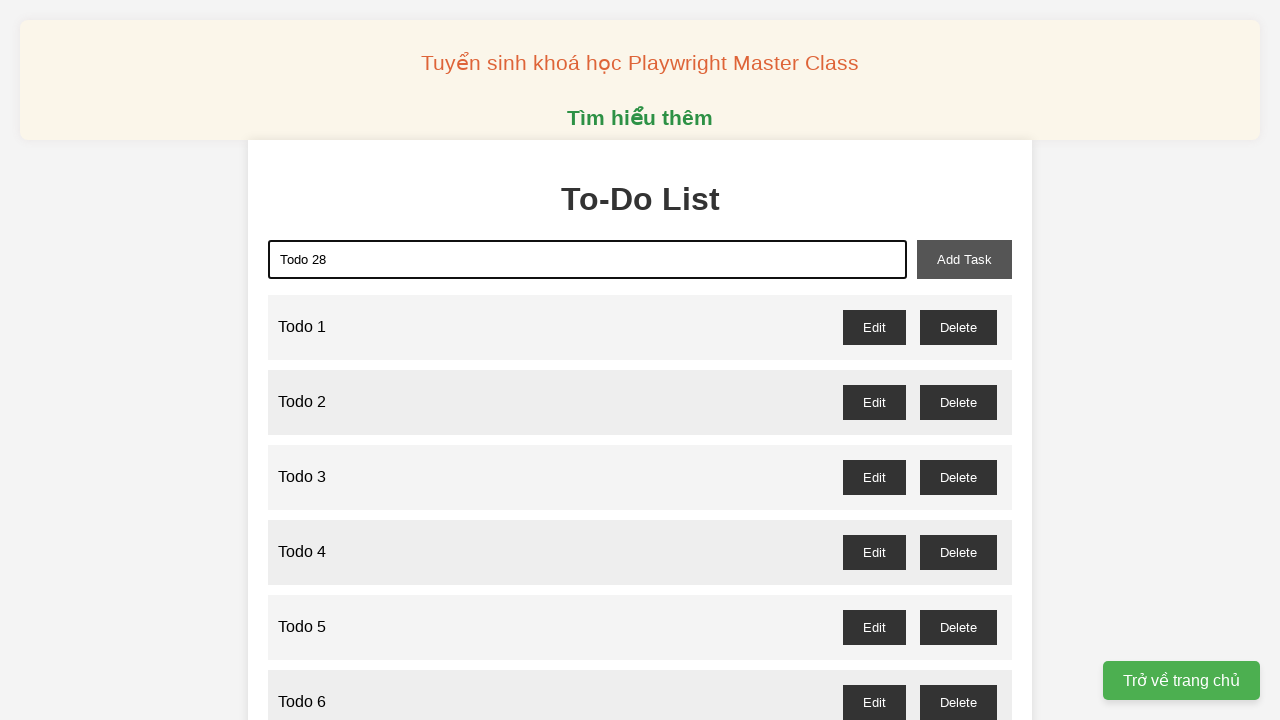

Clicked add task button to add 'Todo 28' at (964, 259) on xpath=//button[@id='add-task']
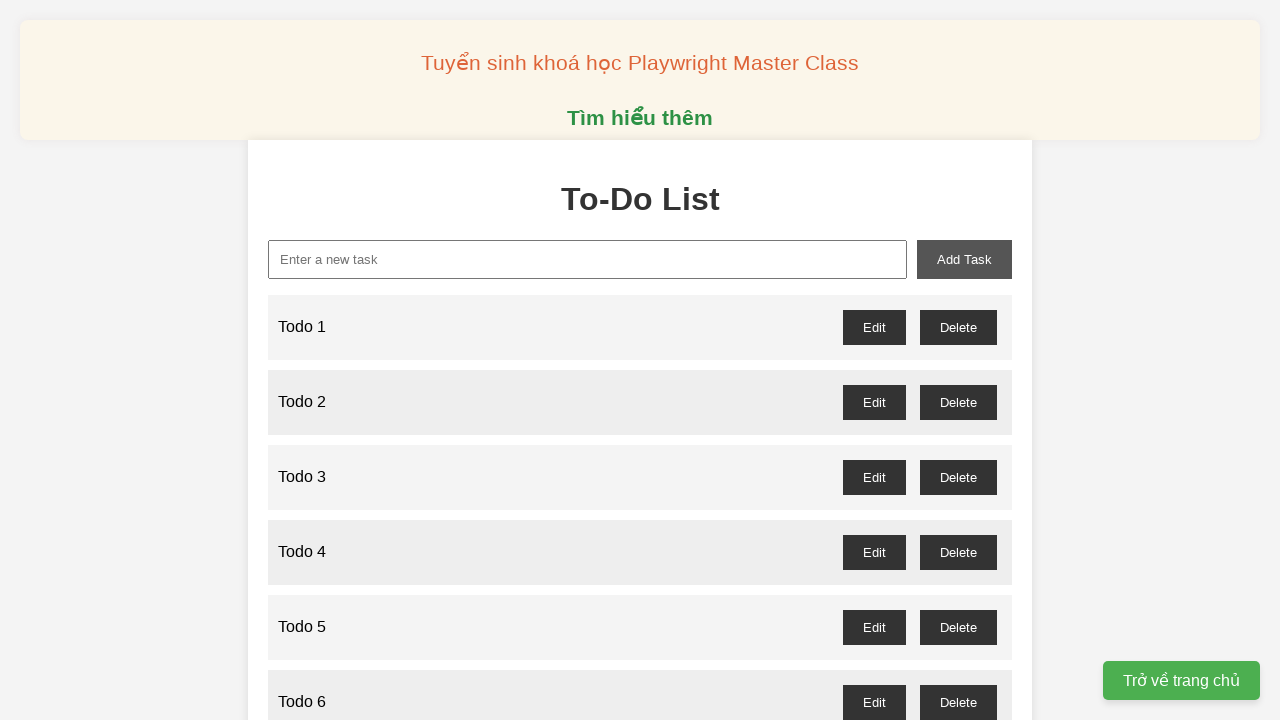

Filled input field with 'Todo 29' on xpath=//input[@id='new-task']
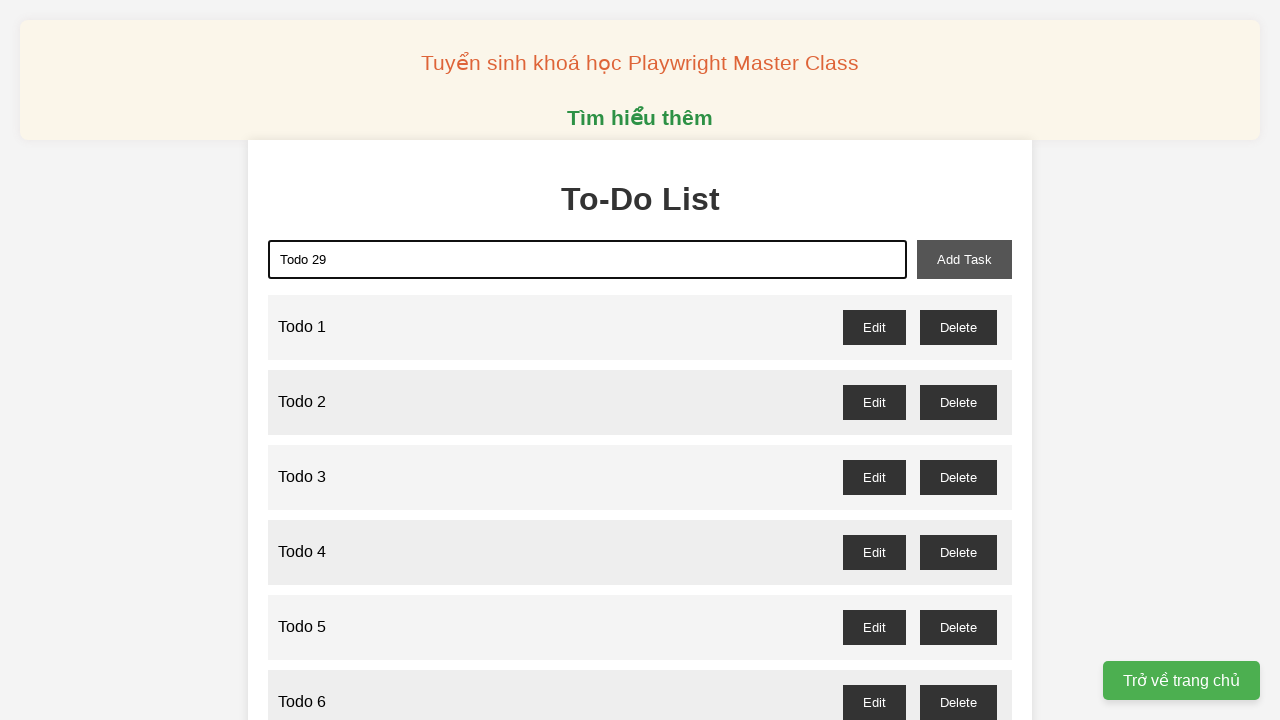

Clicked add task button to add 'Todo 29' at (964, 259) on xpath=//button[@id='add-task']
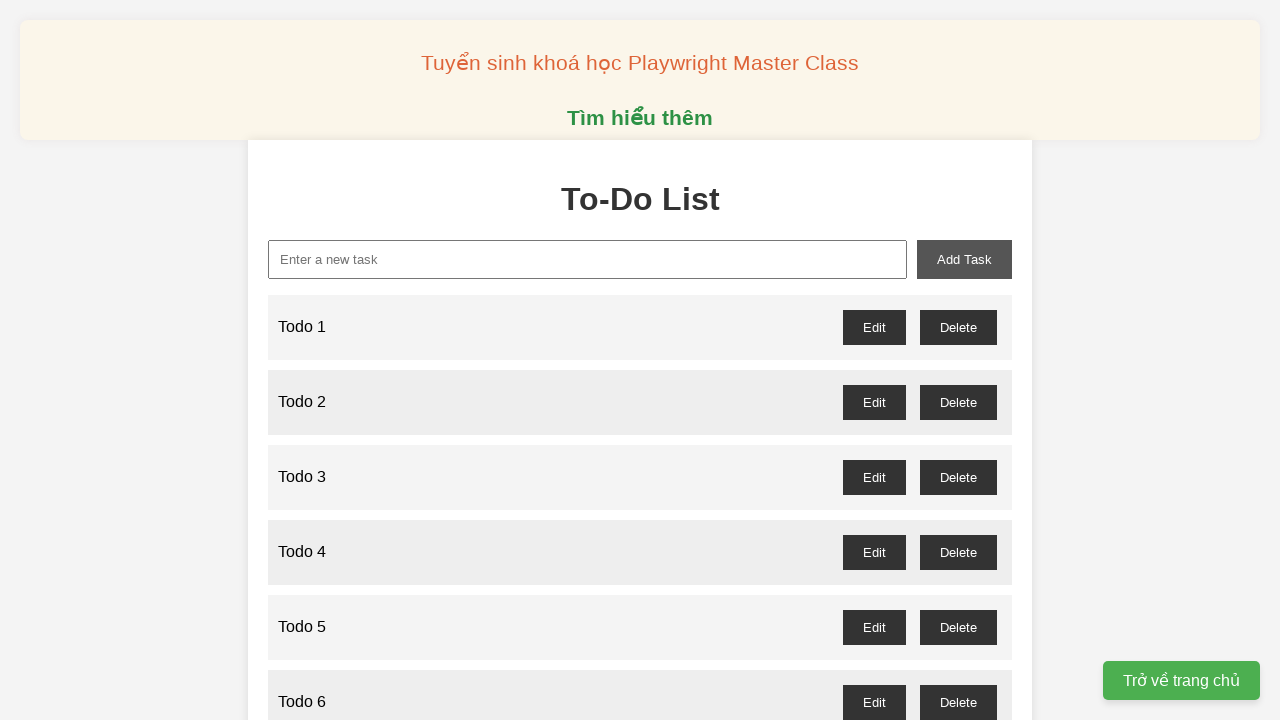

Filled input field with 'Todo 30' on xpath=//input[@id='new-task']
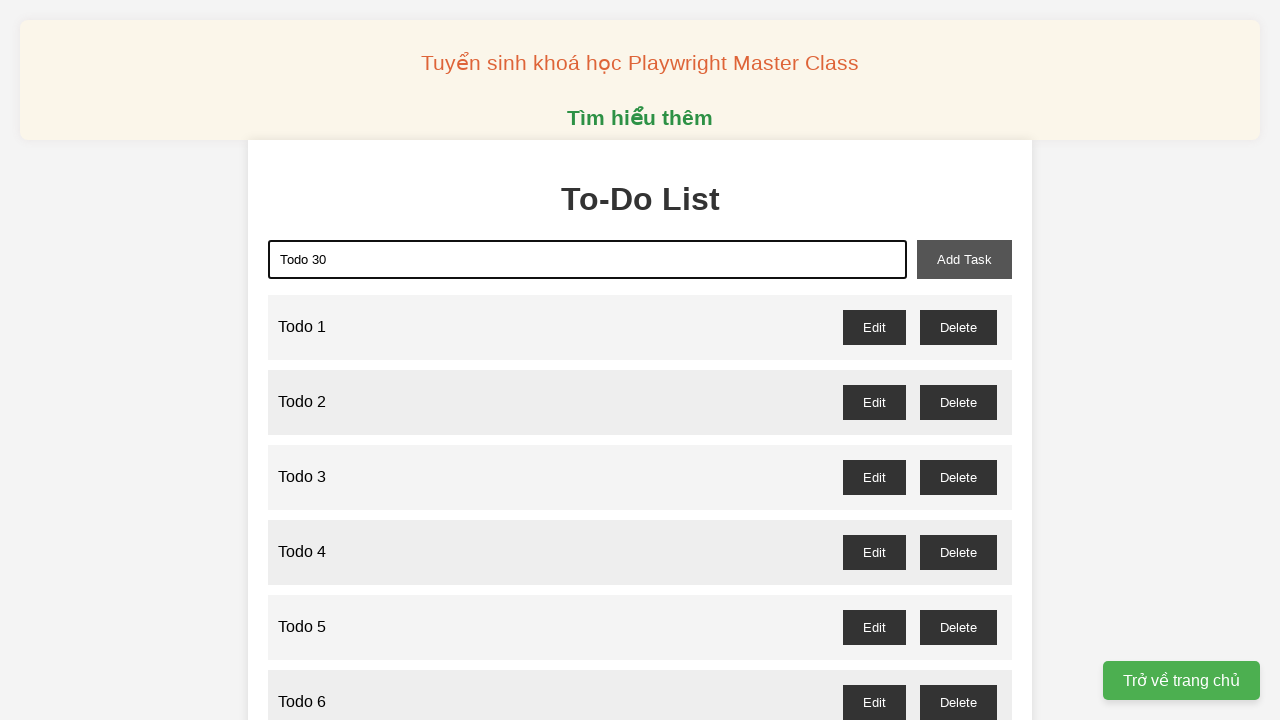

Clicked add task button to add 'Todo 30' at (964, 259) on xpath=//button[@id='add-task']
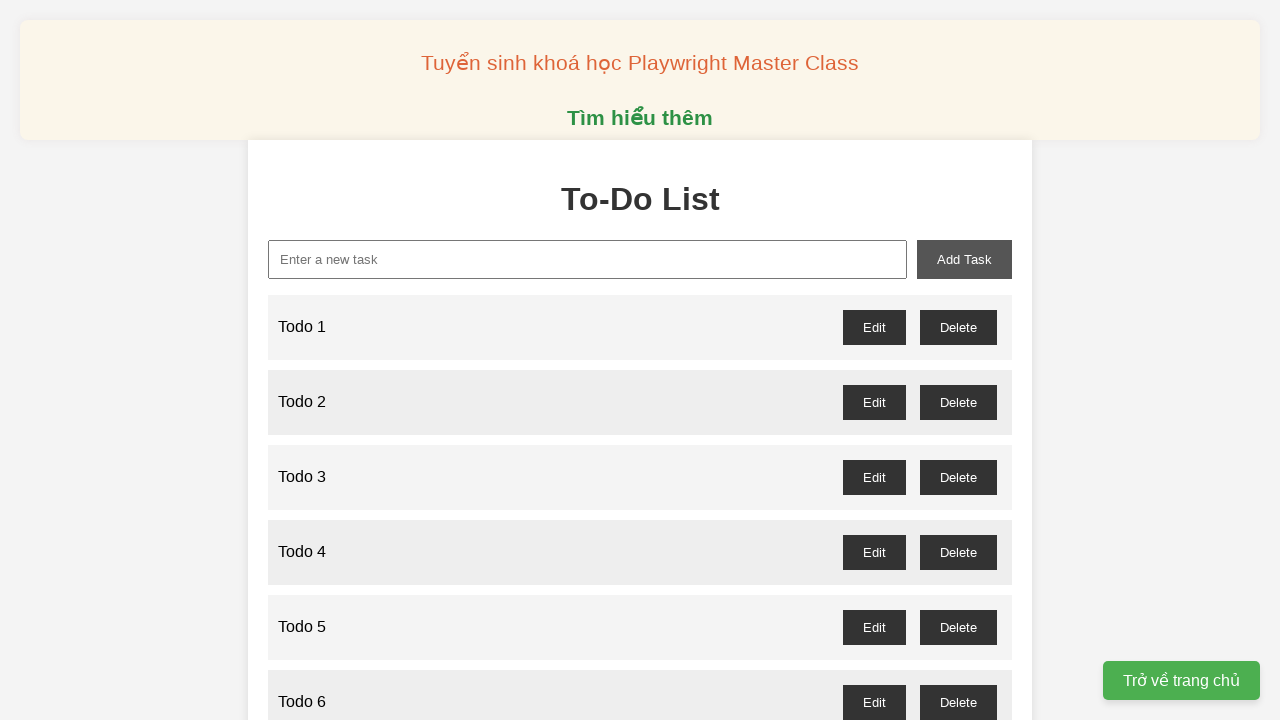

Filled input field with 'Todo 31' on xpath=//input[@id='new-task']
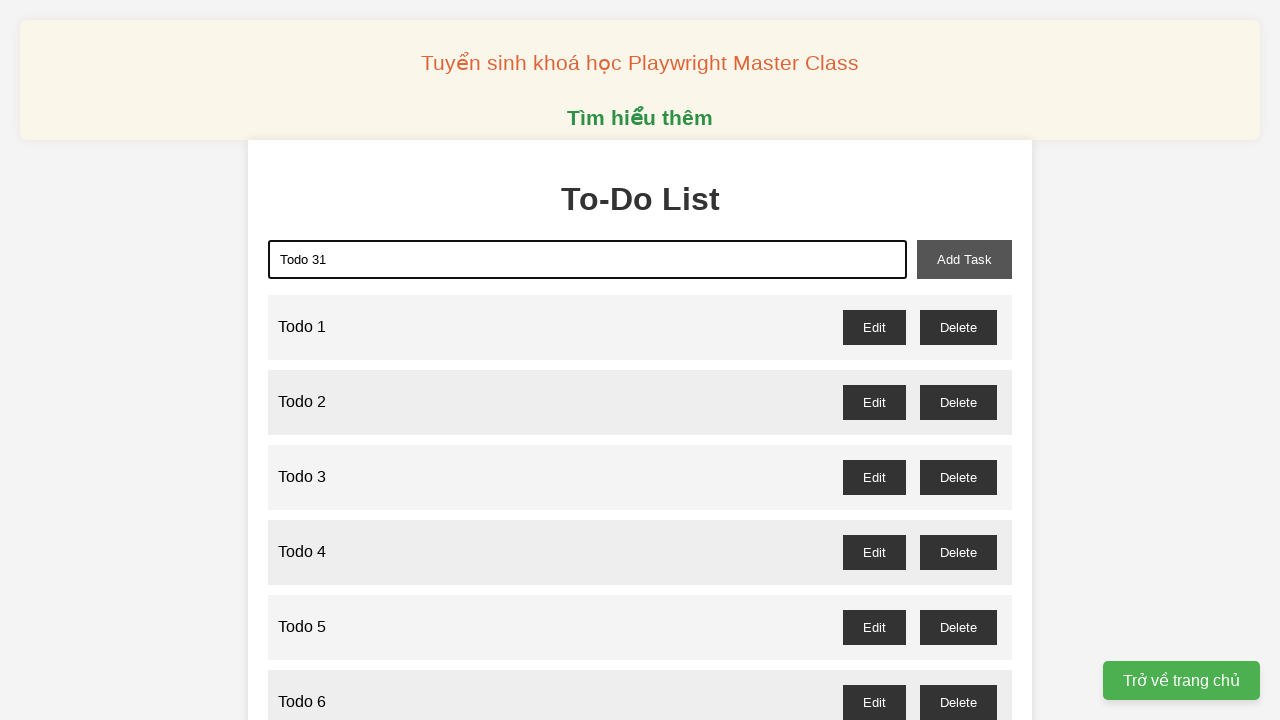

Clicked add task button to add 'Todo 31' at (964, 259) on xpath=//button[@id='add-task']
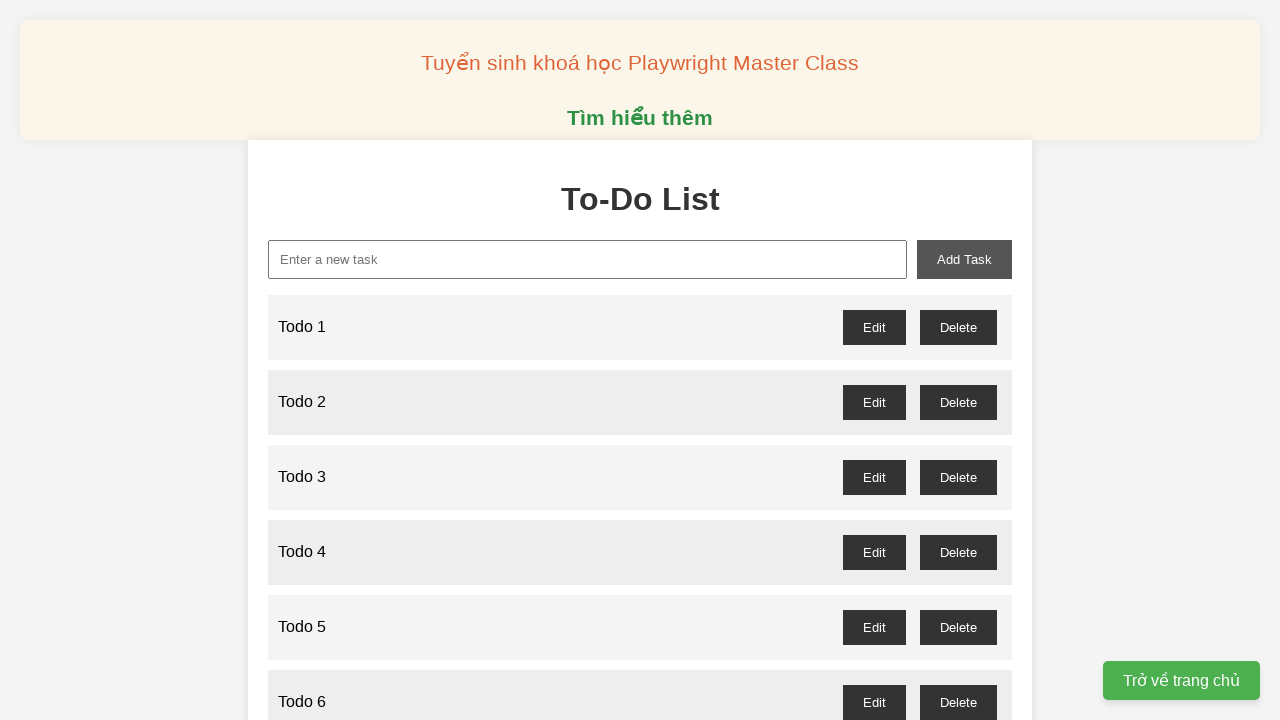

Filled input field with 'Todo 32' on xpath=//input[@id='new-task']
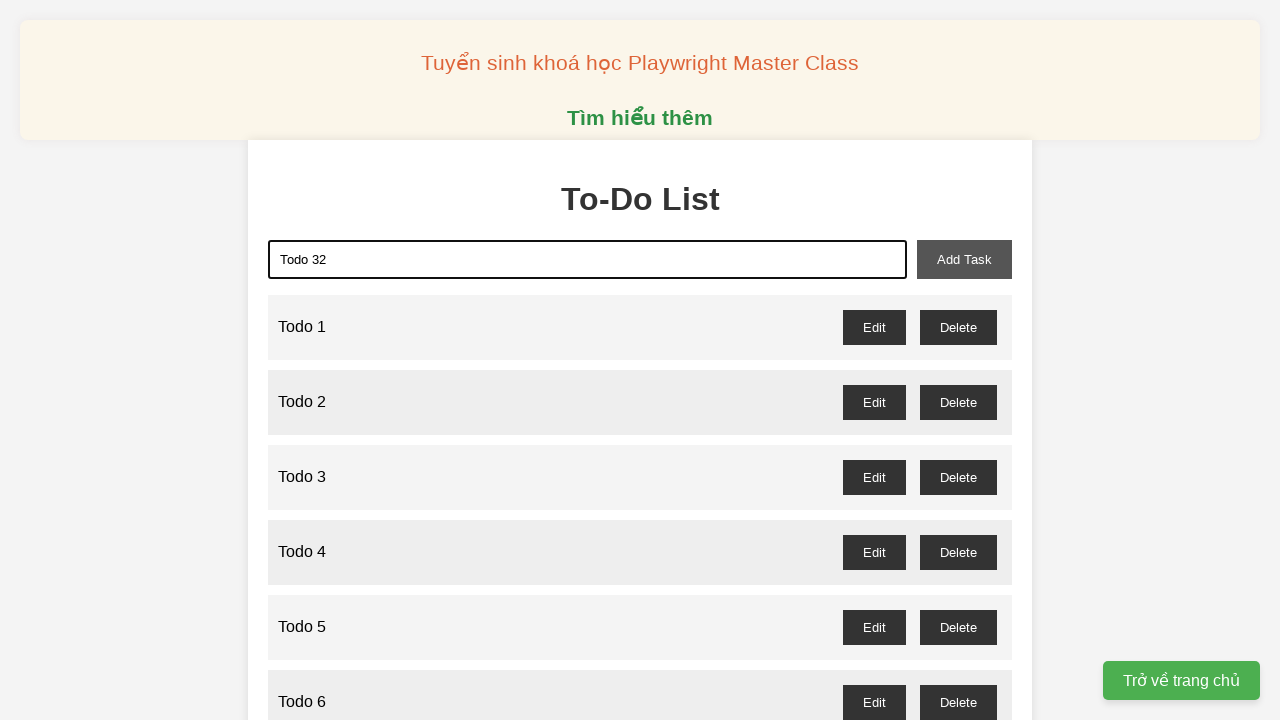

Clicked add task button to add 'Todo 32' at (964, 259) on xpath=//button[@id='add-task']
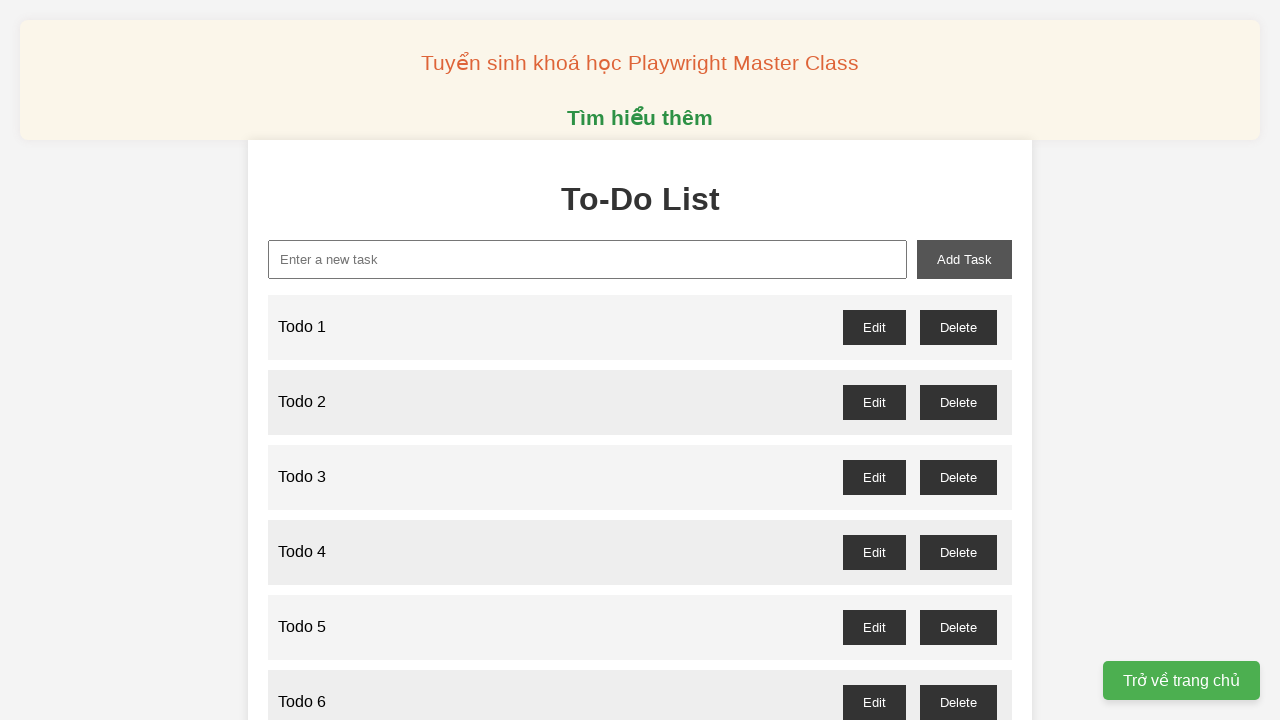

Filled input field with 'Todo 33' on xpath=//input[@id='new-task']
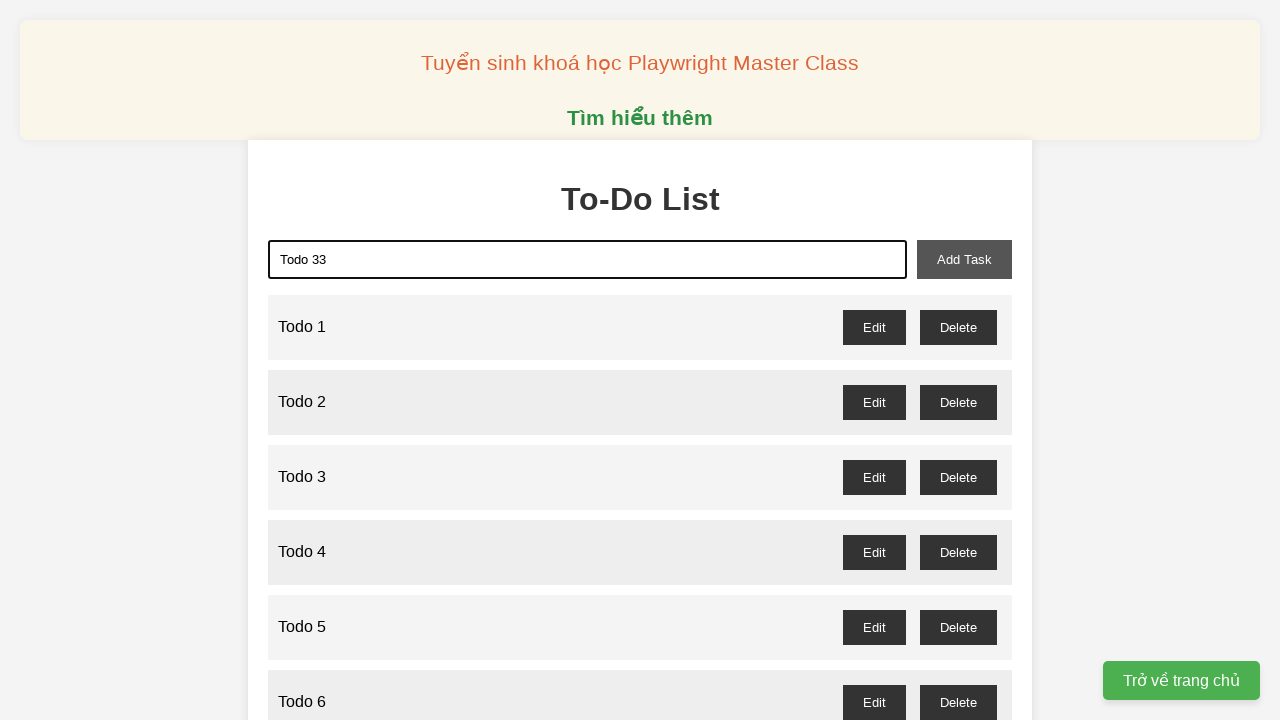

Clicked add task button to add 'Todo 33' at (964, 259) on xpath=//button[@id='add-task']
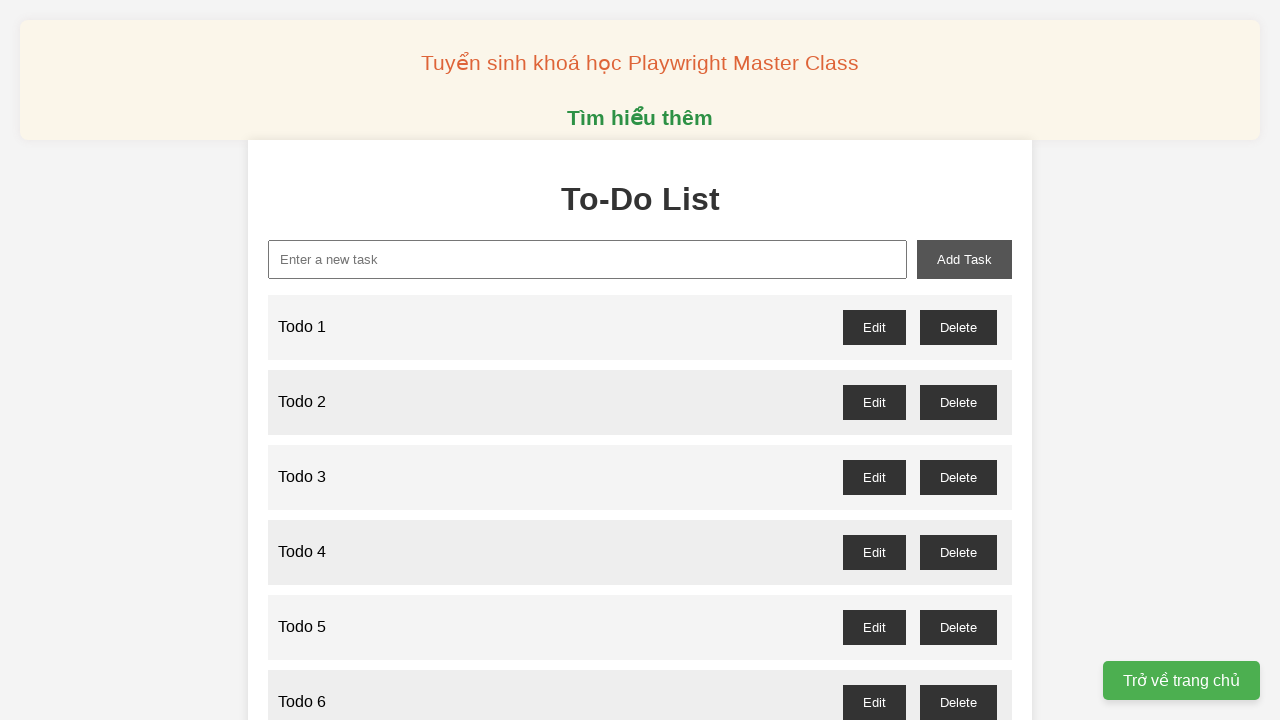

Filled input field with 'Todo 34' on xpath=//input[@id='new-task']
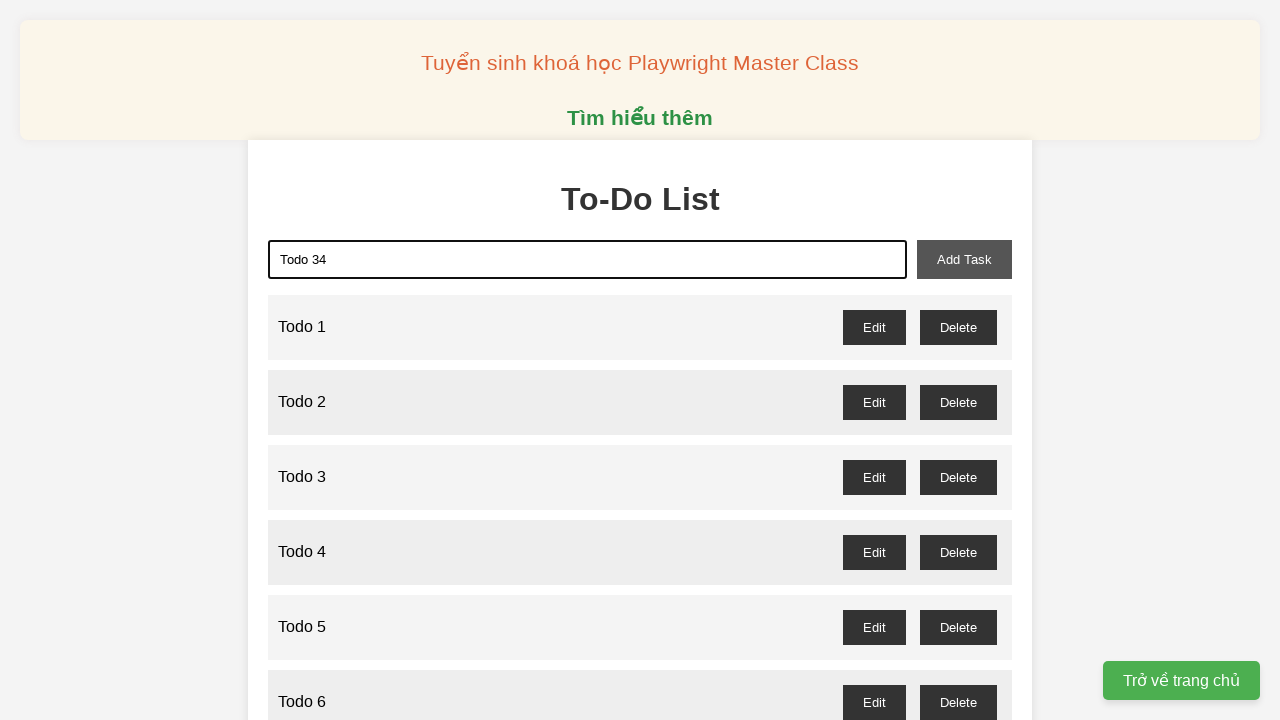

Clicked add task button to add 'Todo 34' at (964, 259) on xpath=//button[@id='add-task']
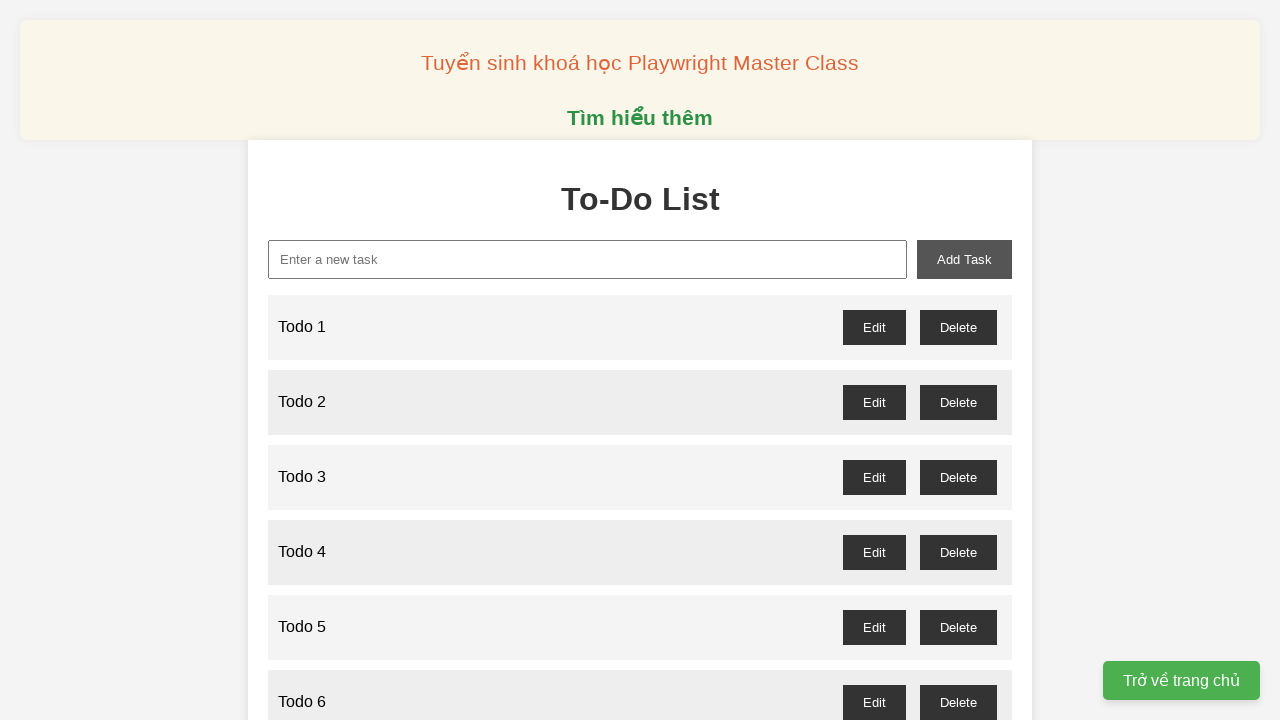

Filled input field with 'Todo 35' on xpath=//input[@id='new-task']
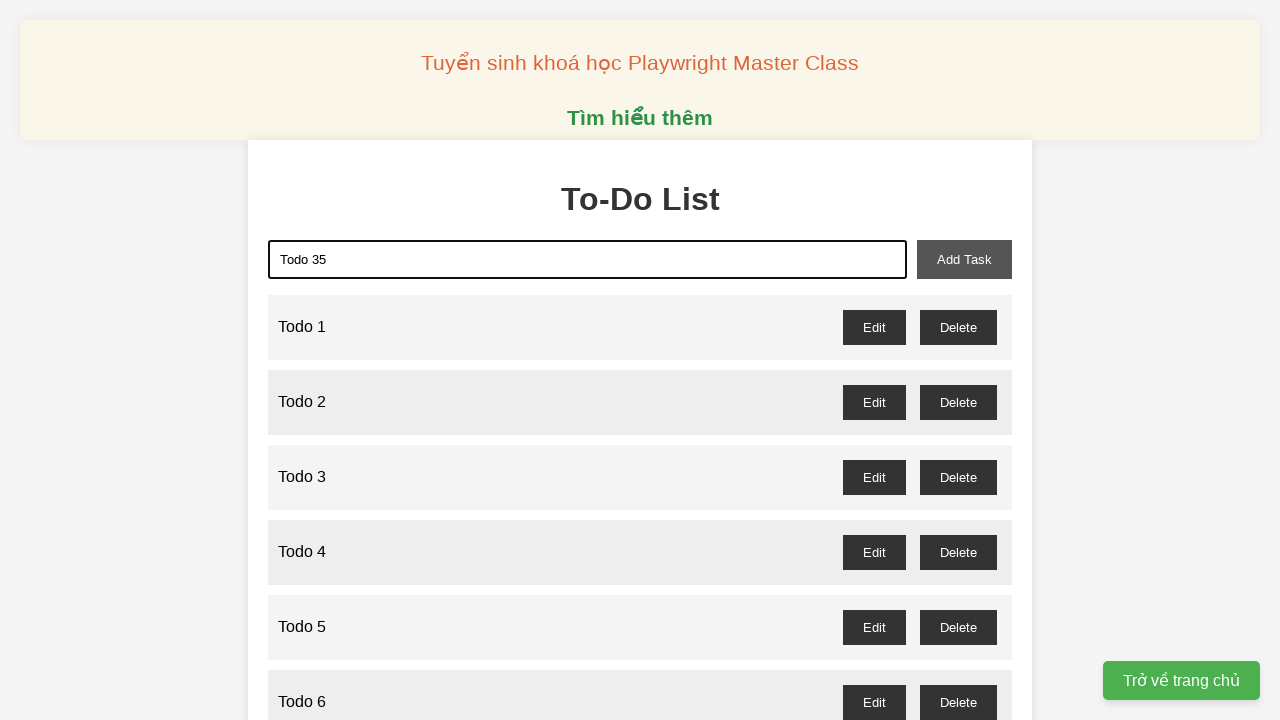

Clicked add task button to add 'Todo 35' at (964, 259) on xpath=//button[@id='add-task']
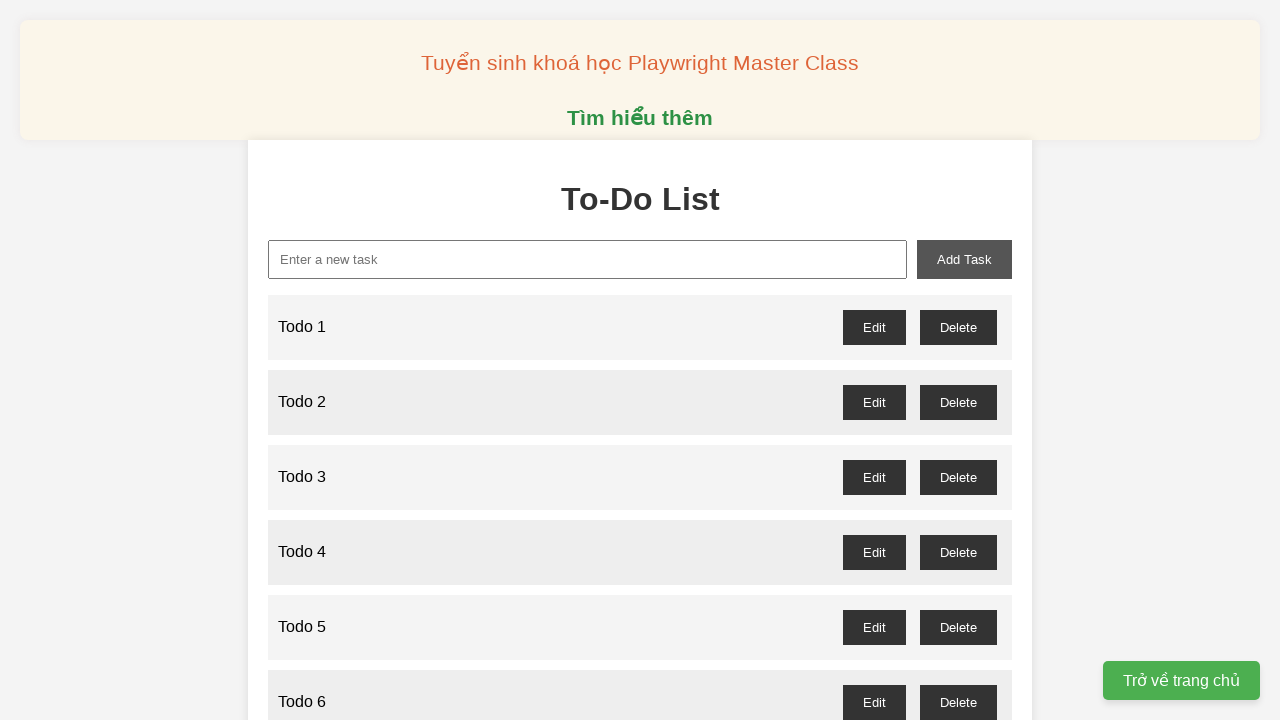

Filled input field with 'Todo 36' on xpath=//input[@id='new-task']
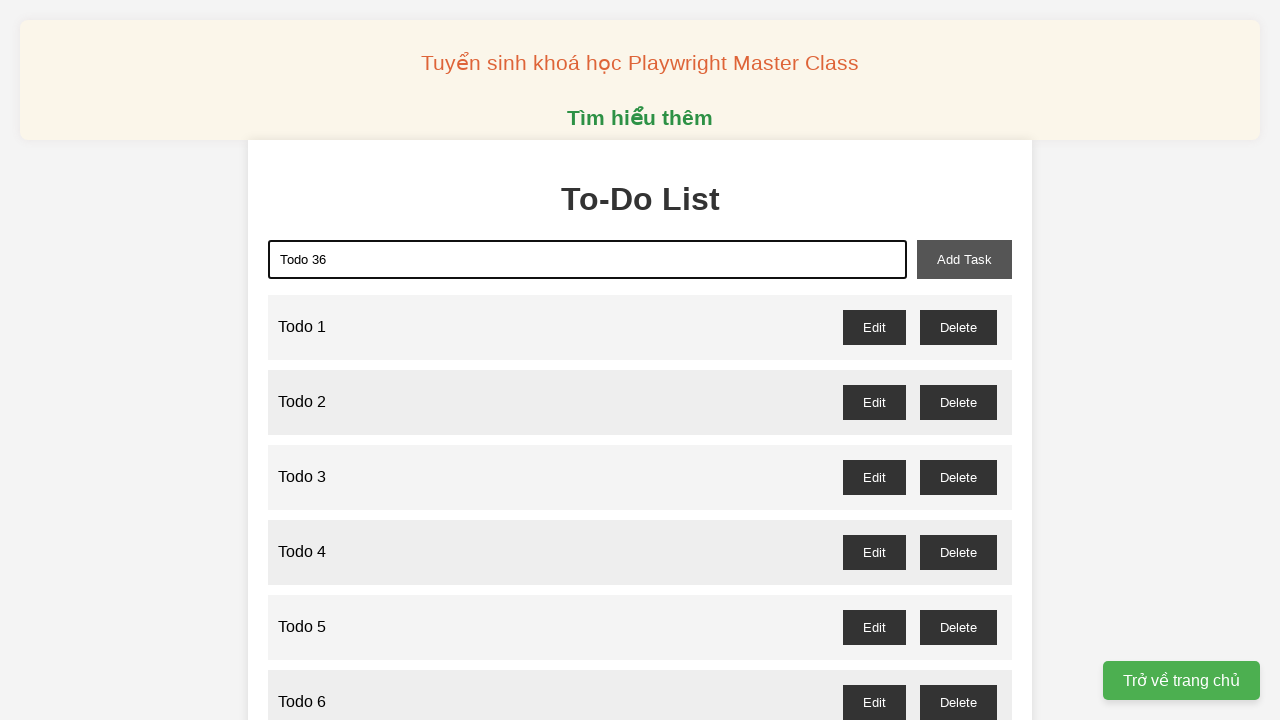

Clicked add task button to add 'Todo 36' at (964, 259) on xpath=//button[@id='add-task']
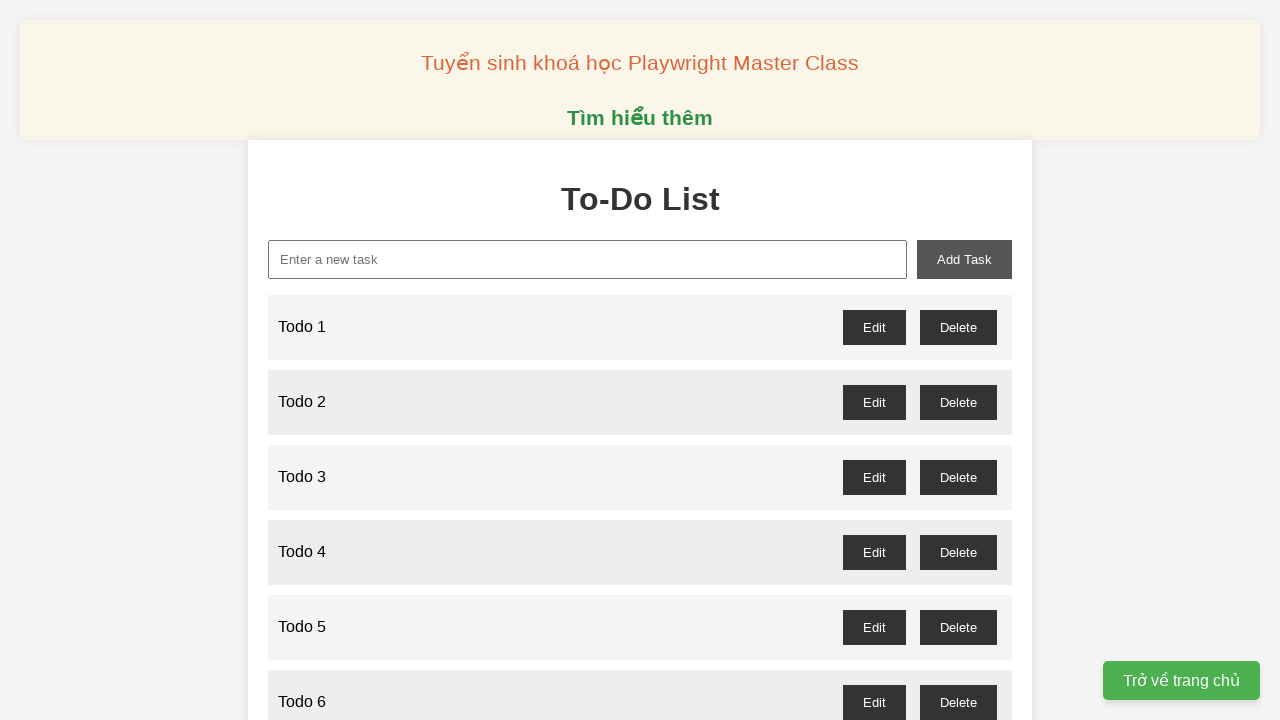

Filled input field with 'Todo 37' on xpath=//input[@id='new-task']
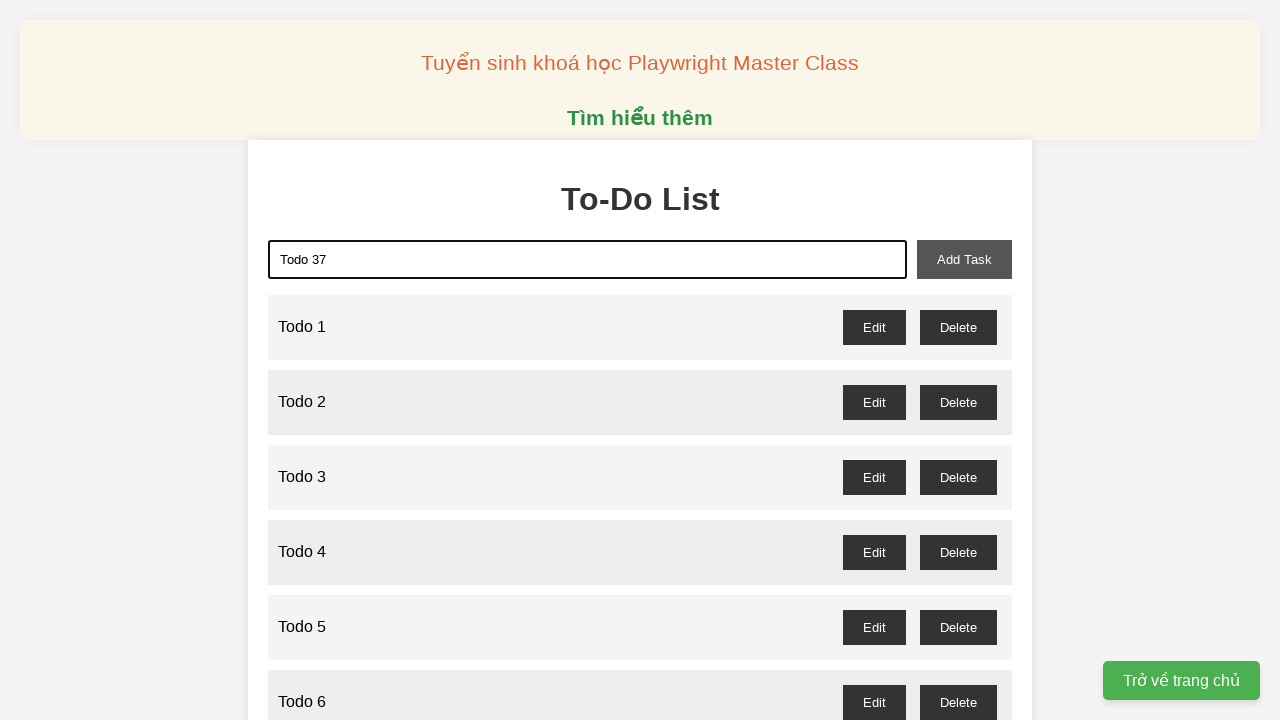

Clicked add task button to add 'Todo 37' at (964, 259) on xpath=//button[@id='add-task']
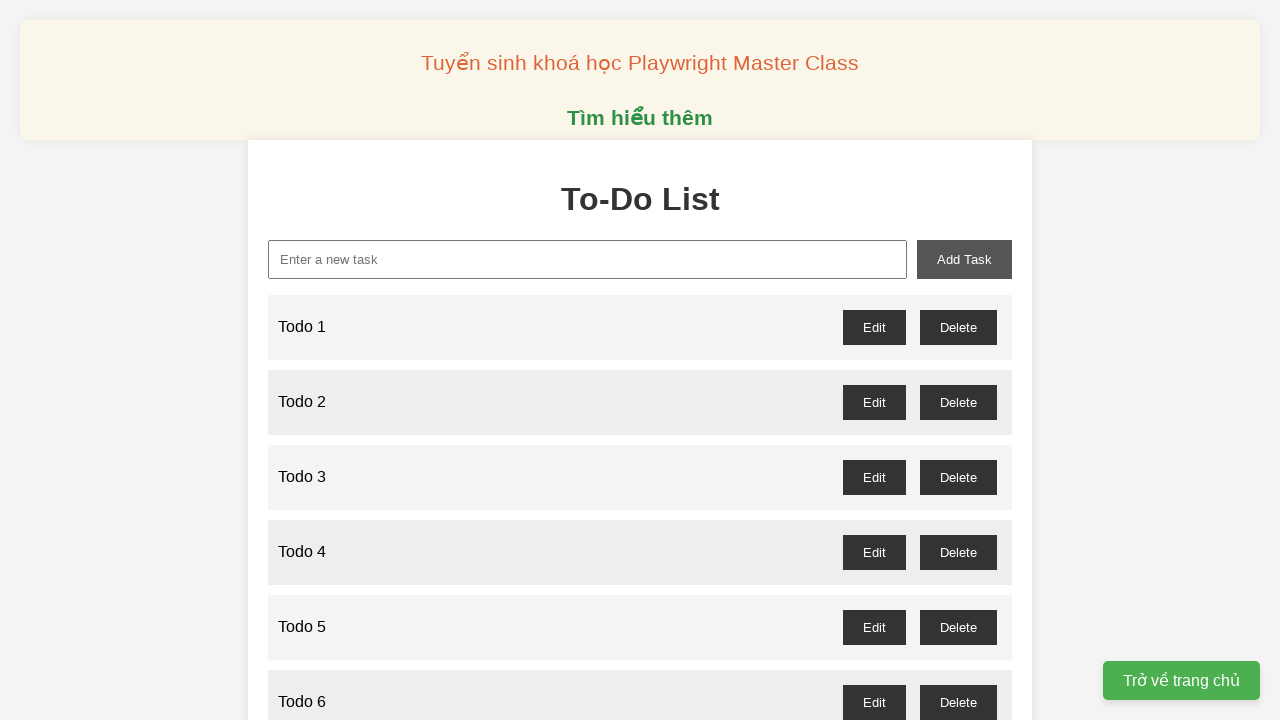

Filled input field with 'Todo 38' on xpath=//input[@id='new-task']
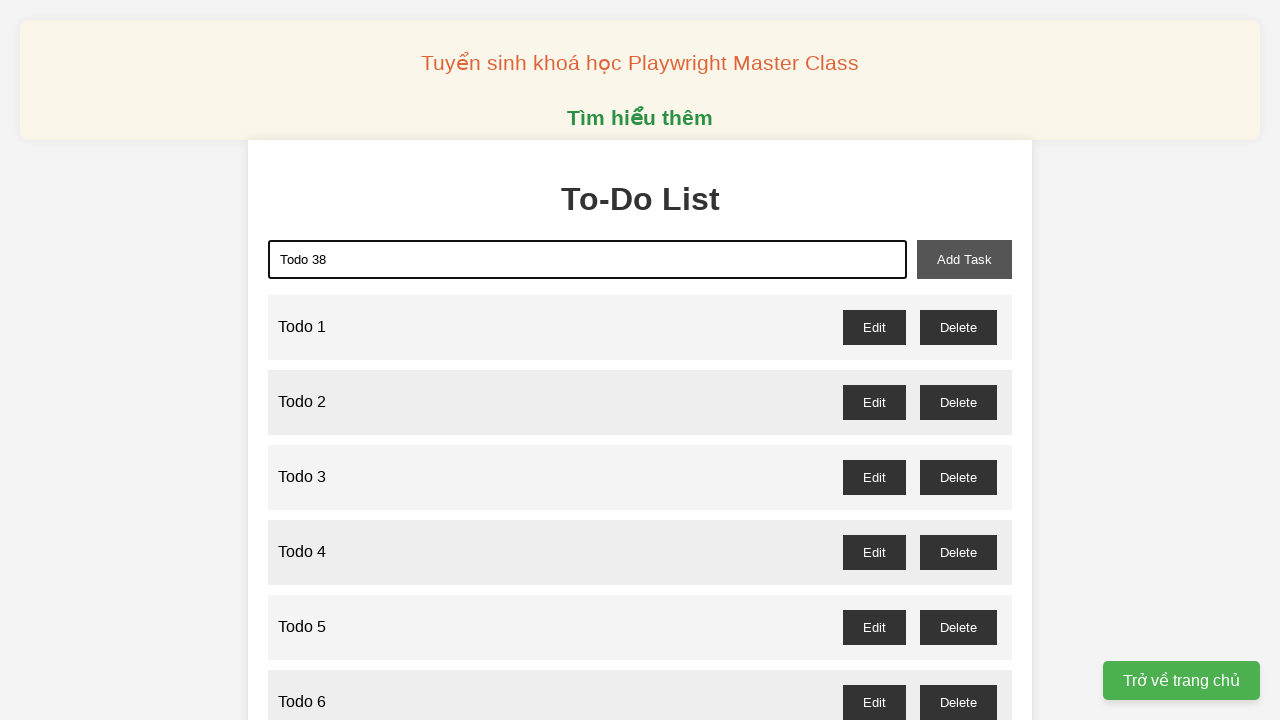

Clicked add task button to add 'Todo 38' at (964, 259) on xpath=//button[@id='add-task']
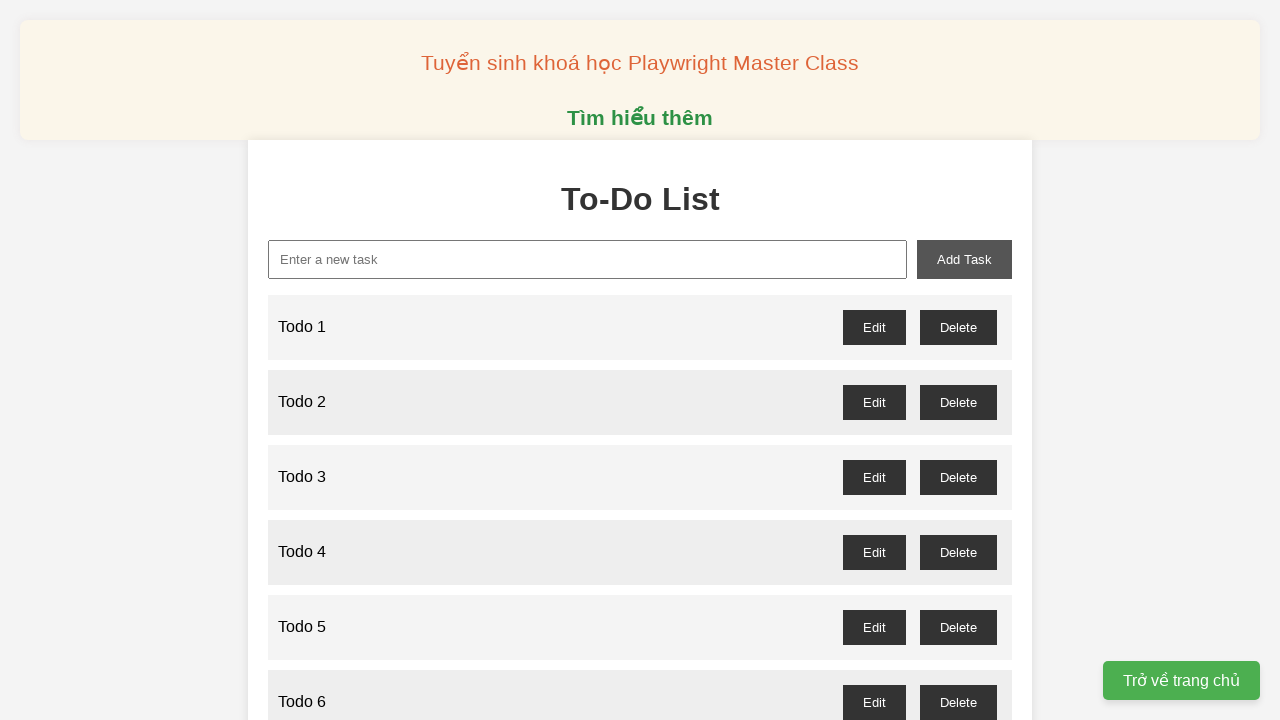

Filled input field with 'Todo 39' on xpath=//input[@id='new-task']
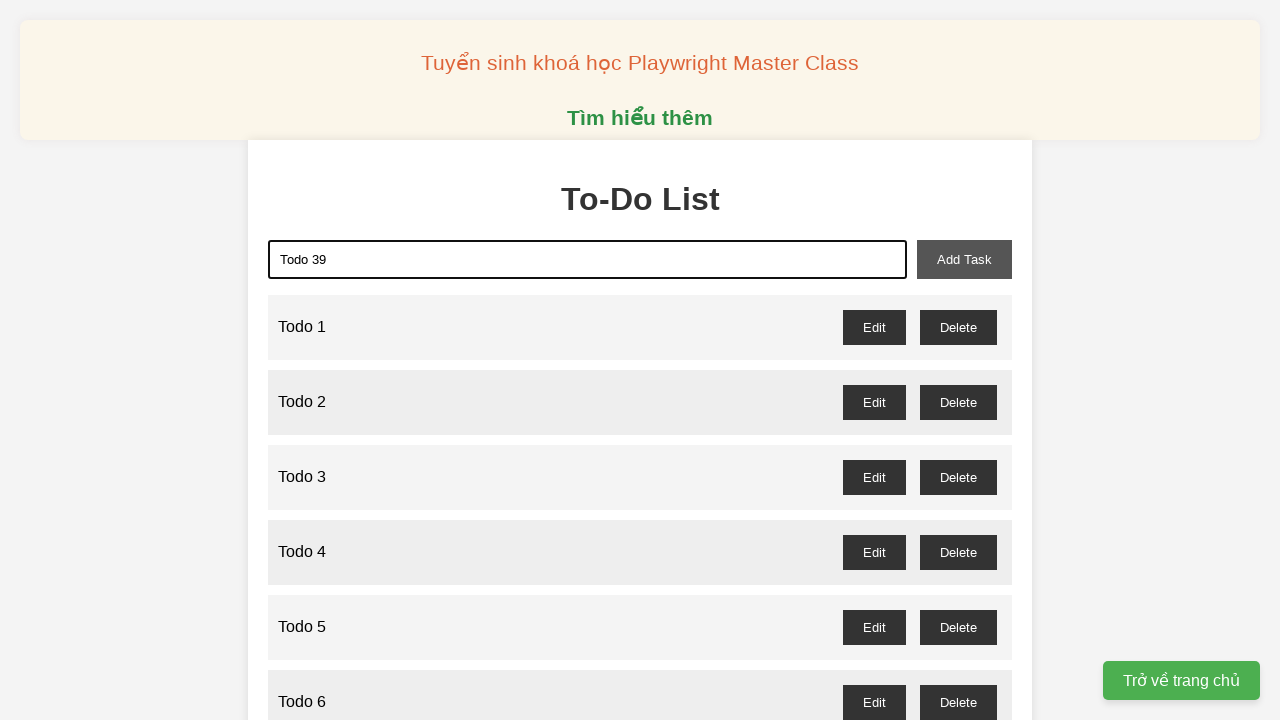

Clicked add task button to add 'Todo 39' at (964, 259) on xpath=//button[@id='add-task']
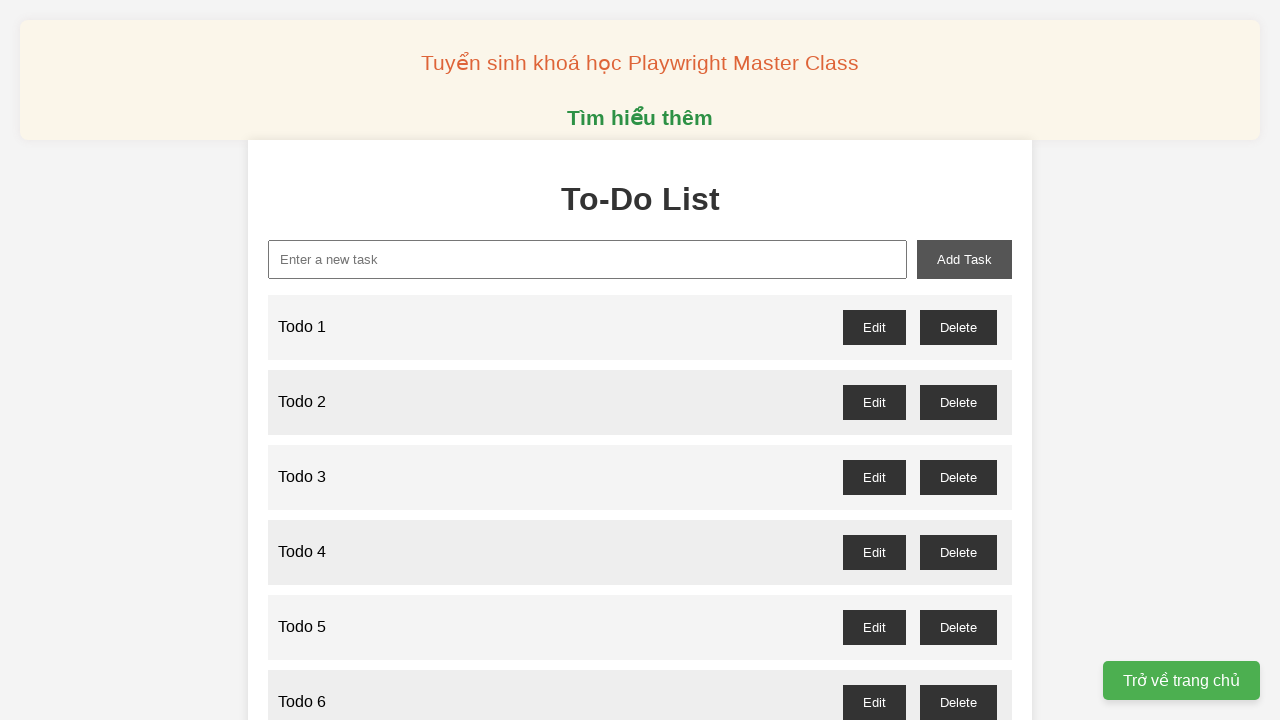

Filled input field with 'Todo 40' on xpath=//input[@id='new-task']
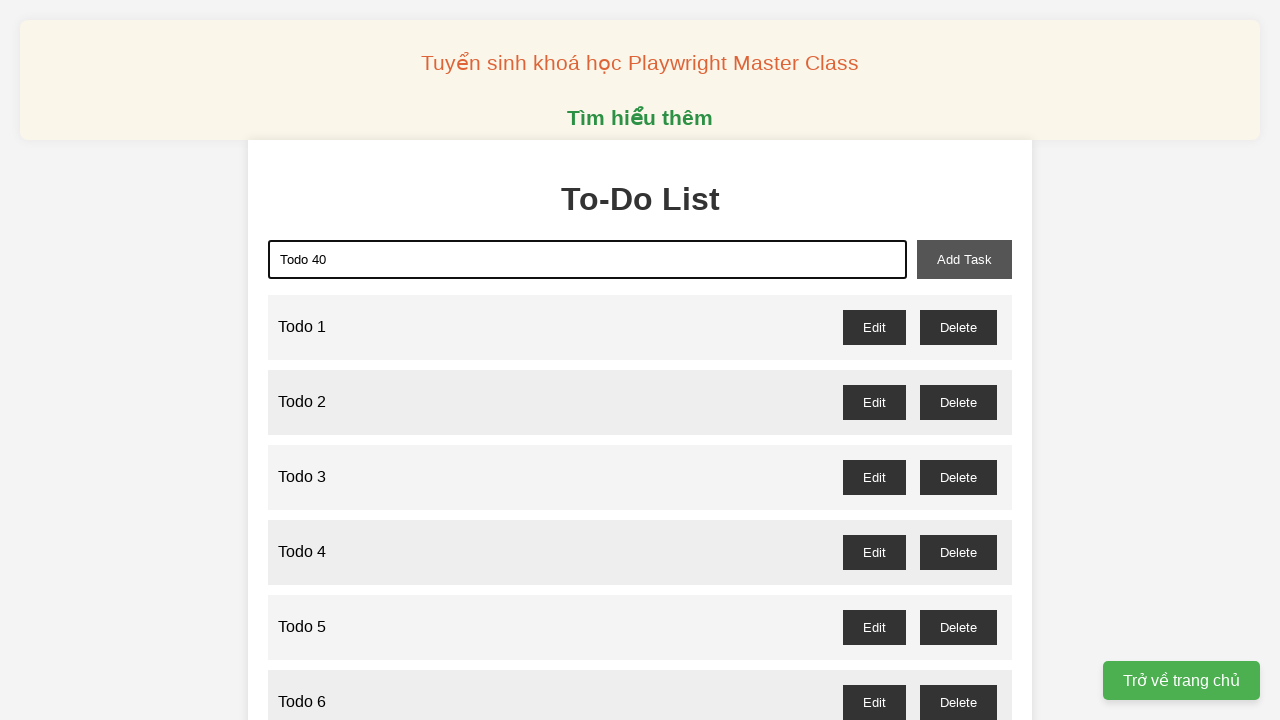

Clicked add task button to add 'Todo 40' at (964, 259) on xpath=//button[@id='add-task']
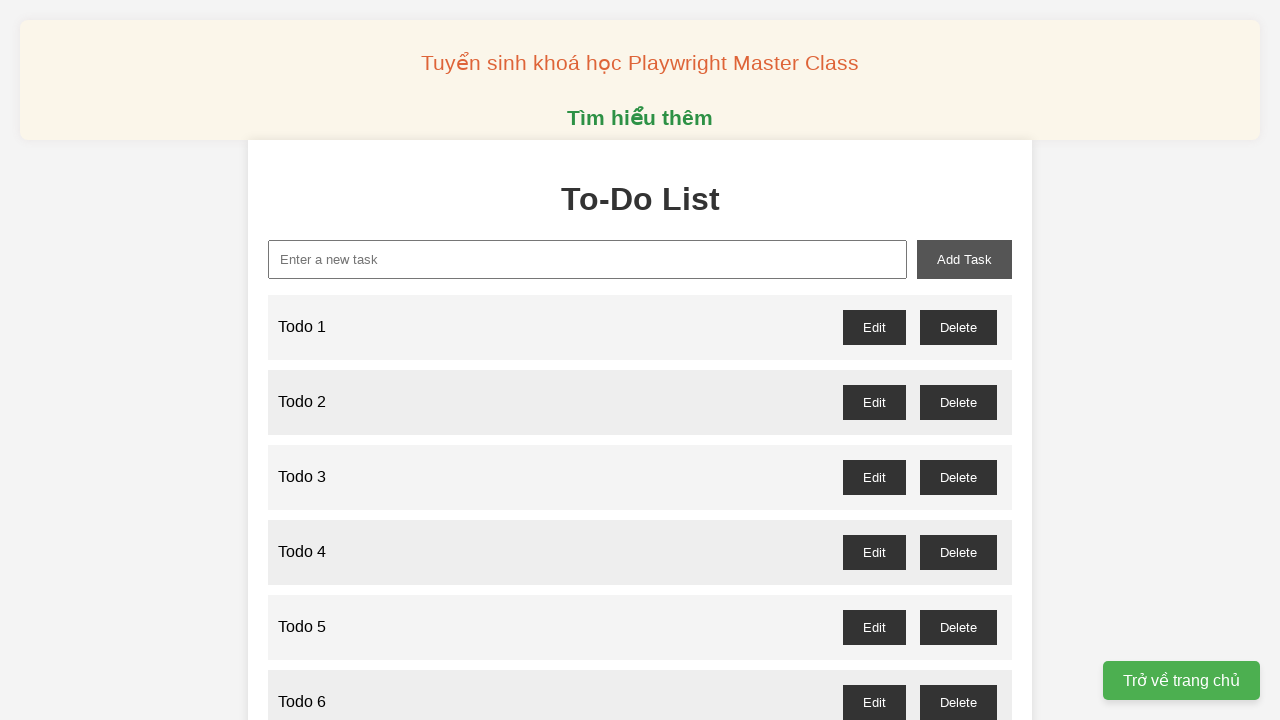

Filled input field with 'Todo 41' on xpath=//input[@id='new-task']
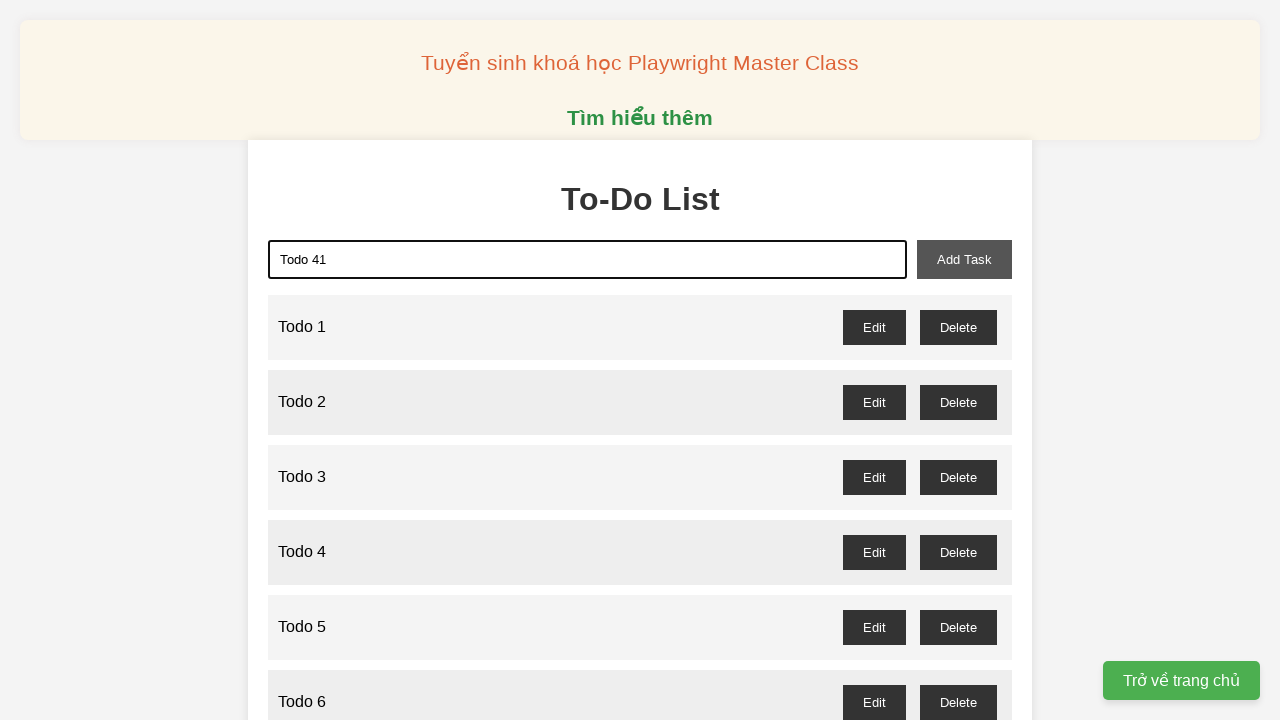

Clicked add task button to add 'Todo 41' at (964, 259) on xpath=//button[@id='add-task']
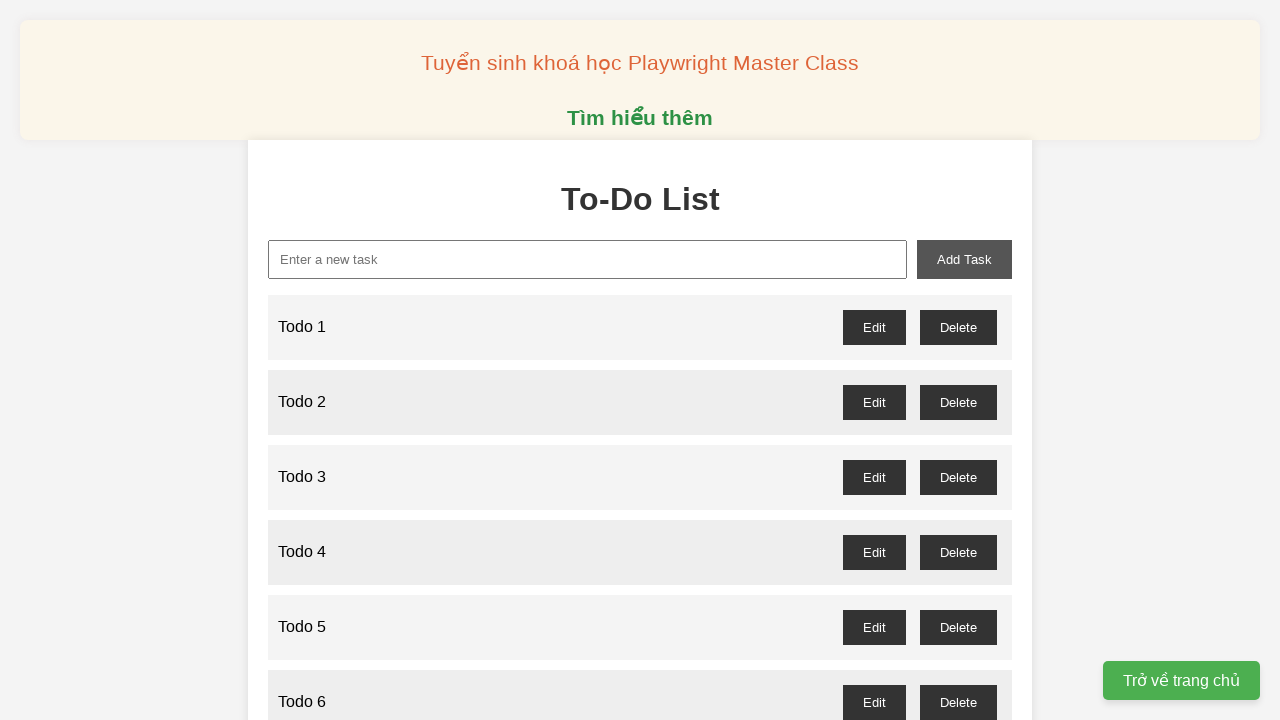

Filled input field with 'Todo 42' on xpath=//input[@id='new-task']
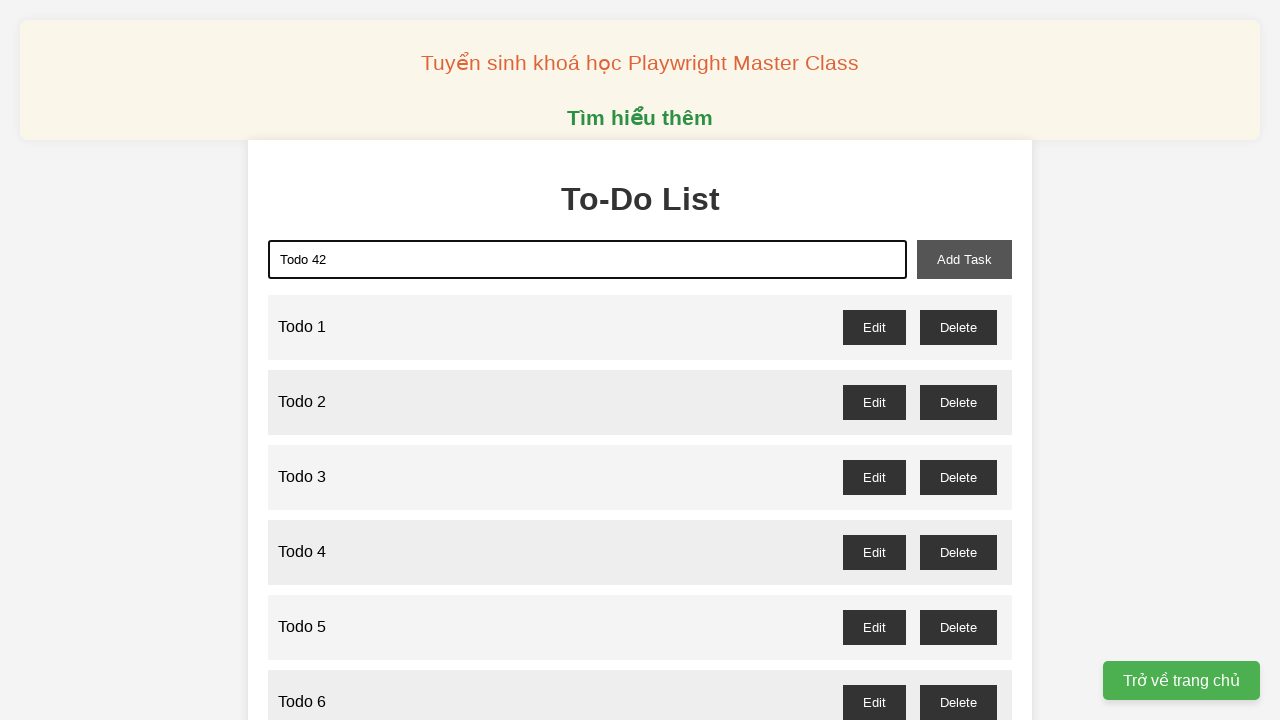

Clicked add task button to add 'Todo 42' at (964, 259) on xpath=//button[@id='add-task']
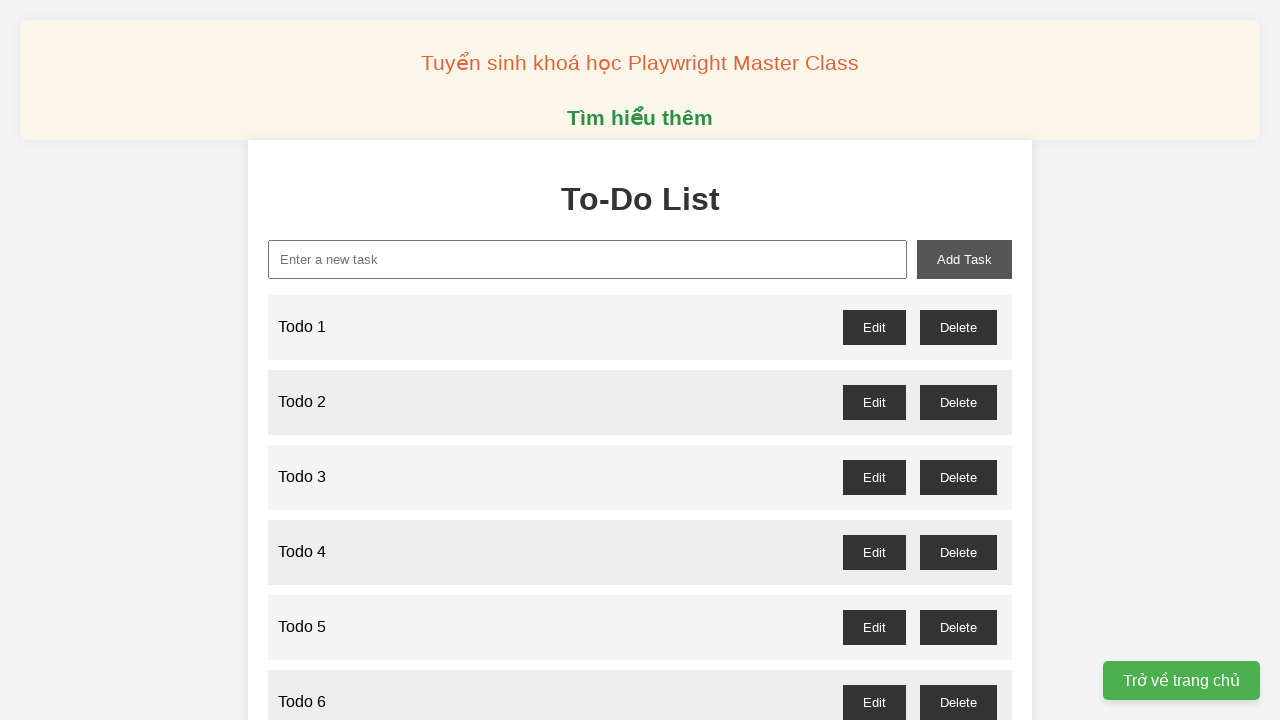

Filled input field with 'Todo 43' on xpath=//input[@id='new-task']
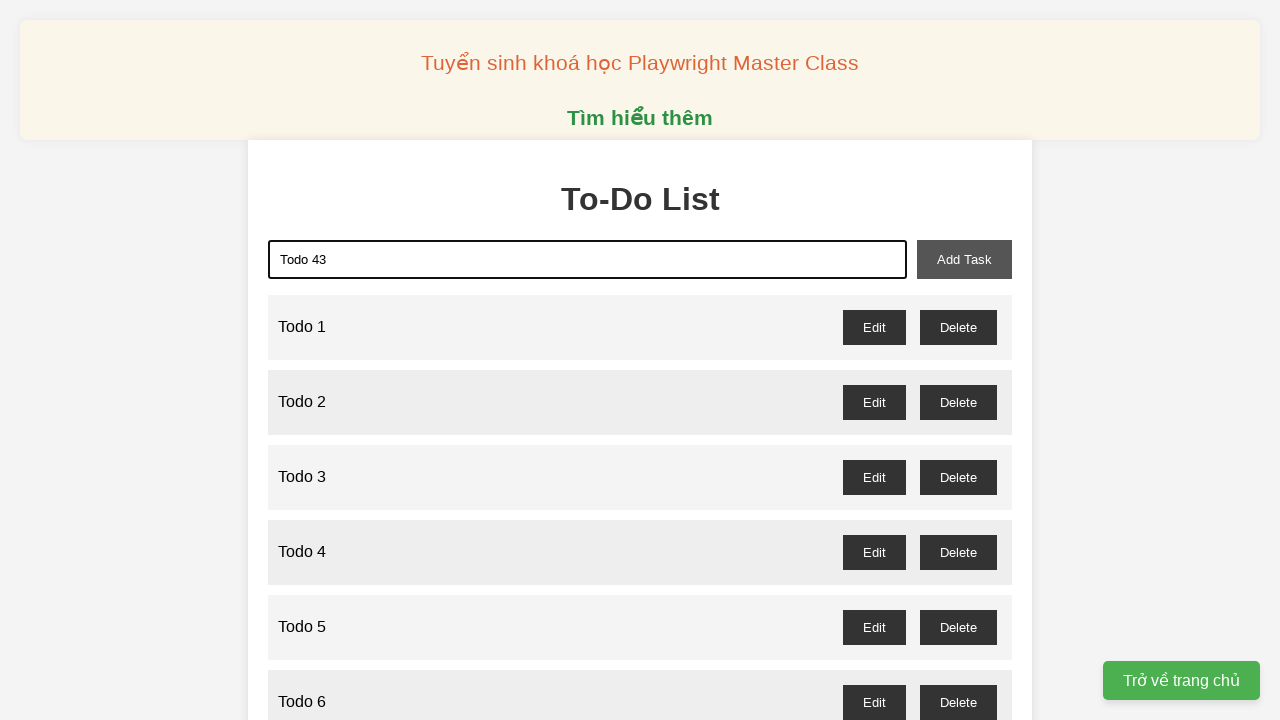

Clicked add task button to add 'Todo 43' at (964, 259) on xpath=//button[@id='add-task']
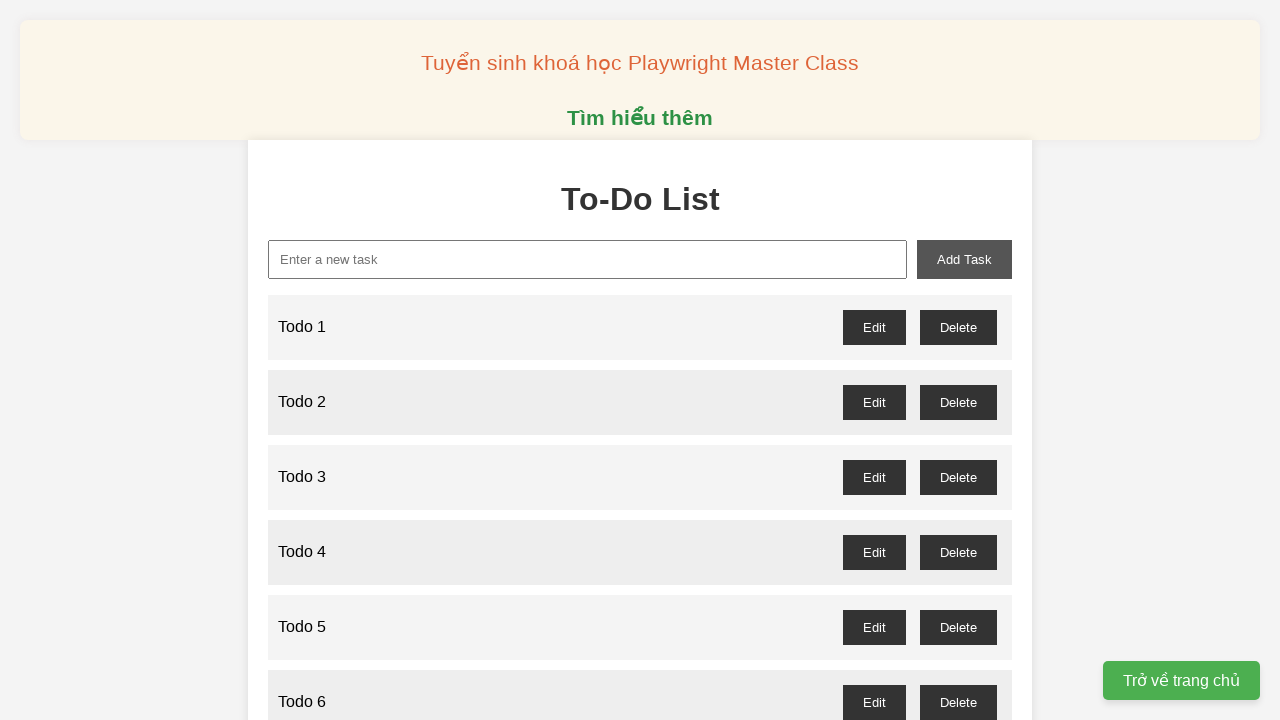

Filled input field with 'Todo 44' on xpath=//input[@id='new-task']
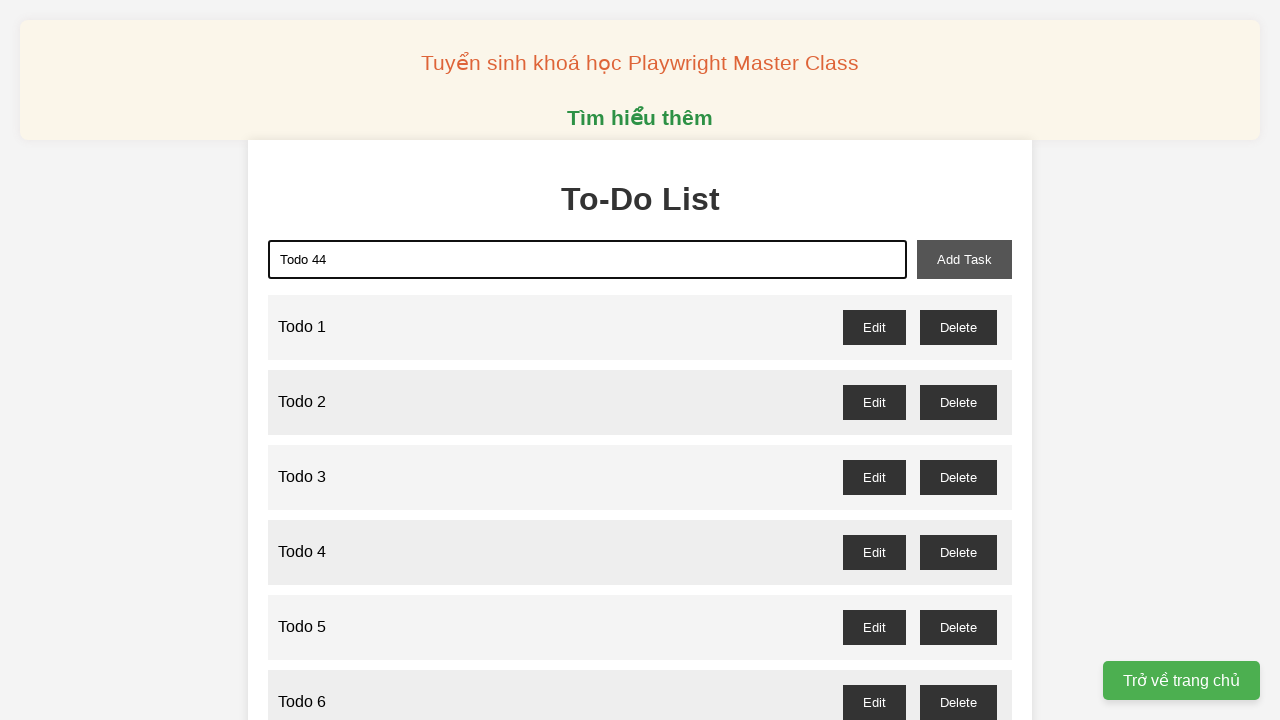

Clicked add task button to add 'Todo 44' at (964, 259) on xpath=//button[@id='add-task']
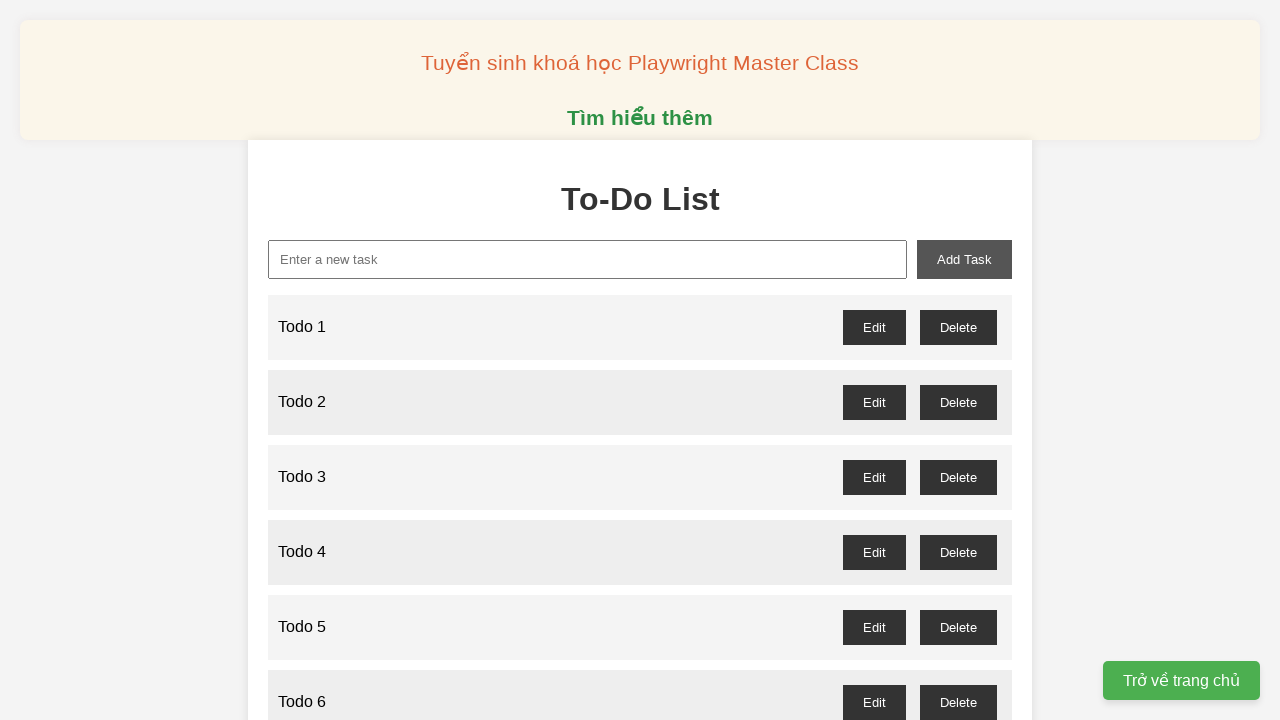

Filled input field with 'Todo 45' on xpath=//input[@id='new-task']
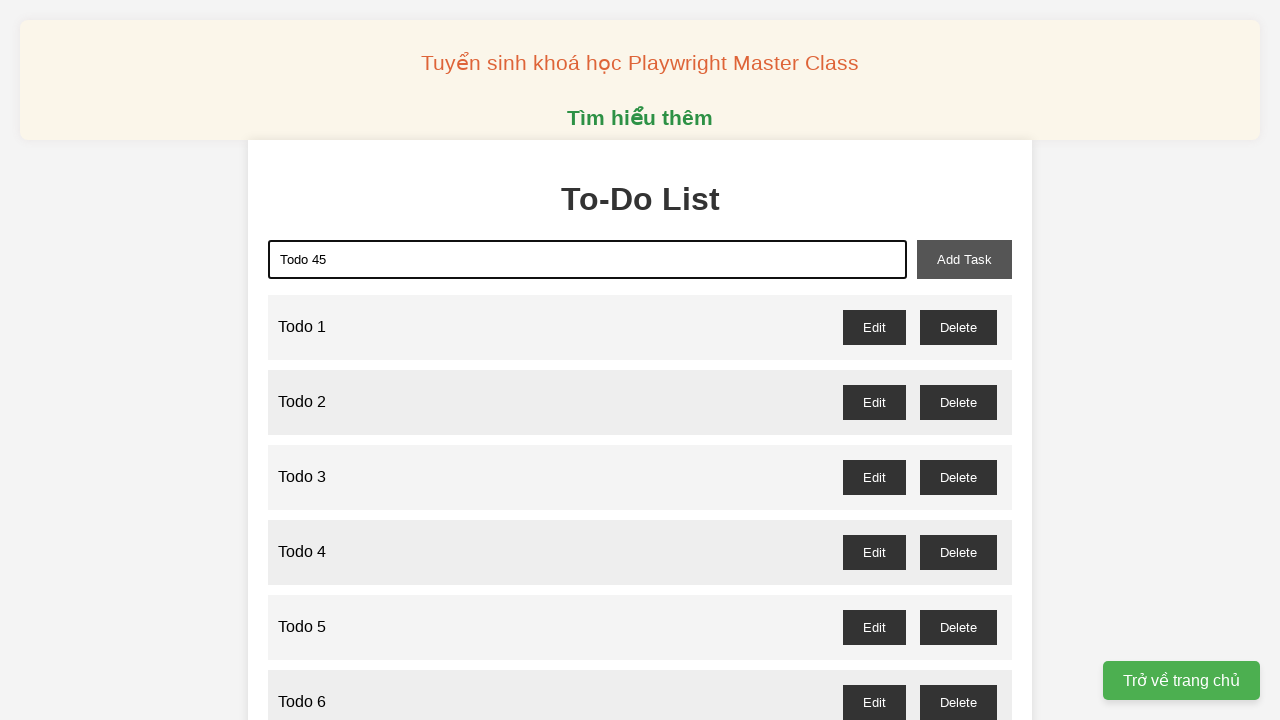

Clicked add task button to add 'Todo 45' at (964, 259) on xpath=//button[@id='add-task']
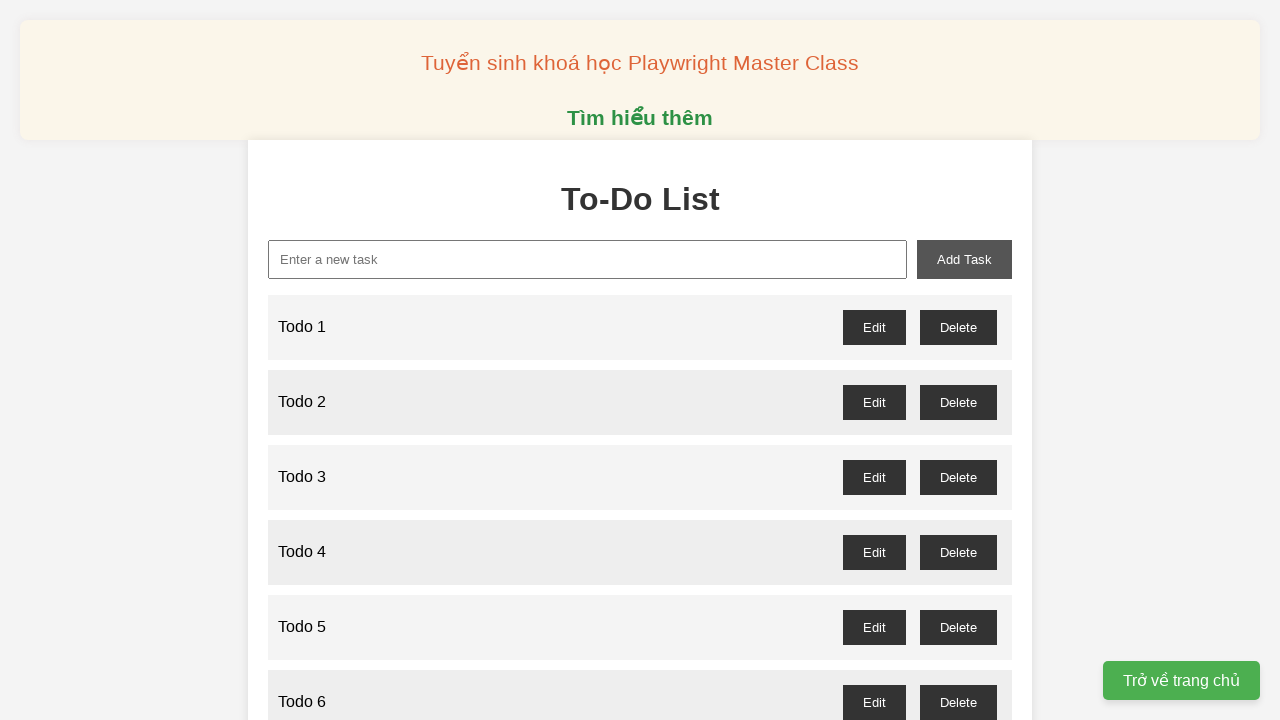

Filled input field with 'Todo 46' on xpath=//input[@id='new-task']
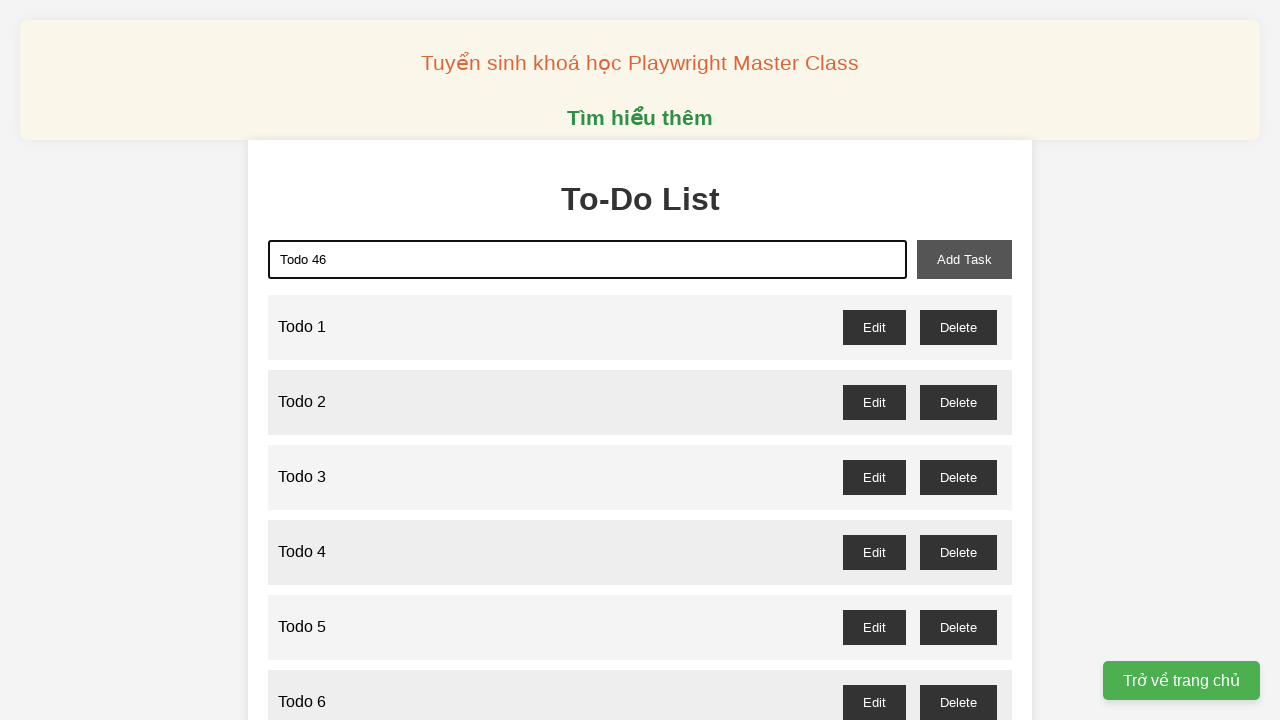

Clicked add task button to add 'Todo 46' at (964, 259) on xpath=//button[@id='add-task']
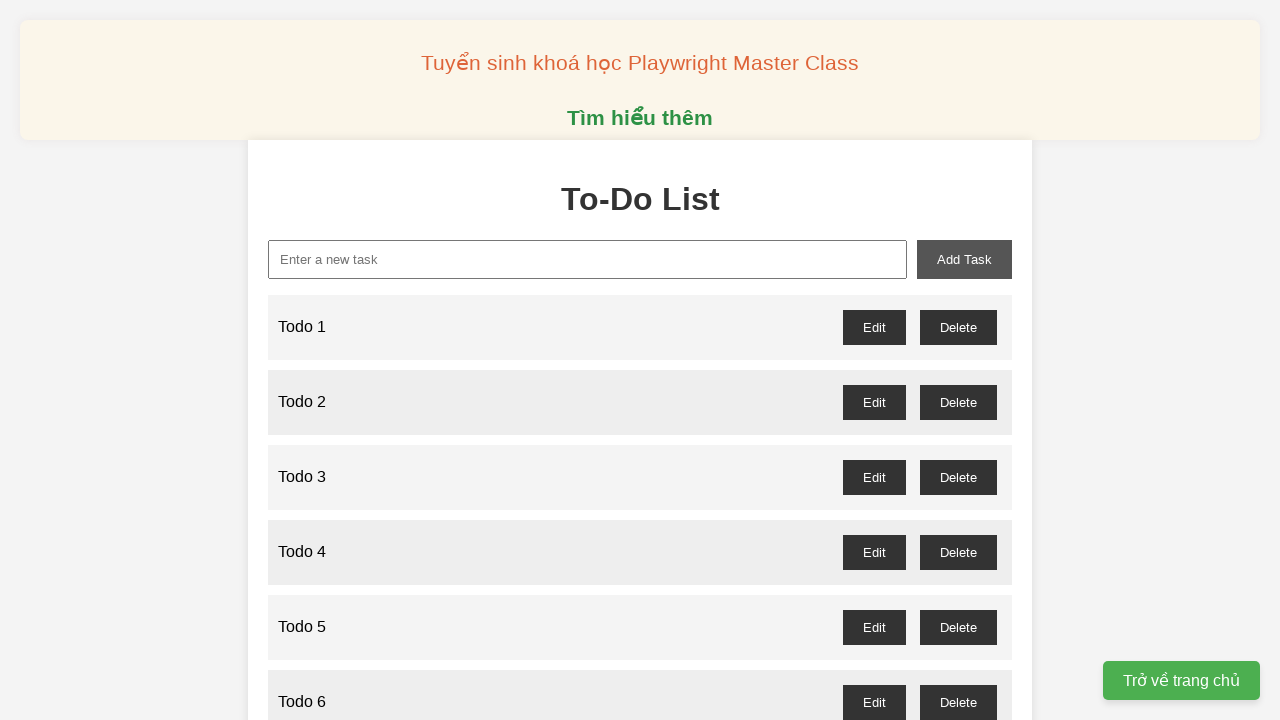

Filled input field with 'Todo 47' on xpath=//input[@id='new-task']
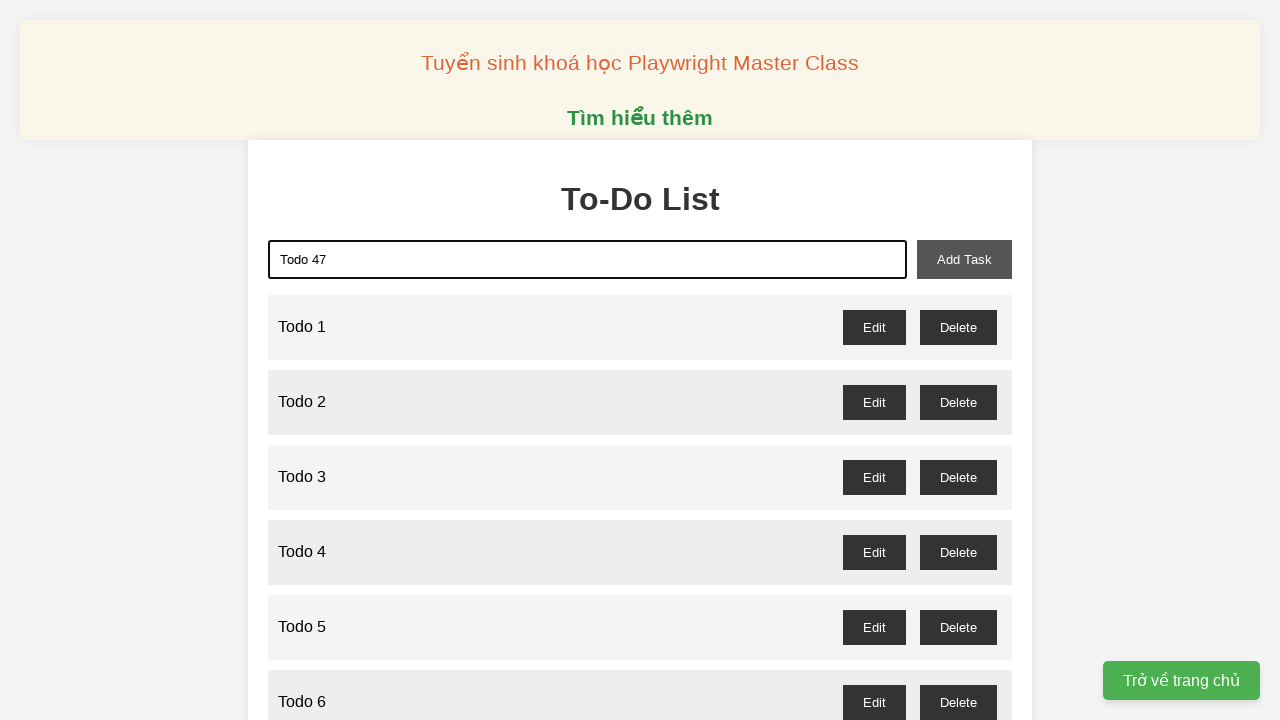

Clicked add task button to add 'Todo 47' at (964, 259) on xpath=//button[@id='add-task']
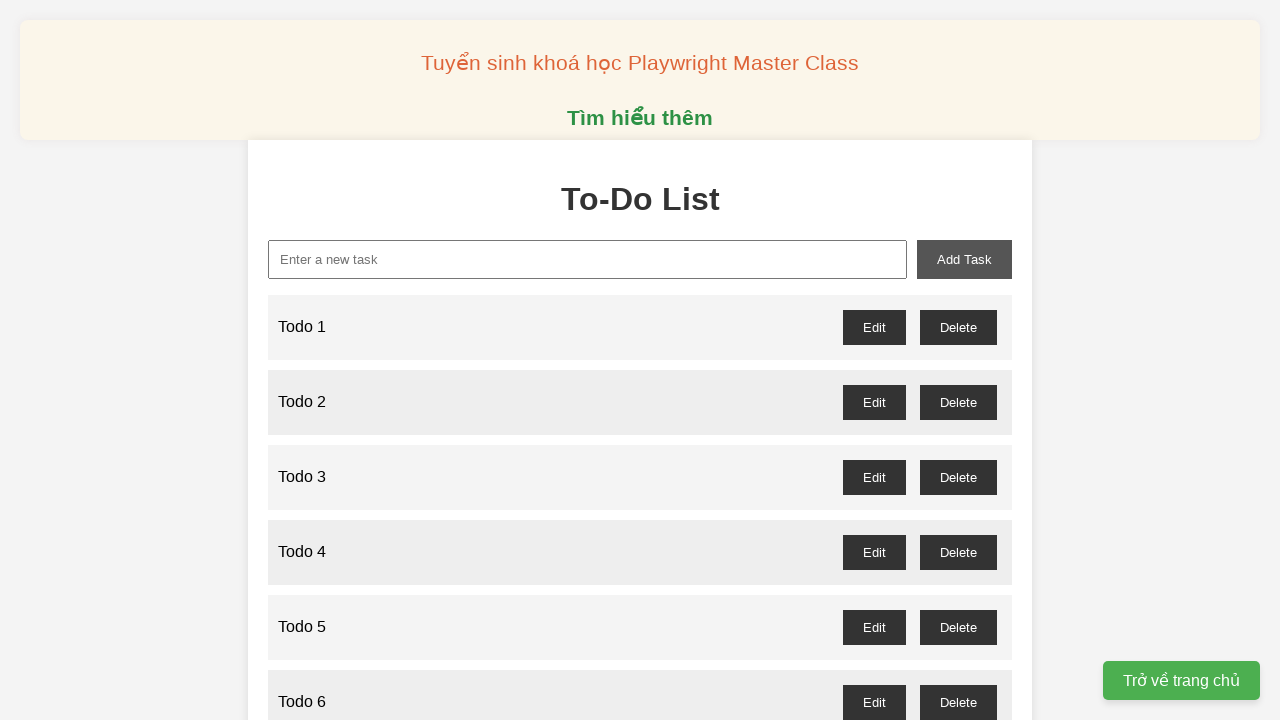

Filled input field with 'Todo 48' on xpath=//input[@id='new-task']
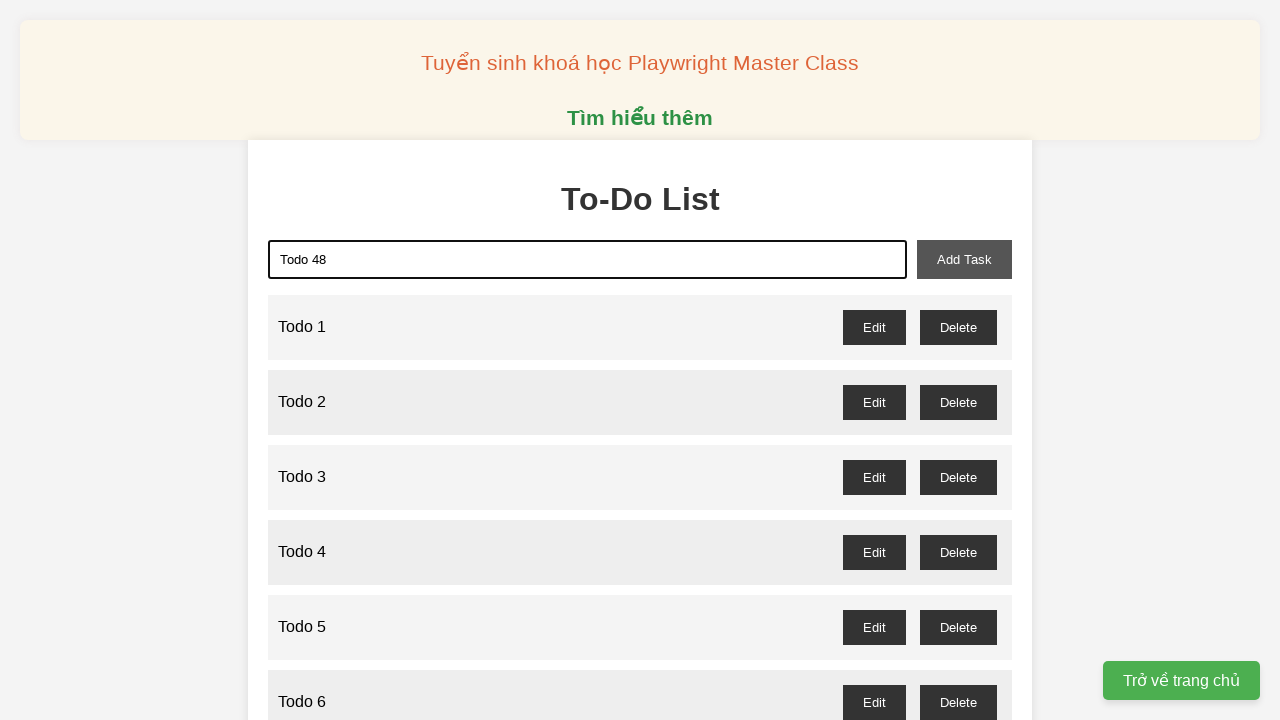

Clicked add task button to add 'Todo 48' at (964, 259) on xpath=//button[@id='add-task']
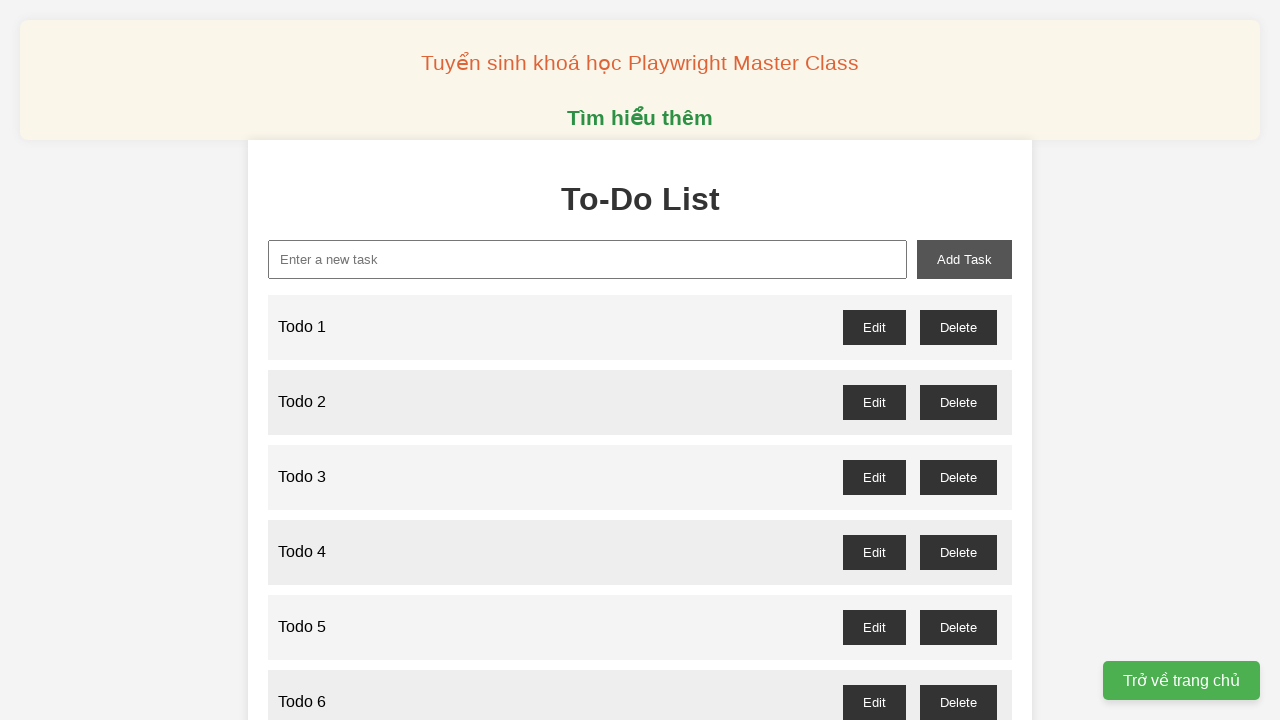

Filled input field with 'Todo 49' on xpath=//input[@id='new-task']
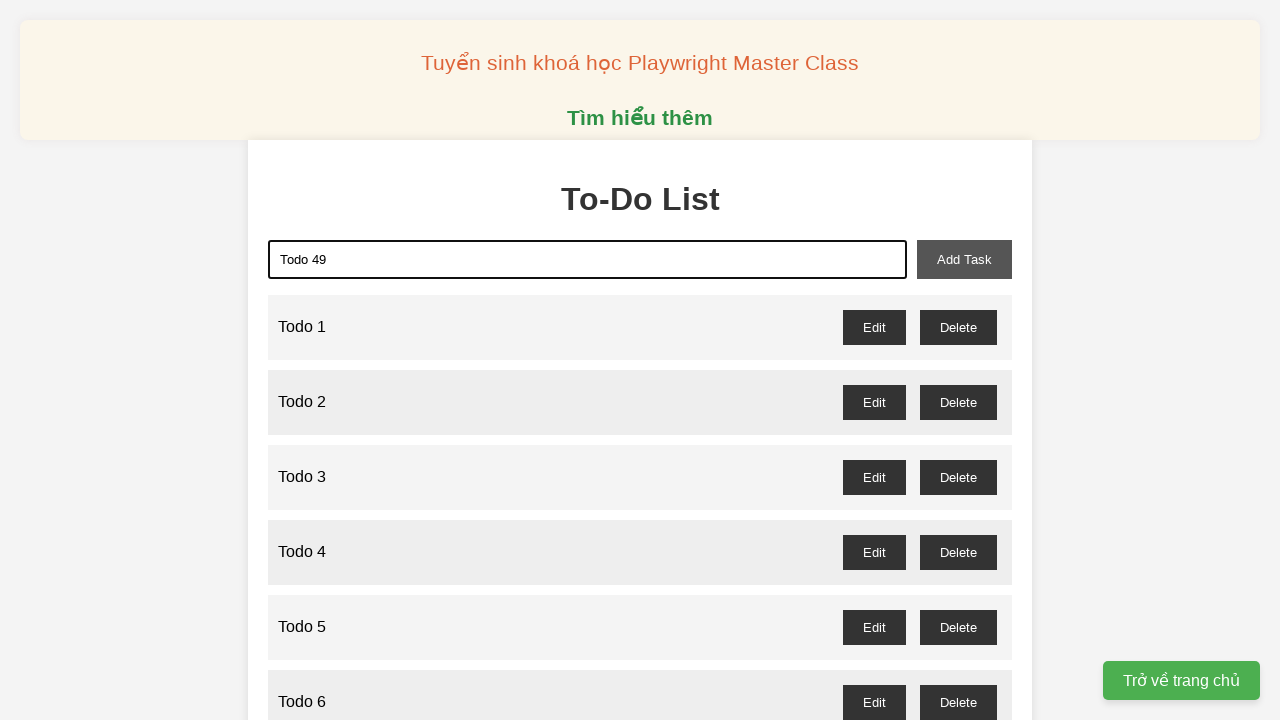

Clicked add task button to add 'Todo 49' at (964, 259) on xpath=//button[@id='add-task']
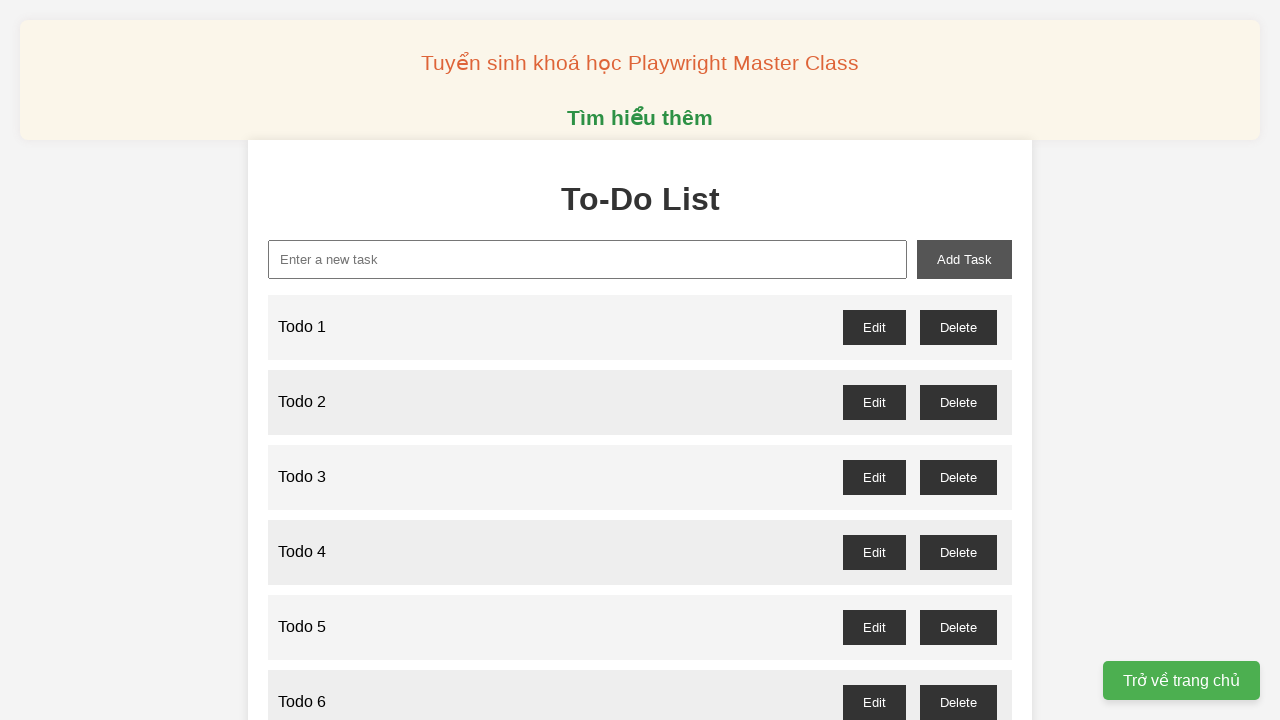

Filled input field with 'Todo 50' on xpath=//input[@id='new-task']
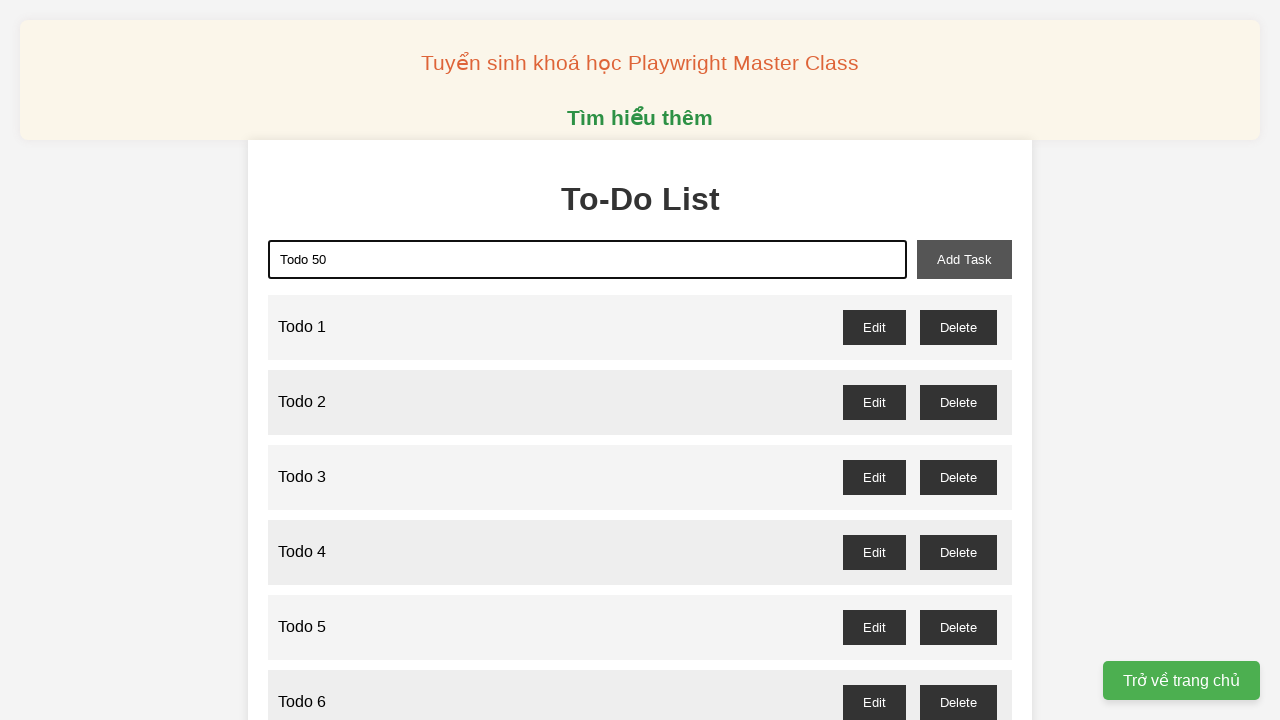

Clicked add task button to add 'Todo 50' at (964, 259) on xpath=//button[@id='add-task']
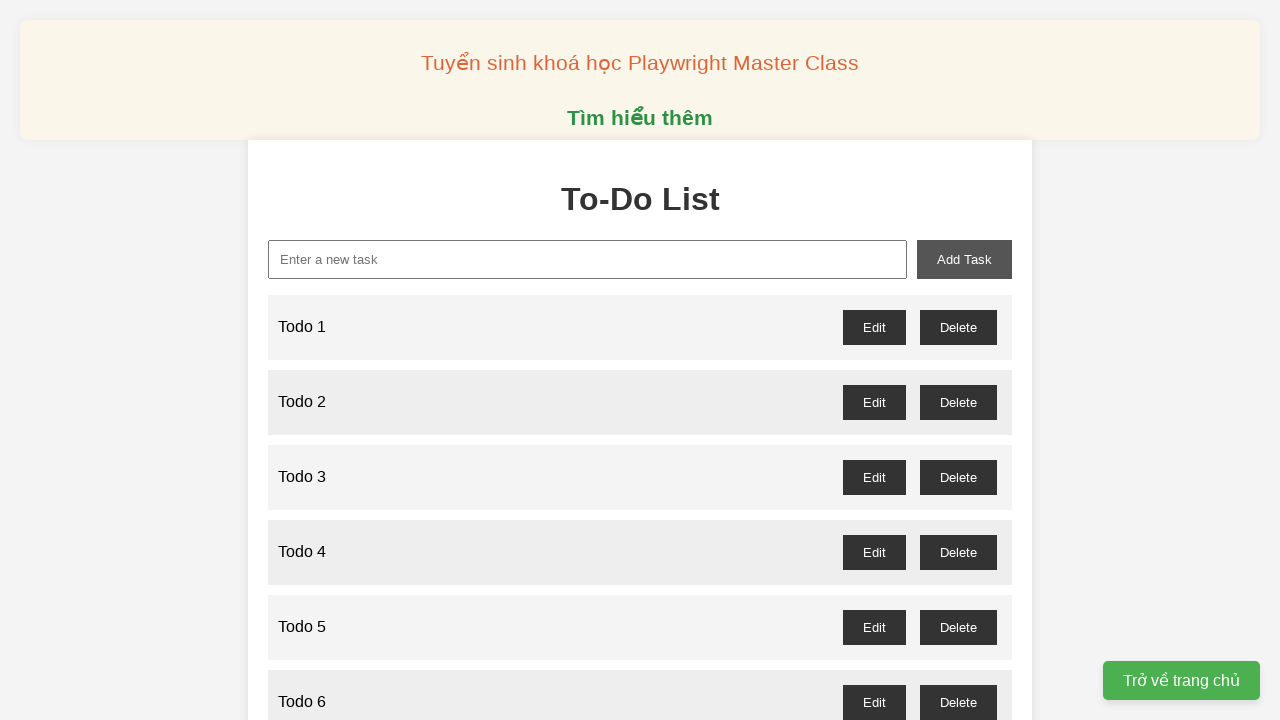

Filled input field with 'Todo 51' on xpath=//input[@id='new-task']
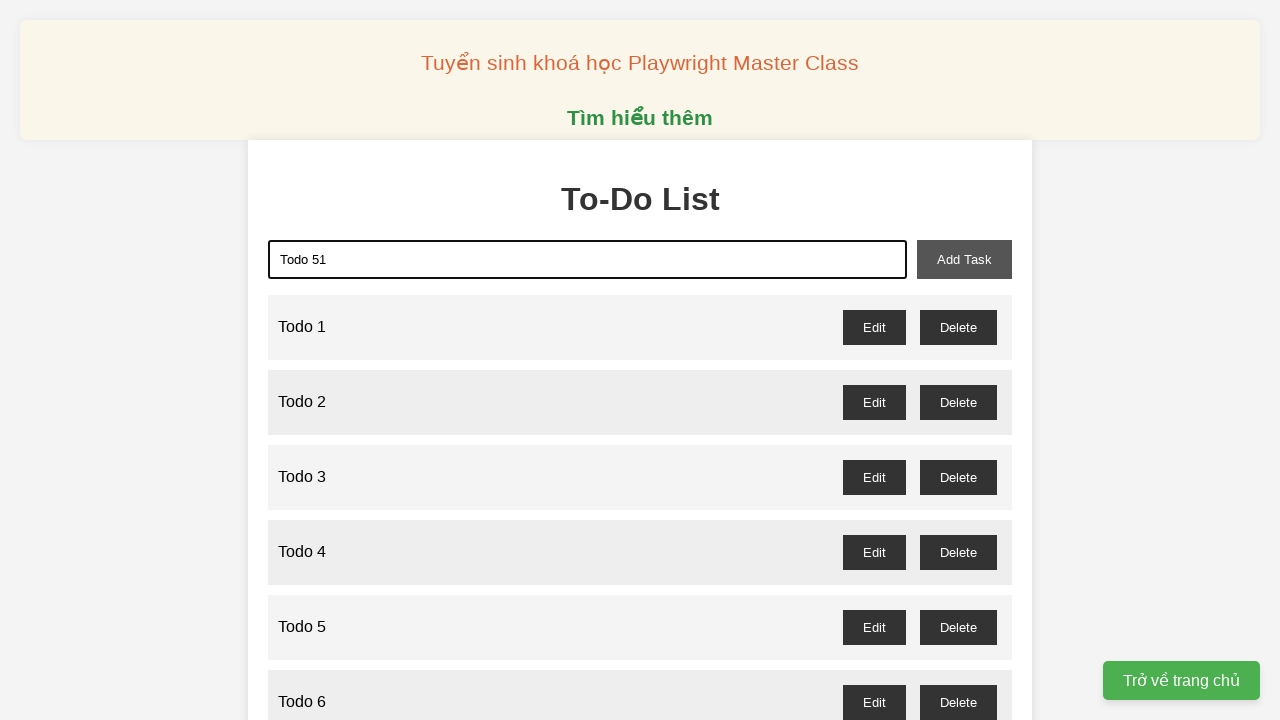

Clicked add task button to add 'Todo 51' at (964, 259) on xpath=//button[@id='add-task']
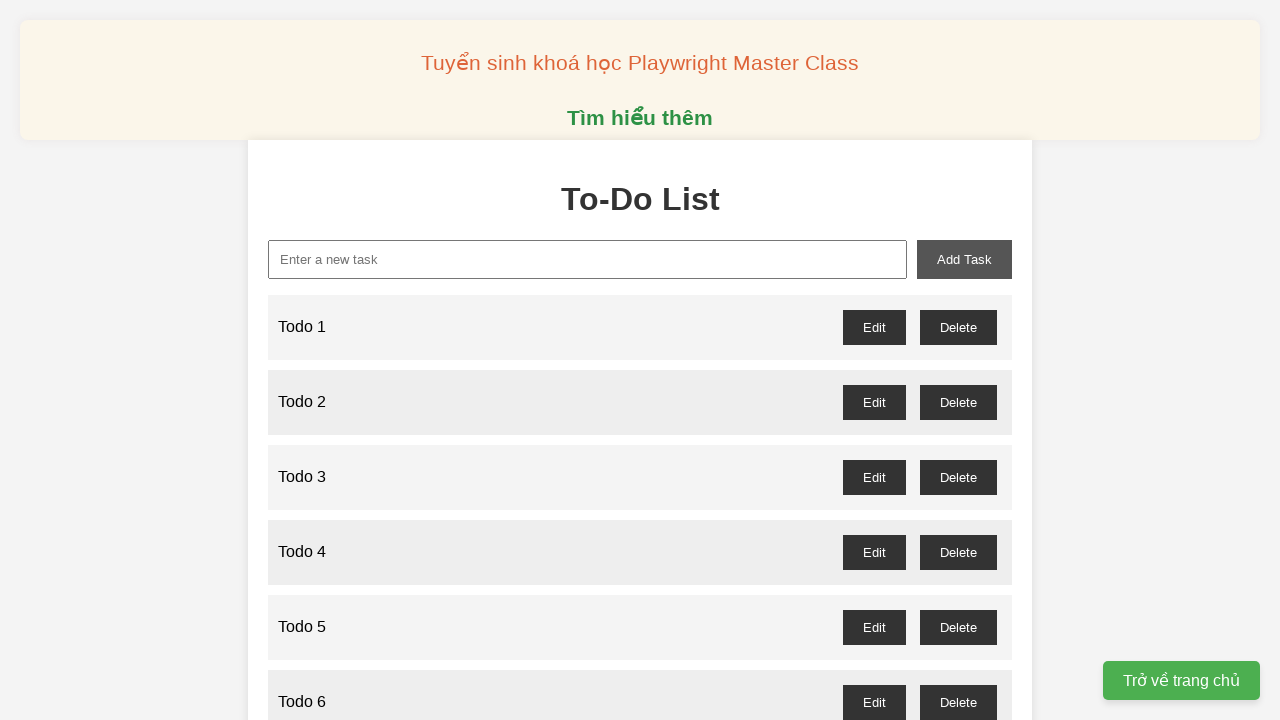

Filled input field with 'Todo 52' on xpath=//input[@id='new-task']
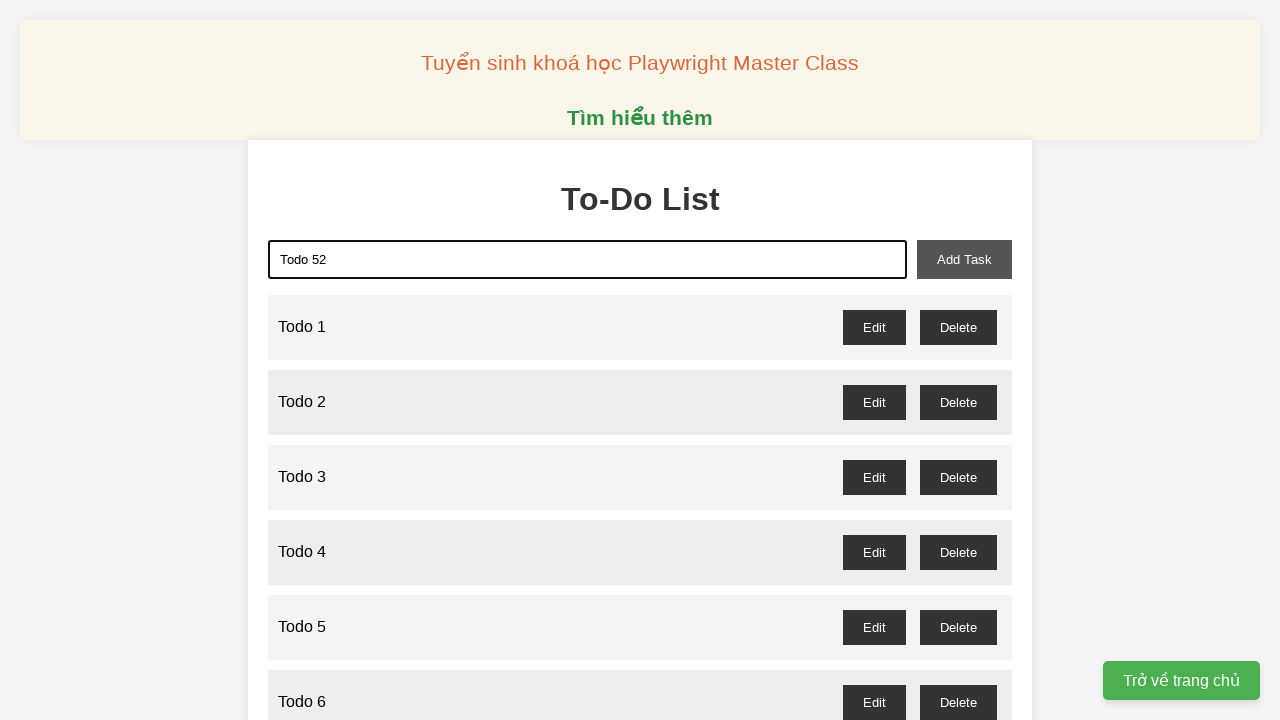

Clicked add task button to add 'Todo 52' at (964, 259) on xpath=//button[@id='add-task']
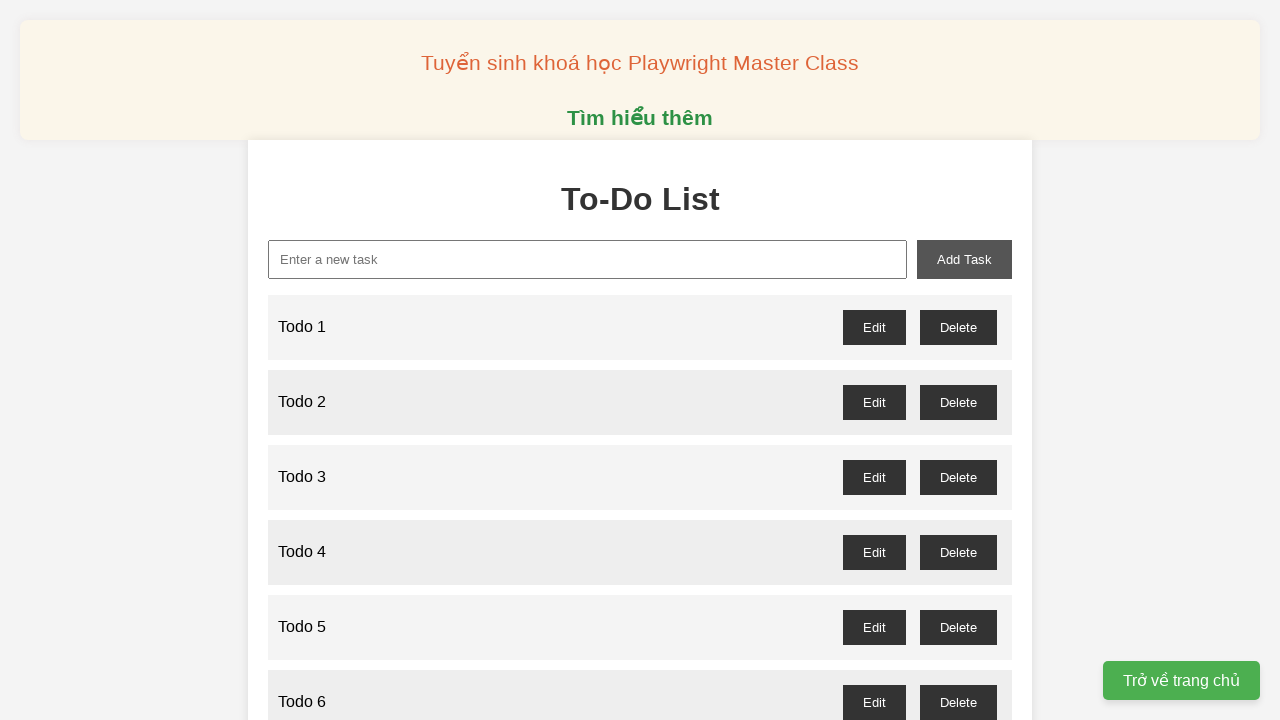

Filled input field with 'Todo 53' on xpath=//input[@id='new-task']
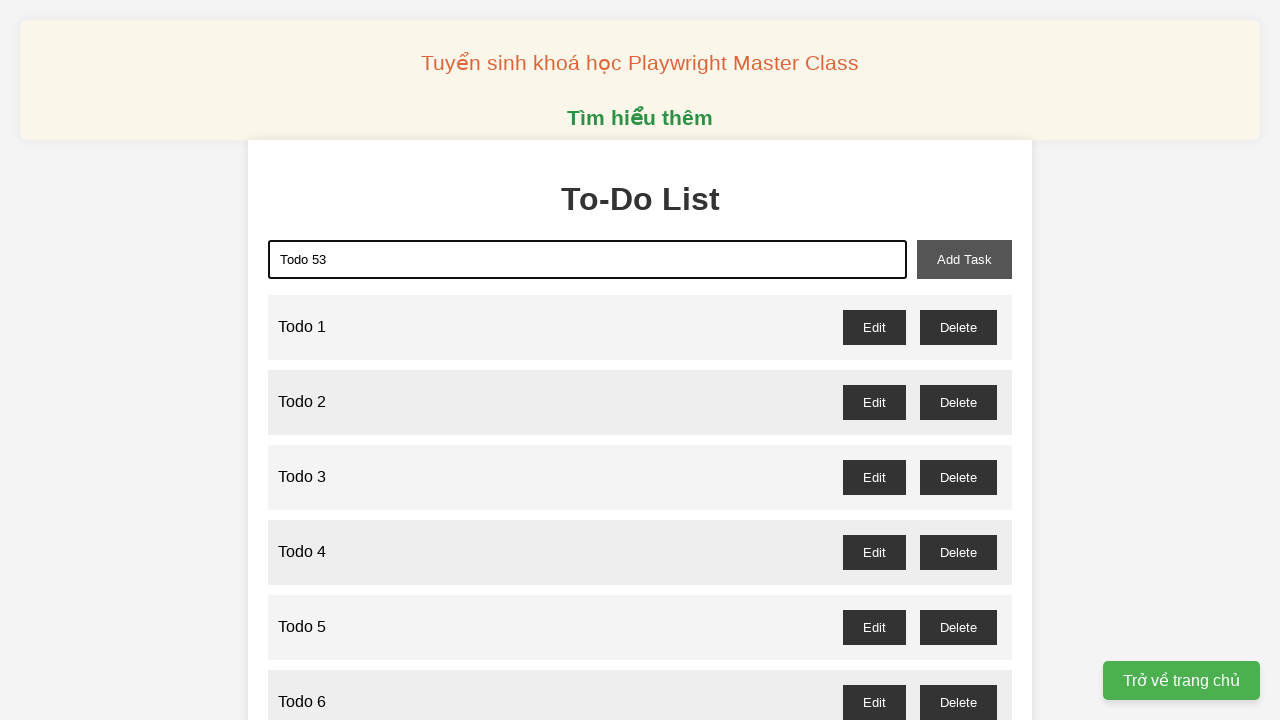

Clicked add task button to add 'Todo 53' at (964, 259) on xpath=//button[@id='add-task']
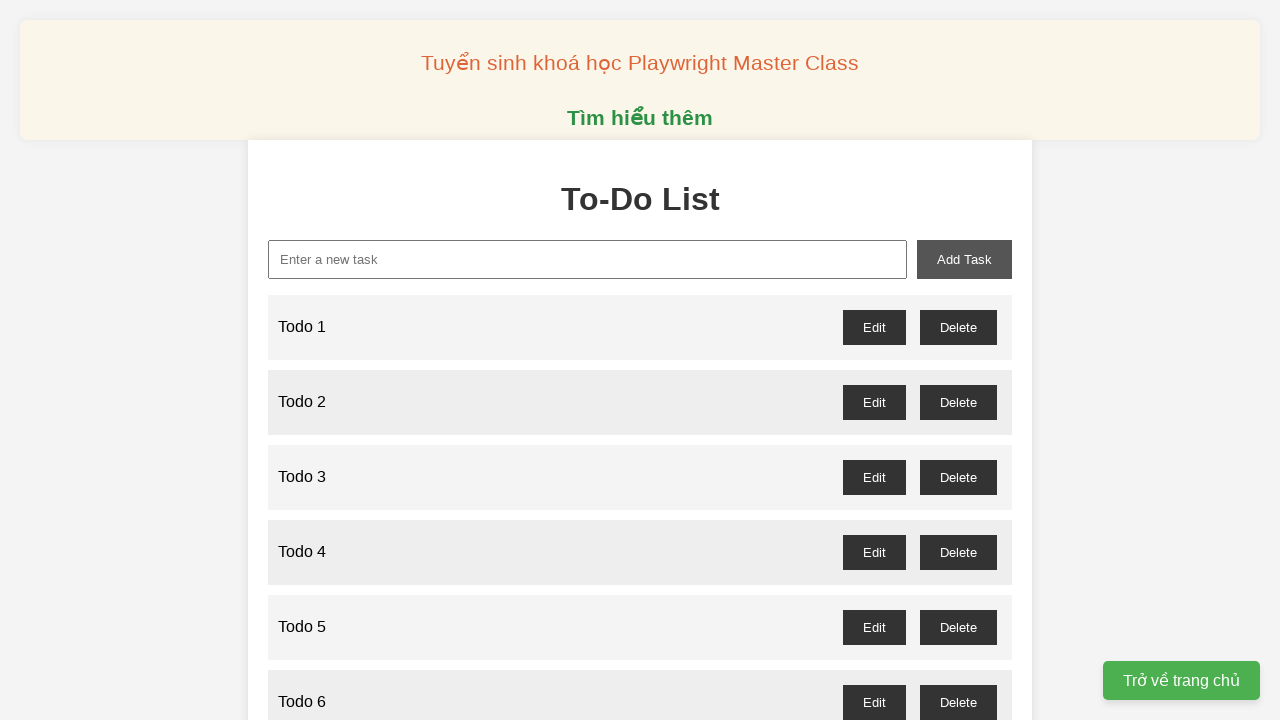

Filled input field with 'Todo 54' on xpath=//input[@id='new-task']
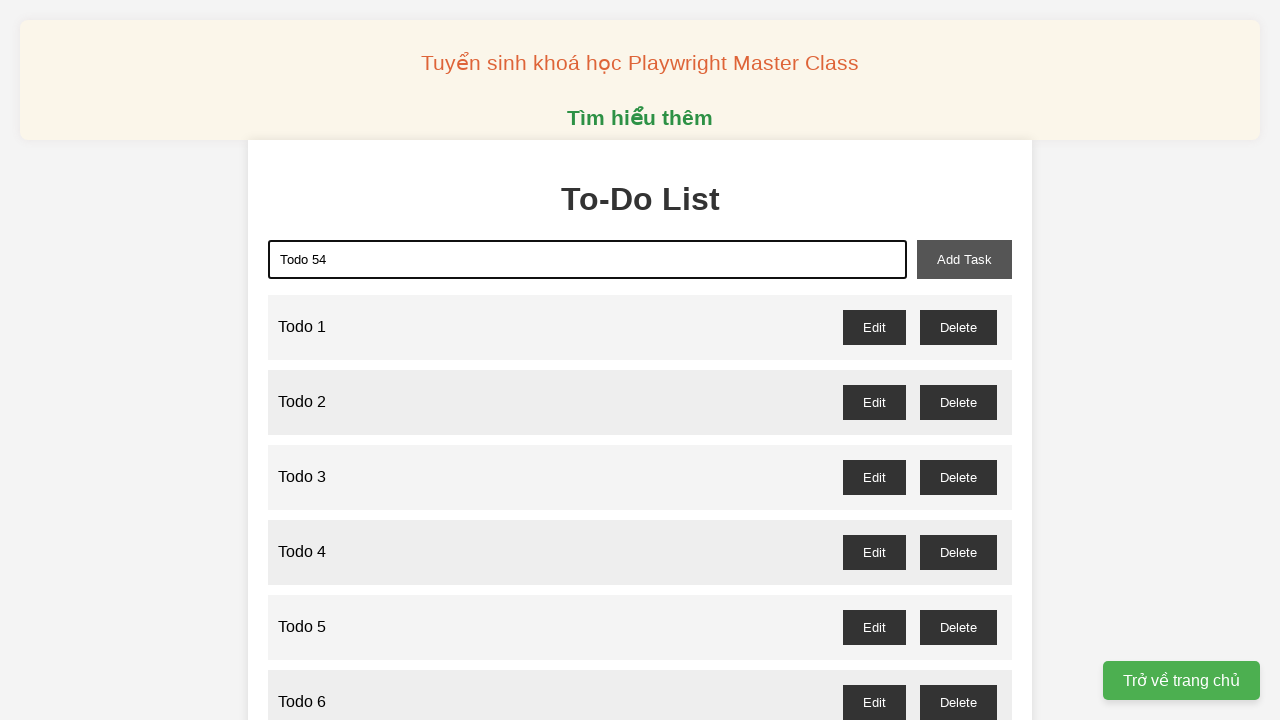

Clicked add task button to add 'Todo 54' at (964, 259) on xpath=//button[@id='add-task']
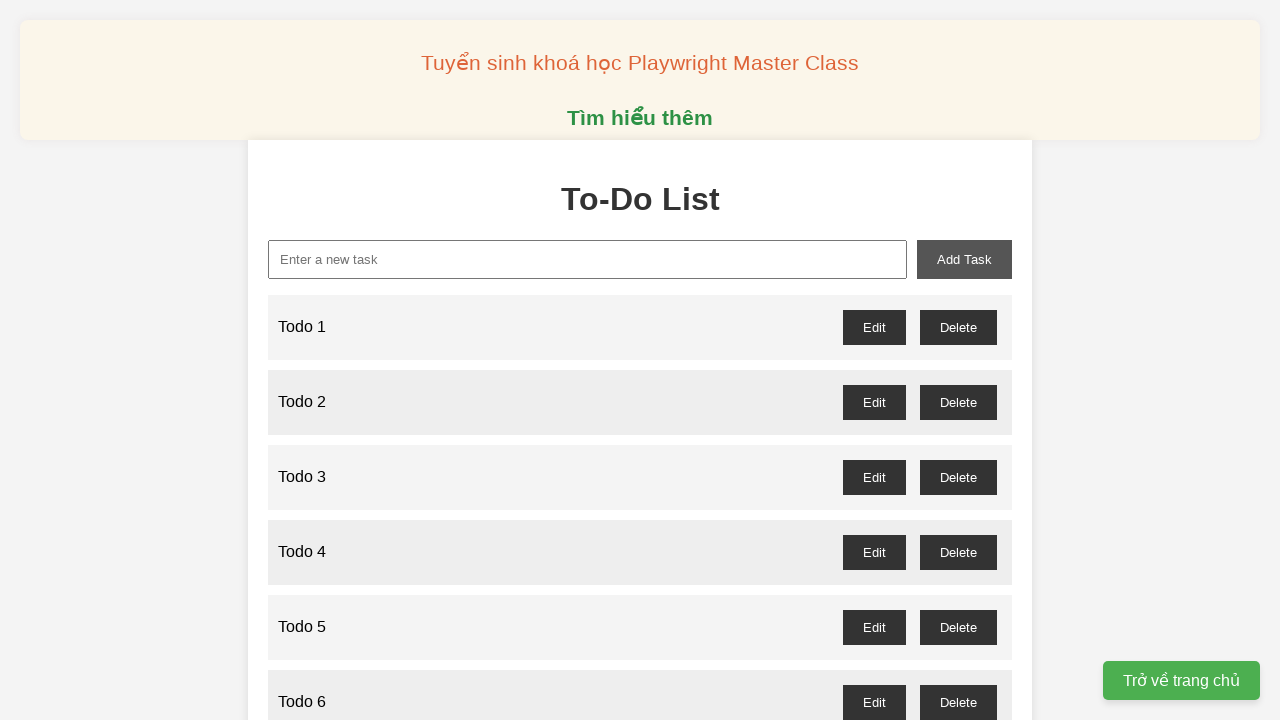

Filled input field with 'Todo 55' on xpath=//input[@id='new-task']
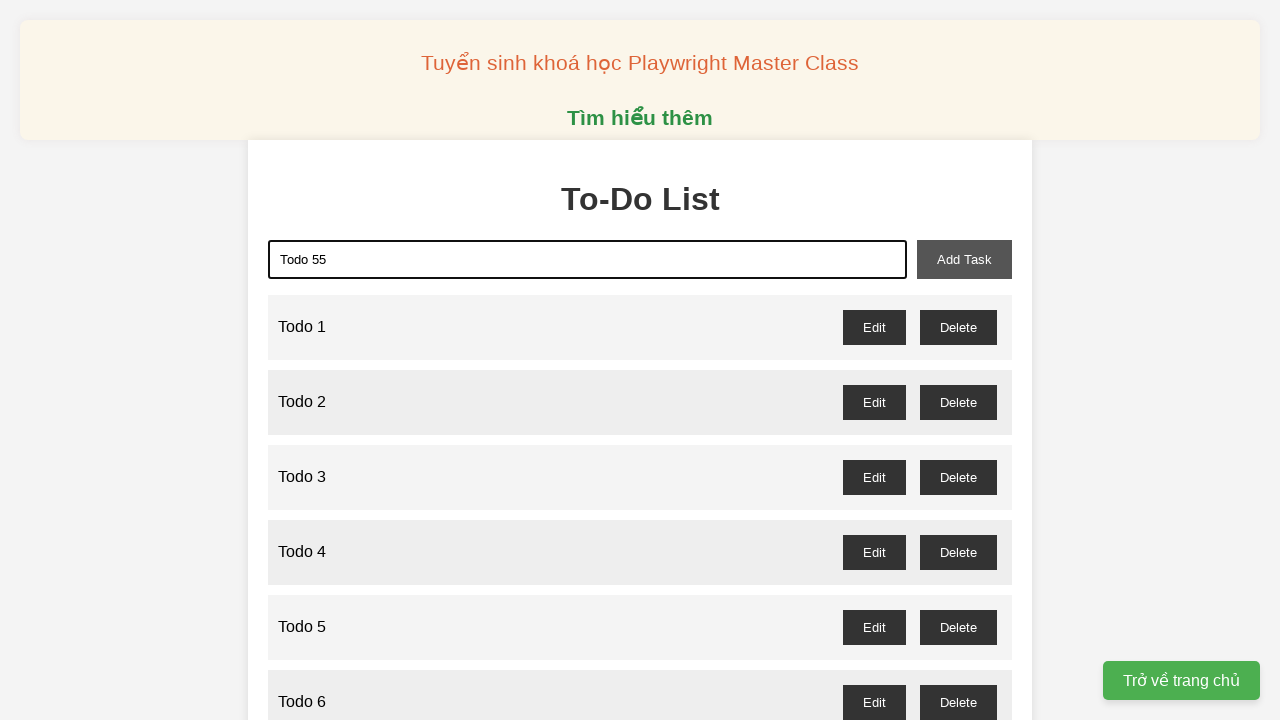

Clicked add task button to add 'Todo 55' at (964, 259) on xpath=//button[@id='add-task']
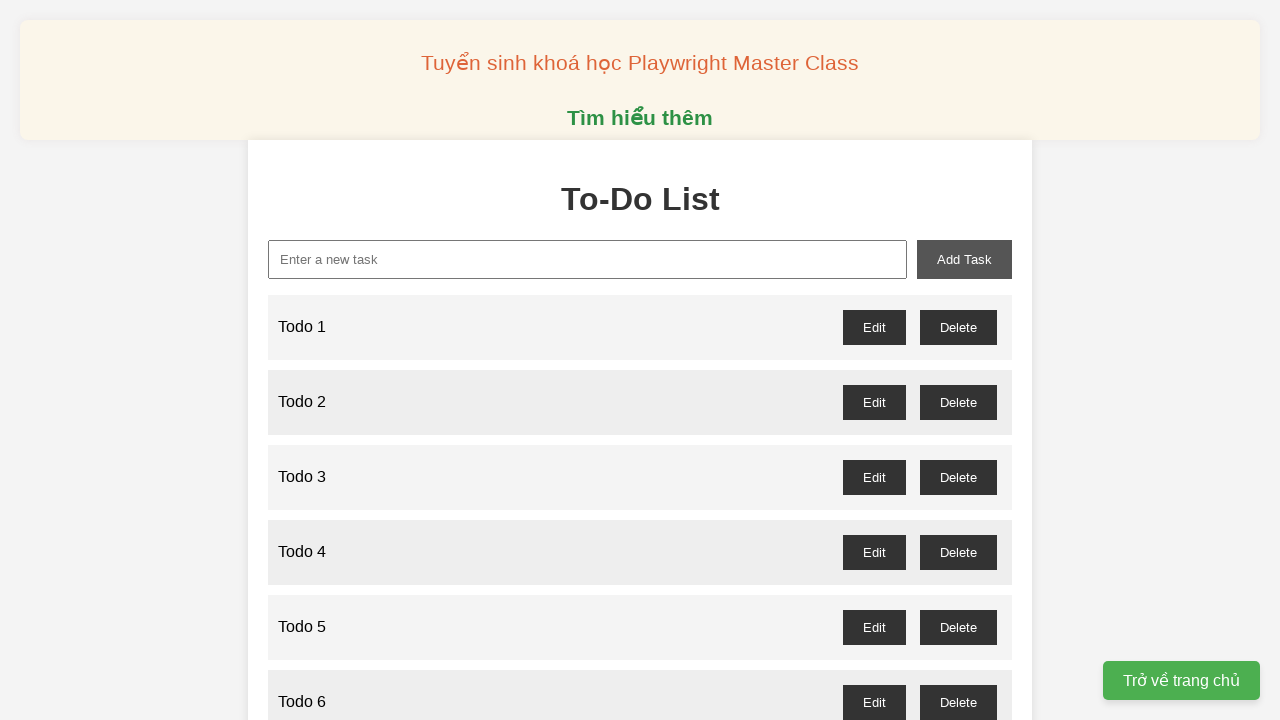

Filled input field with 'Todo 56' on xpath=//input[@id='new-task']
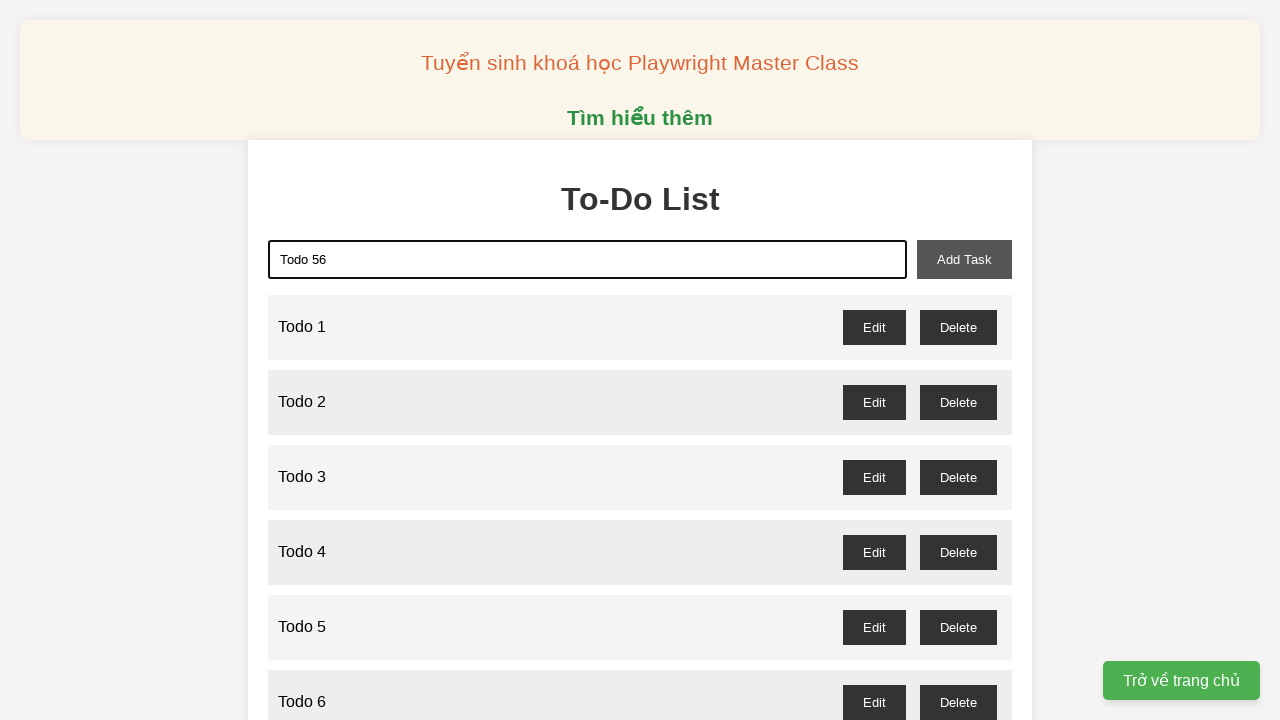

Clicked add task button to add 'Todo 56' at (964, 259) on xpath=//button[@id='add-task']
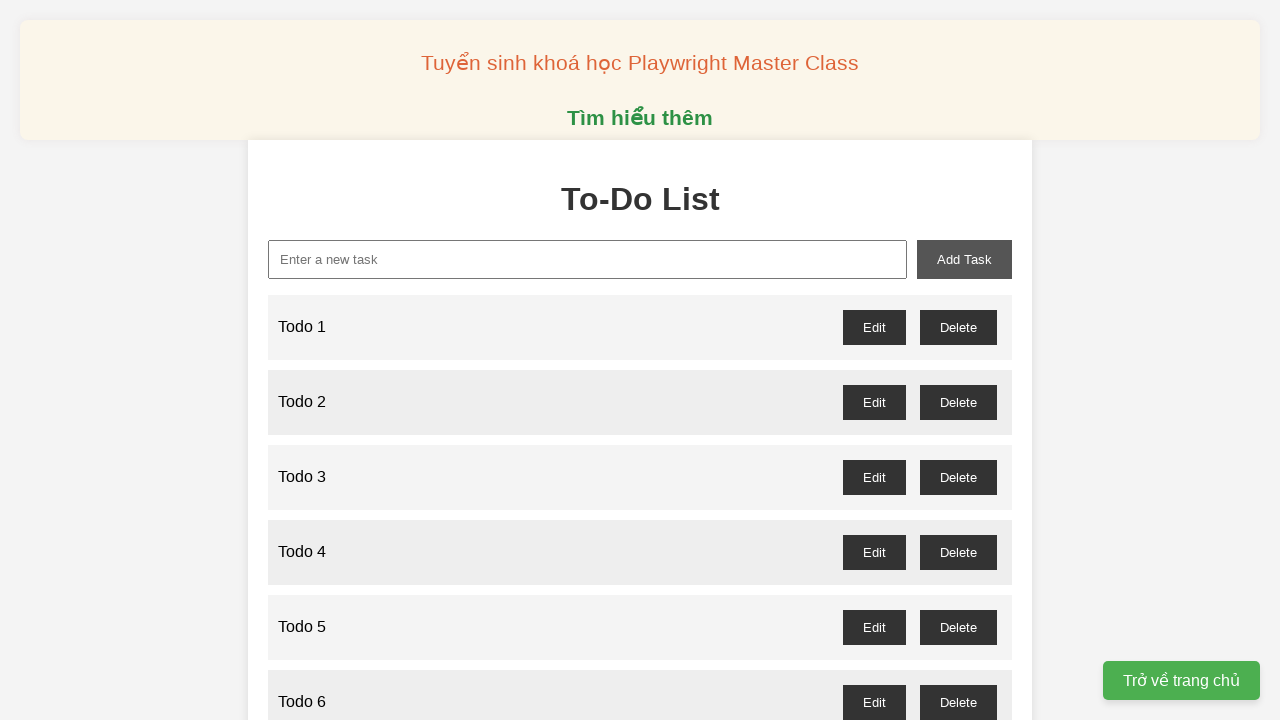

Filled input field with 'Todo 57' on xpath=//input[@id='new-task']
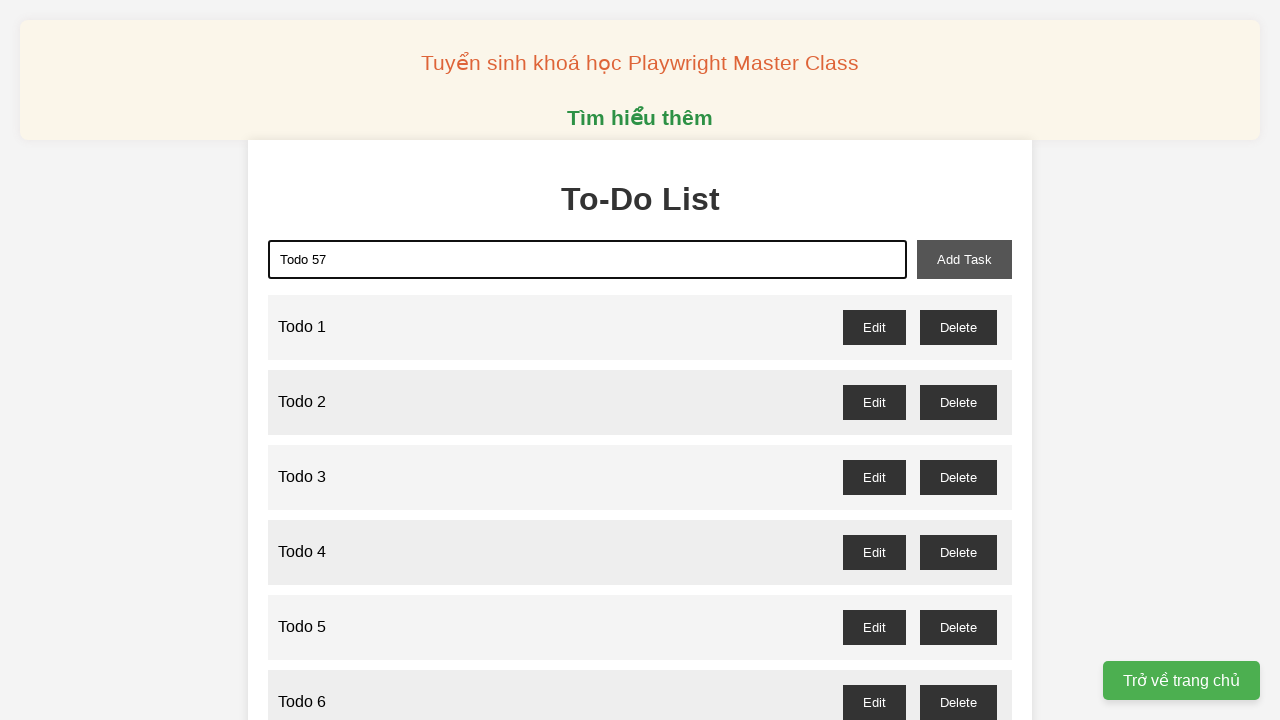

Clicked add task button to add 'Todo 57' at (964, 259) on xpath=//button[@id='add-task']
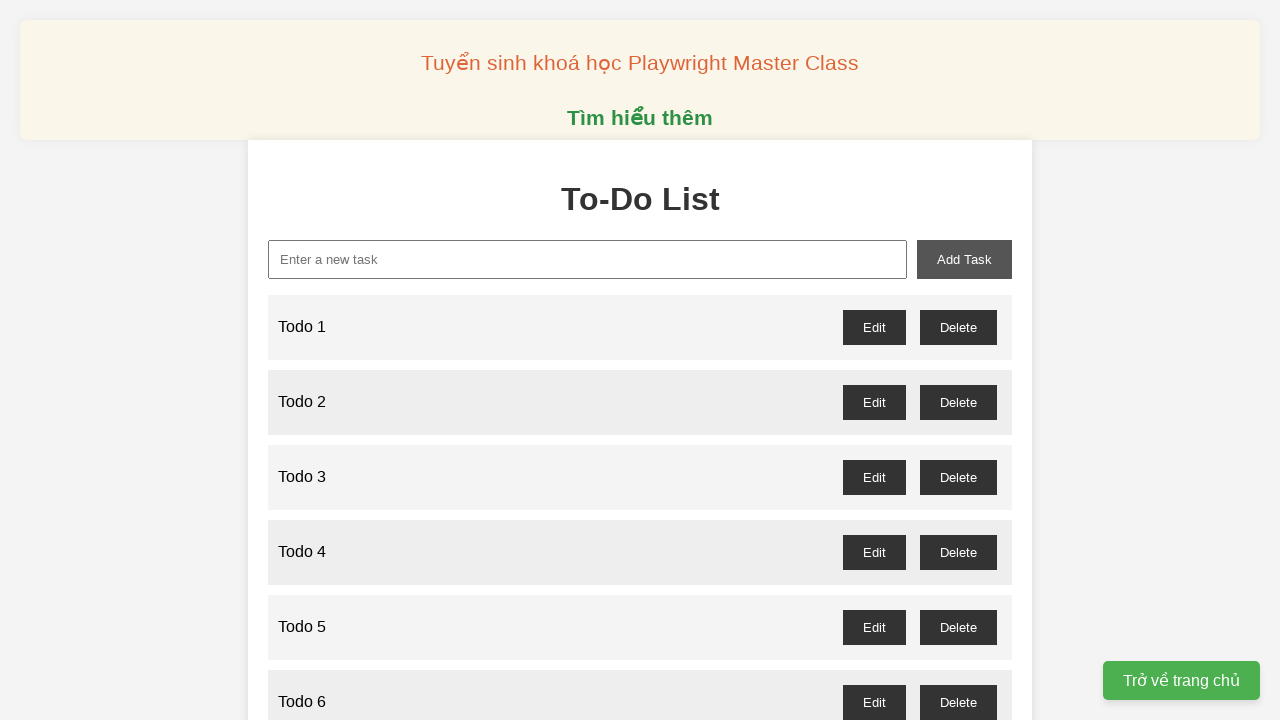

Filled input field with 'Todo 58' on xpath=//input[@id='new-task']
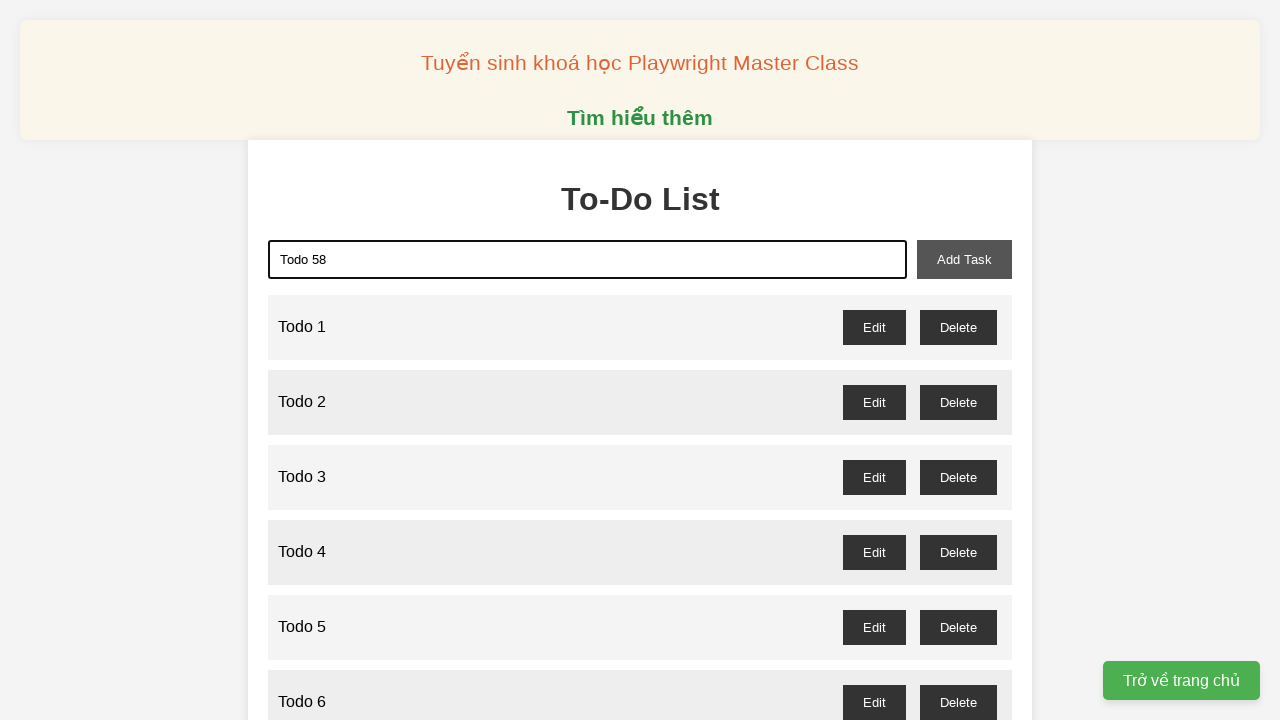

Clicked add task button to add 'Todo 58' at (964, 259) on xpath=//button[@id='add-task']
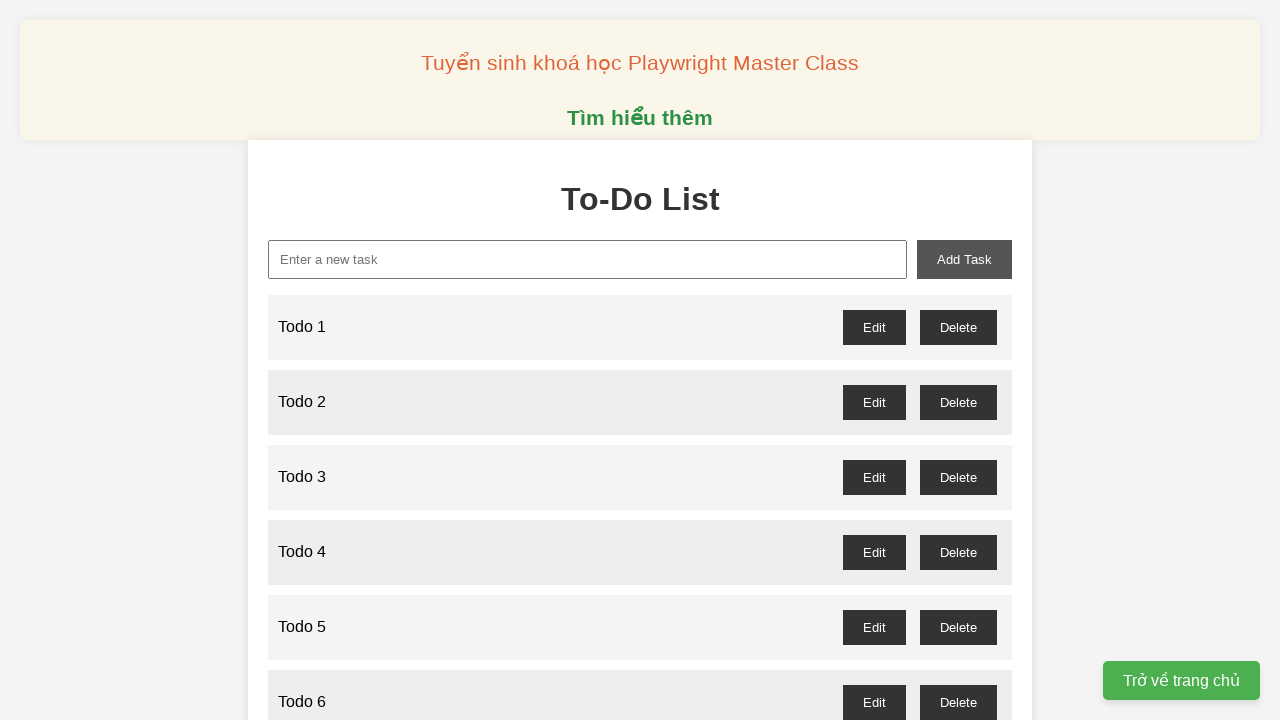

Filled input field with 'Todo 59' on xpath=//input[@id='new-task']
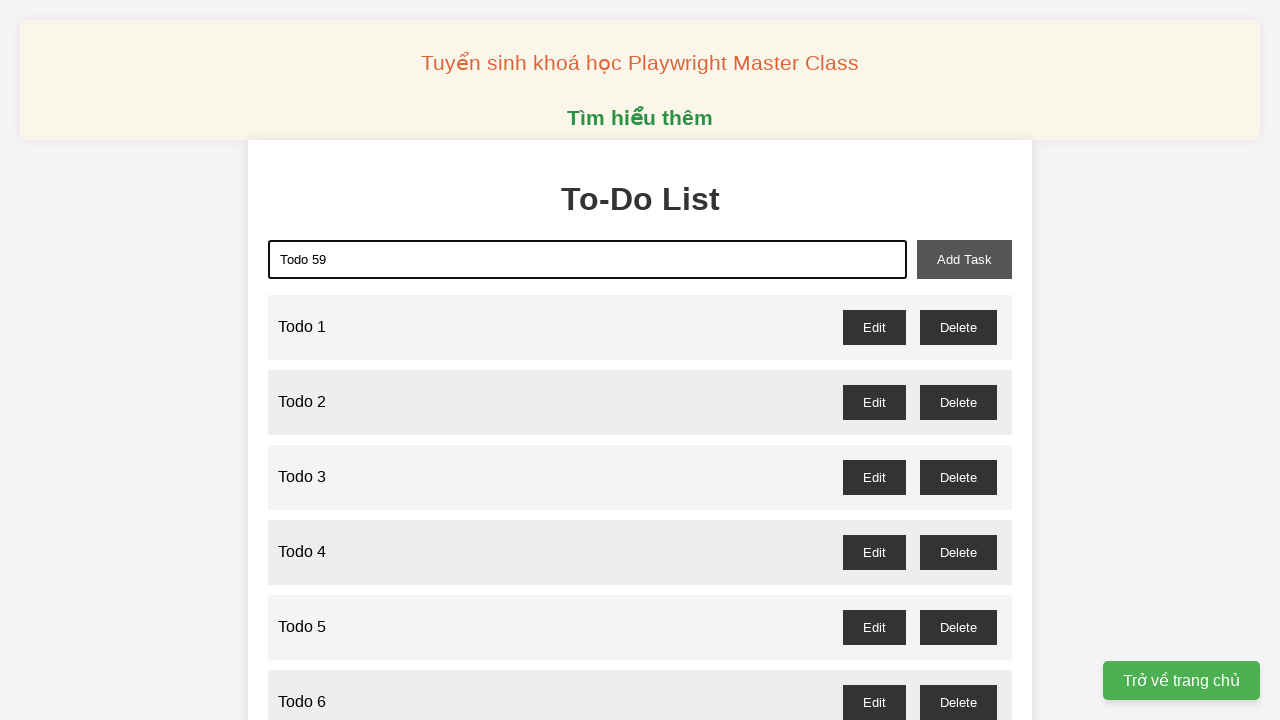

Clicked add task button to add 'Todo 59' at (964, 259) on xpath=//button[@id='add-task']
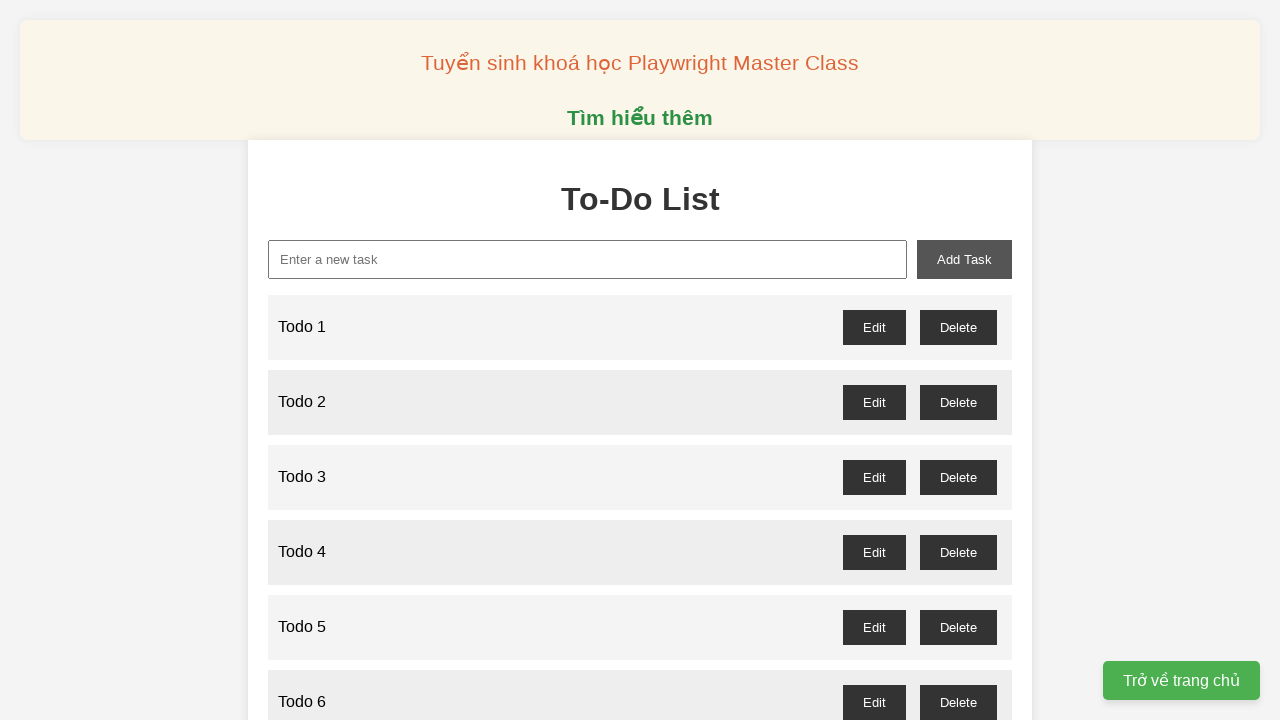

Filled input field with 'Todo 60' on xpath=//input[@id='new-task']
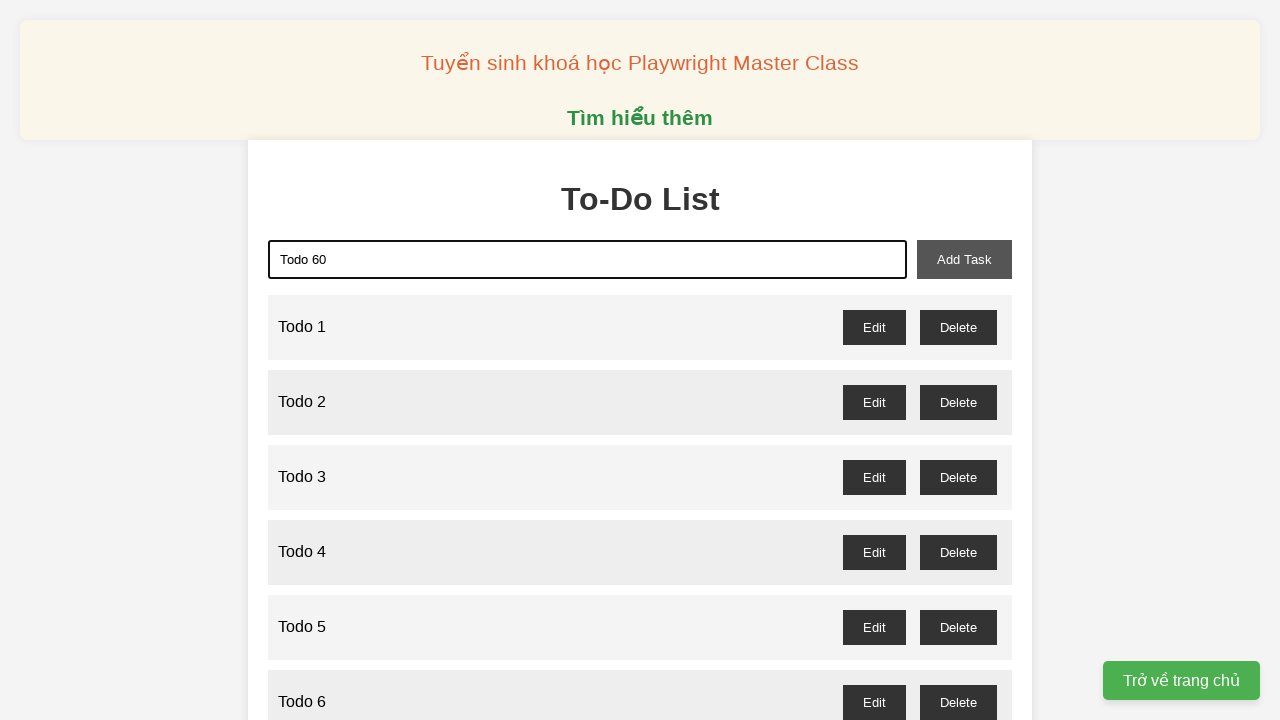

Clicked add task button to add 'Todo 60' at (964, 259) on xpath=//button[@id='add-task']
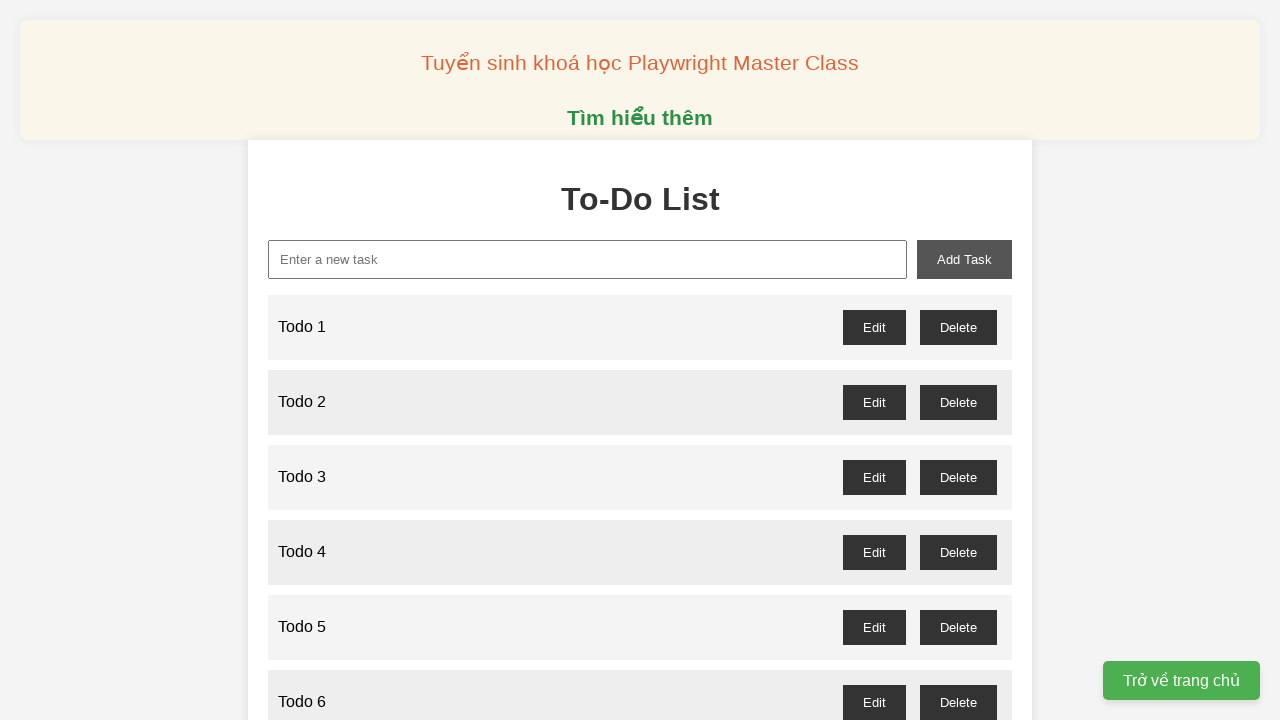

Filled input field with 'Todo 61' on xpath=//input[@id='new-task']
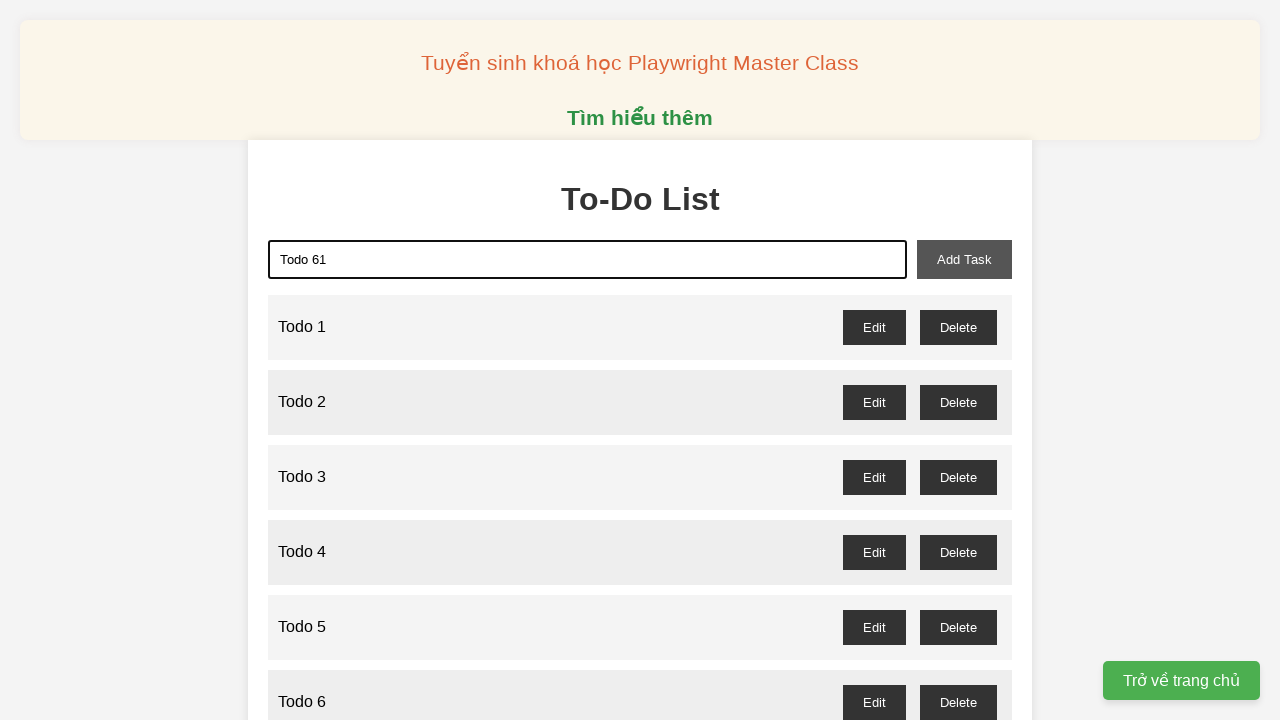

Clicked add task button to add 'Todo 61' at (964, 259) on xpath=//button[@id='add-task']
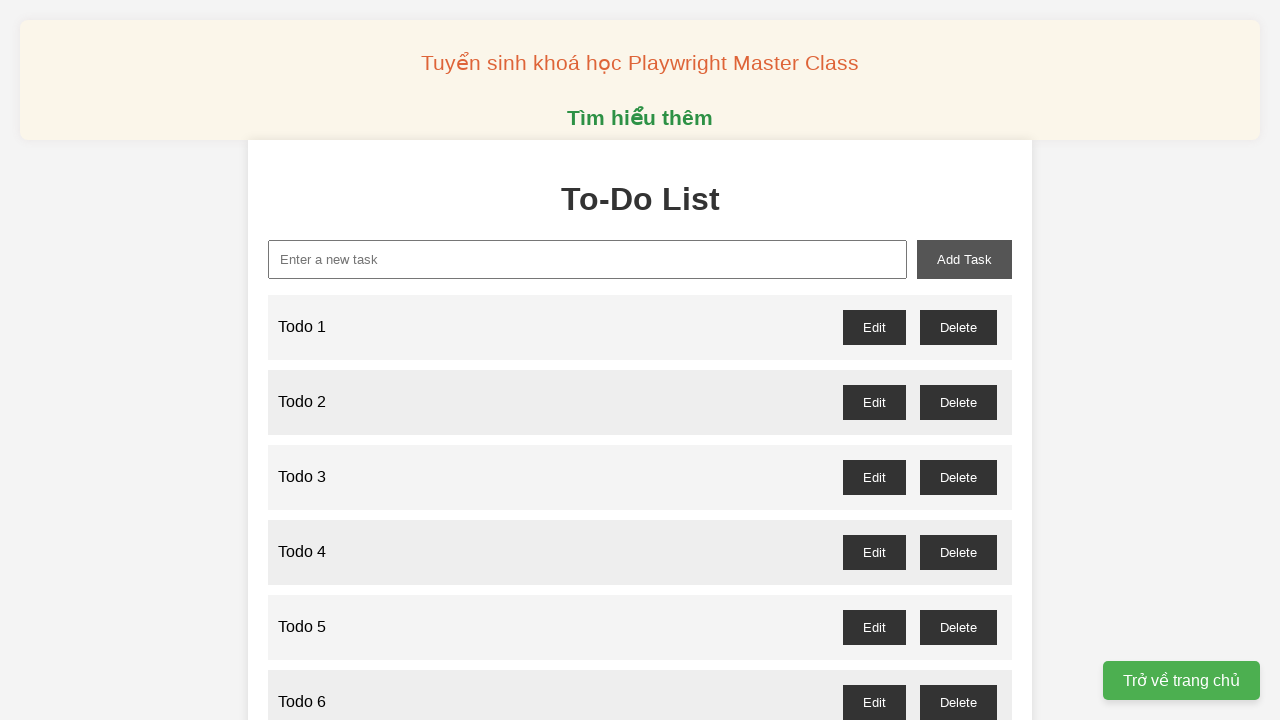

Filled input field with 'Todo 62' on xpath=//input[@id='new-task']
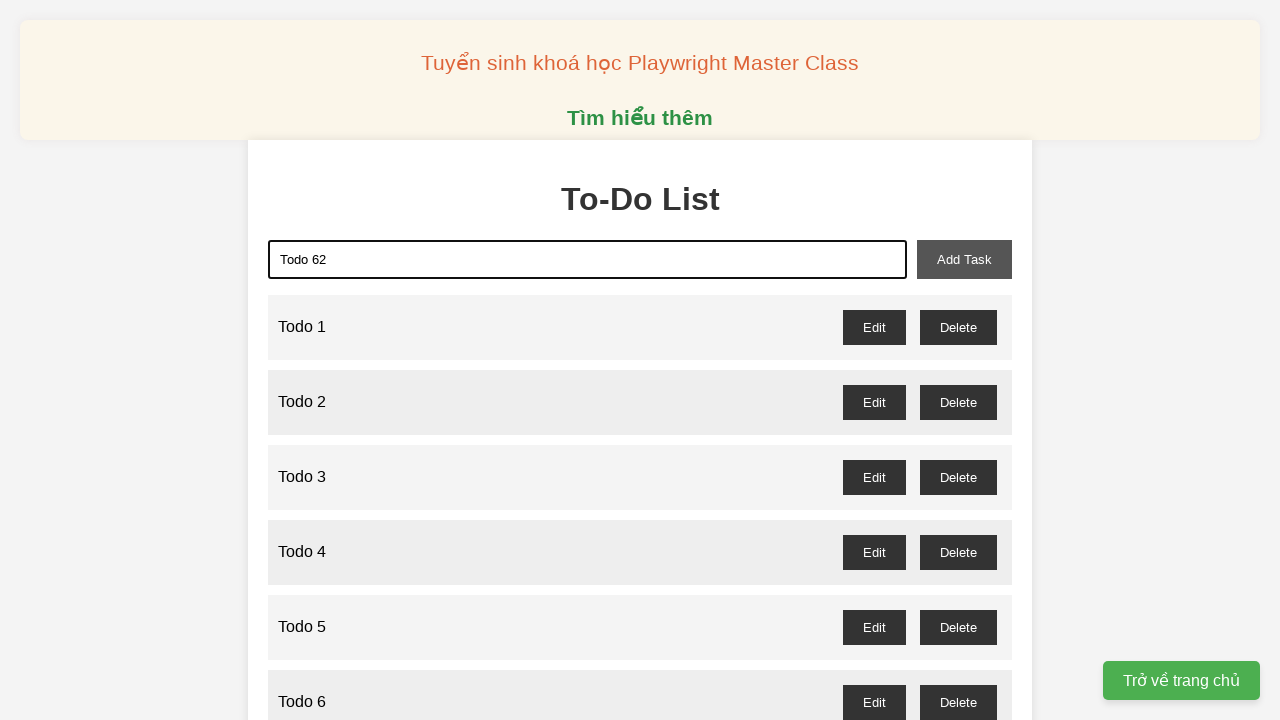

Clicked add task button to add 'Todo 62' at (964, 259) on xpath=//button[@id='add-task']
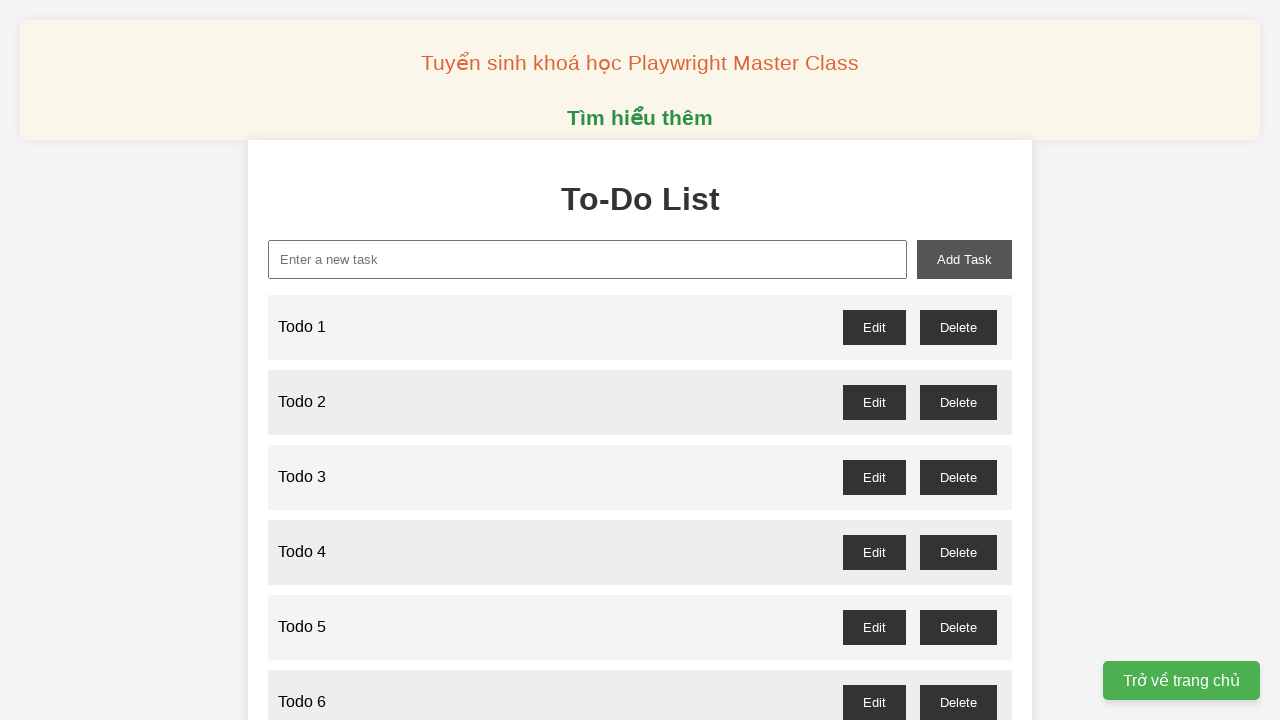

Filled input field with 'Todo 63' on xpath=//input[@id='new-task']
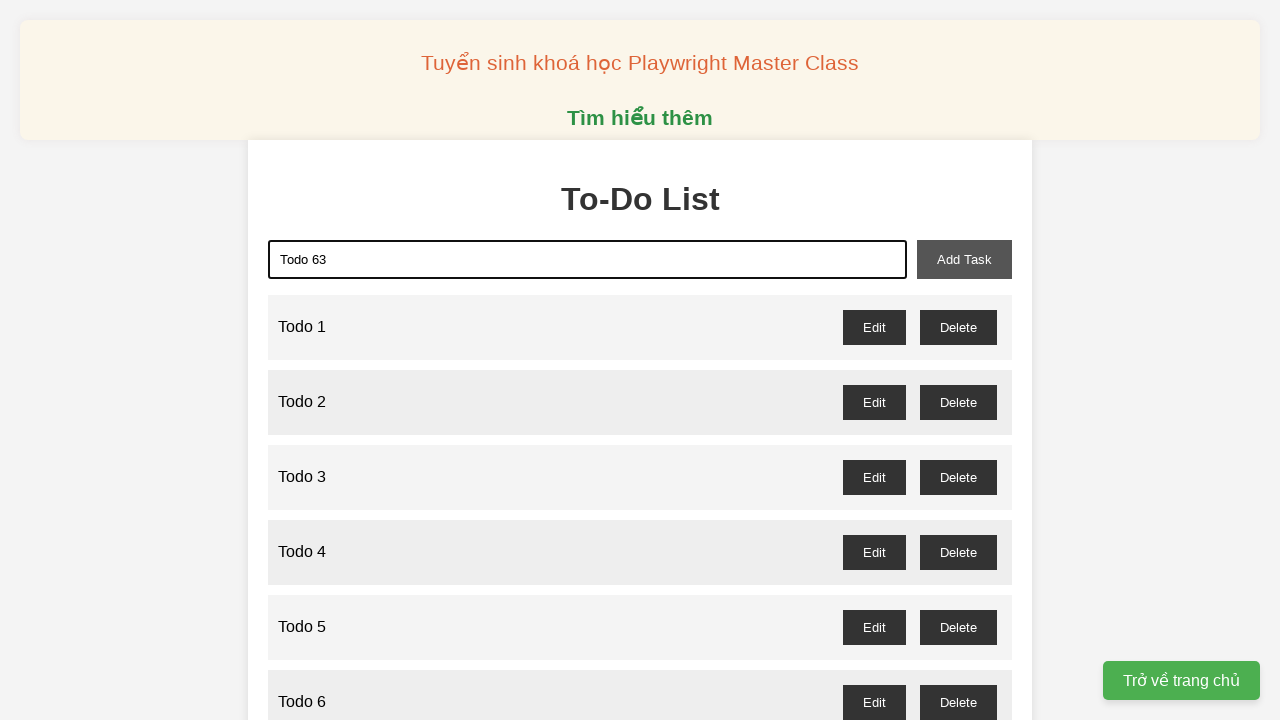

Clicked add task button to add 'Todo 63' at (964, 259) on xpath=//button[@id='add-task']
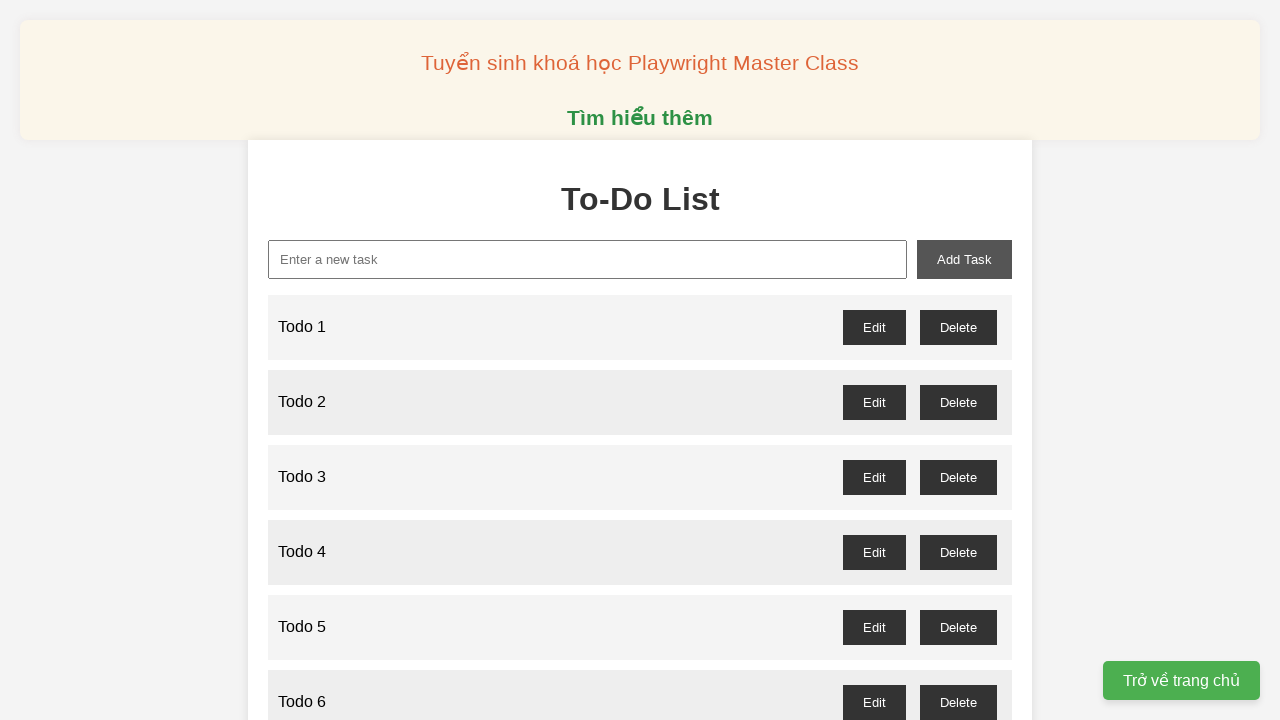

Filled input field with 'Todo 64' on xpath=//input[@id='new-task']
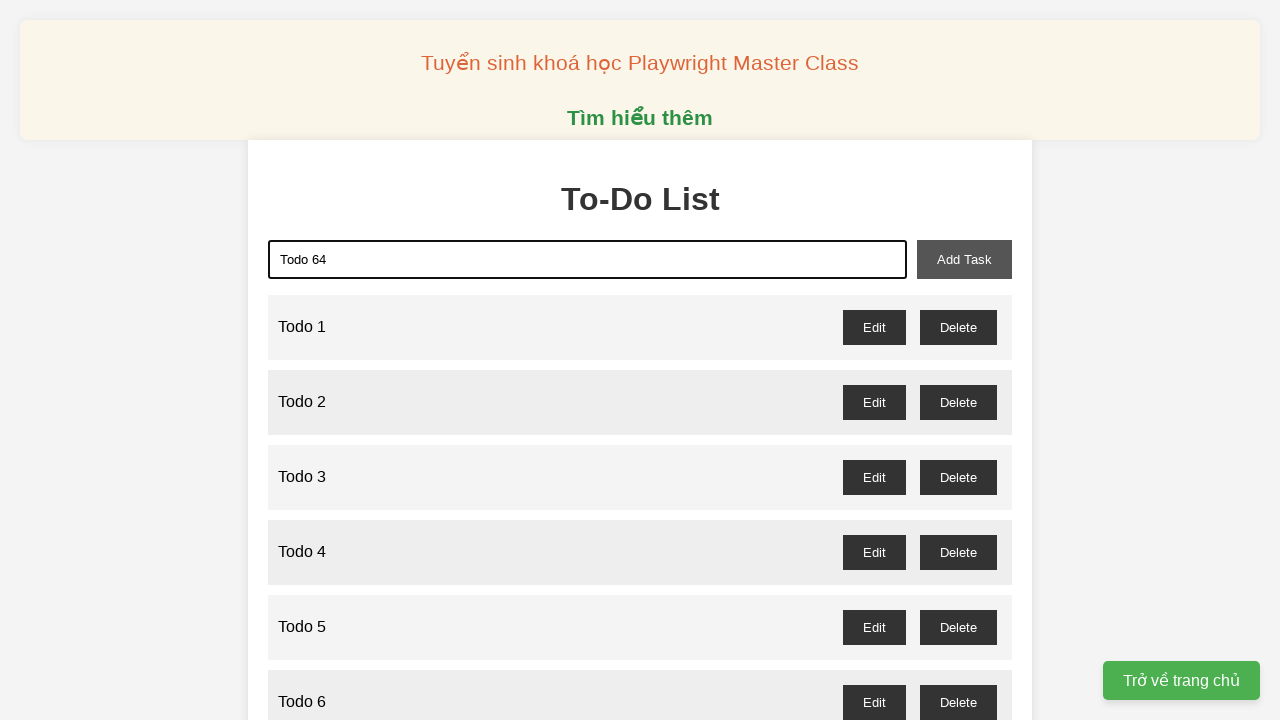

Clicked add task button to add 'Todo 64' at (964, 259) on xpath=//button[@id='add-task']
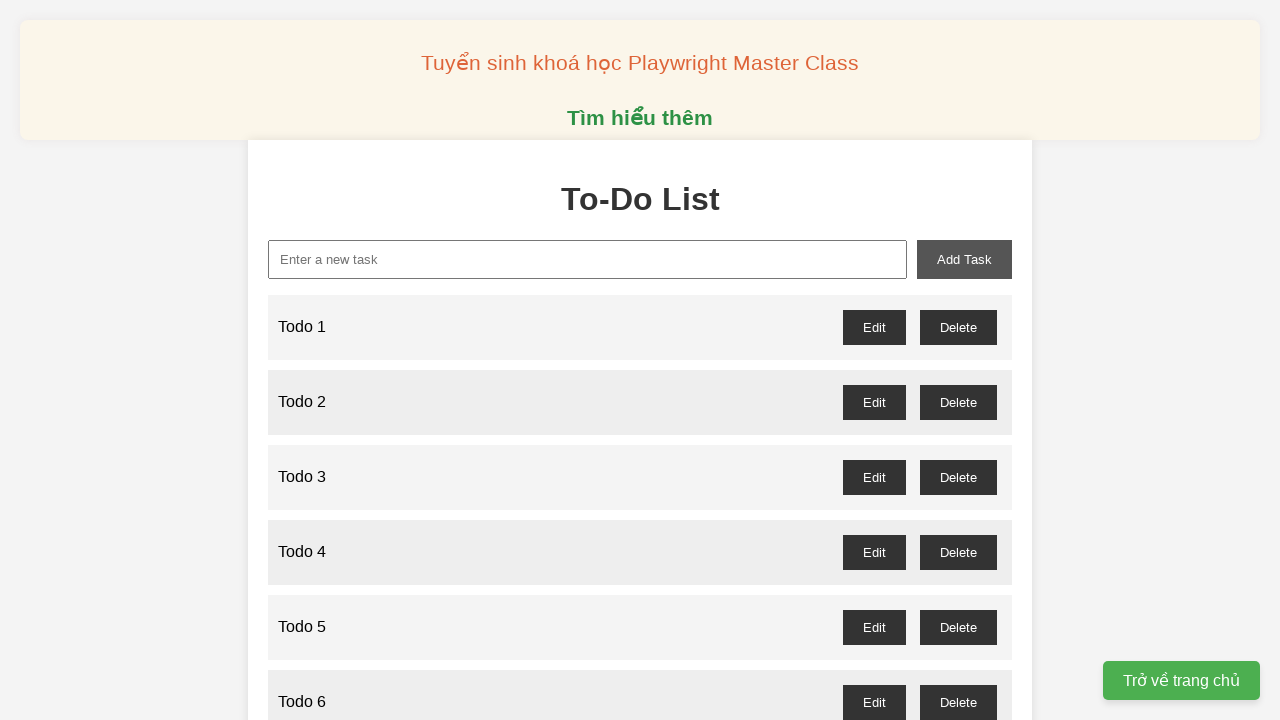

Filled input field with 'Todo 65' on xpath=//input[@id='new-task']
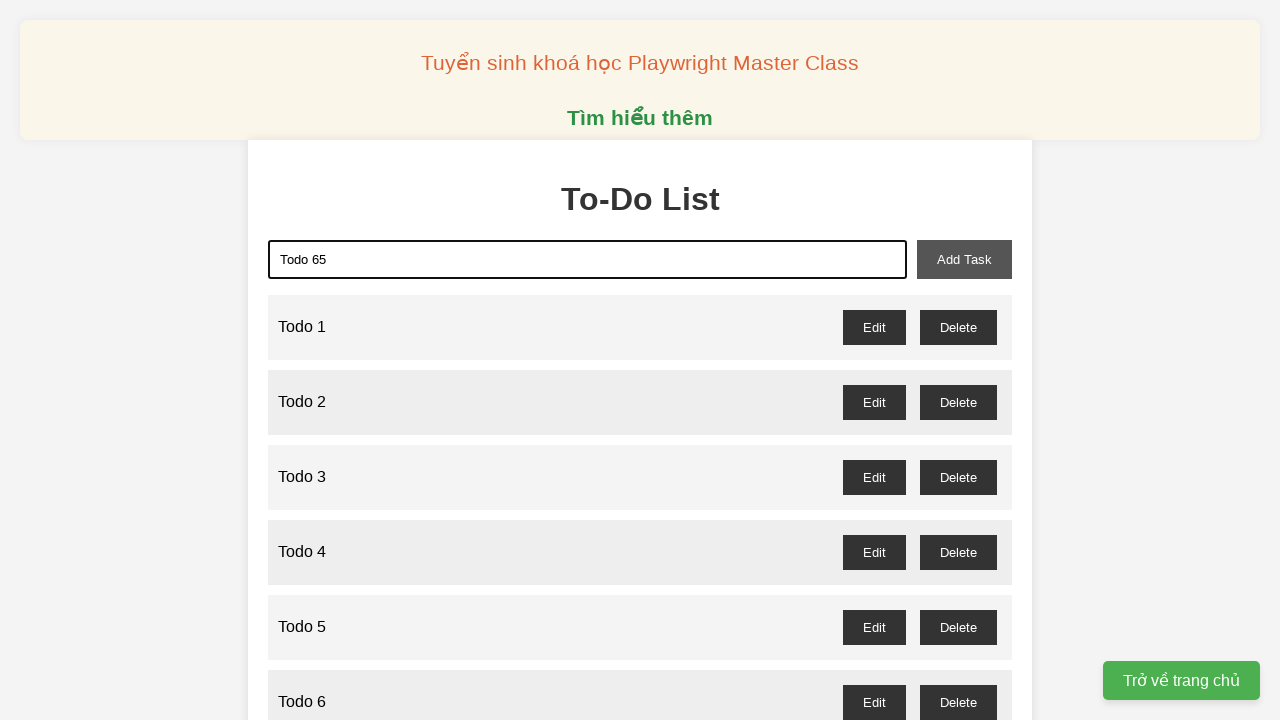

Clicked add task button to add 'Todo 65' at (964, 259) on xpath=//button[@id='add-task']
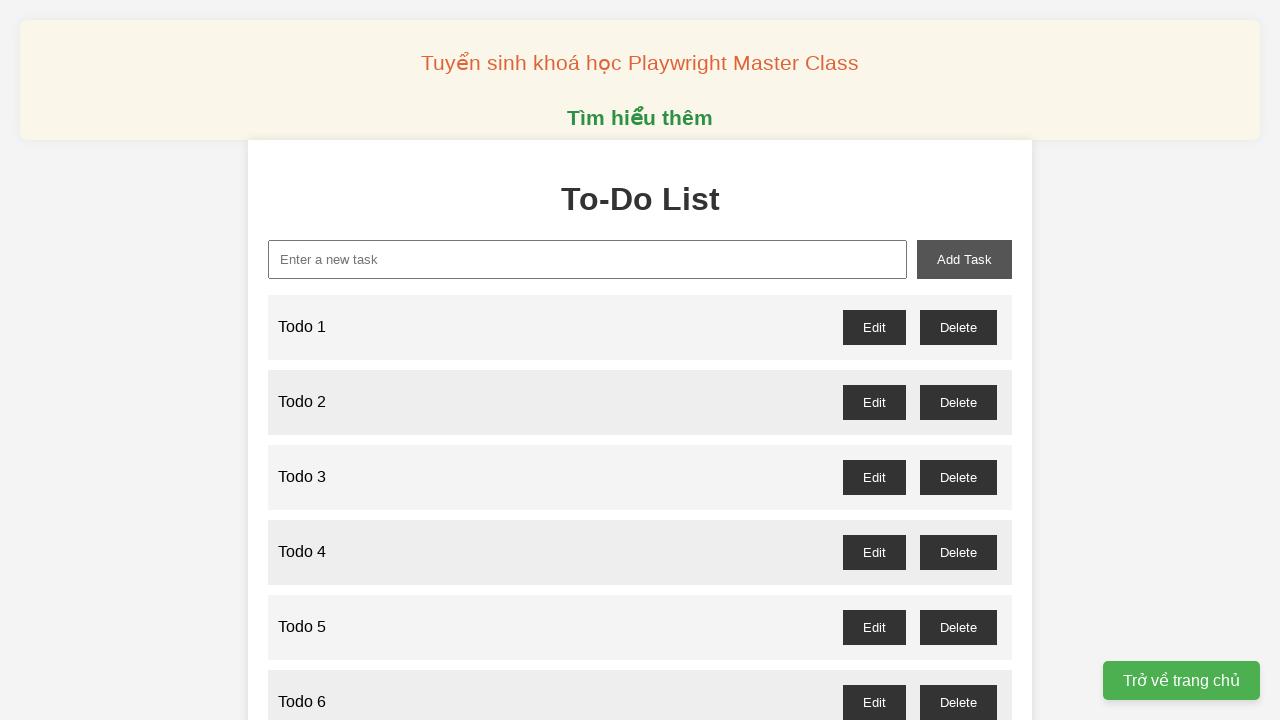

Filled input field with 'Todo 66' on xpath=//input[@id='new-task']
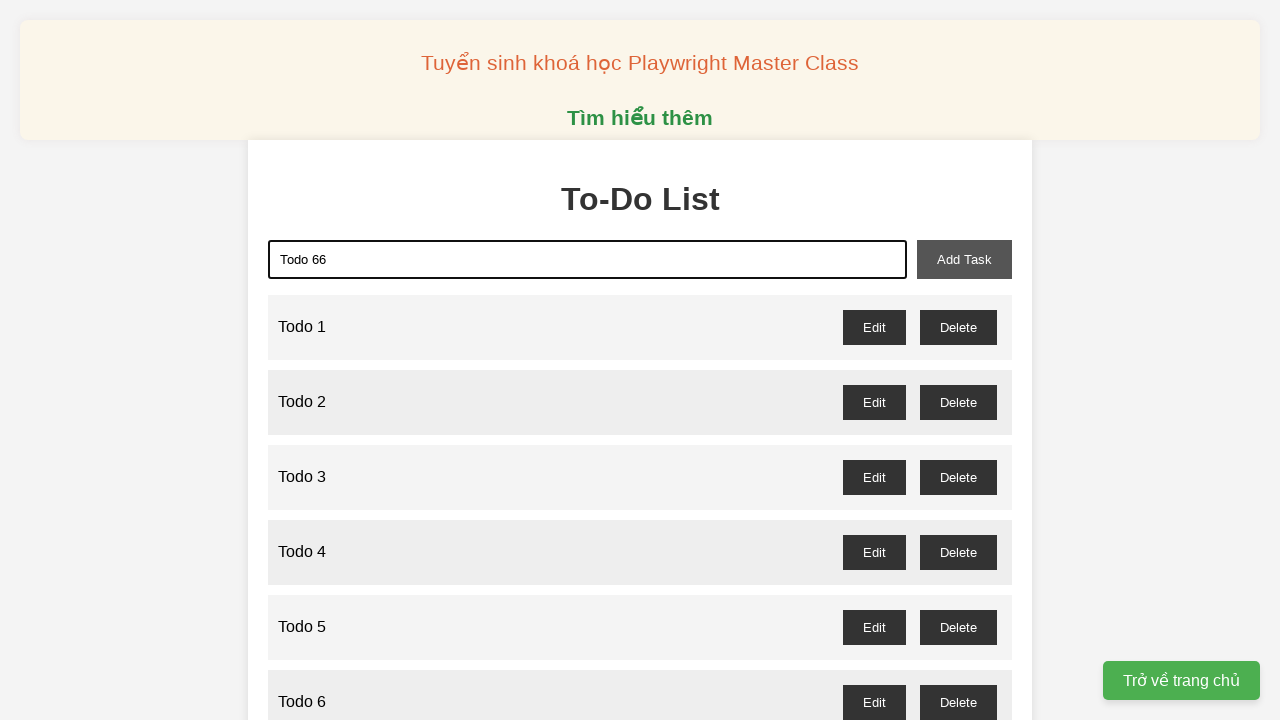

Clicked add task button to add 'Todo 66' at (964, 259) on xpath=//button[@id='add-task']
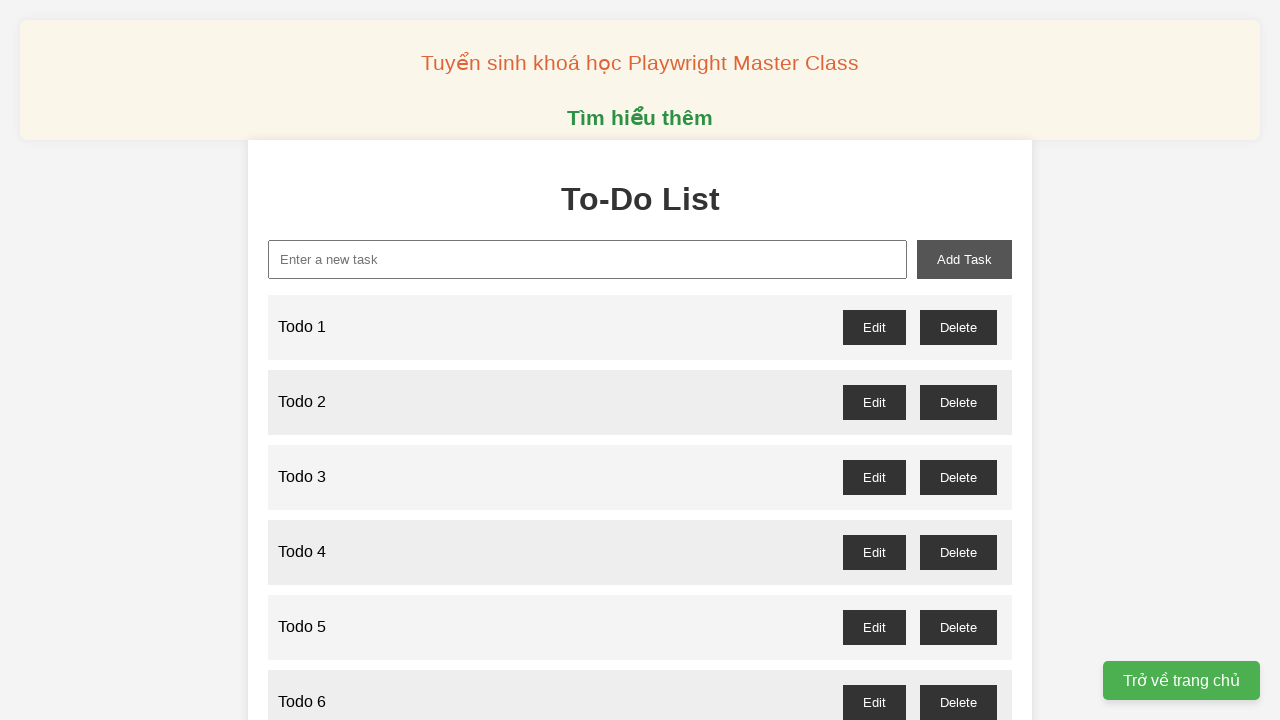

Filled input field with 'Todo 67' on xpath=//input[@id='new-task']
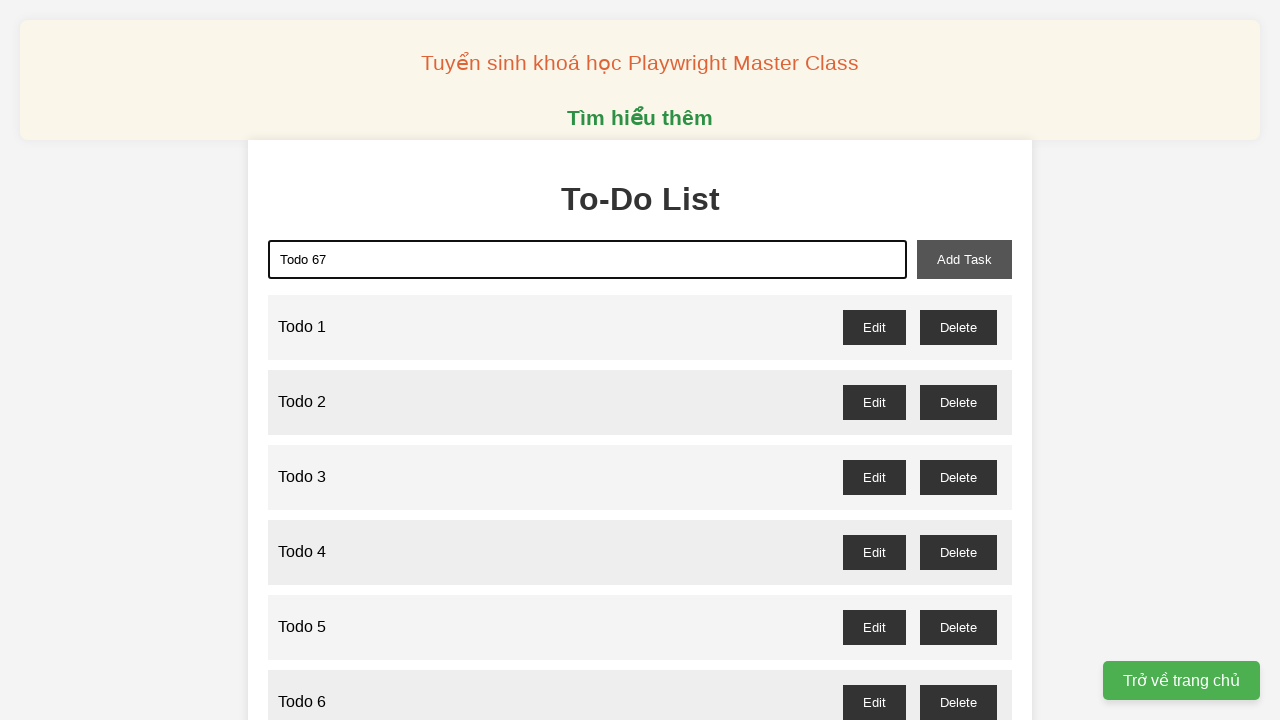

Clicked add task button to add 'Todo 67' at (964, 259) on xpath=//button[@id='add-task']
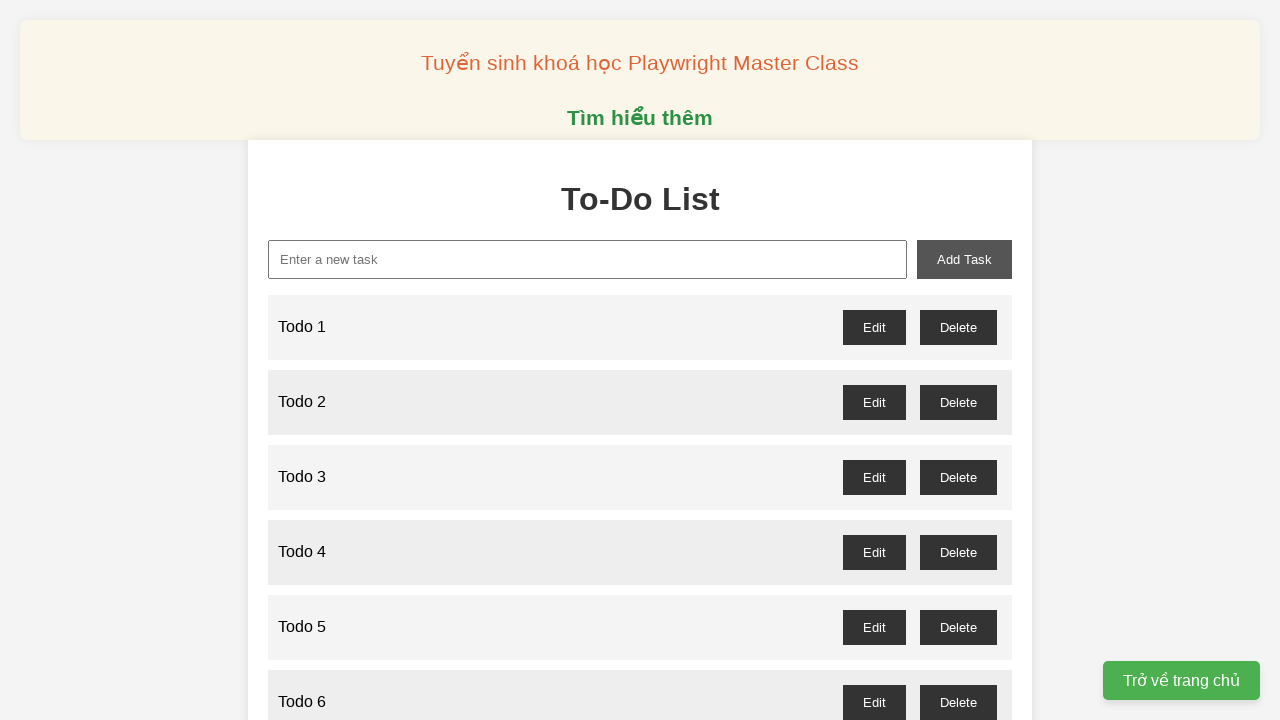

Filled input field with 'Todo 68' on xpath=//input[@id='new-task']
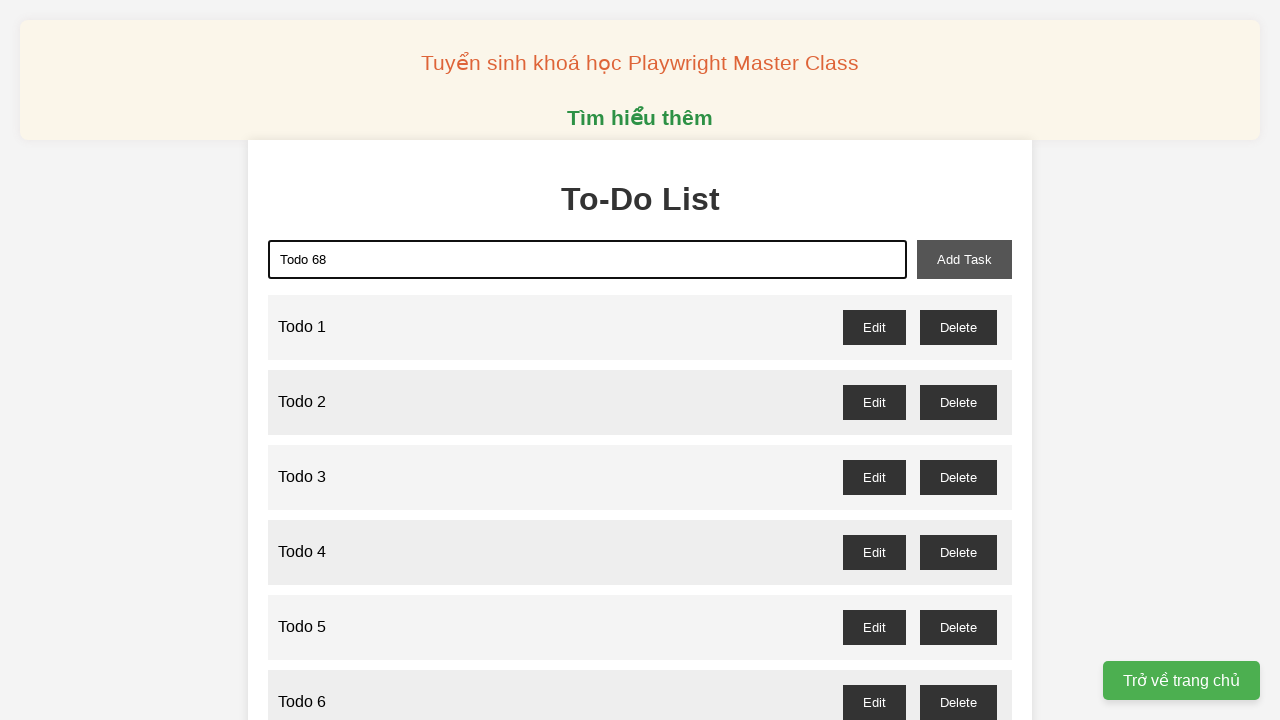

Clicked add task button to add 'Todo 68' at (964, 259) on xpath=//button[@id='add-task']
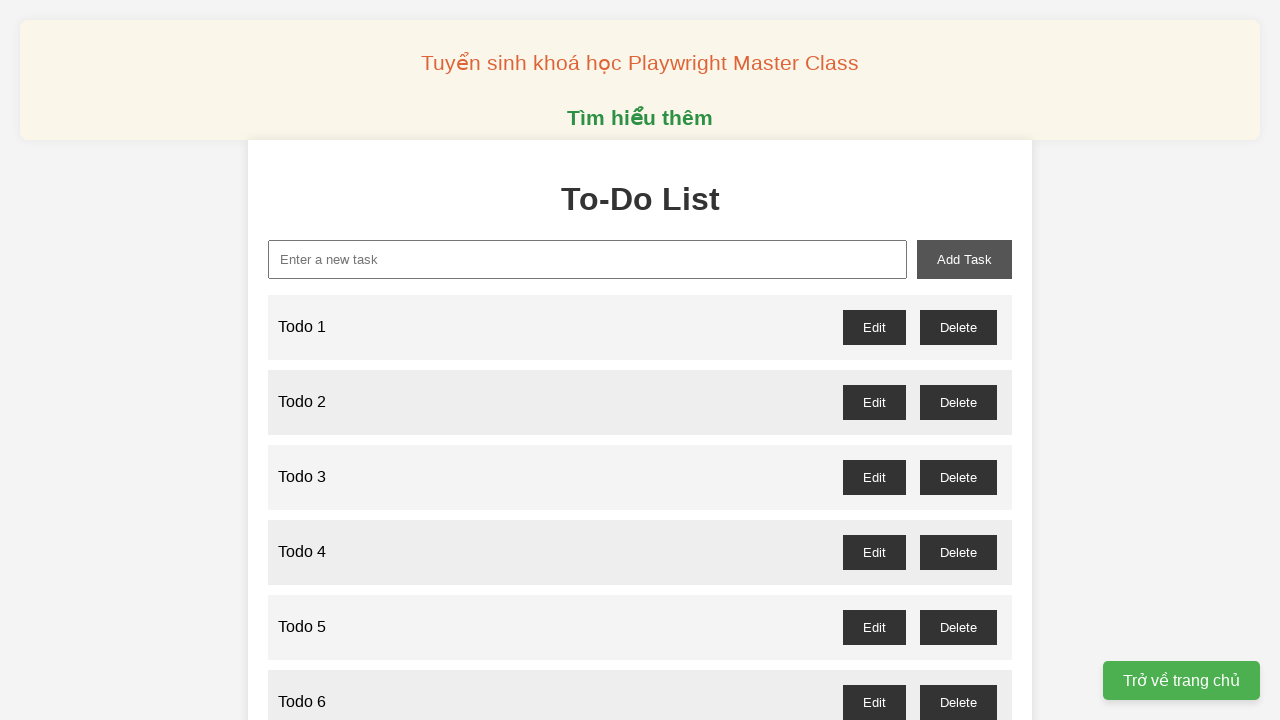

Filled input field with 'Todo 69' on xpath=//input[@id='new-task']
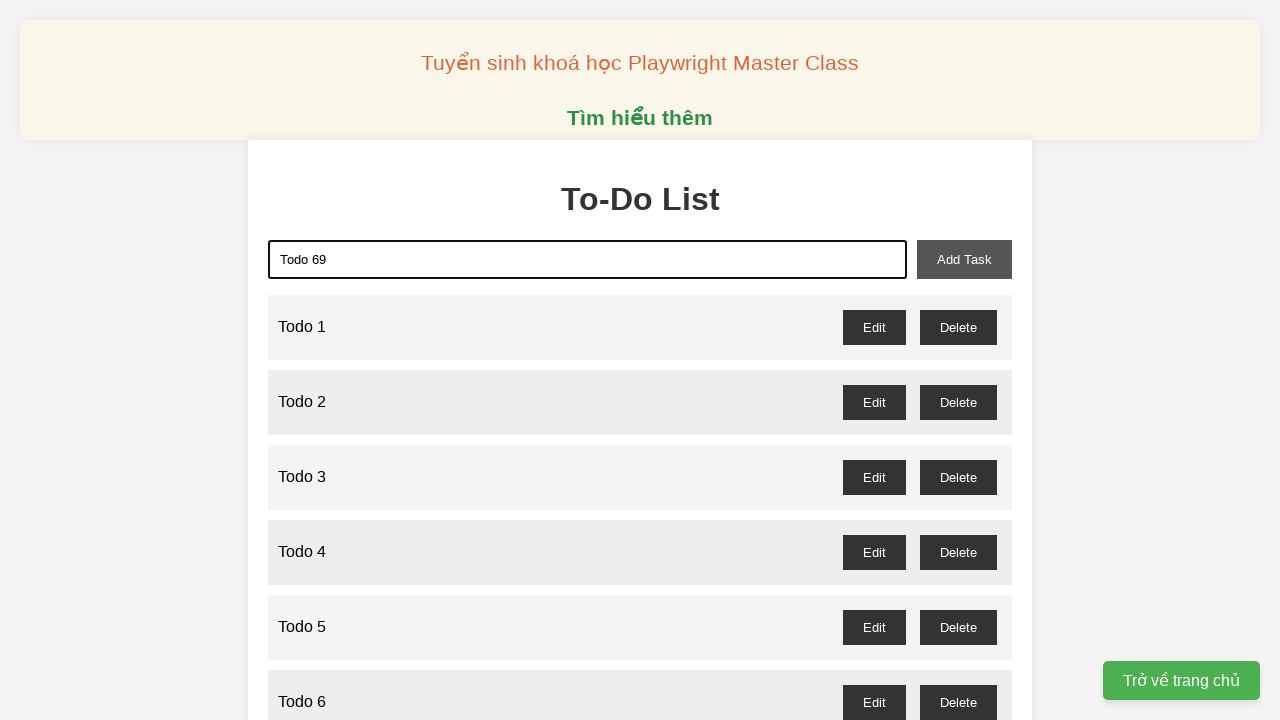

Clicked add task button to add 'Todo 69' at (964, 259) on xpath=//button[@id='add-task']
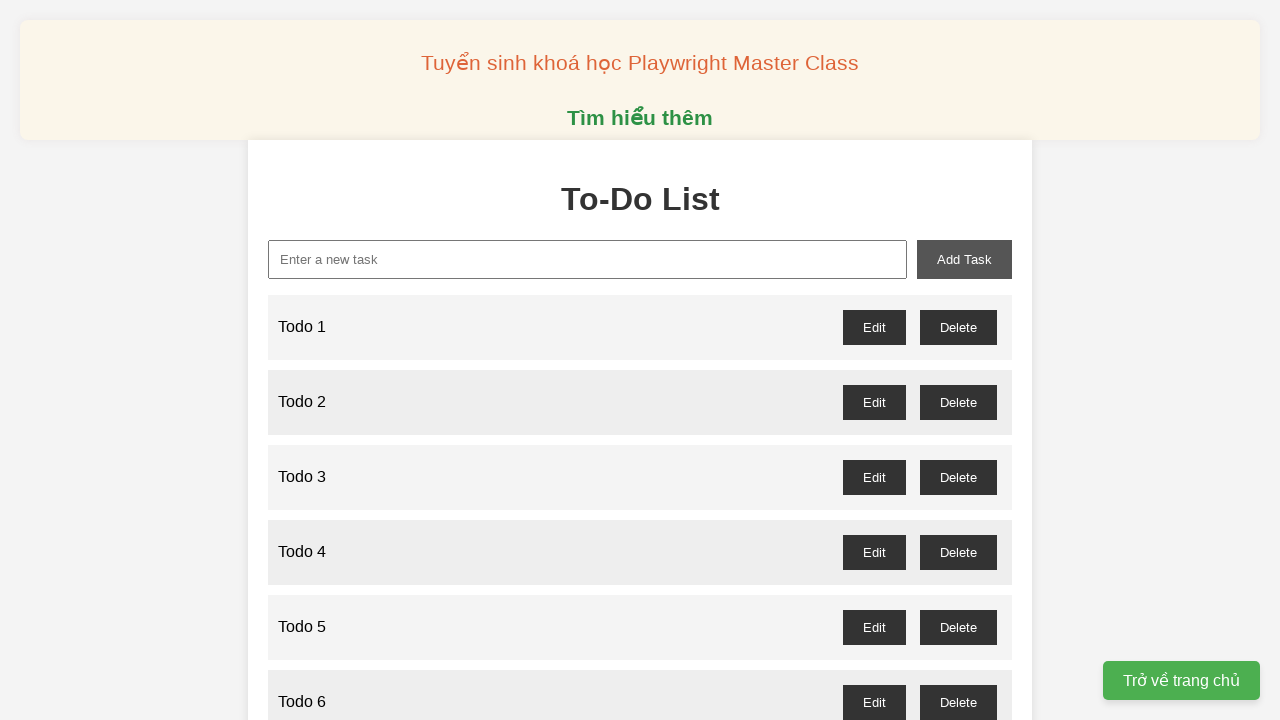

Filled input field with 'Todo 70' on xpath=//input[@id='new-task']
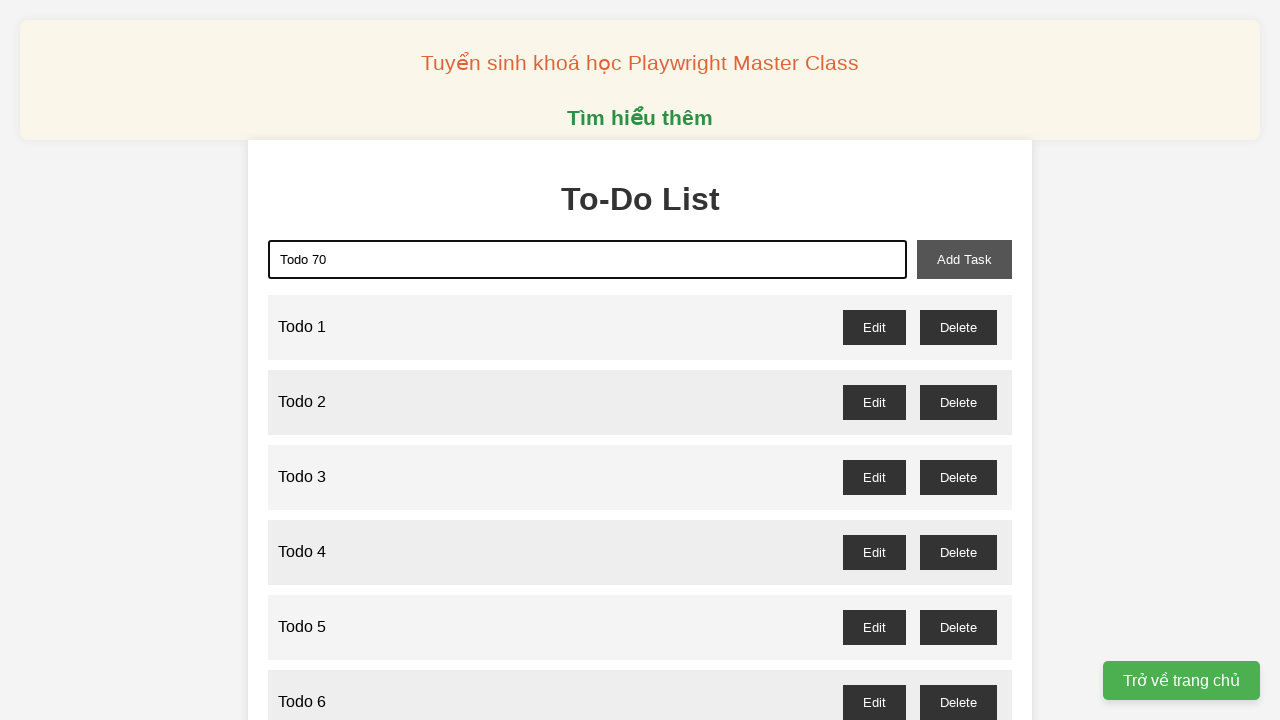

Clicked add task button to add 'Todo 70' at (964, 259) on xpath=//button[@id='add-task']
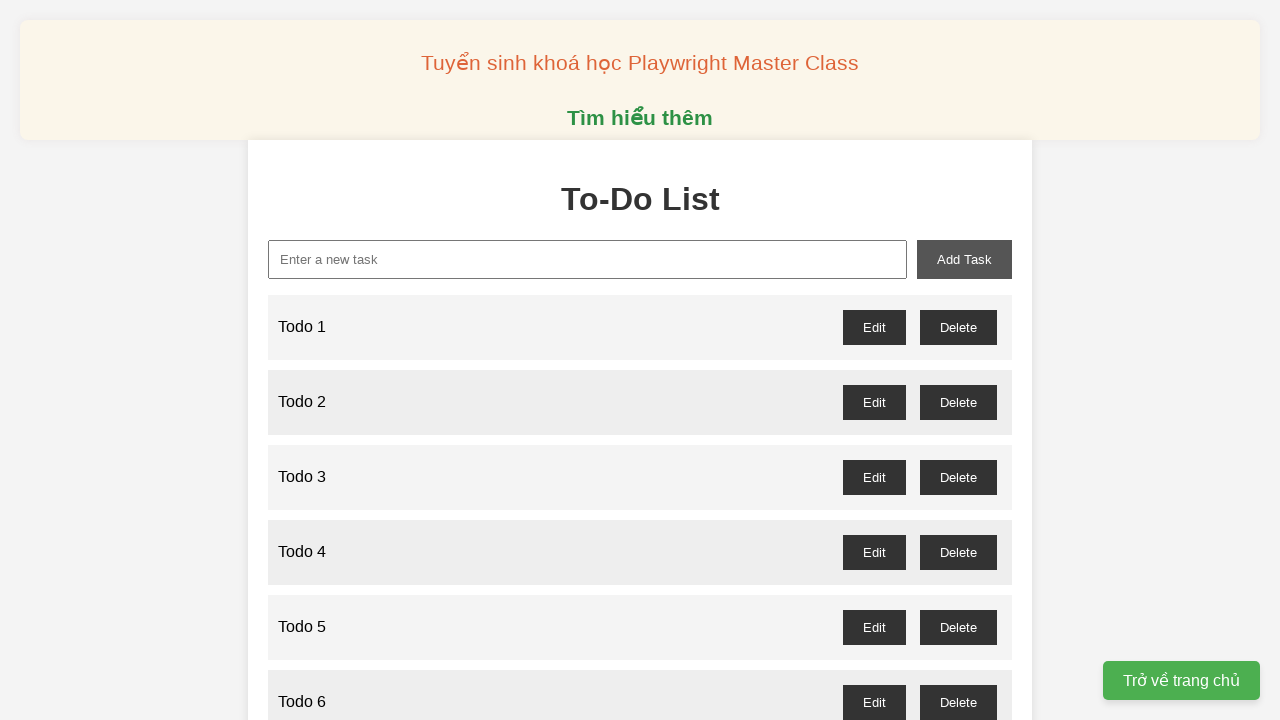

Filled input field with 'Todo 71' on xpath=//input[@id='new-task']
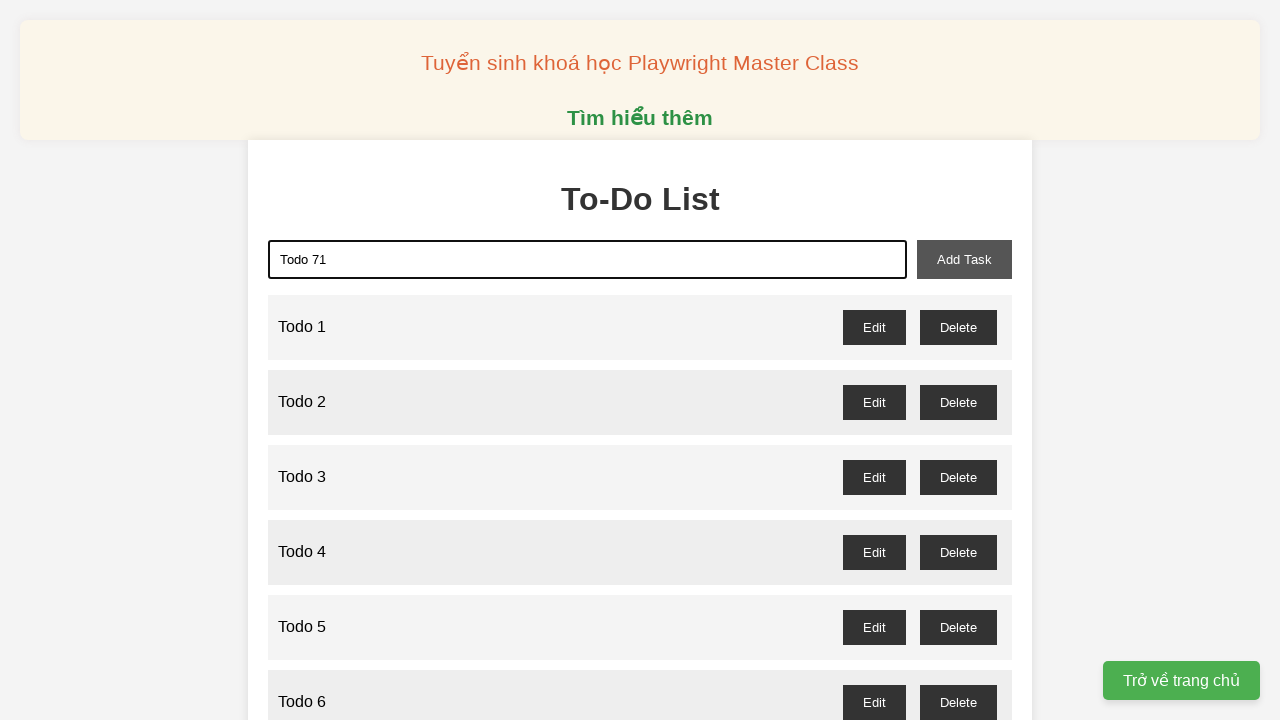

Clicked add task button to add 'Todo 71' at (964, 259) on xpath=//button[@id='add-task']
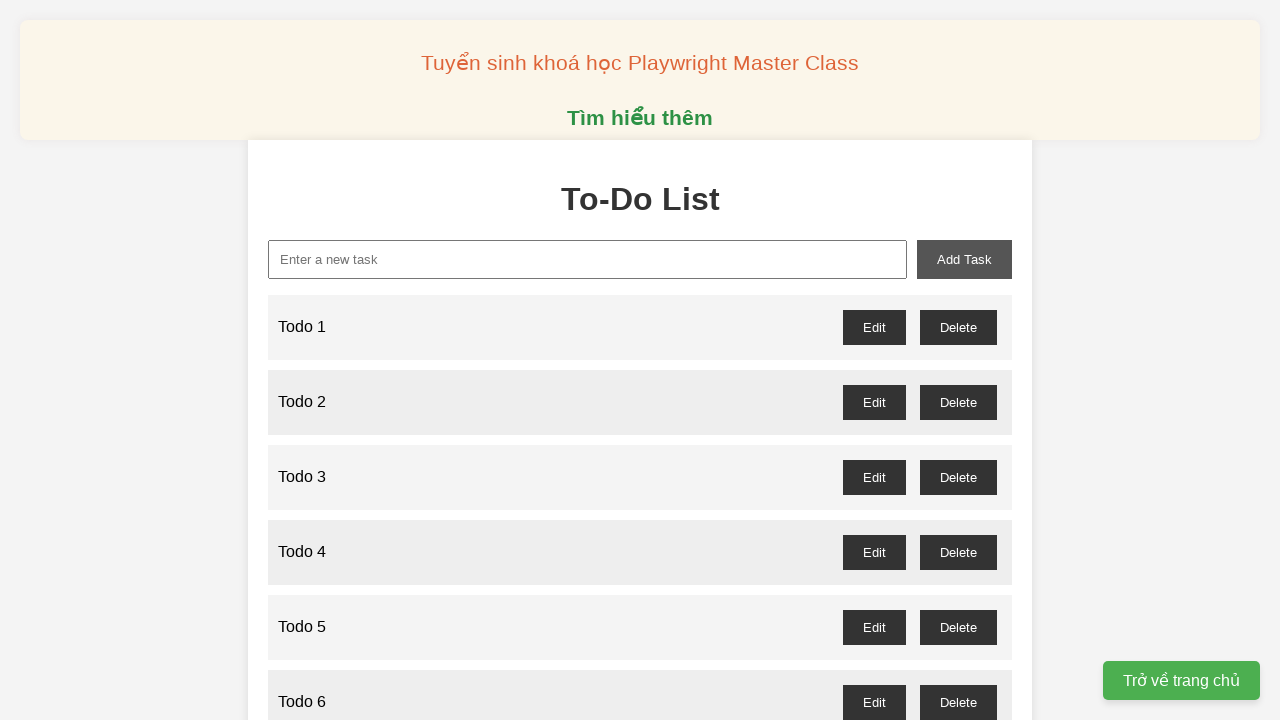

Filled input field with 'Todo 72' on xpath=//input[@id='new-task']
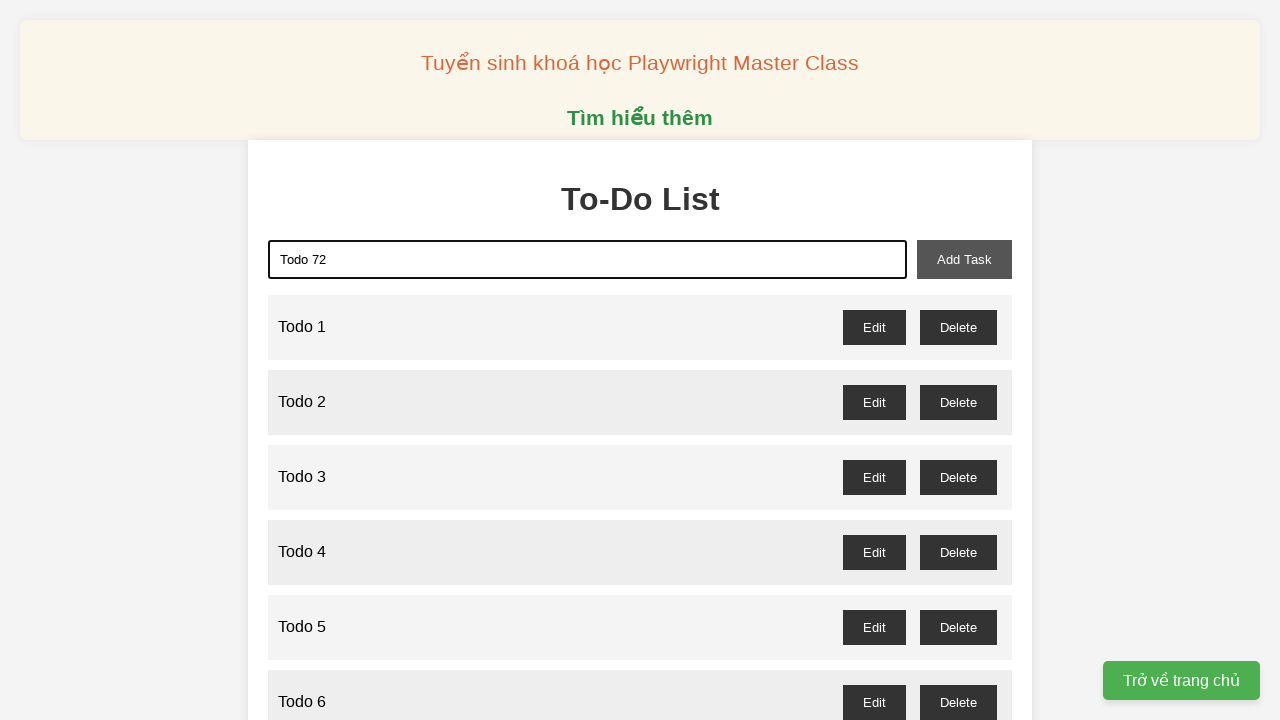

Clicked add task button to add 'Todo 72' at (964, 259) on xpath=//button[@id='add-task']
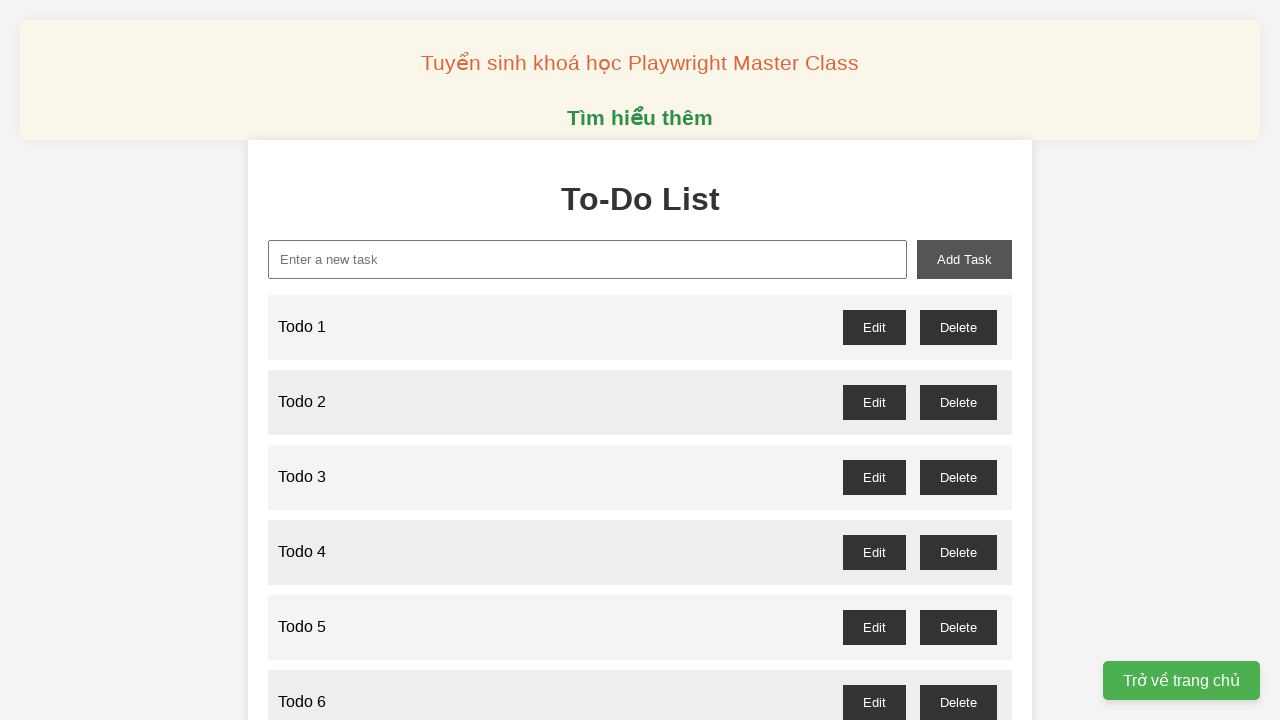

Filled input field with 'Todo 73' on xpath=//input[@id='new-task']
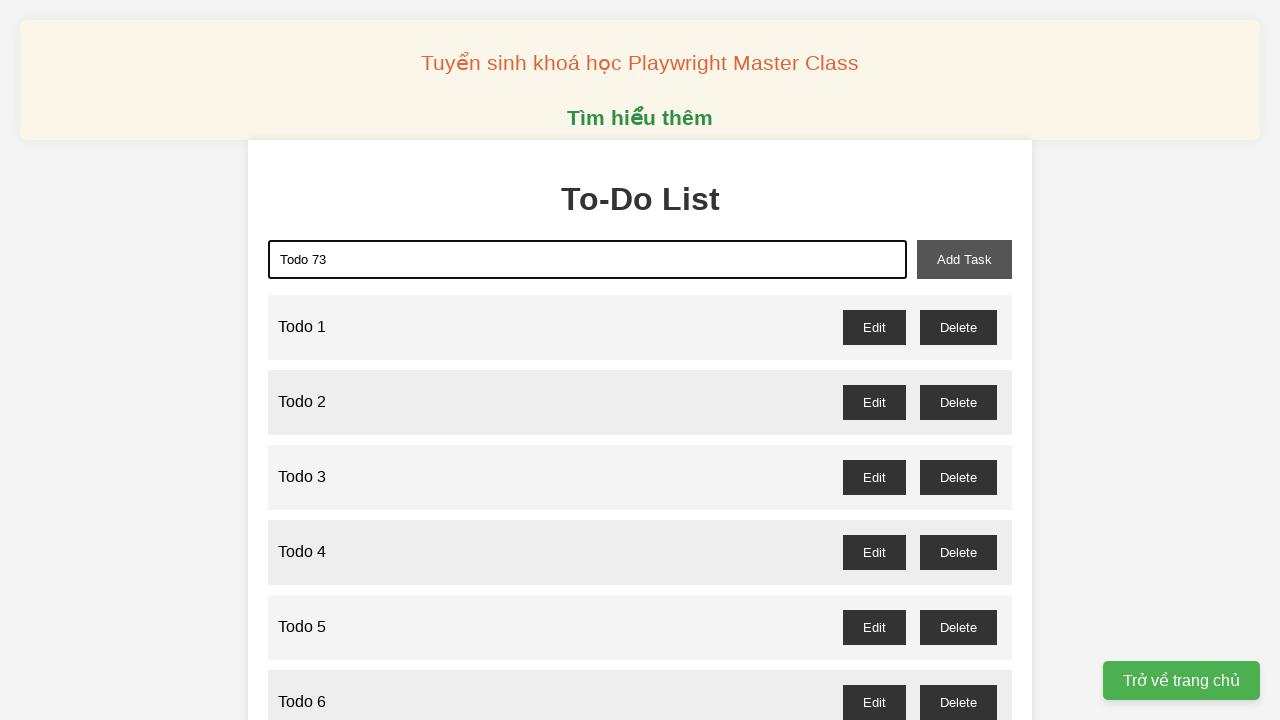

Clicked add task button to add 'Todo 73' at (964, 259) on xpath=//button[@id='add-task']
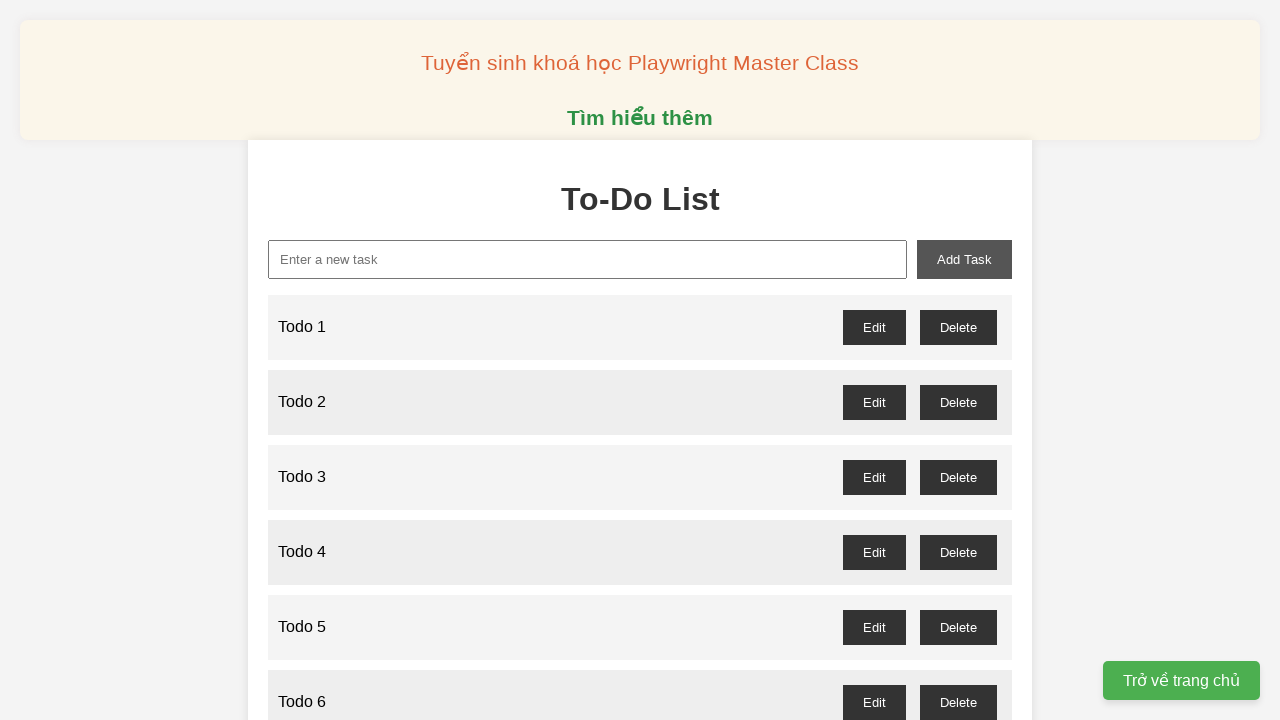

Filled input field with 'Todo 74' on xpath=//input[@id='new-task']
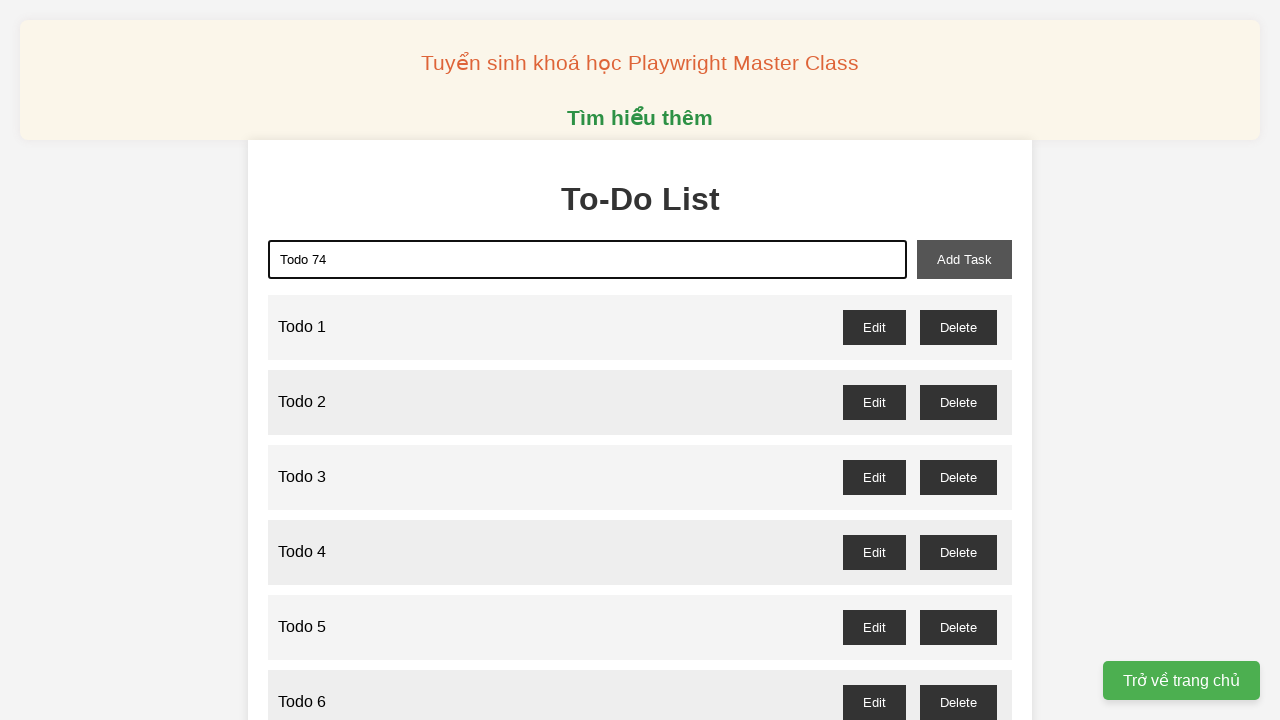

Clicked add task button to add 'Todo 74' at (964, 259) on xpath=//button[@id='add-task']
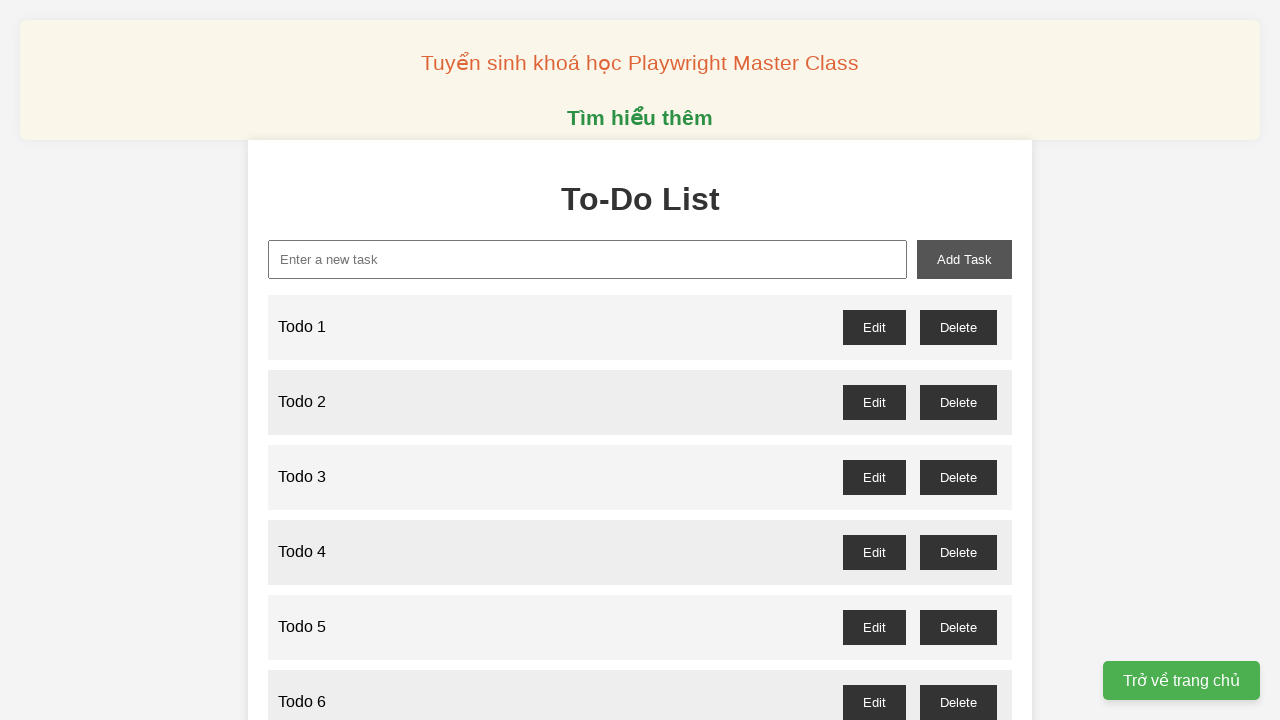

Filled input field with 'Todo 75' on xpath=//input[@id='new-task']
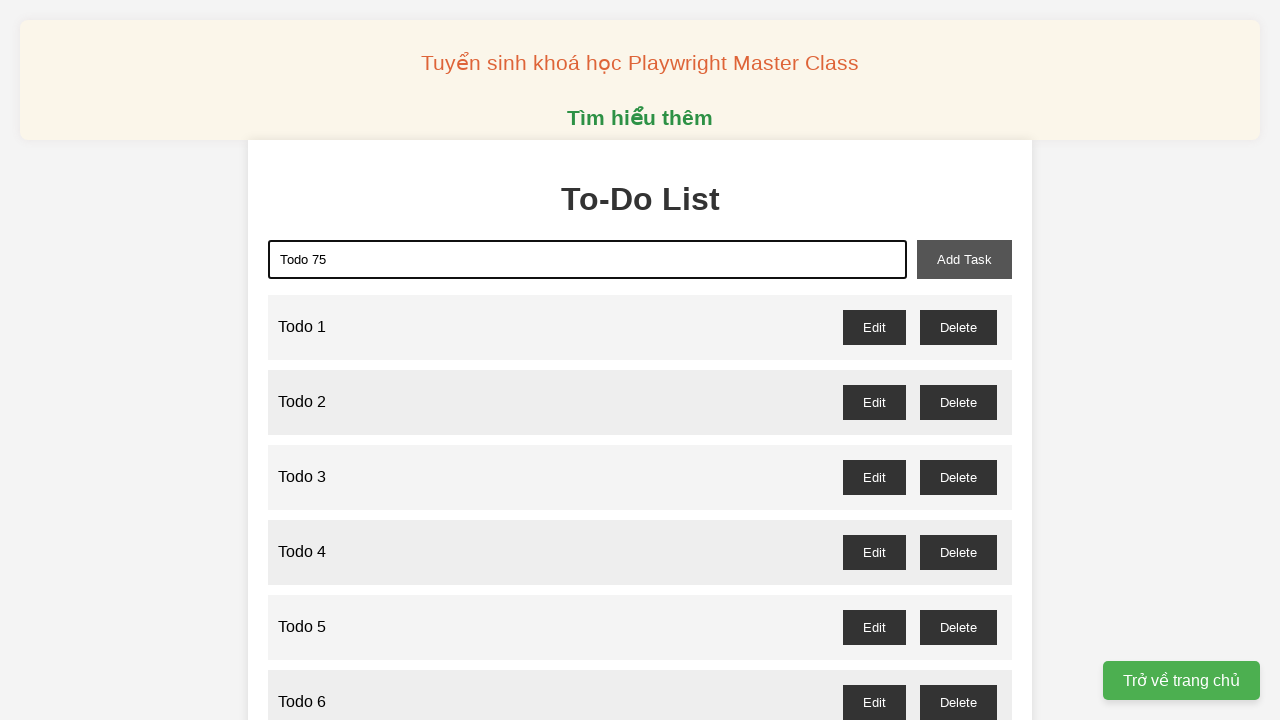

Clicked add task button to add 'Todo 75' at (964, 259) on xpath=//button[@id='add-task']
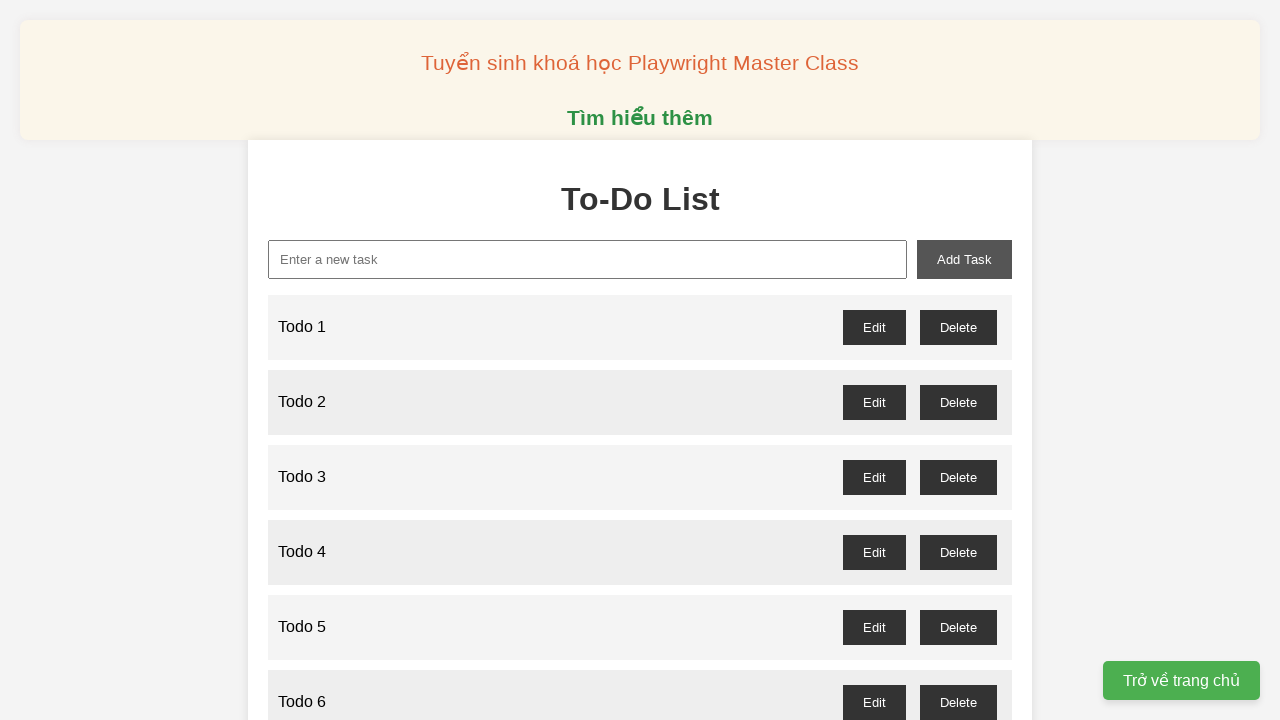

Filled input field with 'Todo 76' on xpath=//input[@id='new-task']
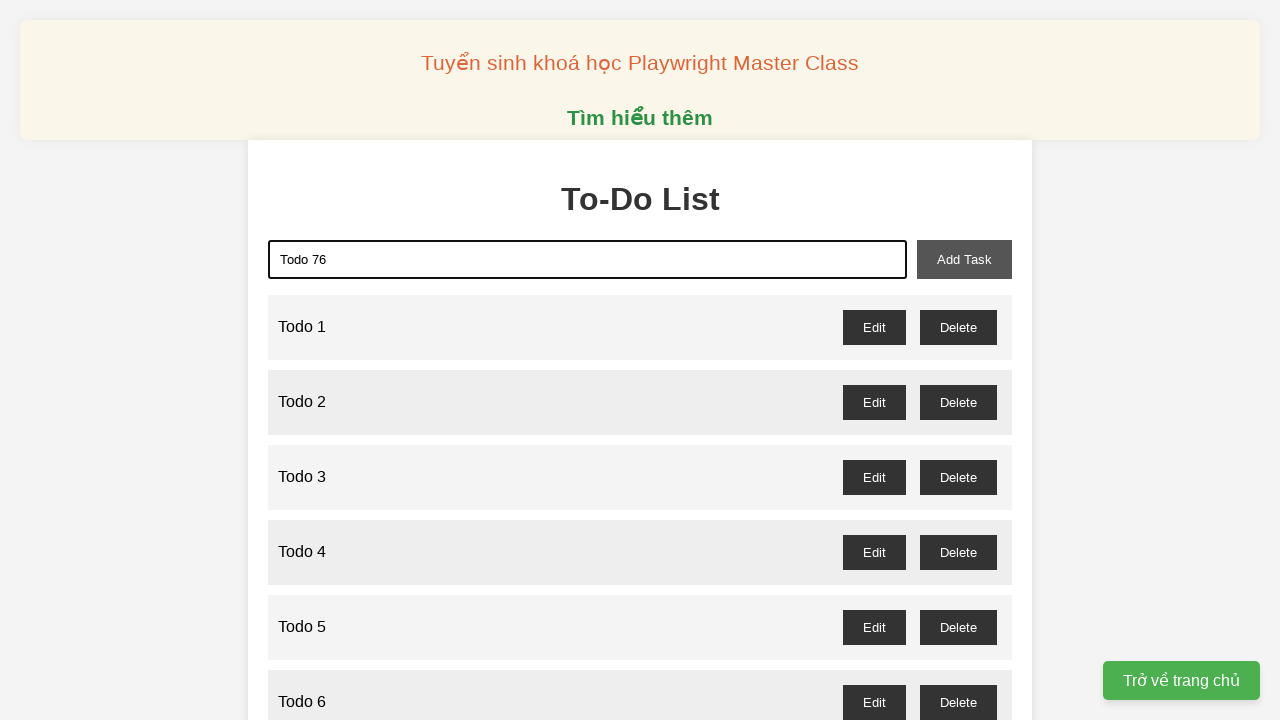

Clicked add task button to add 'Todo 76' at (964, 259) on xpath=//button[@id='add-task']
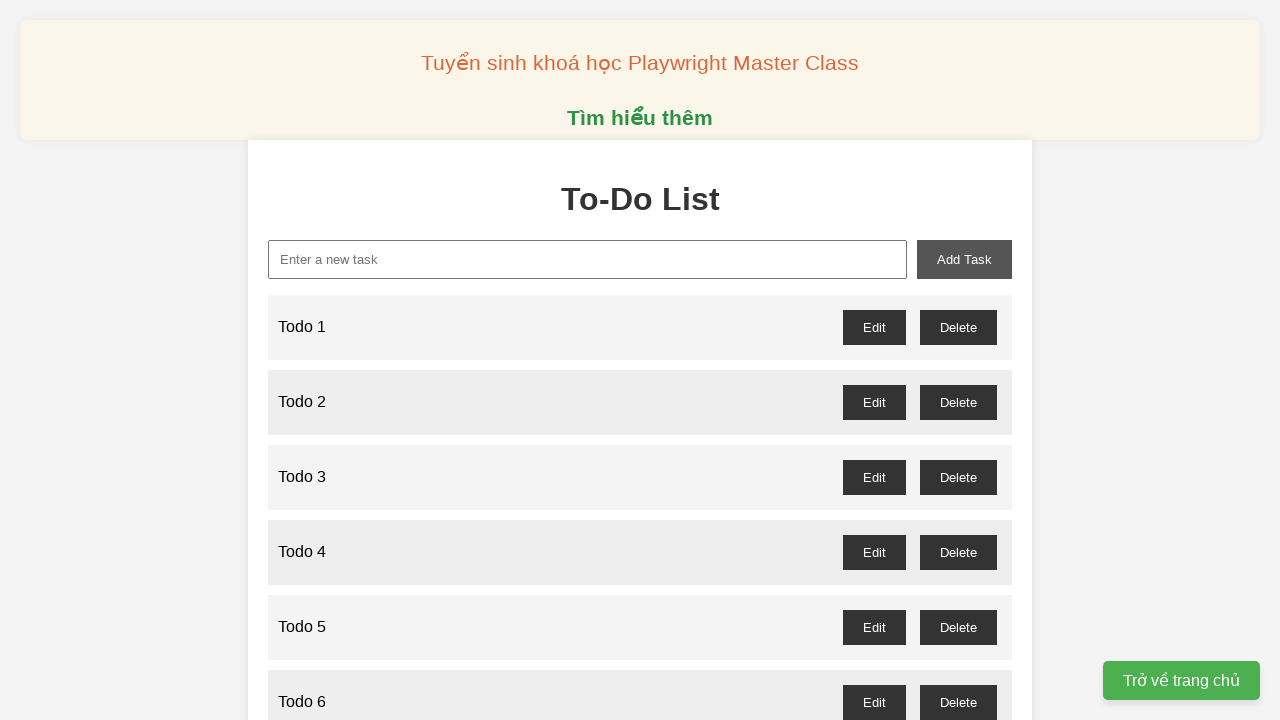

Filled input field with 'Todo 77' on xpath=//input[@id='new-task']
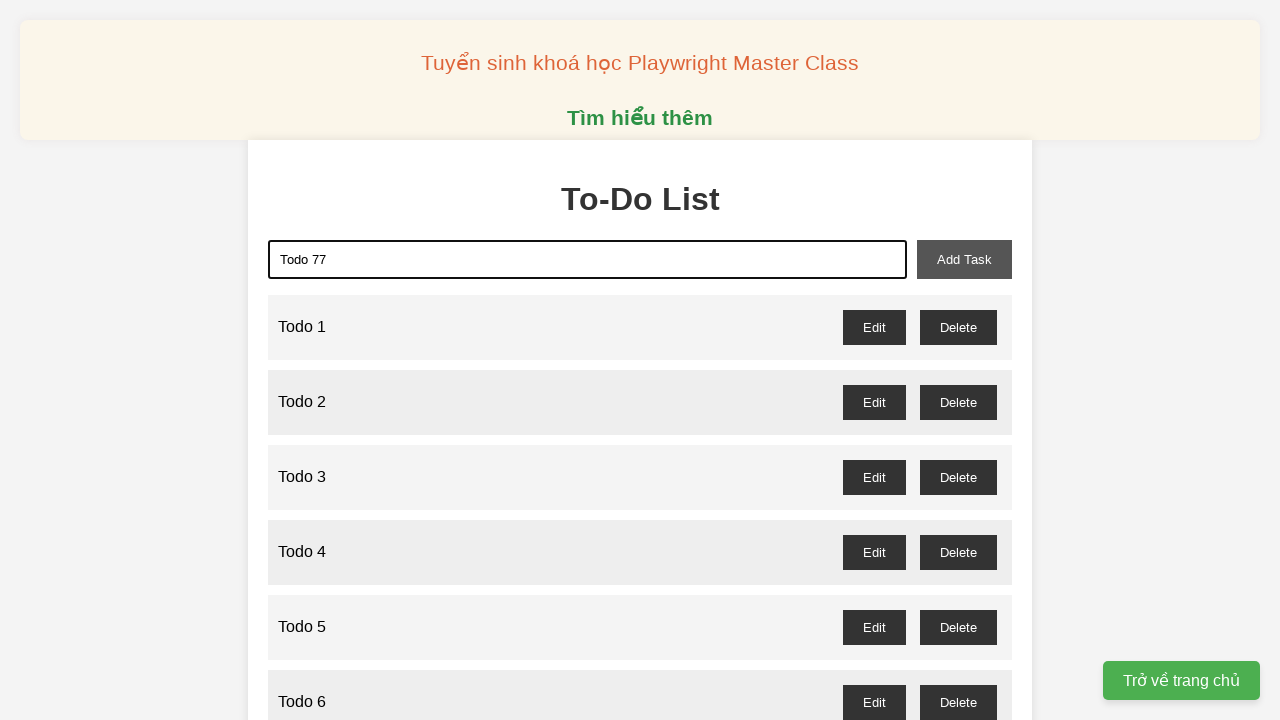

Clicked add task button to add 'Todo 77' at (964, 259) on xpath=//button[@id='add-task']
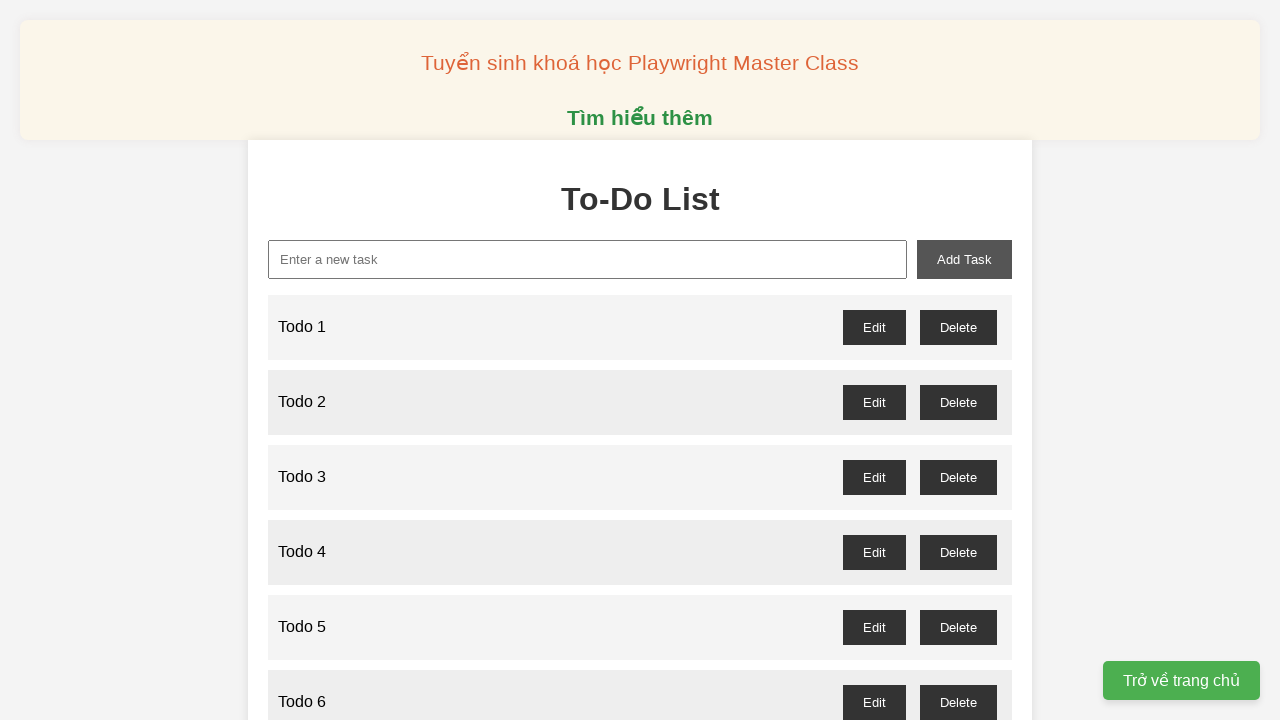

Filled input field with 'Todo 78' on xpath=//input[@id='new-task']
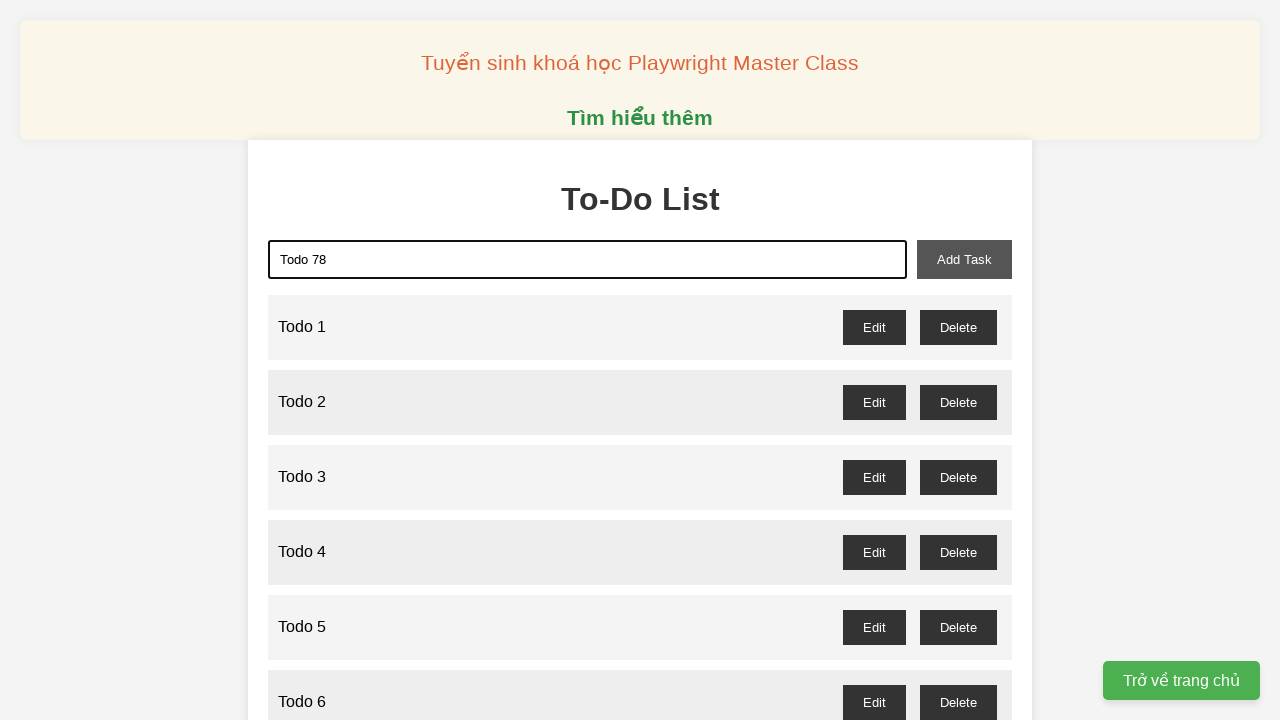

Clicked add task button to add 'Todo 78' at (964, 259) on xpath=//button[@id='add-task']
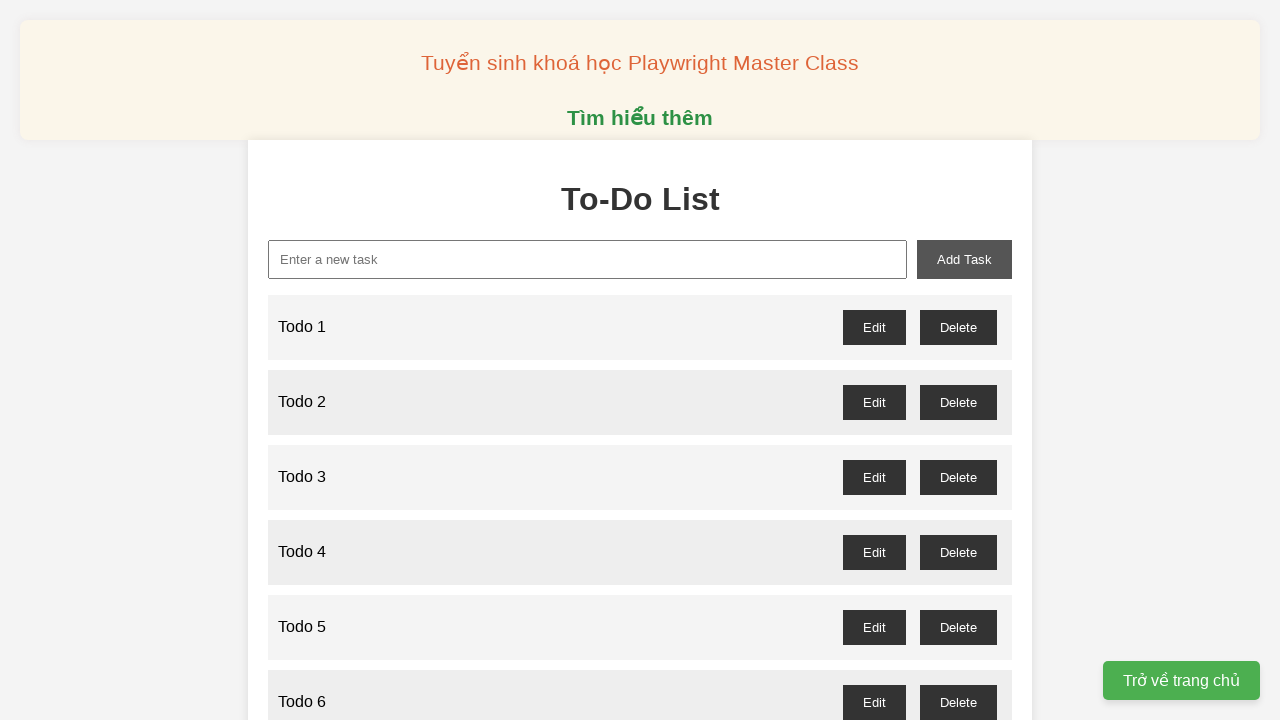

Filled input field with 'Todo 79' on xpath=//input[@id='new-task']
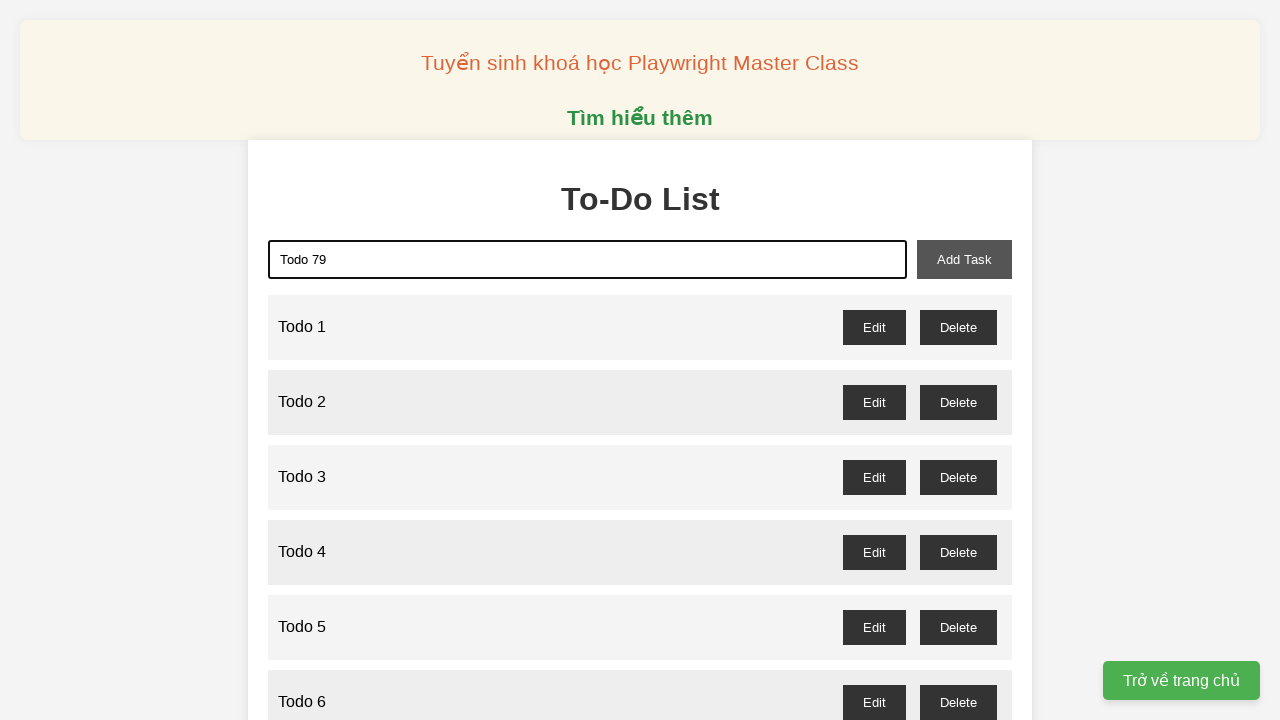

Clicked add task button to add 'Todo 79' at (964, 259) on xpath=//button[@id='add-task']
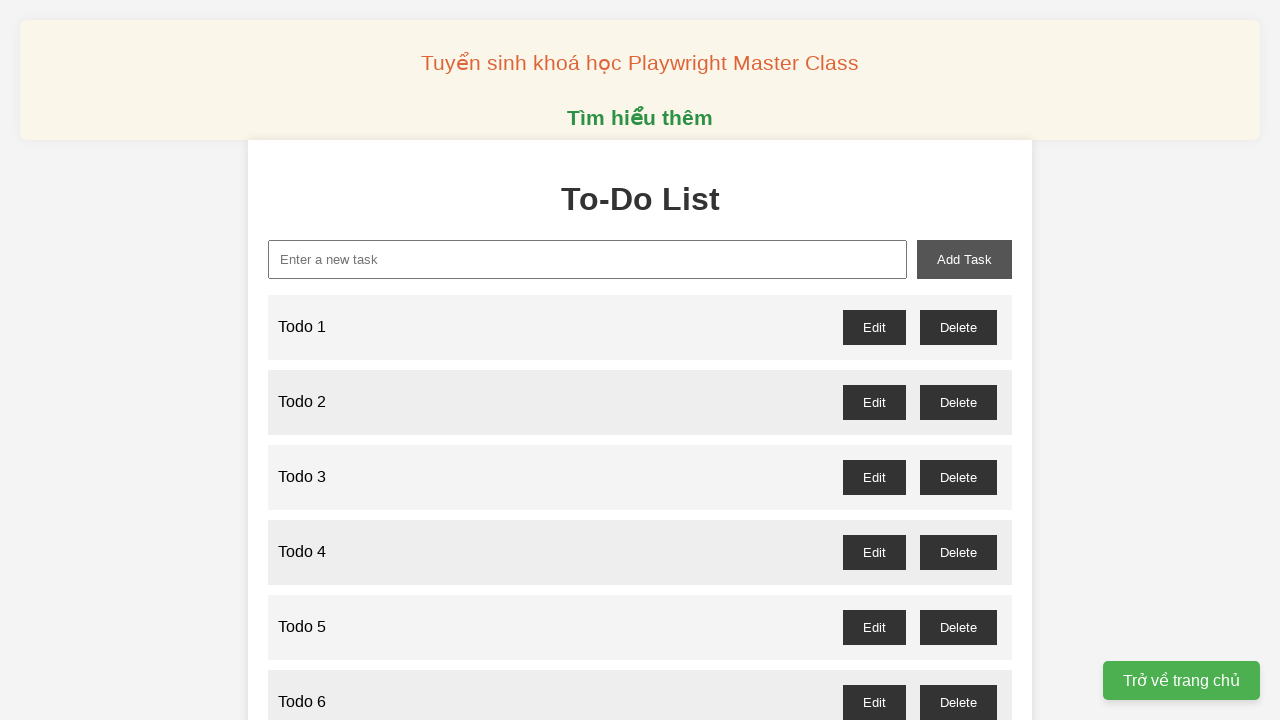

Filled input field with 'Todo 80' on xpath=//input[@id='new-task']
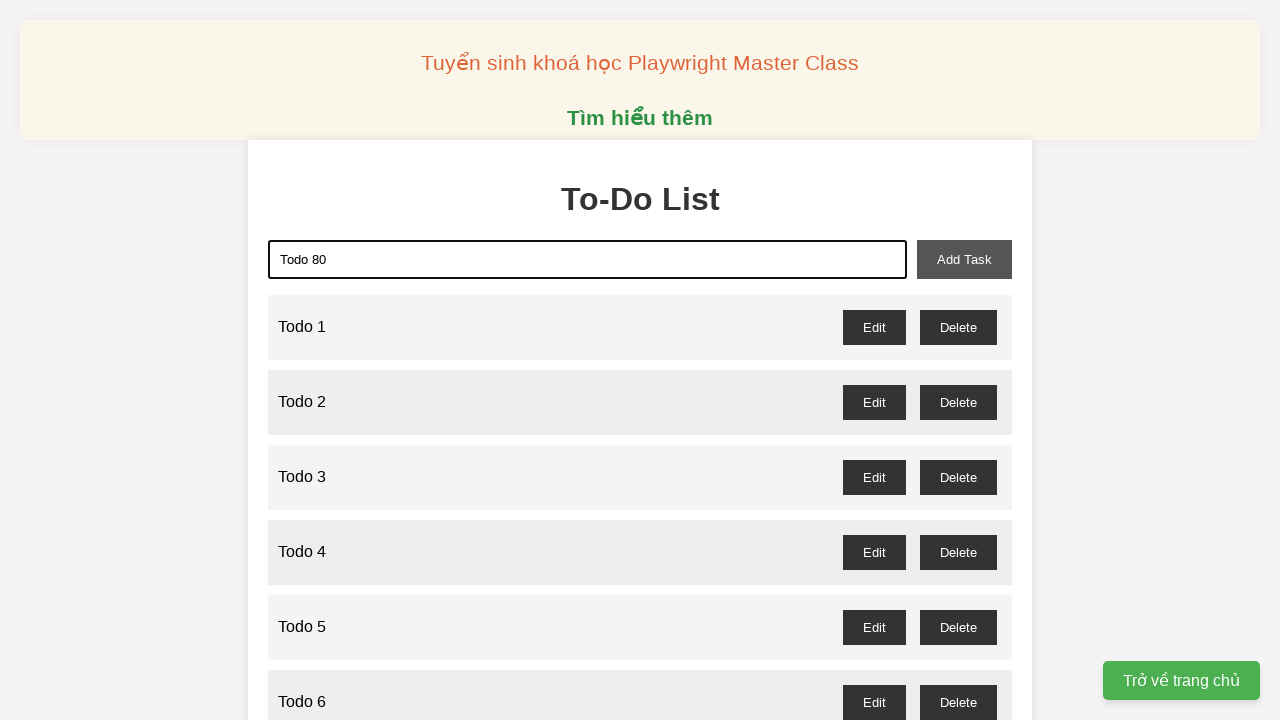

Clicked add task button to add 'Todo 80' at (964, 259) on xpath=//button[@id='add-task']
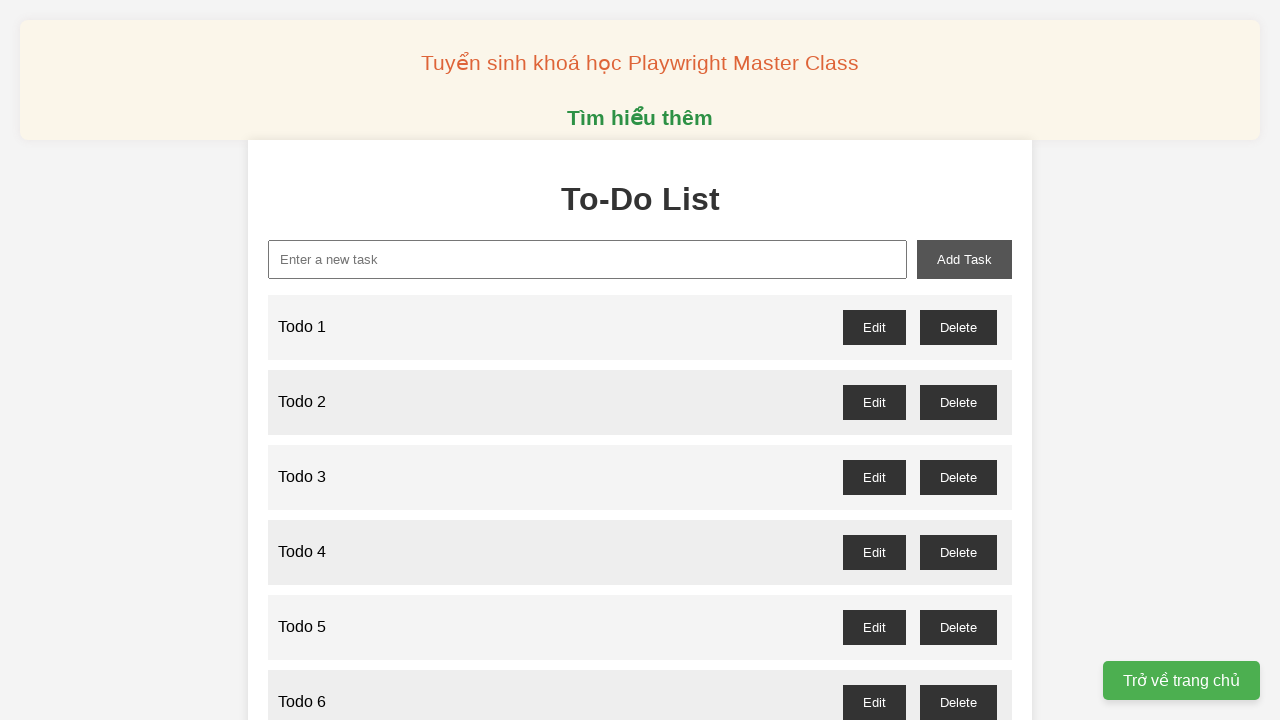

Filled input field with 'Todo 81' on xpath=//input[@id='new-task']
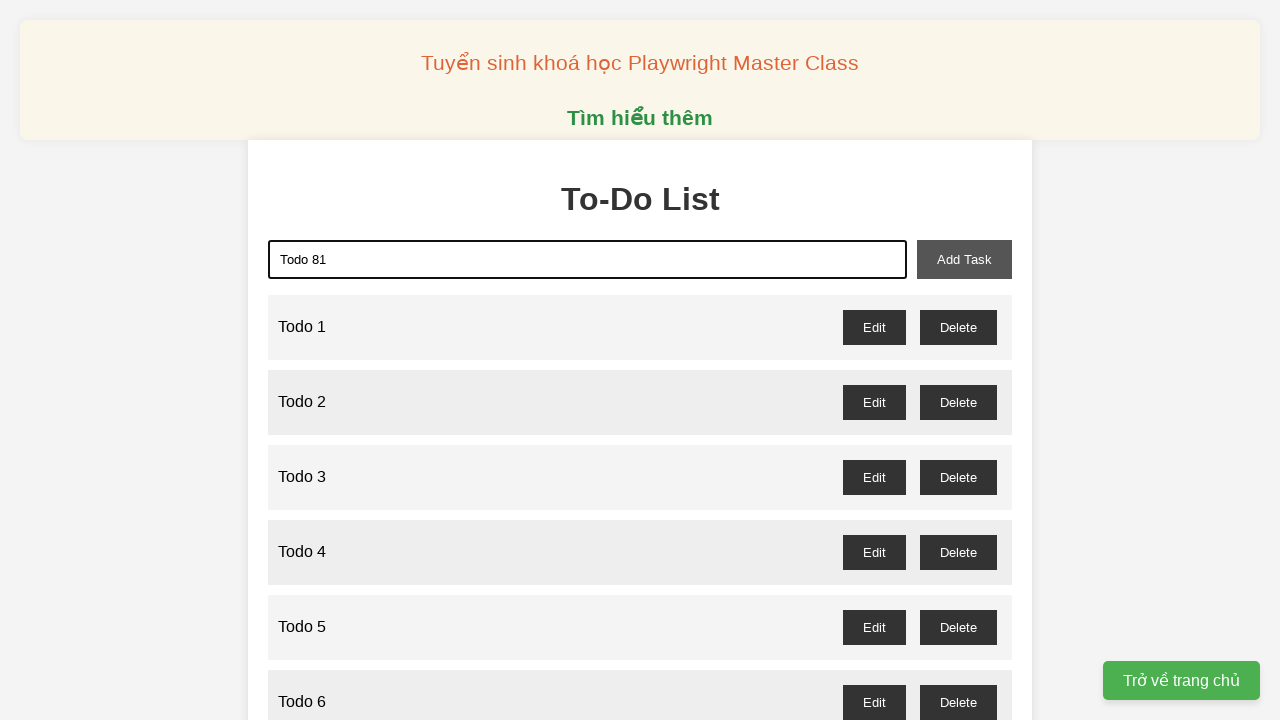

Clicked add task button to add 'Todo 81' at (964, 259) on xpath=//button[@id='add-task']
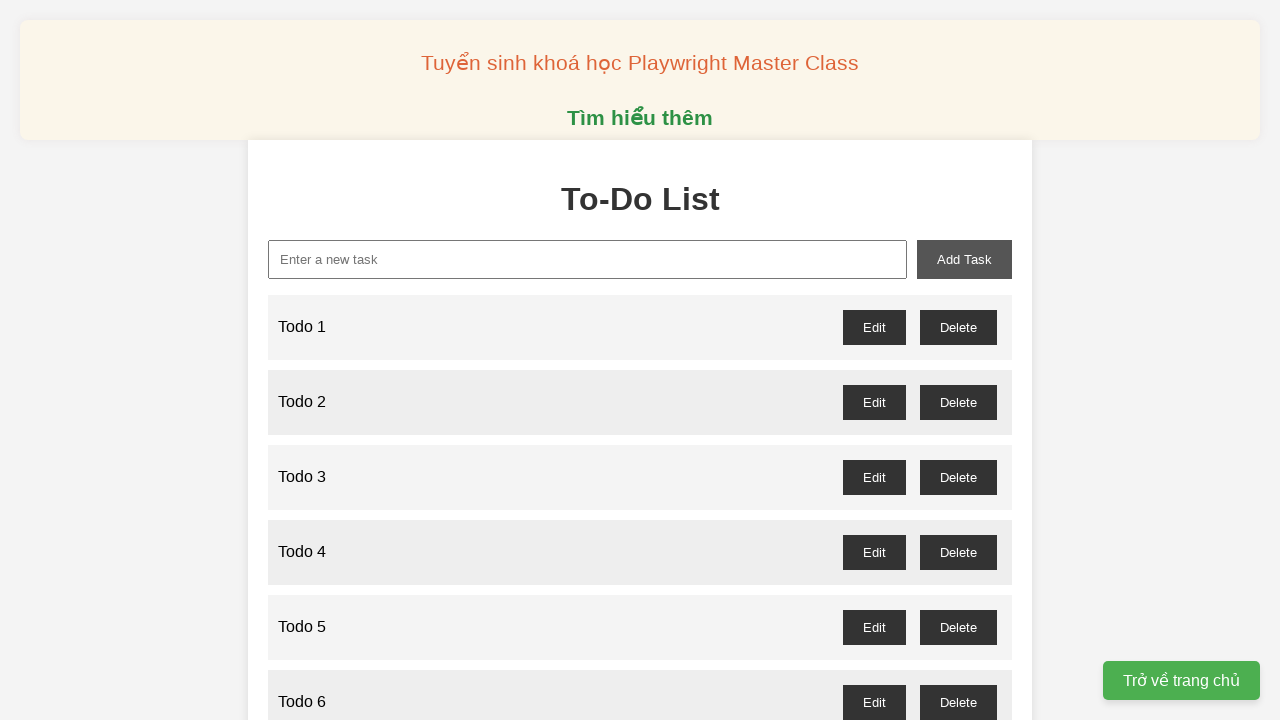

Filled input field with 'Todo 82' on xpath=//input[@id='new-task']
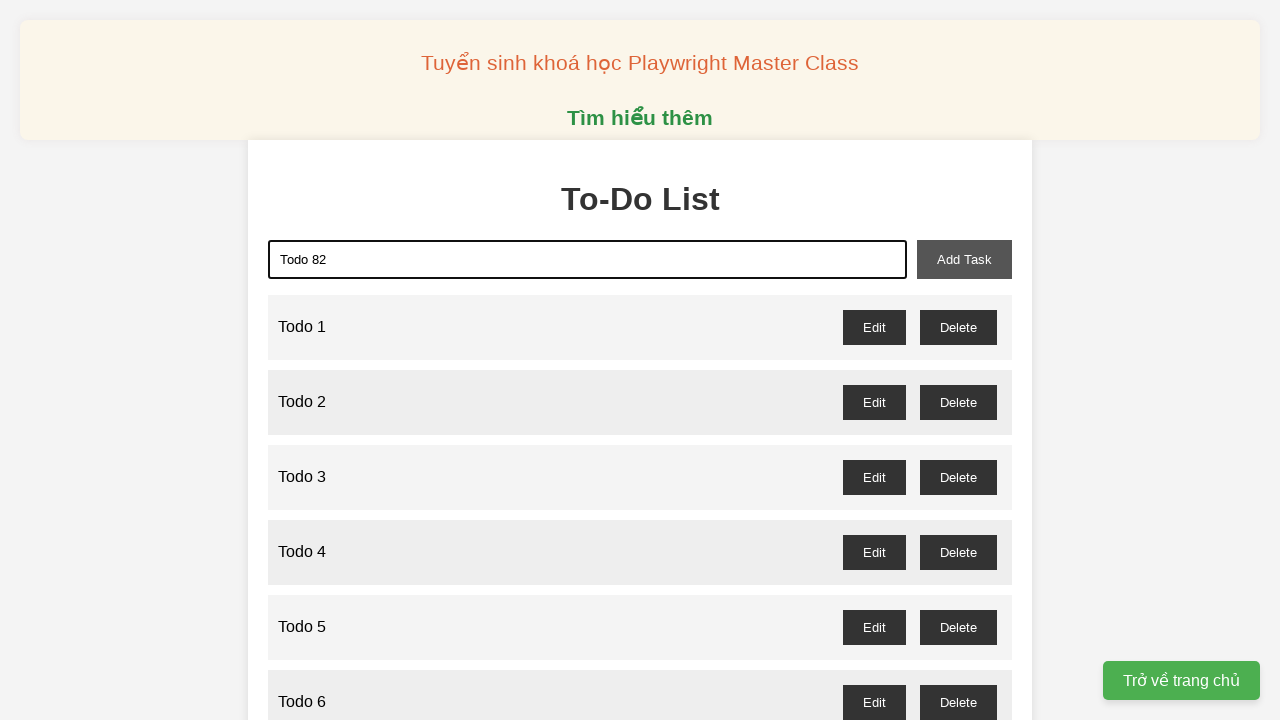

Clicked add task button to add 'Todo 82' at (964, 259) on xpath=//button[@id='add-task']
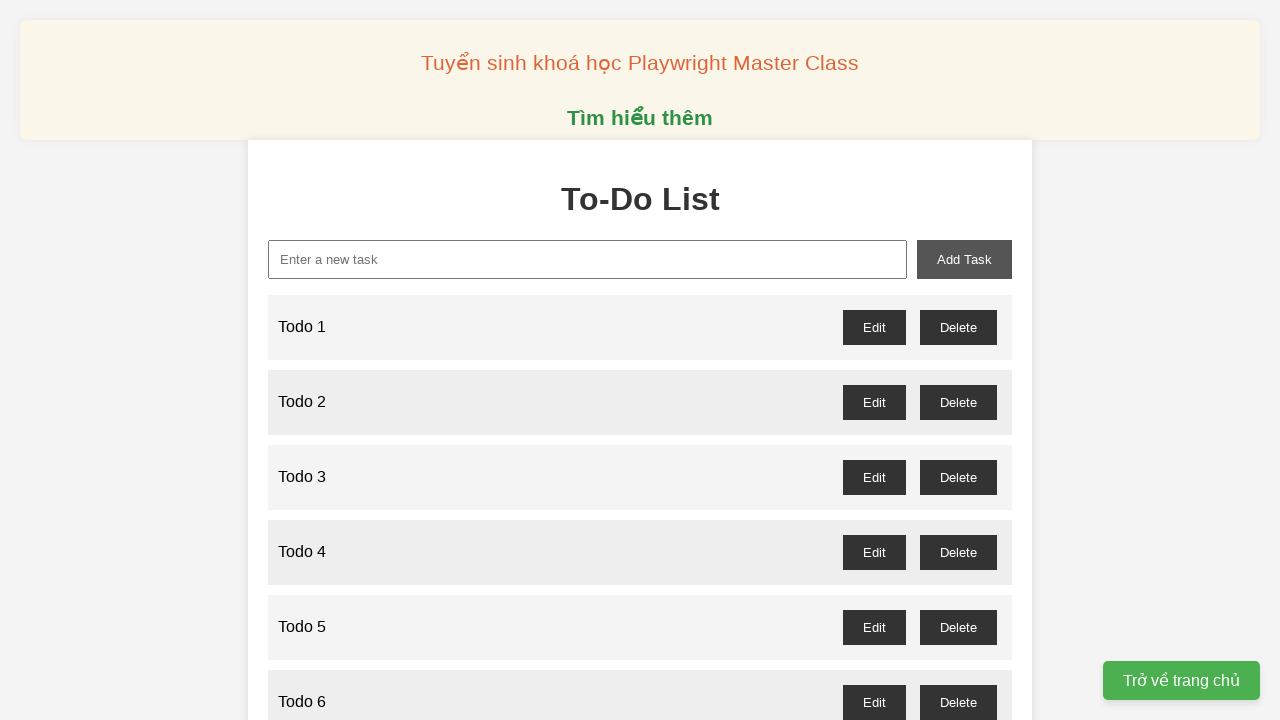

Filled input field with 'Todo 83' on xpath=//input[@id='new-task']
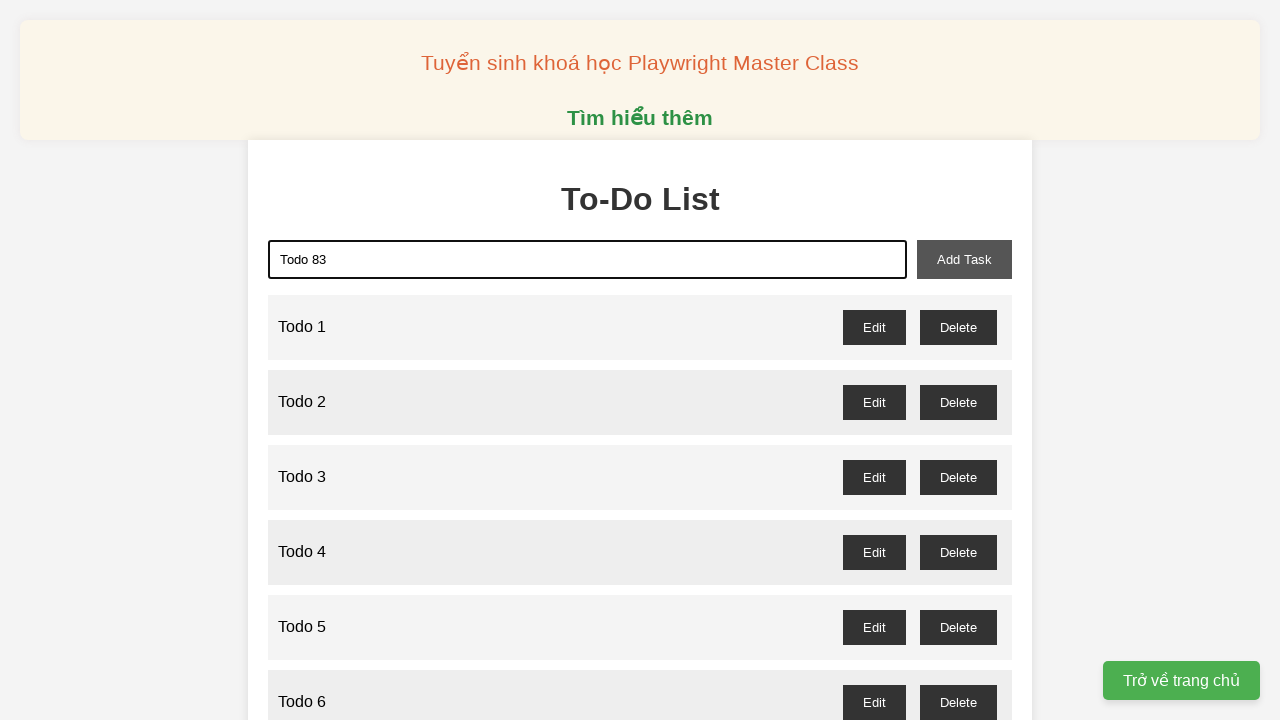

Clicked add task button to add 'Todo 83' at (964, 259) on xpath=//button[@id='add-task']
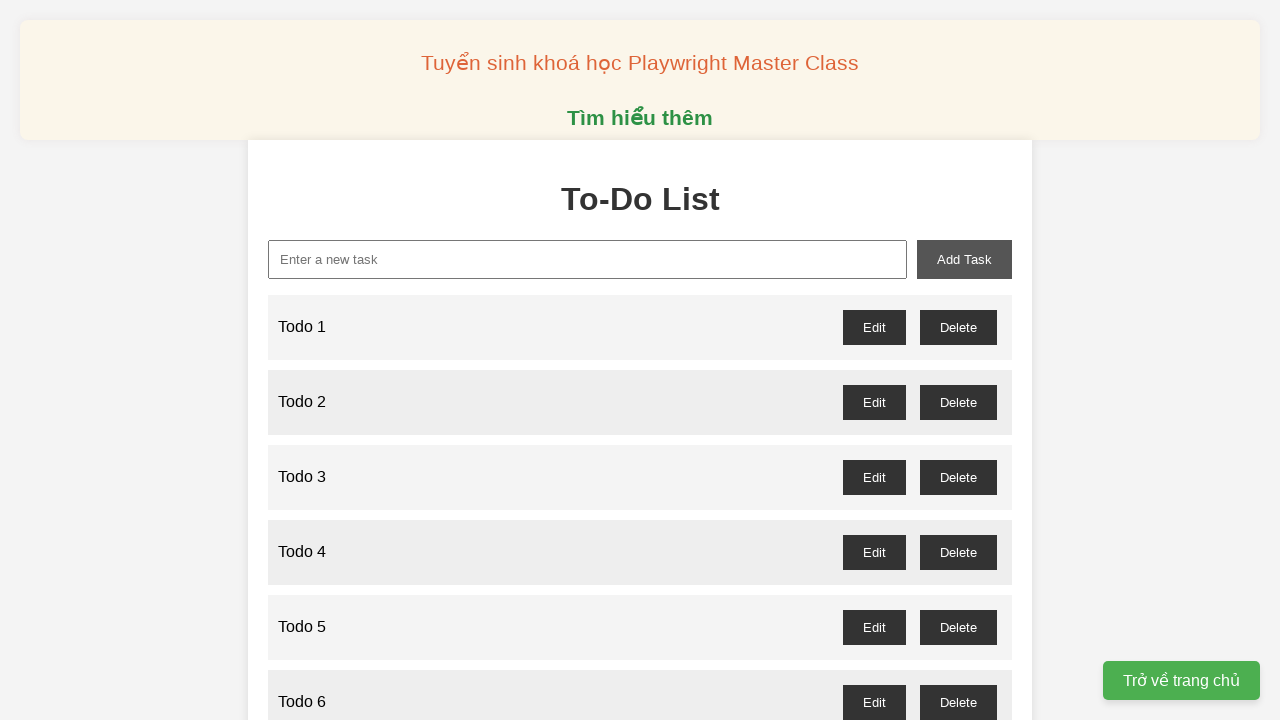

Filled input field with 'Todo 84' on xpath=//input[@id='new-task']
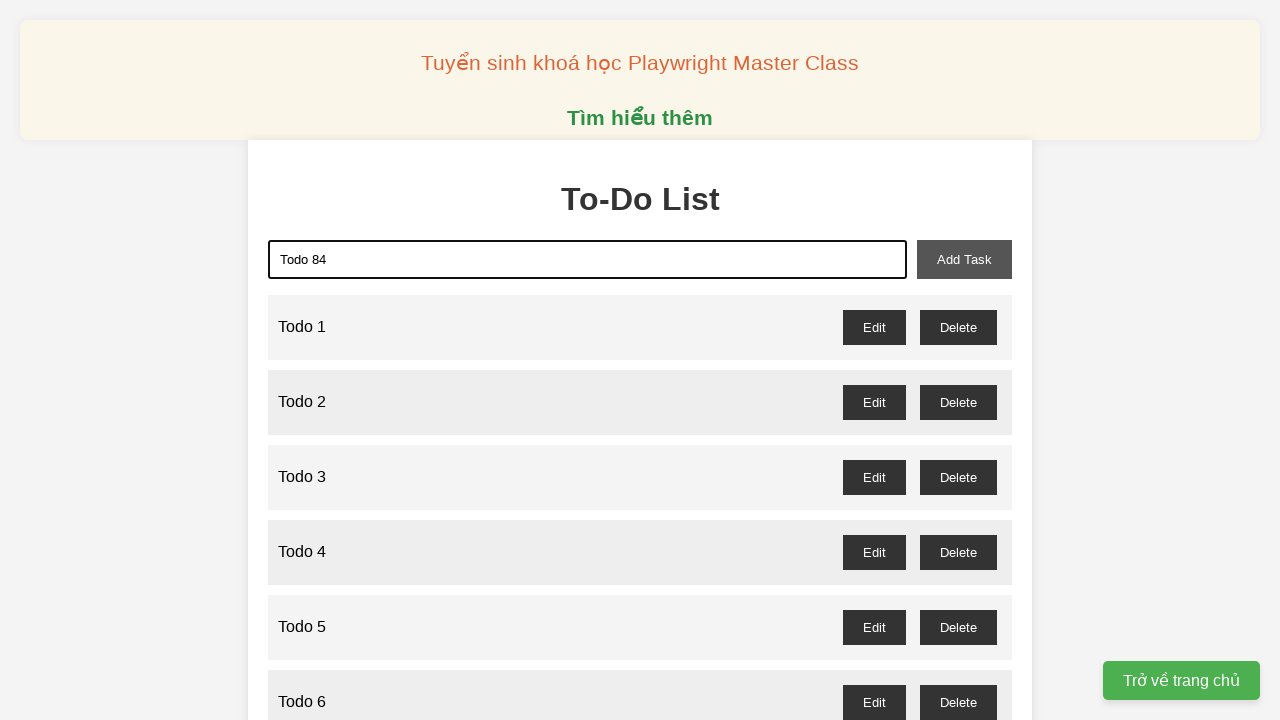

Clicked add task button to add 'Todo 84' at (964, 259) on xpath=//button[@id='add-task']
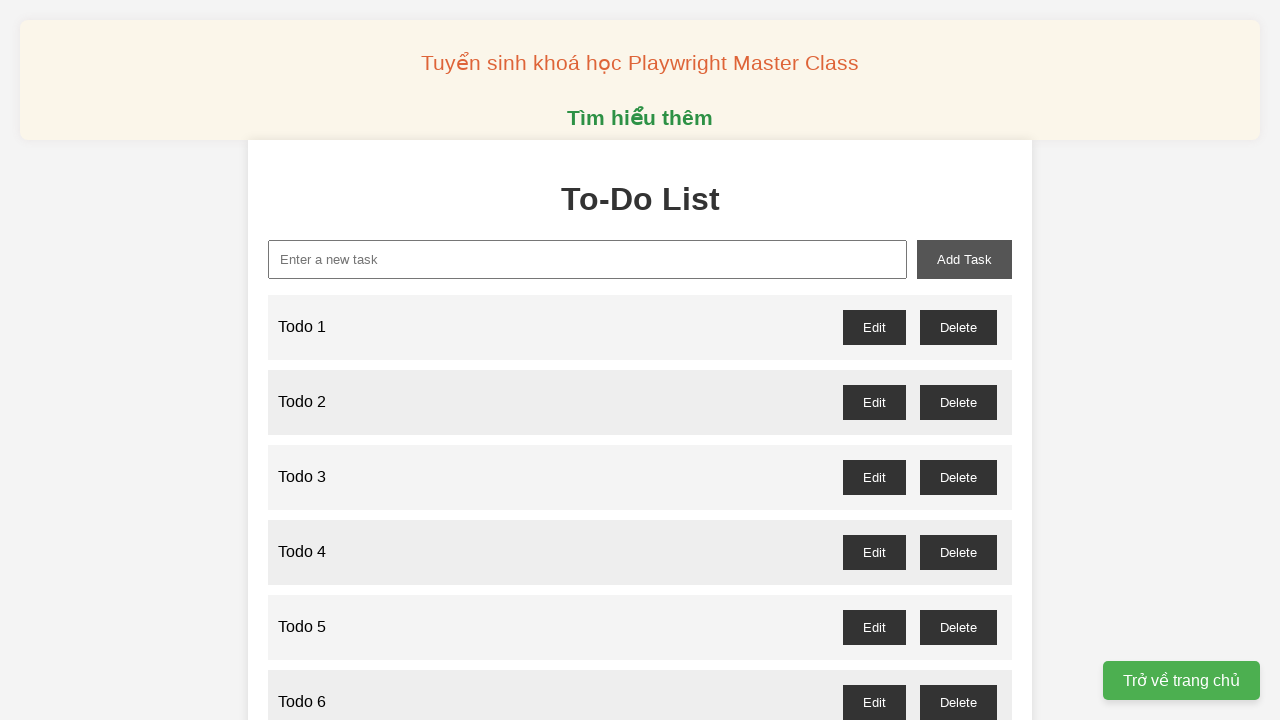

Filled input field with 'Todo 85' on xpath=//input[@id='new-task']
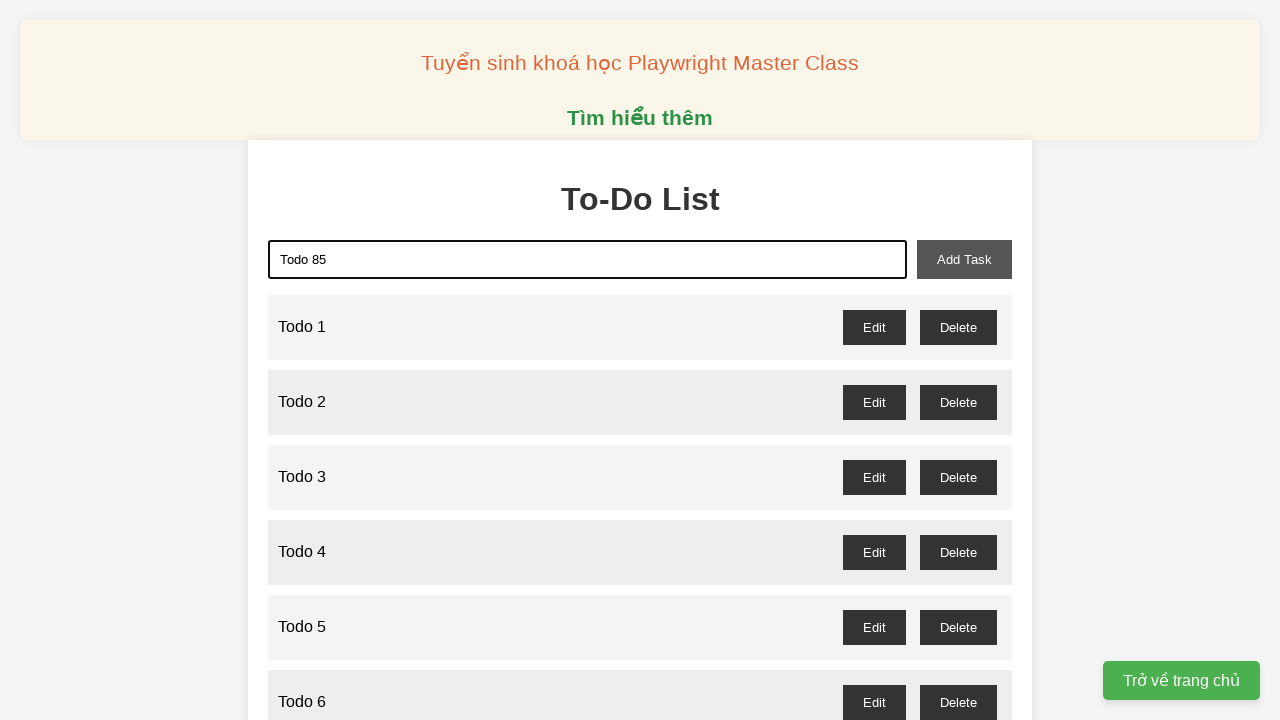

Clicked add task button to add 'Todo 85' at (964, 259) on xpath=//button[@id='add-task']
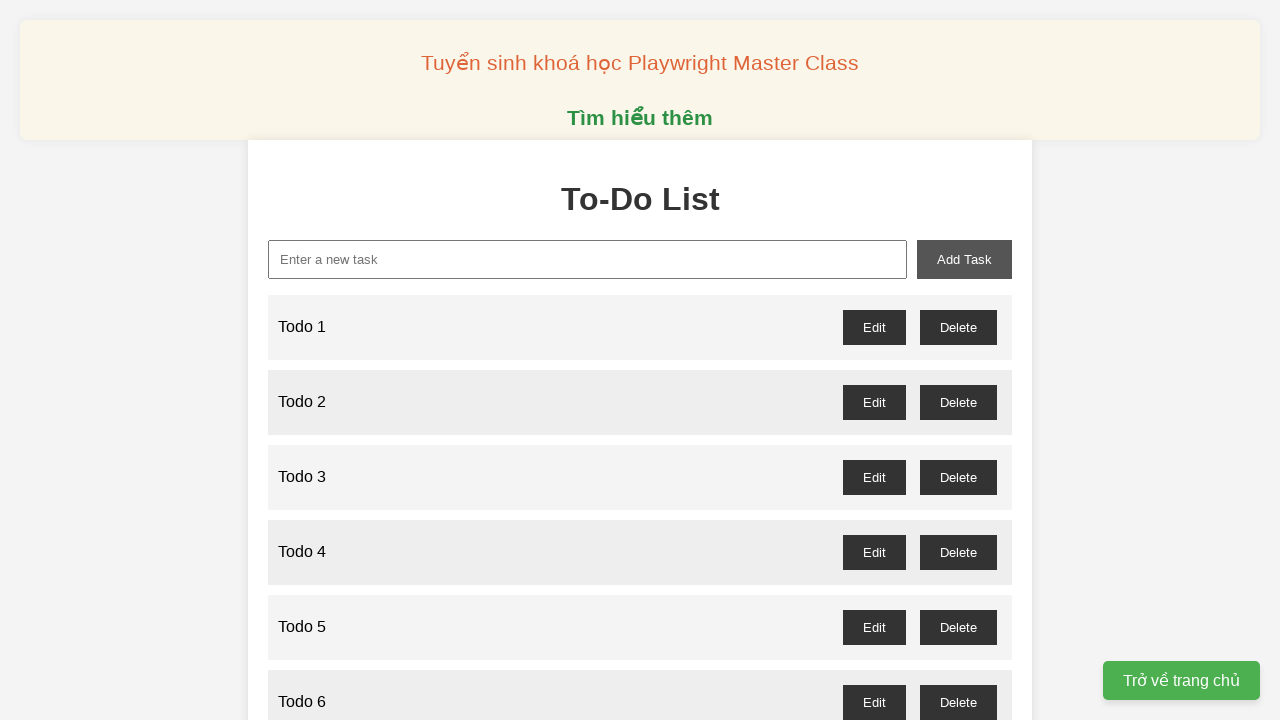

Filled input field with 'Todo 86' on xpath=//input[@id='new-task']
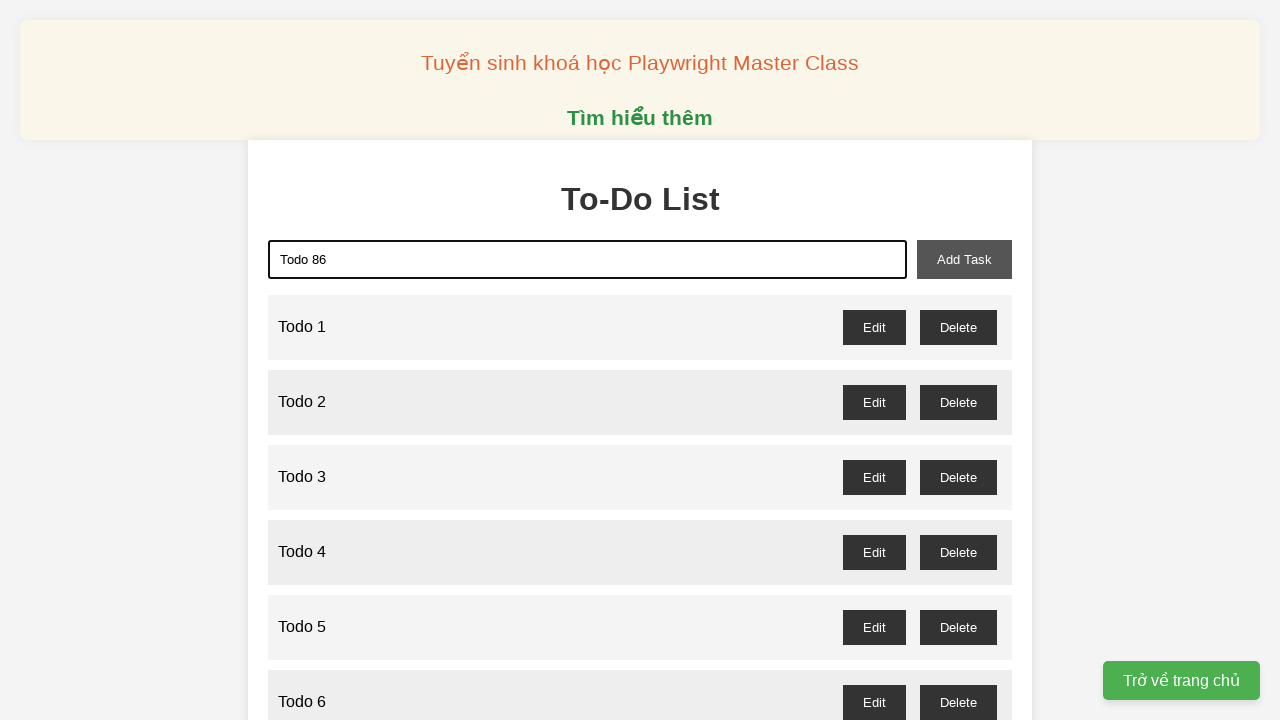

Clicked add task button to add 'Todo 86' at (964, 259) on xpath=//button[@id='add-task']
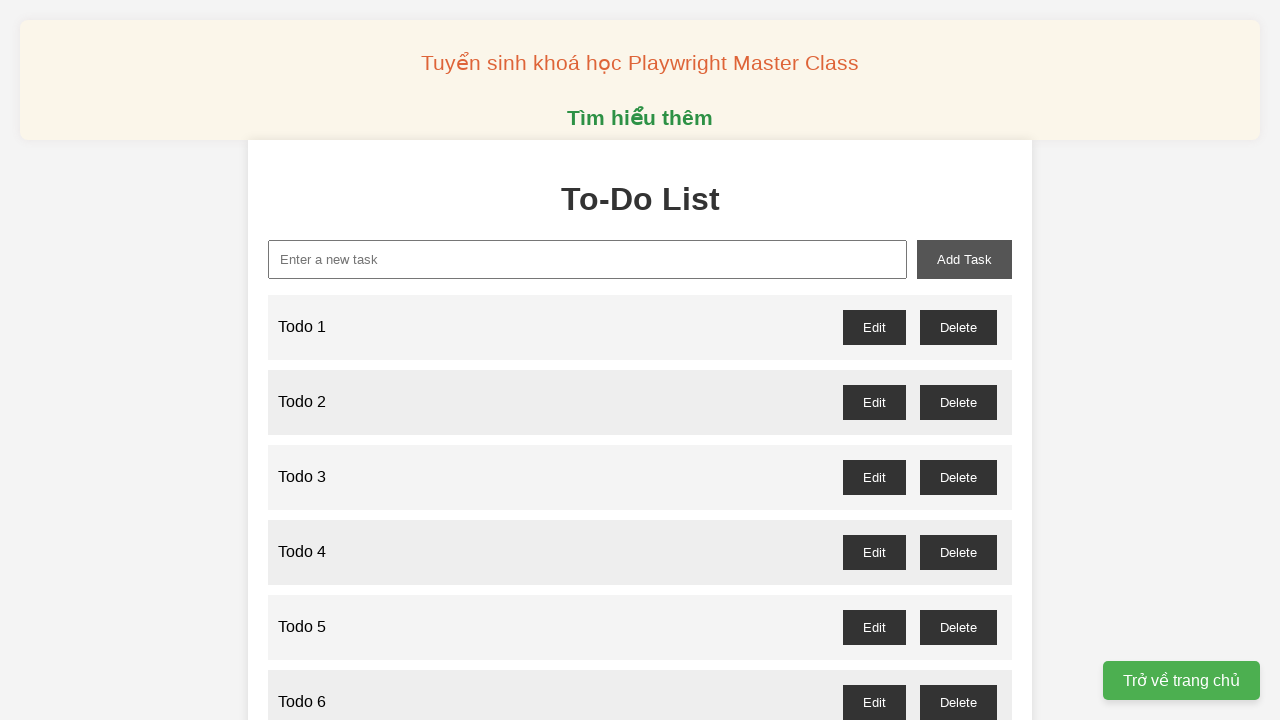

Filled input field with 'Todo 87' on xpath=//input[@id='new-task']
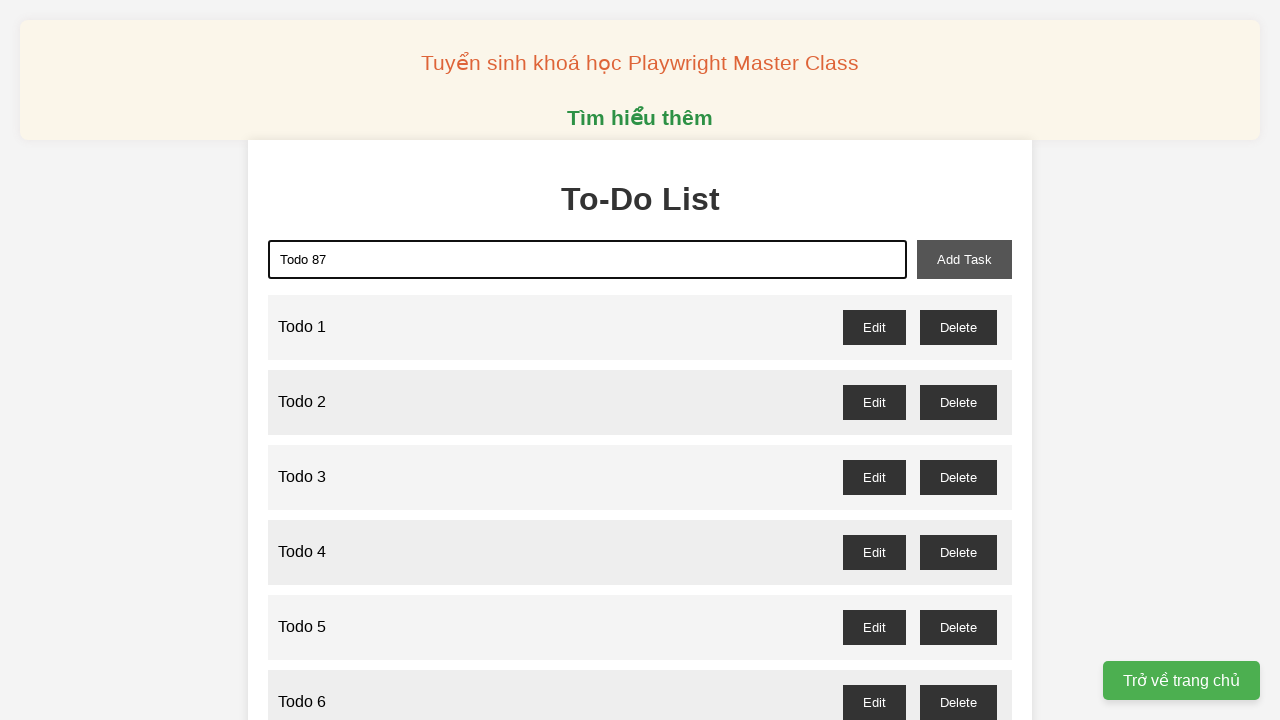

Clicked add task button to add 'Todo 87' at (964, 259) on xpath=//button[@id='add-task']
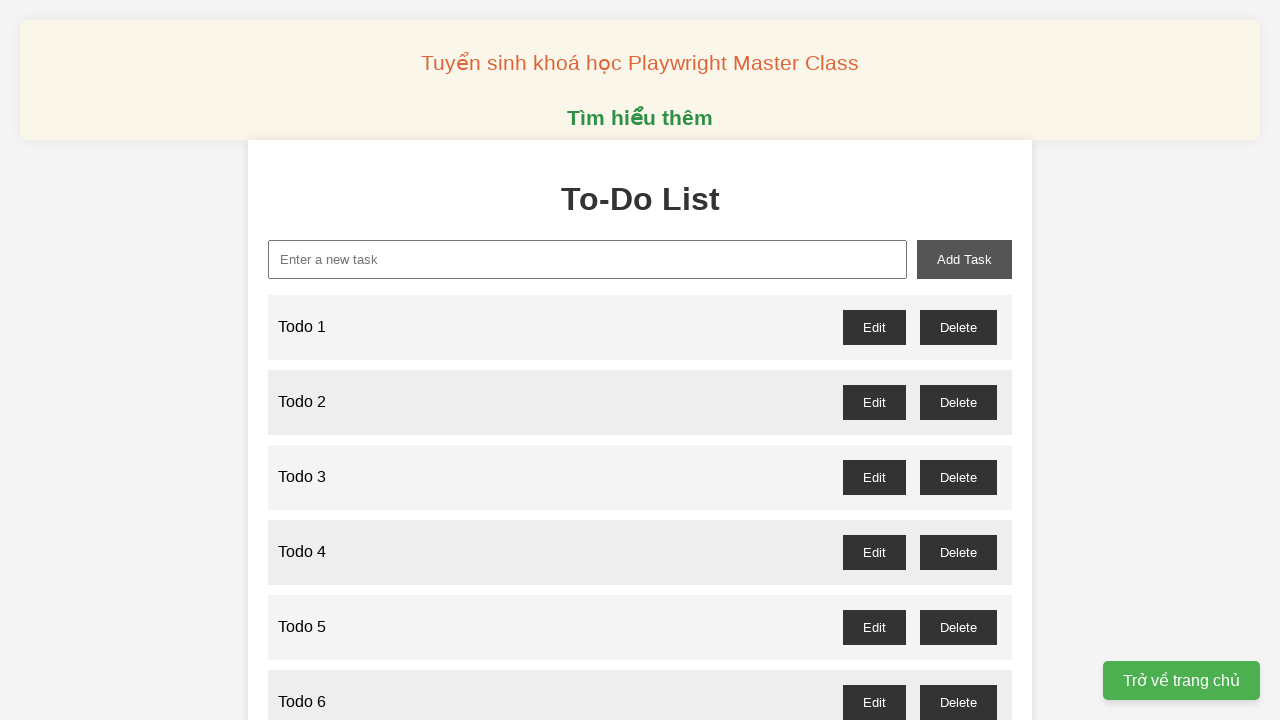

Filled input field with 'Todo 88' on xpath=//input[@id='new-task']
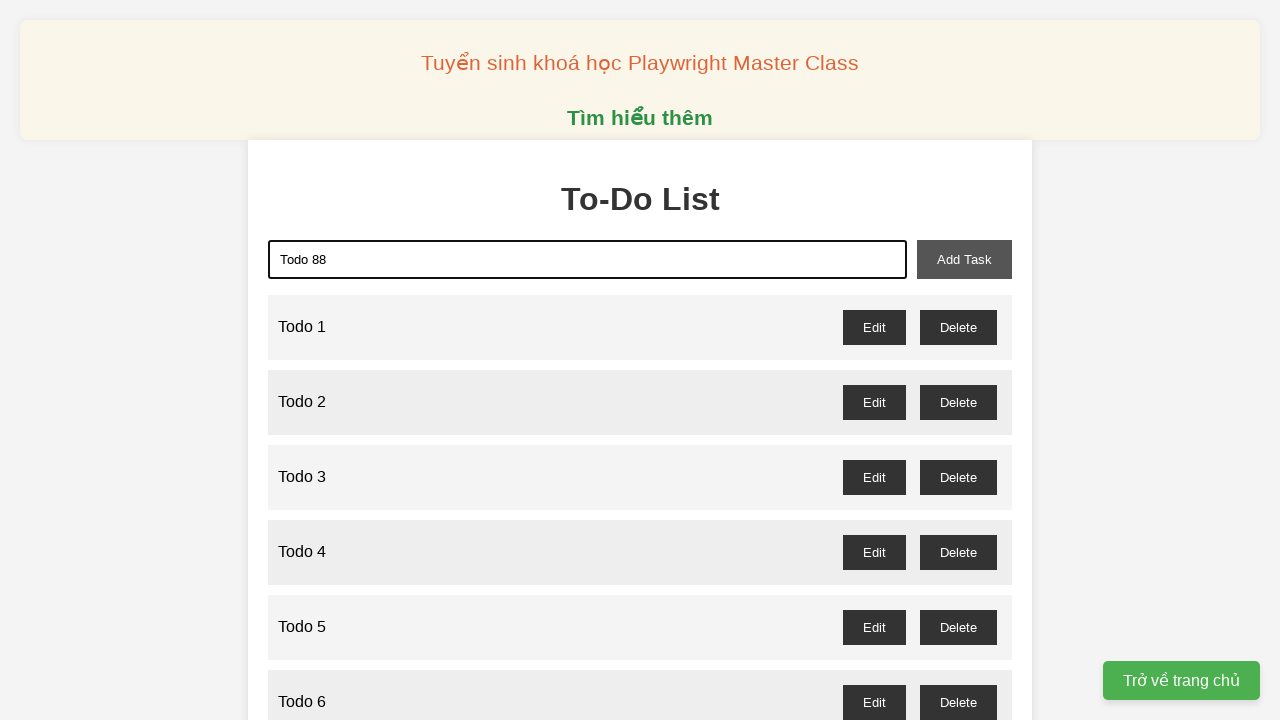

Clicked add task button to add 'Todo 88' at (964, 259) on xpath=//button[@id='add-task']
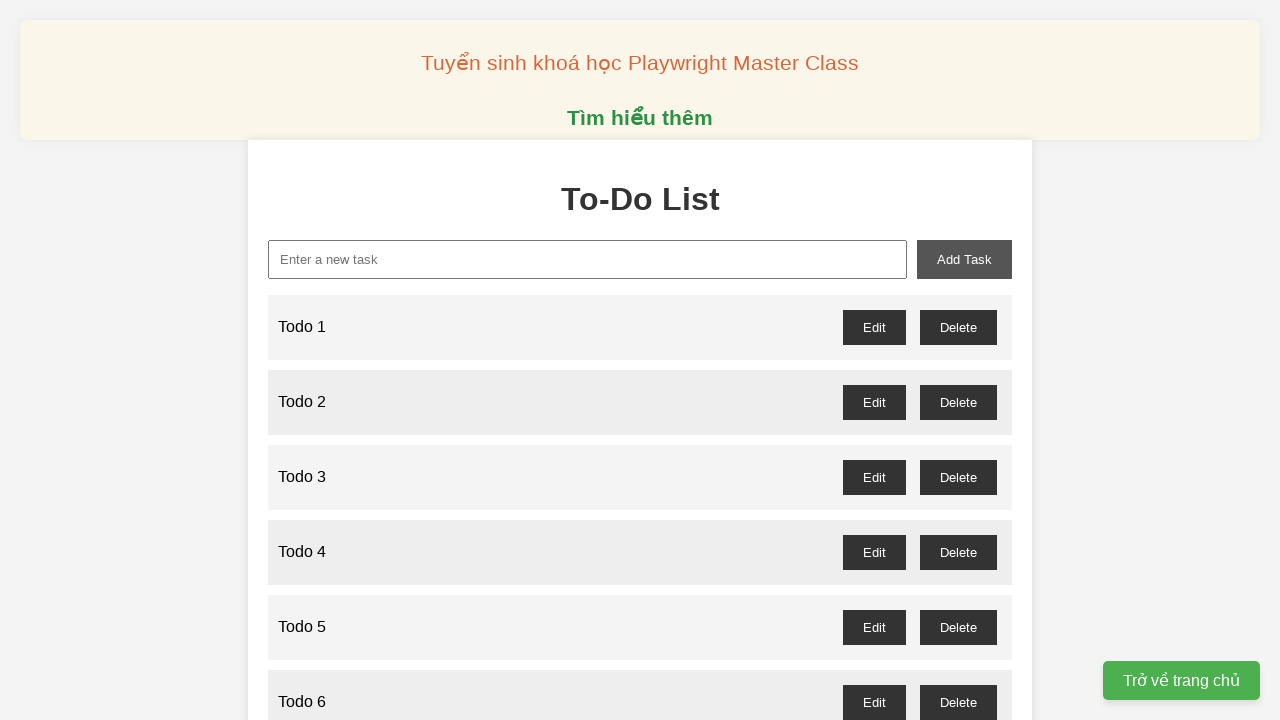

Filled input field with 'Todo 89' on xpath=//input[@id='new-task']
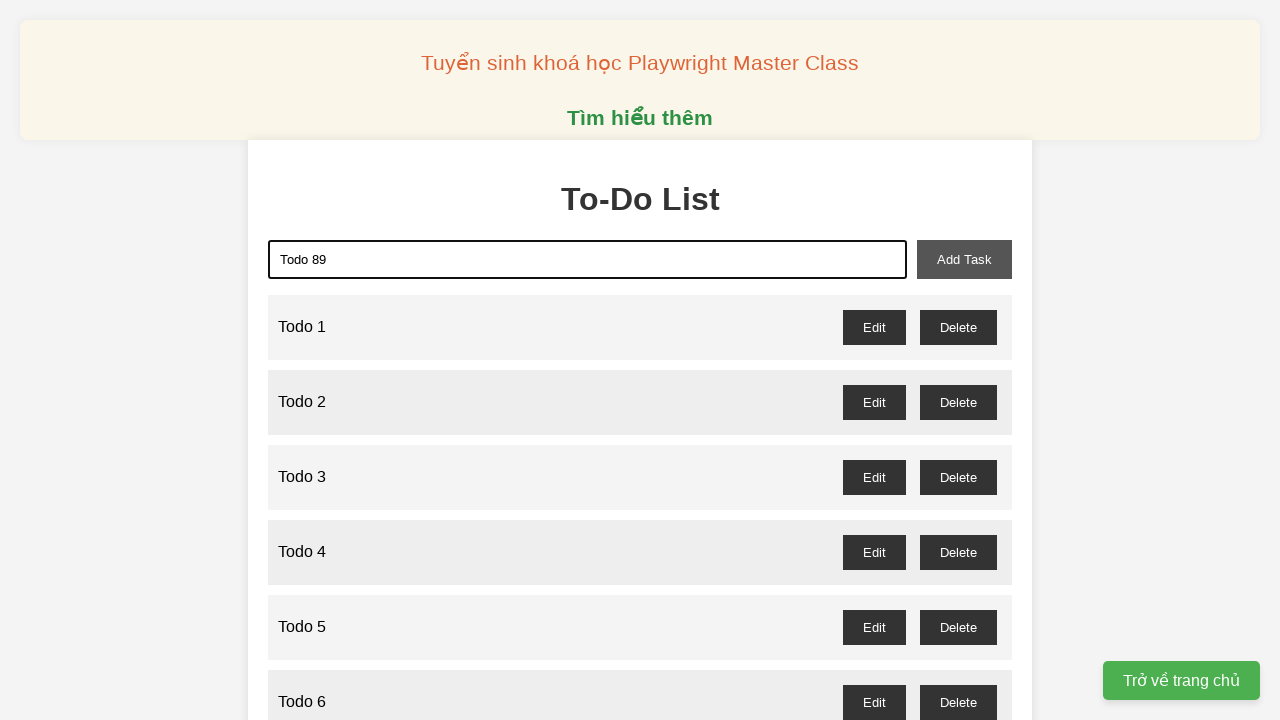

Clicked add task button to add 'Todo 89' at (964, 259) on xpath=//button[@id='add-task']
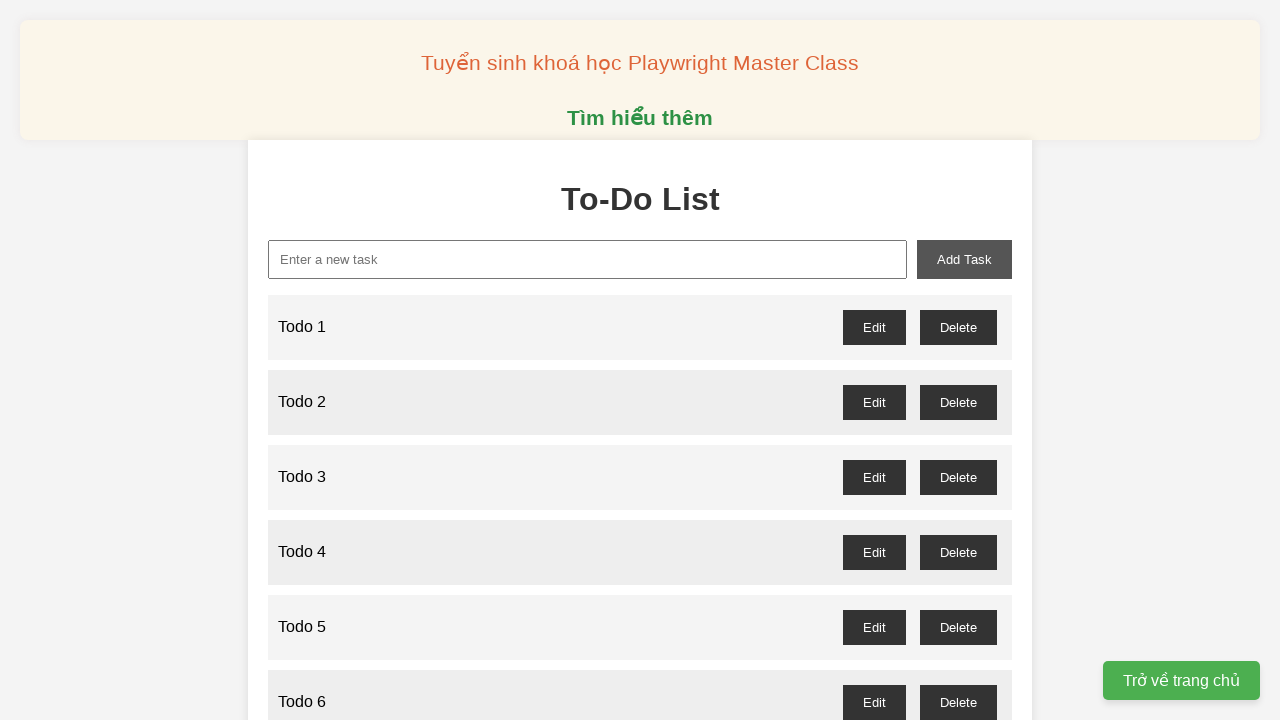

Filled input field with 'Todo 90' on xpath=//input[@id='new-task']
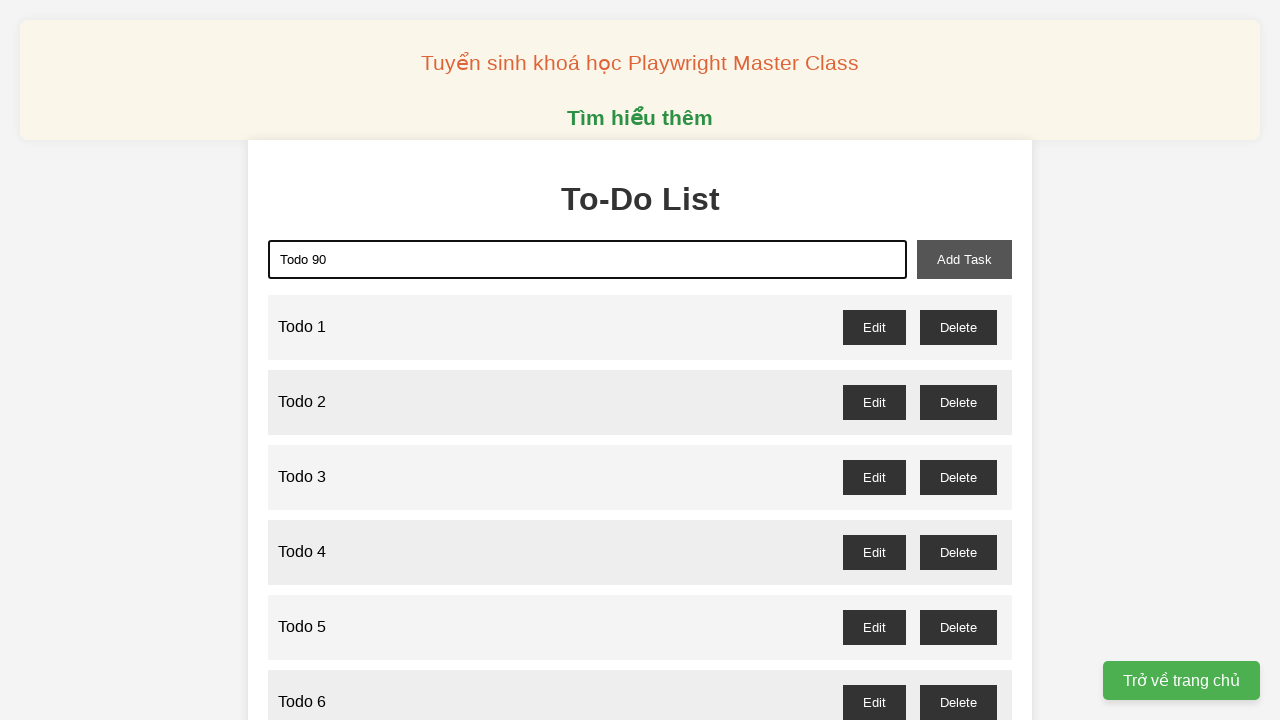

Clicked add task button to add 'Todo 90' at (964, 259) on xpath=//button[@id='add-task']
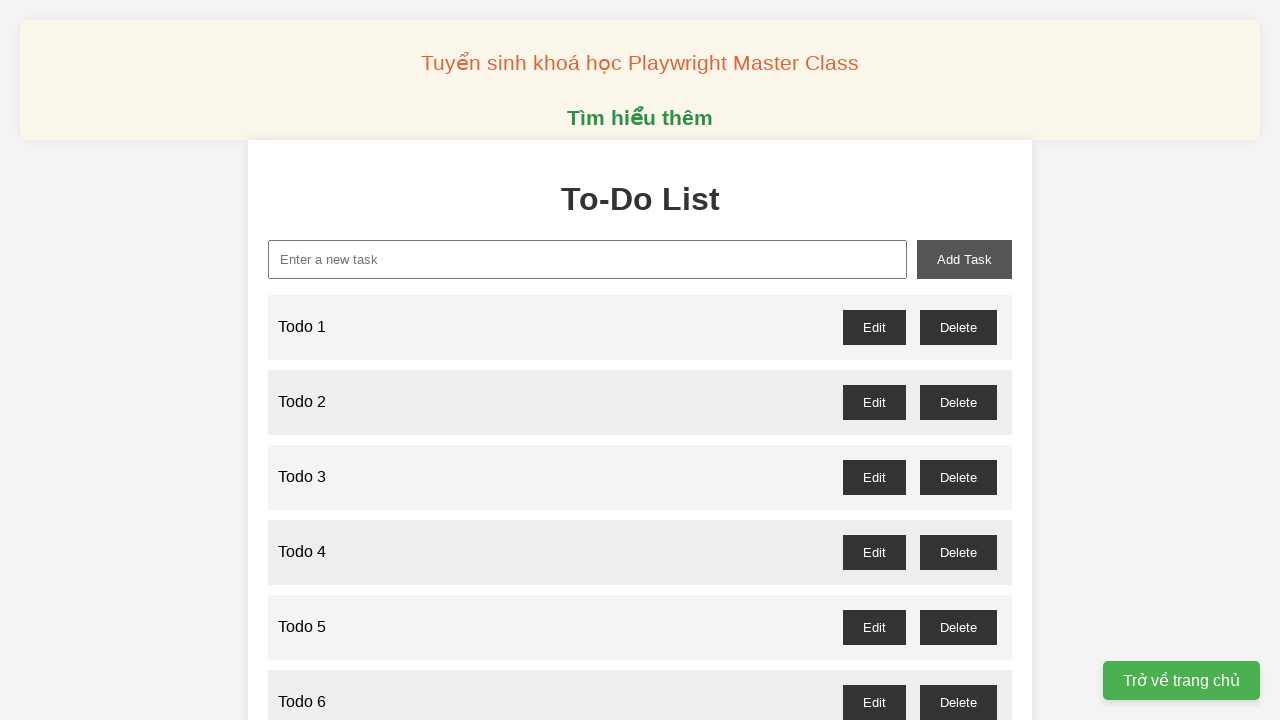

Filled input field with 'Todo 91' on xpath=//input[@id='new-task']
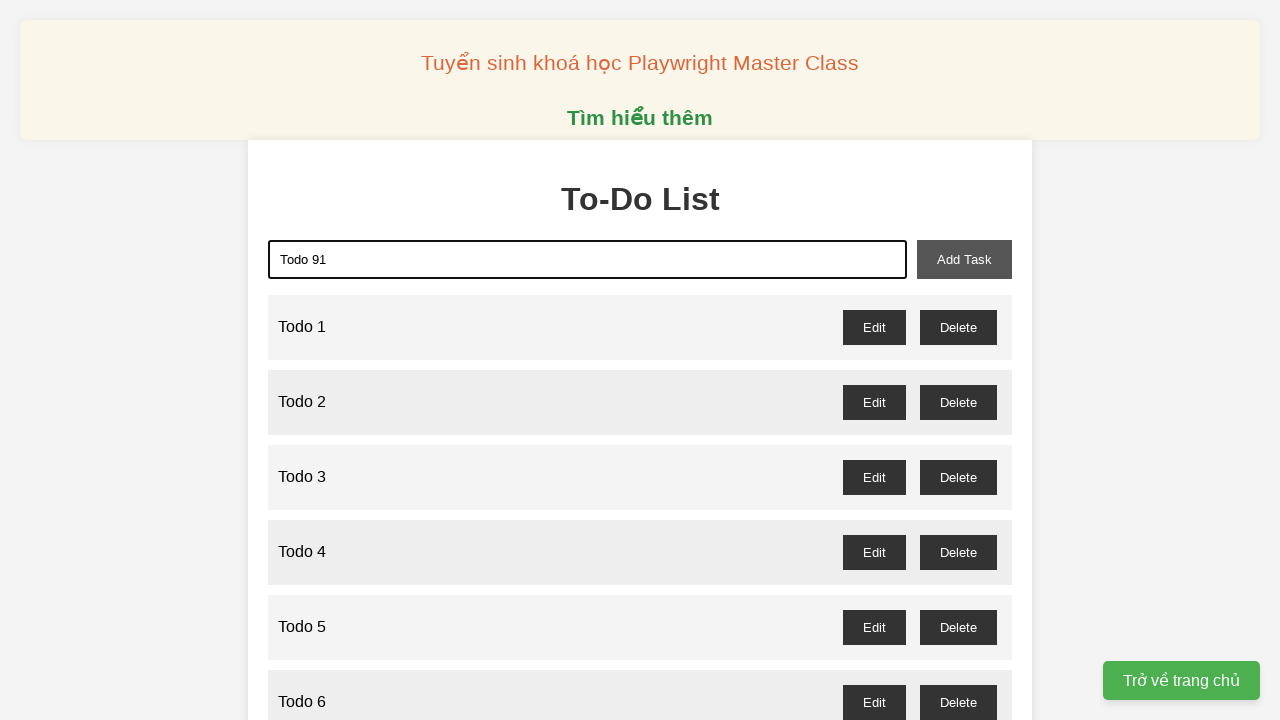

Clicked add task button to add 'Todo 91' at (964, 259) on xpath=//button[@id='add-task']
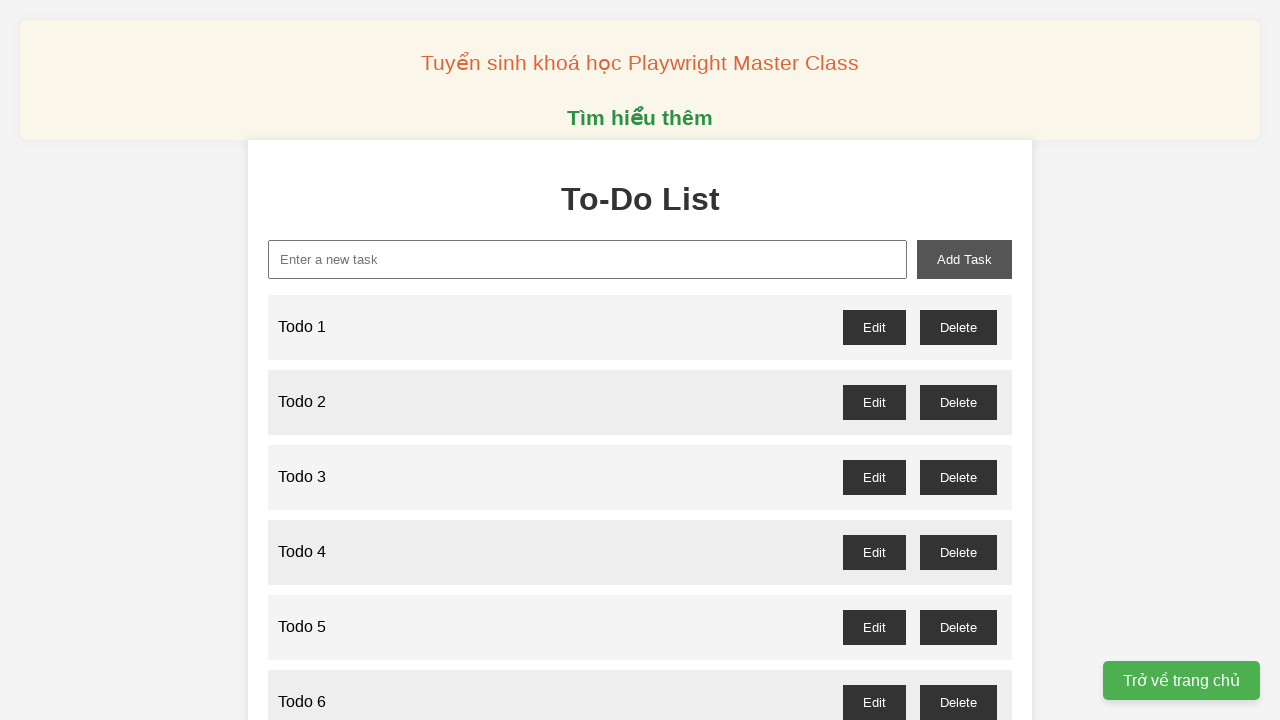

Filled input field with 'Todo 92' on xpath=//input[@id='new-task']
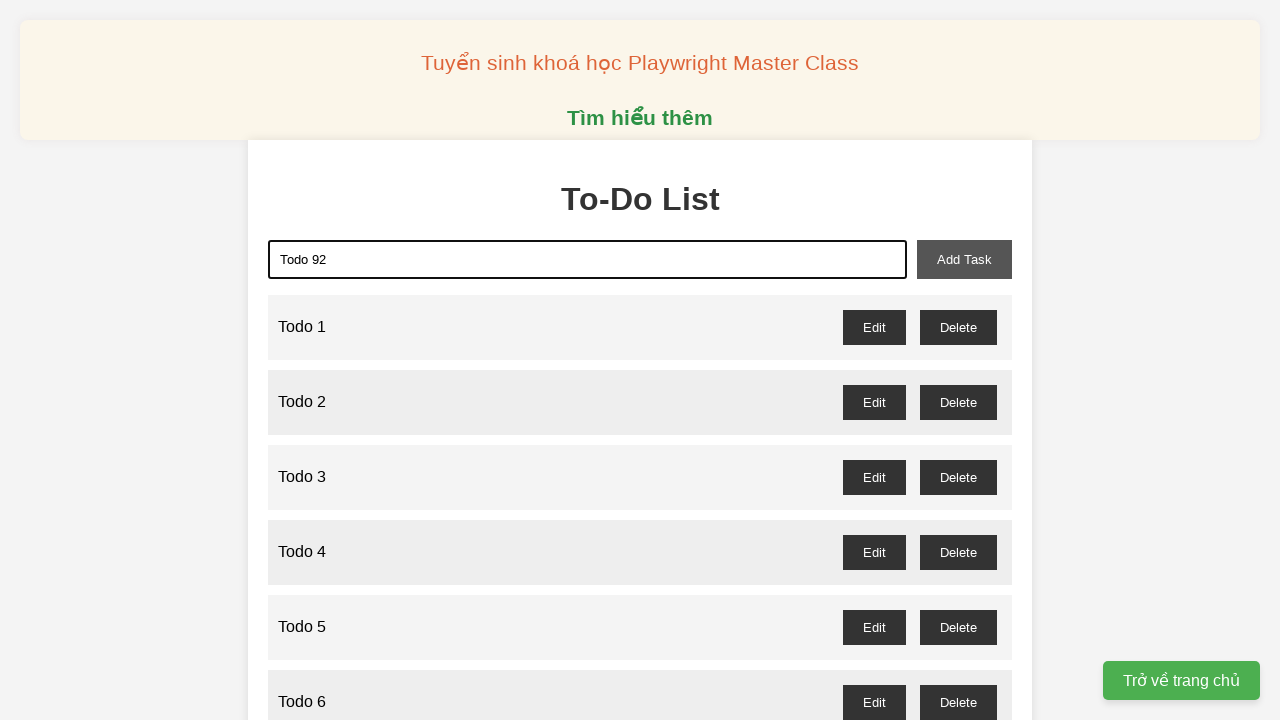

Clicked add task button to add 'Todo 92' at (964, 259) on xpath=//button[@id='add-task']
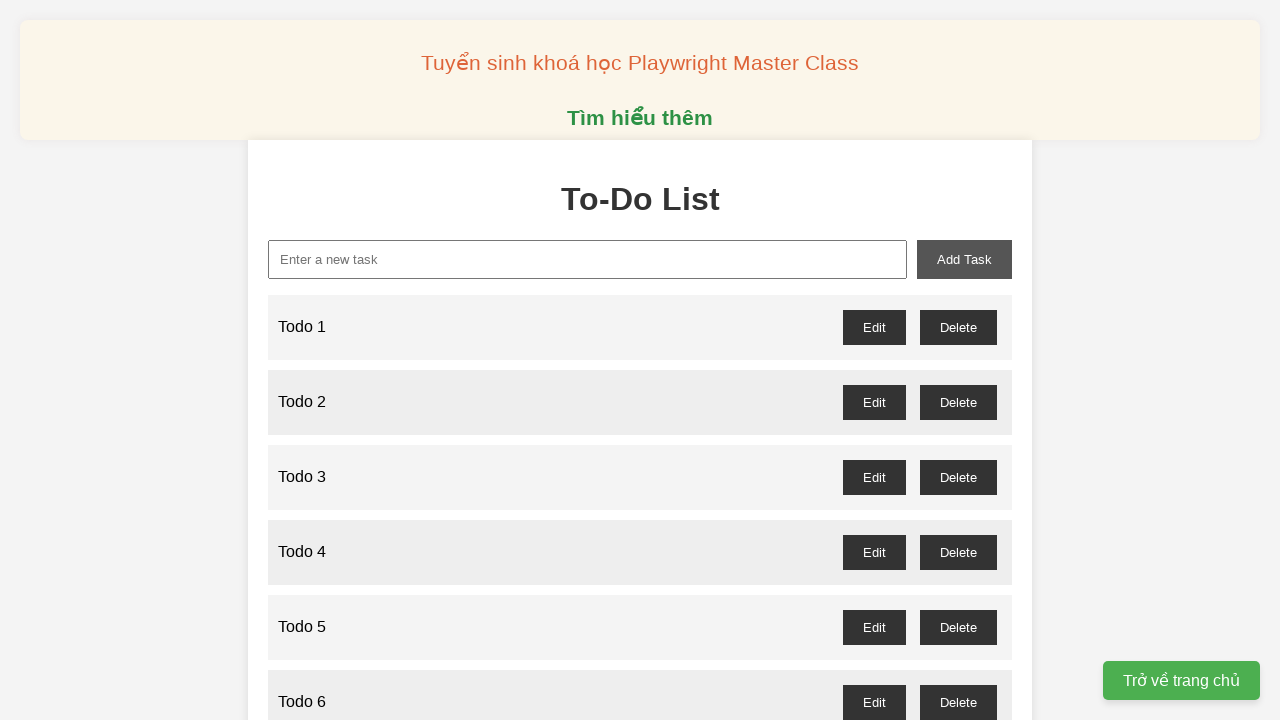

Filled input field with 'Todo 93' on xpath=//input[@id='new-task']
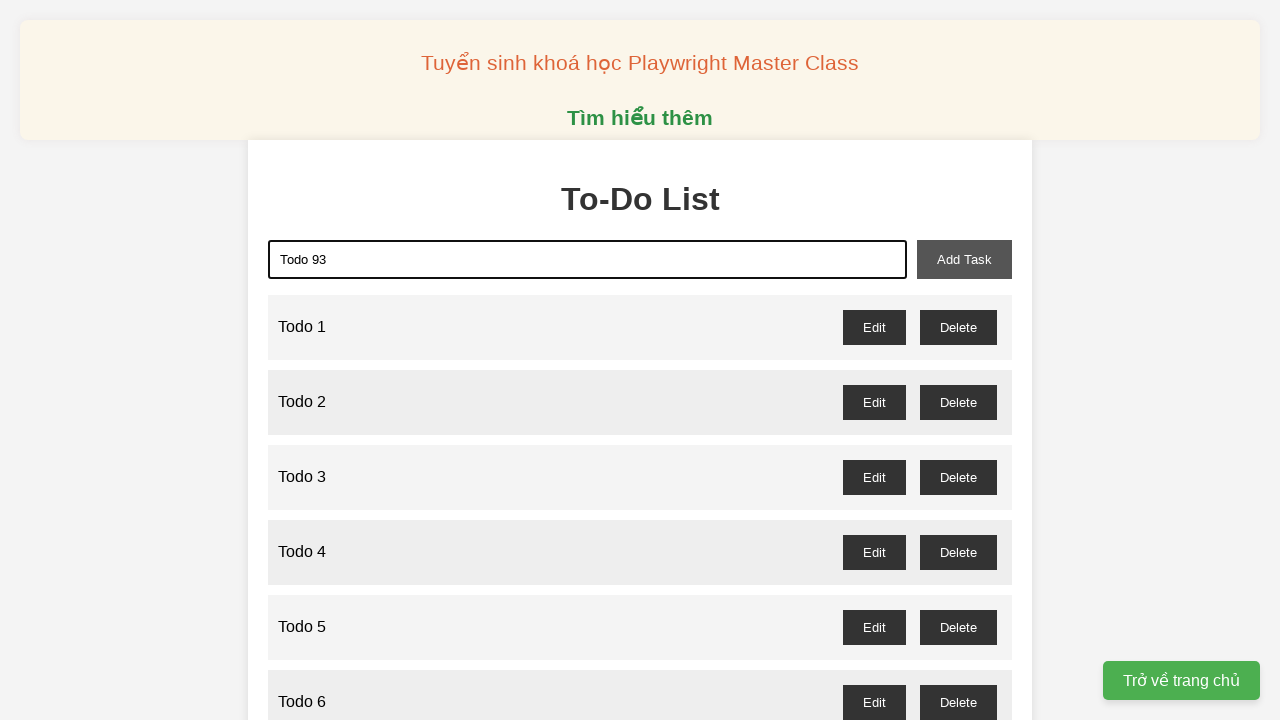

Clicked add task button to add 'Todo 93' at (964, 259) on xpath=//button[@id='add-task']
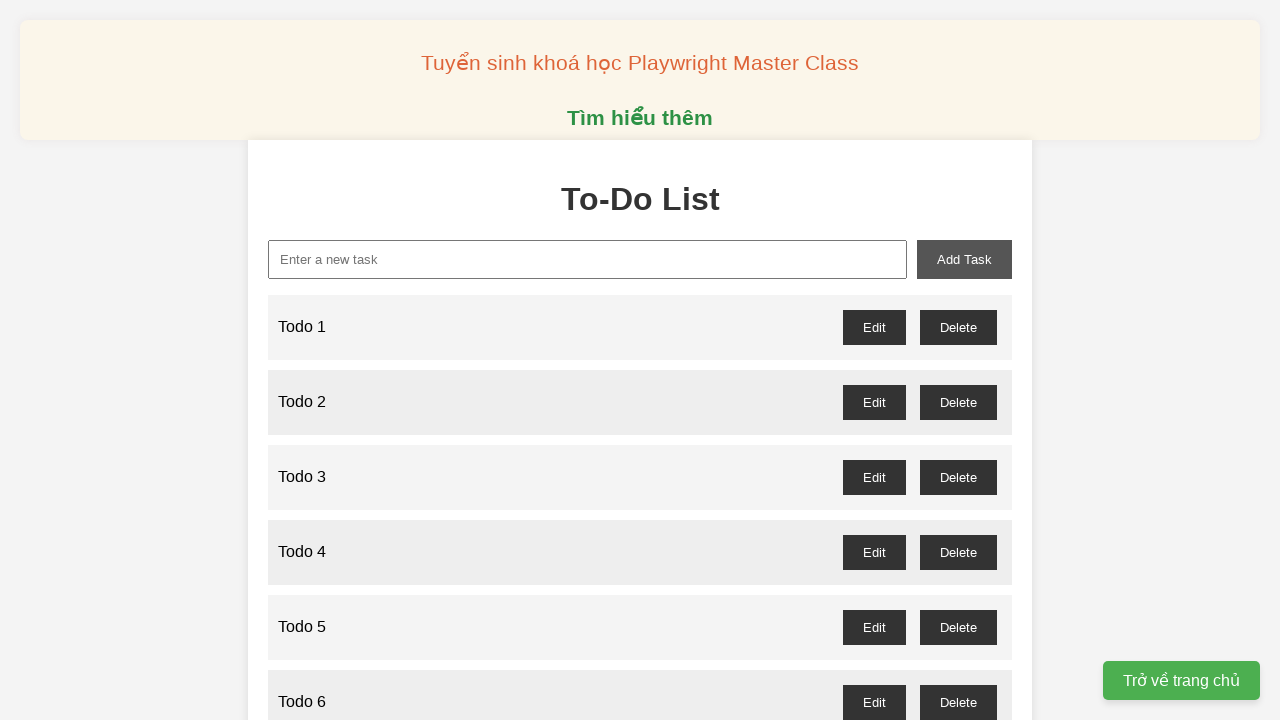

Filled input field with 'Todo 94' on xpath=//input[@id='new-task']
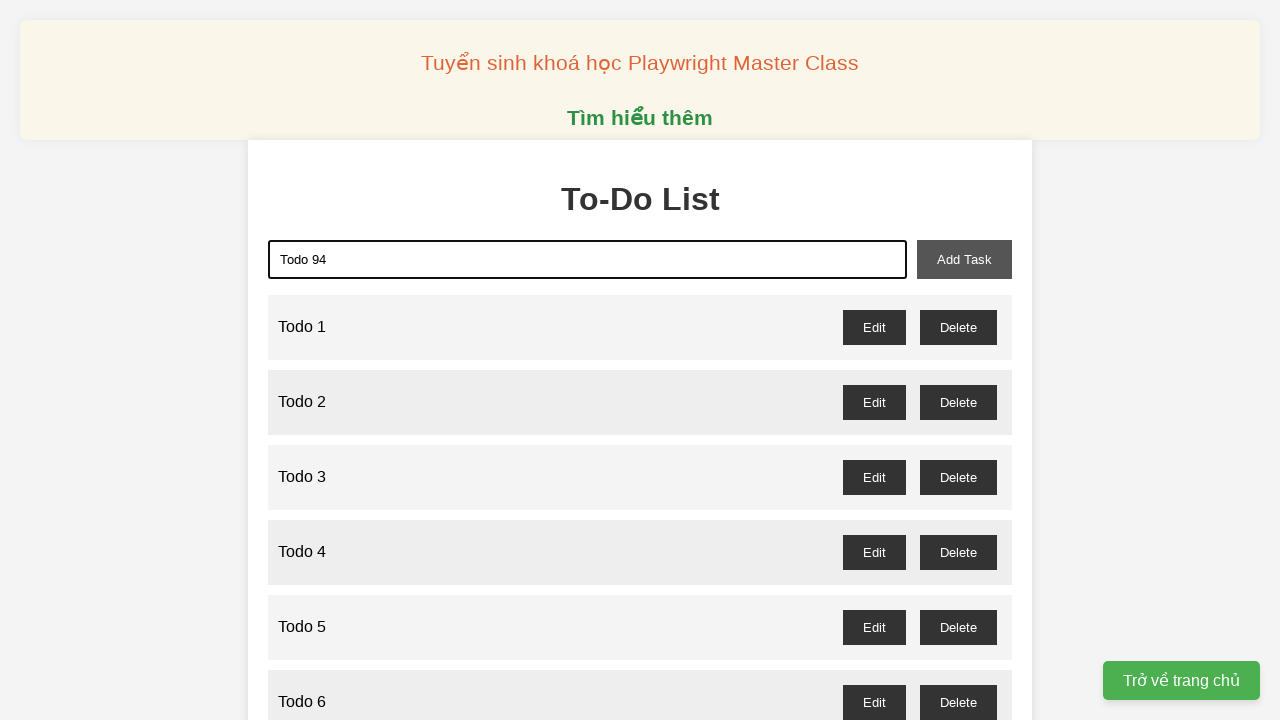

Clicked add task button to add 'Todo 94' at (964, 259) on xpath=//button[@id='add-task']
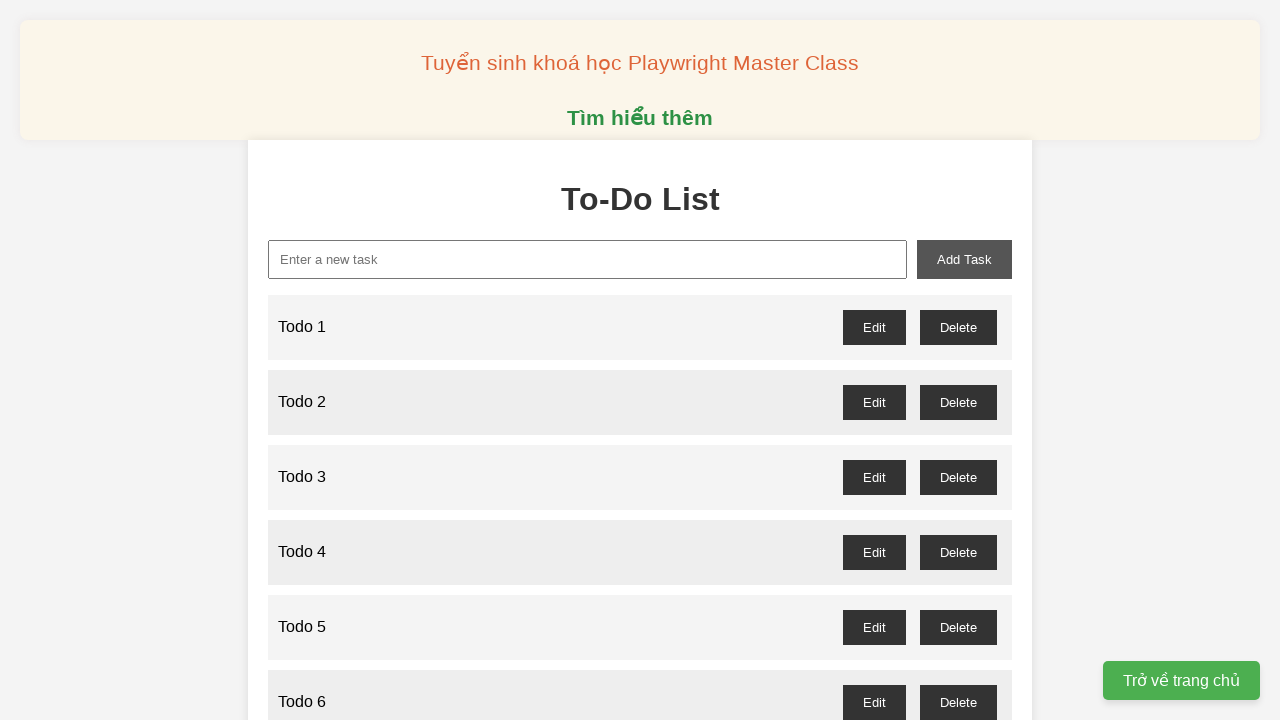

Filled input field with 'Todo 95' on xpath=//input[@id='new-task']
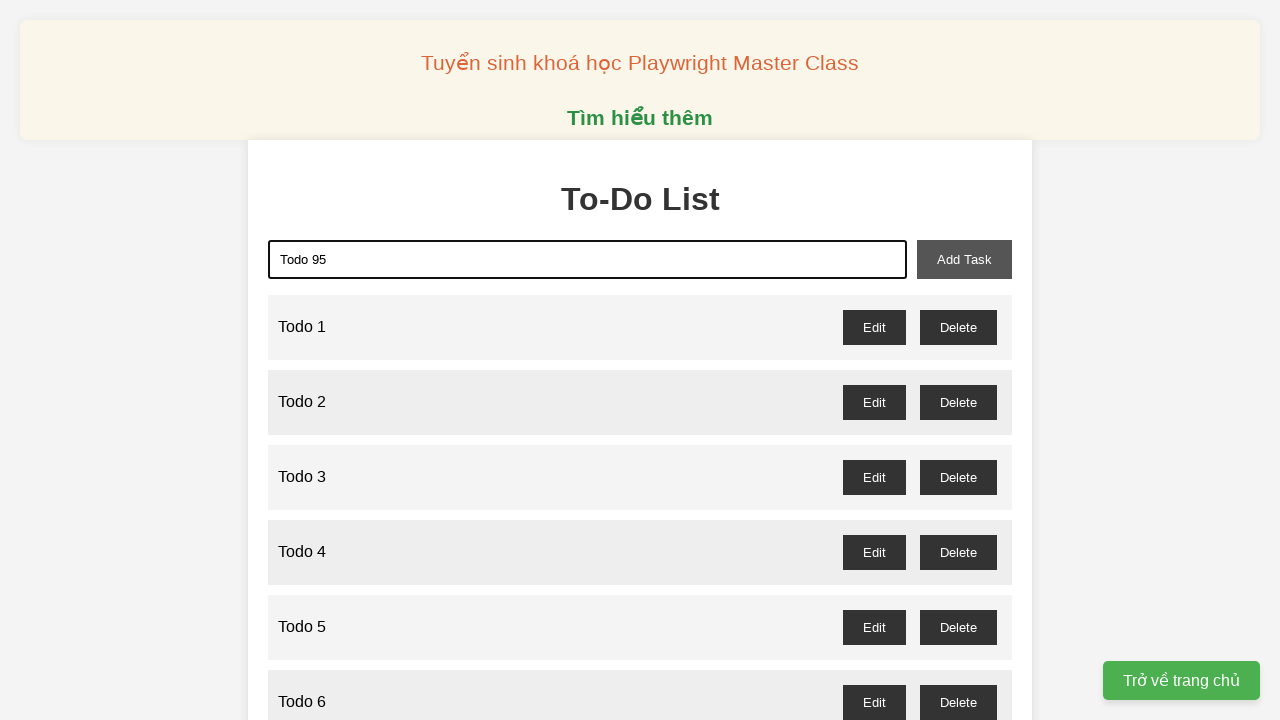

Clicked add task button to add 'Todo 95' at (964, 259) on xpath=//button[@id='add-task']
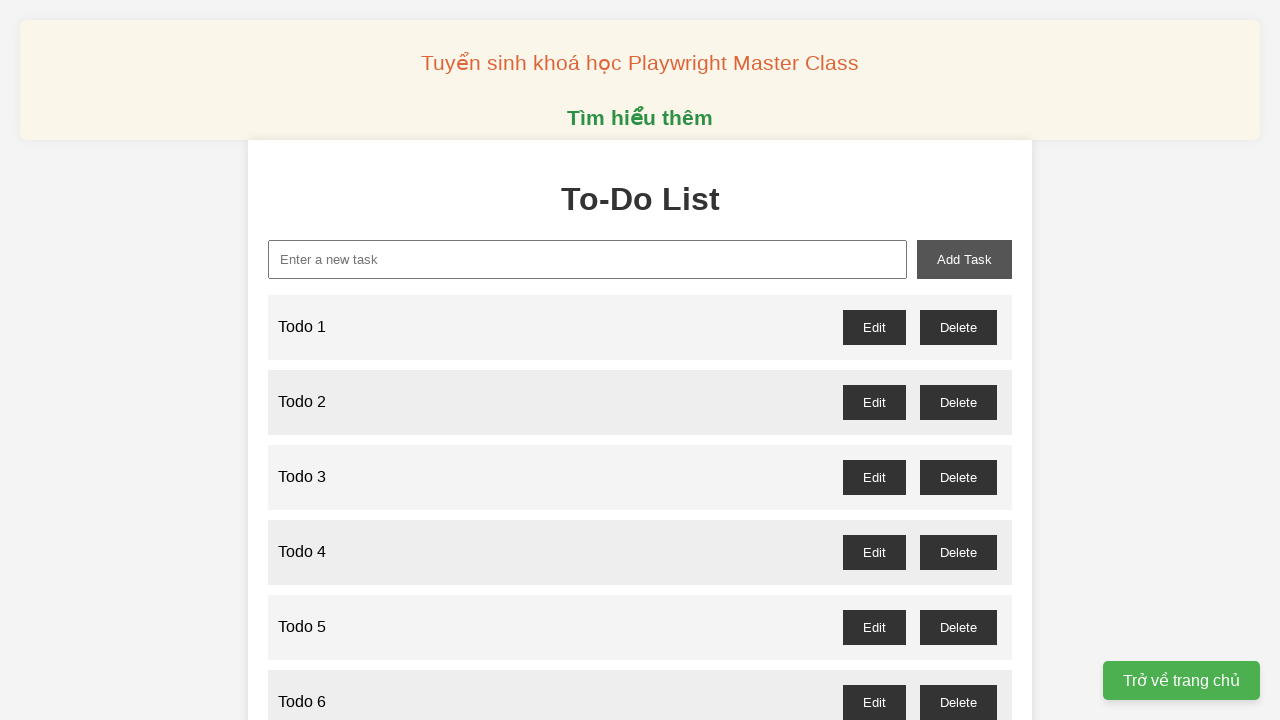

Filled input field with 'Todo 96' on xpath=//input[@id='new-task']
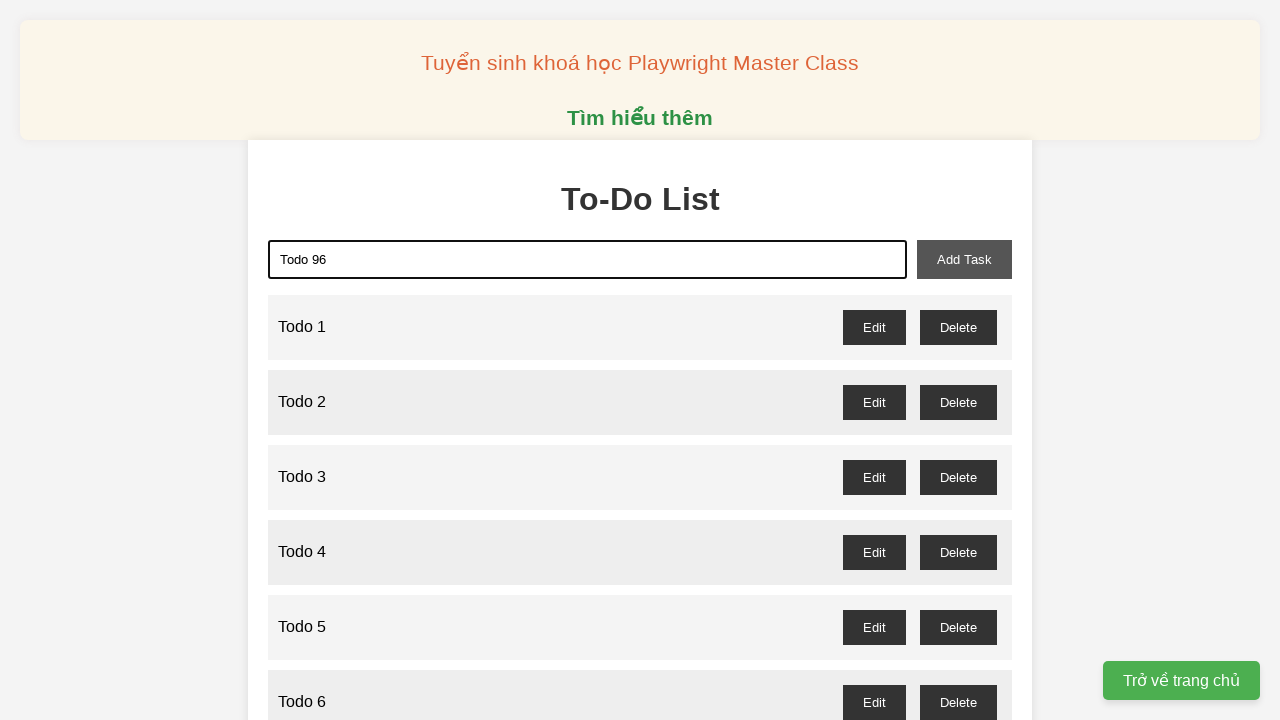

Clicked add task button to add 'Todo 96' at (964, 259) on xpath=//button[@id='add-task']
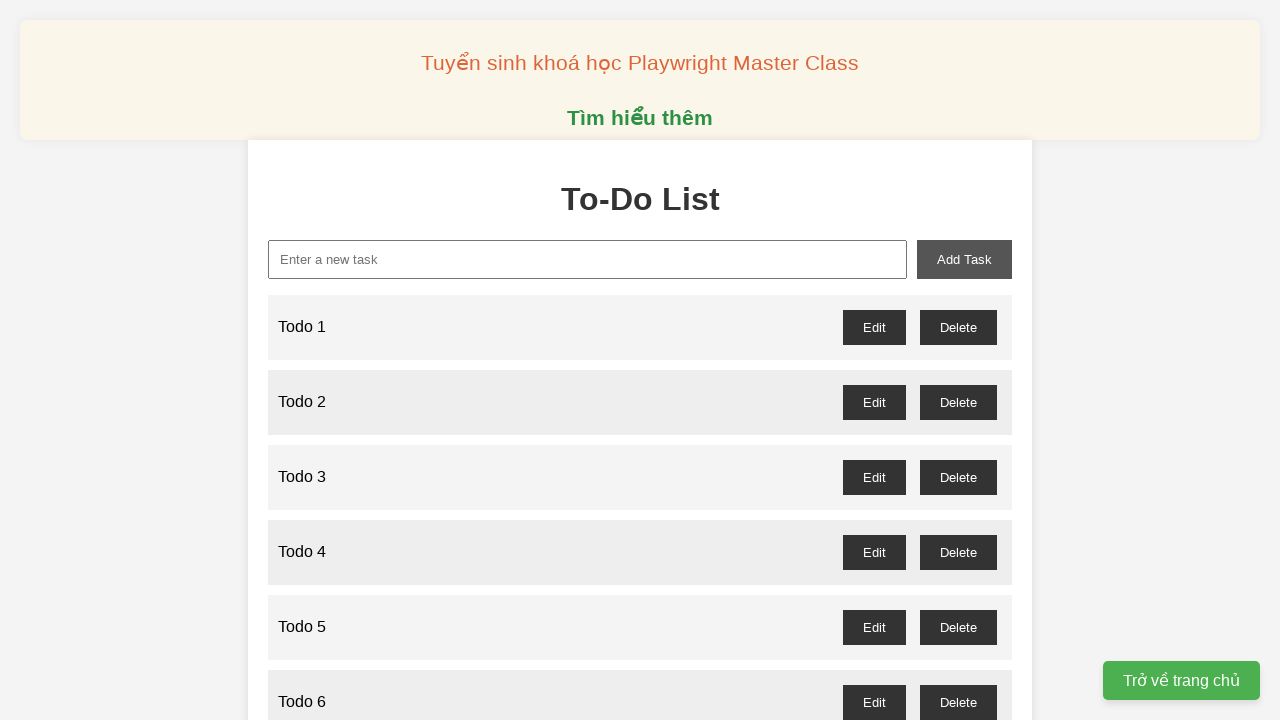

Filled input field with 'Todo 97' on xpath=//input[@id='new-task']
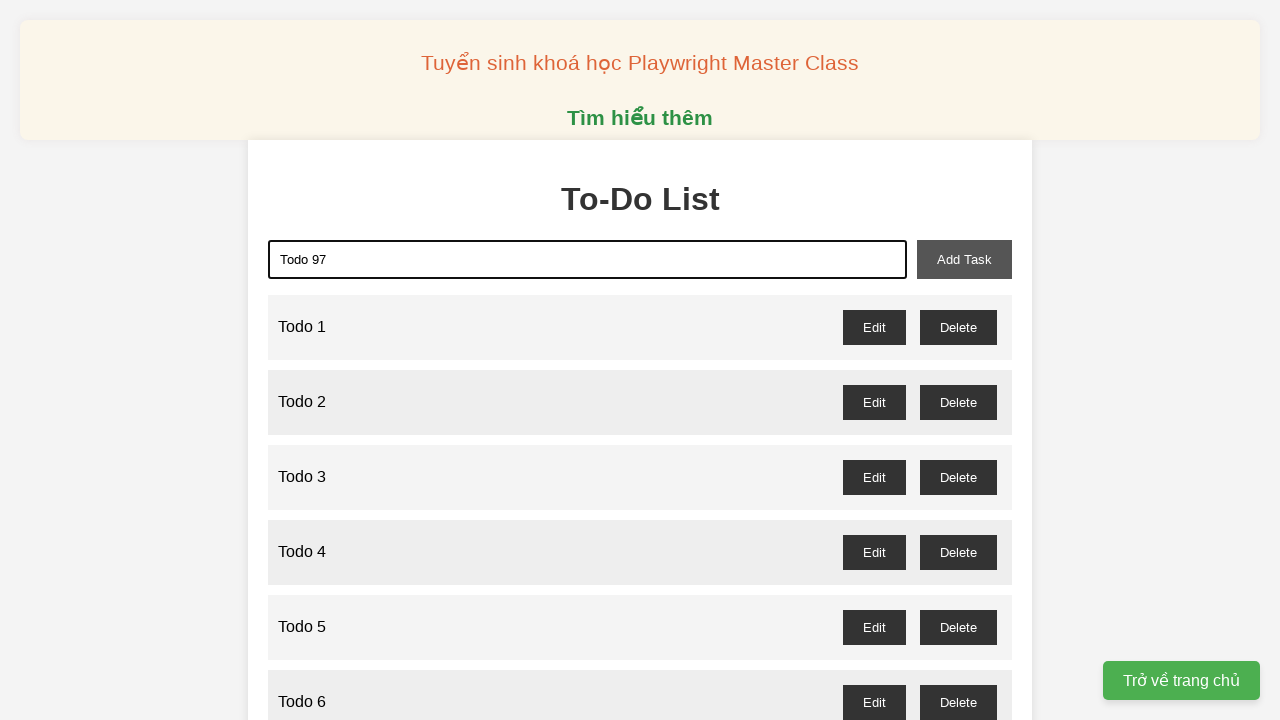

Clicked add task button to add 'Todo 97' at (964, 259) on xpath=//button[@id='add-task']
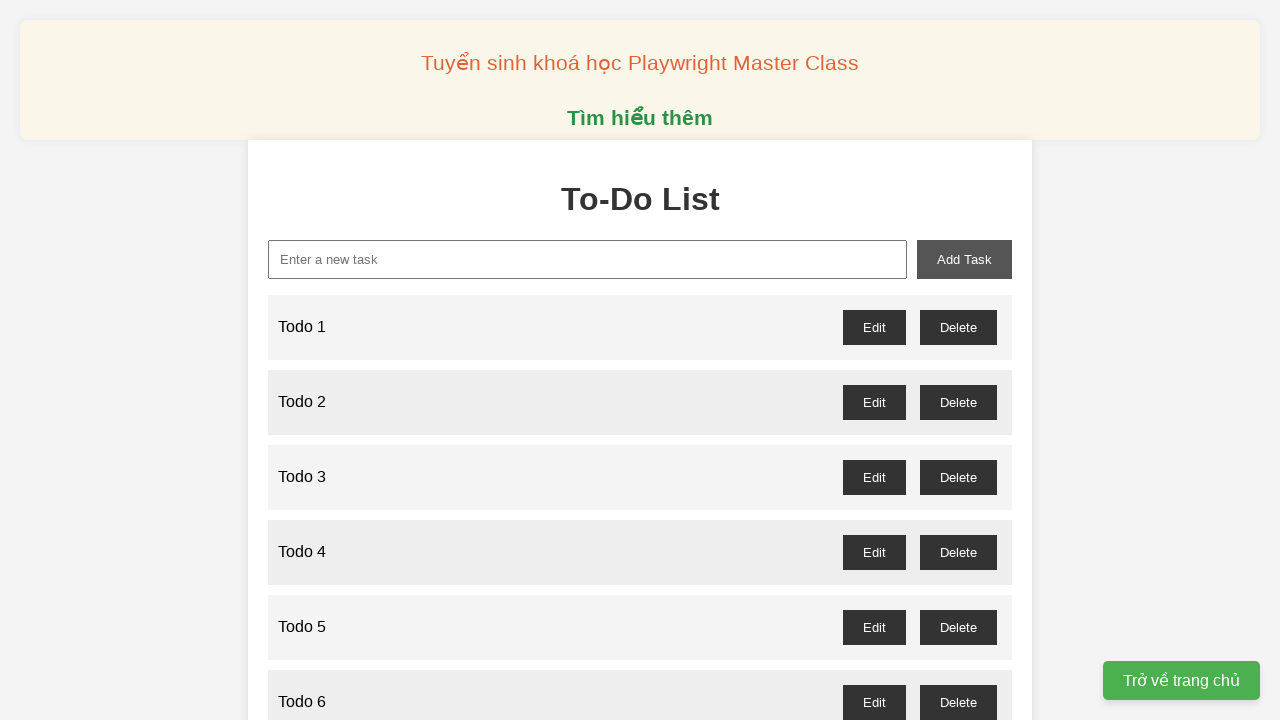

Filled input field with 'Todo 98' on xpath=//input[@id='new-task']
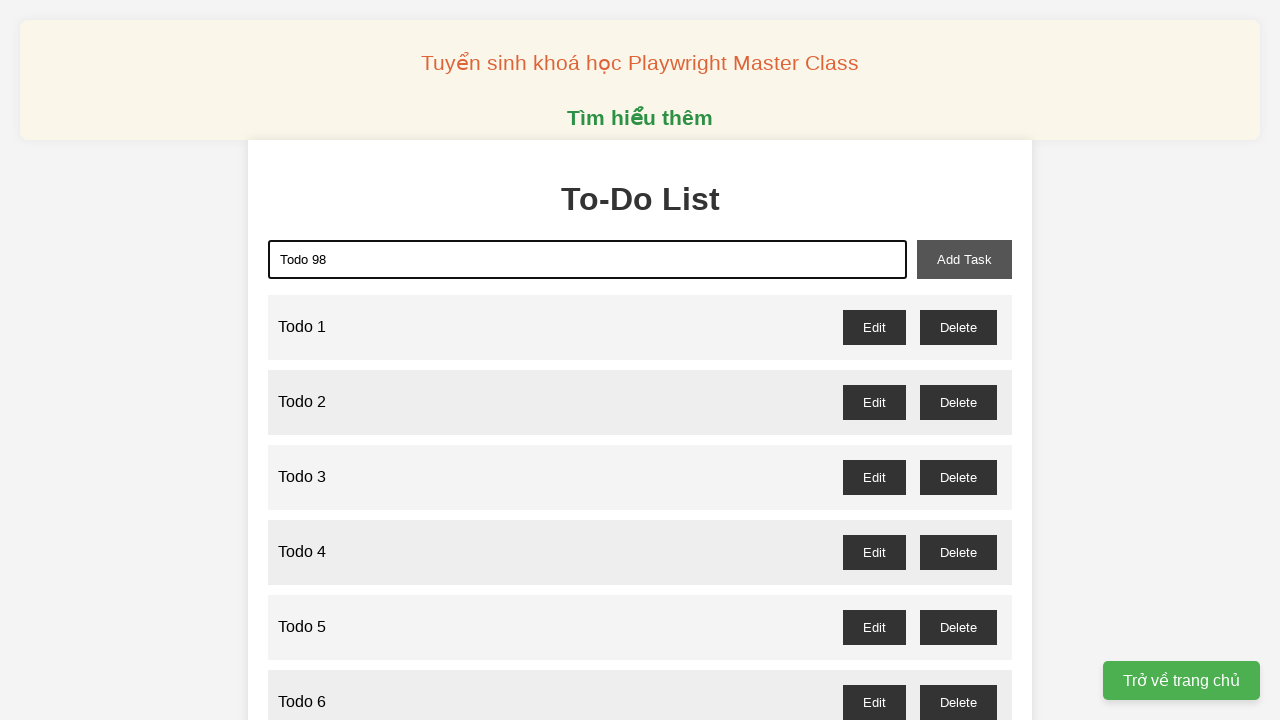

Clicked add task button to add 'Todo 98' at (964, 259) on xpath=//button[@id='add-task']
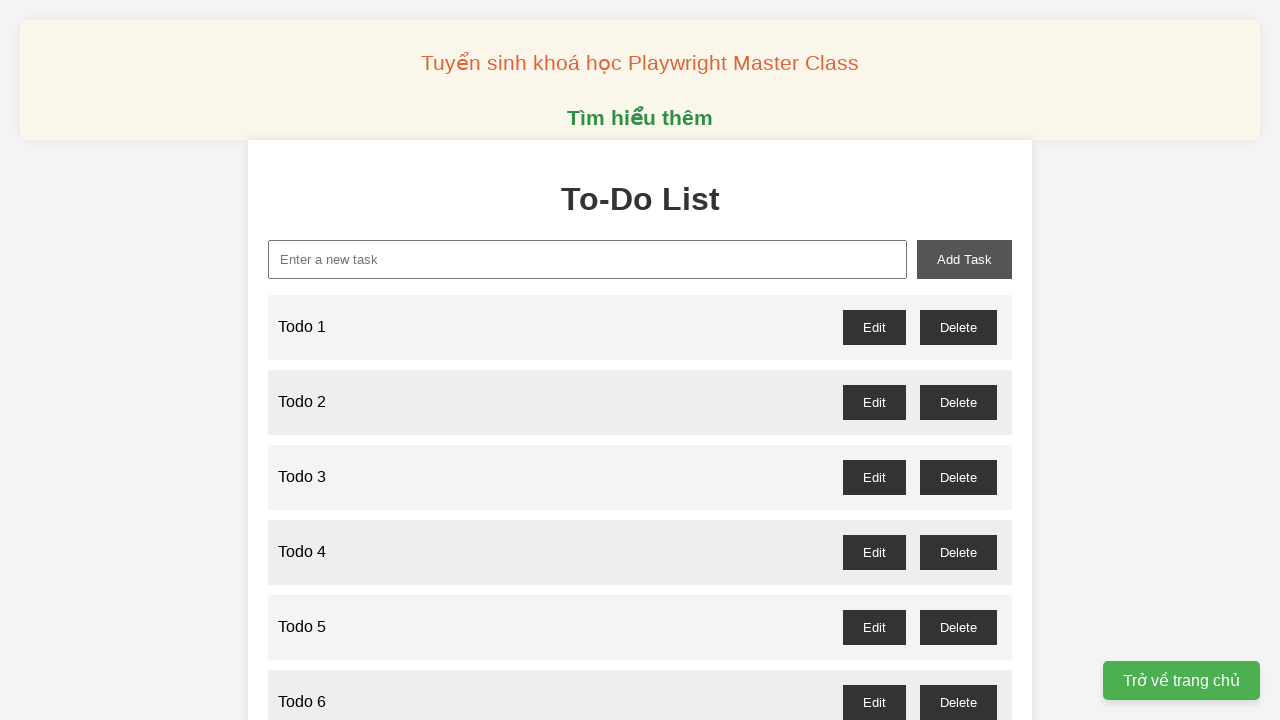

Filled input field with 'Todo 99' on xpath=//input[@id='new-task']
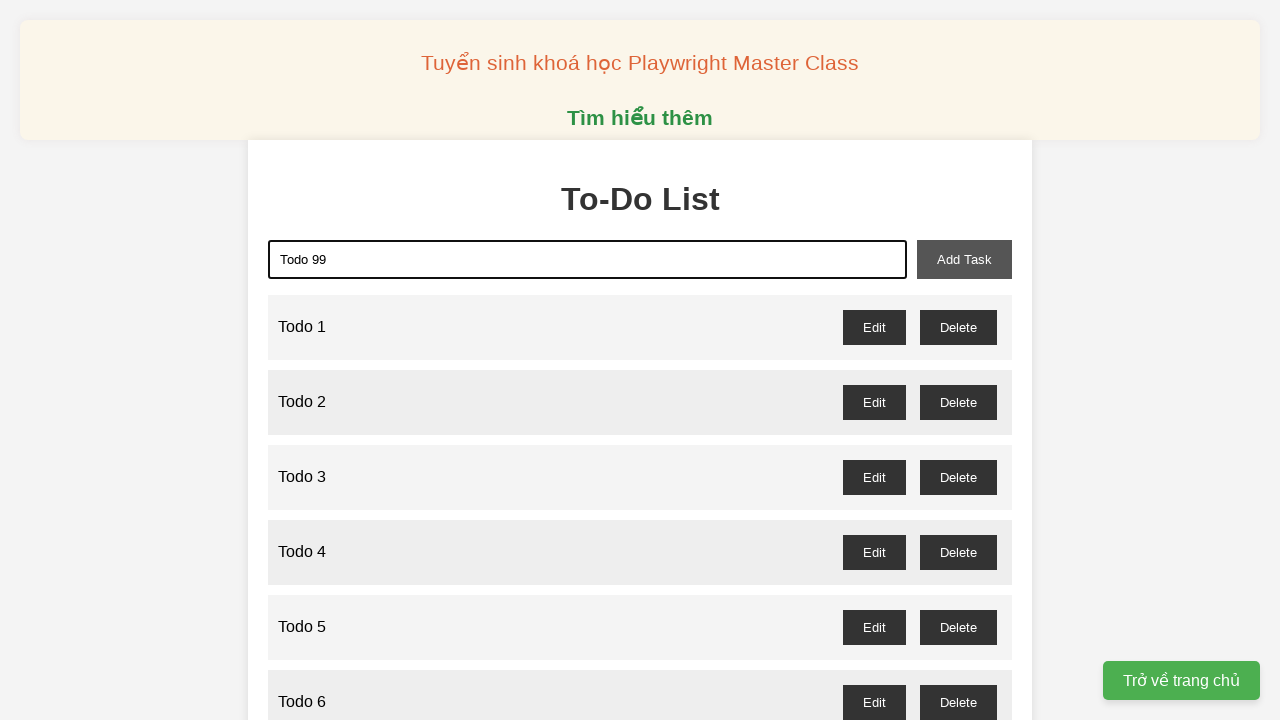

Clicked add task button to add 'Todo 99' at (964, 259) on xpath=//button[@id='add-task']
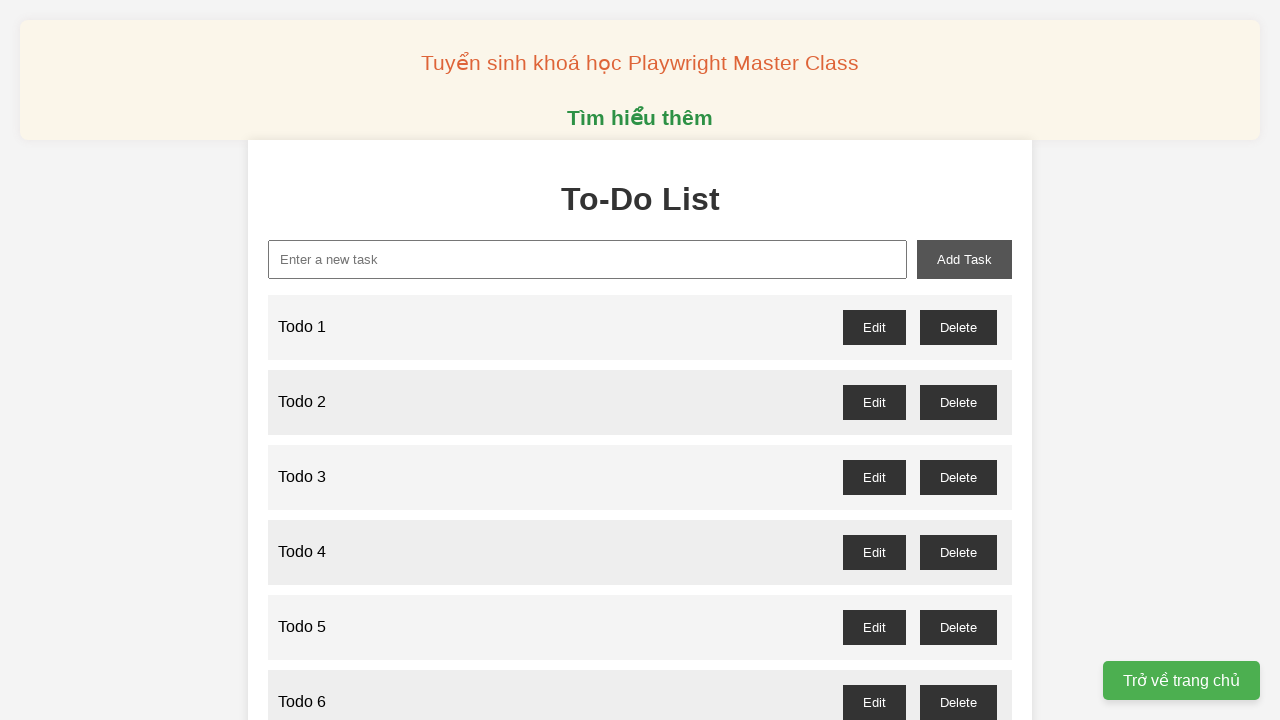

Filled input field with 'Todo 100' on xpath=//input[@id='new-task']
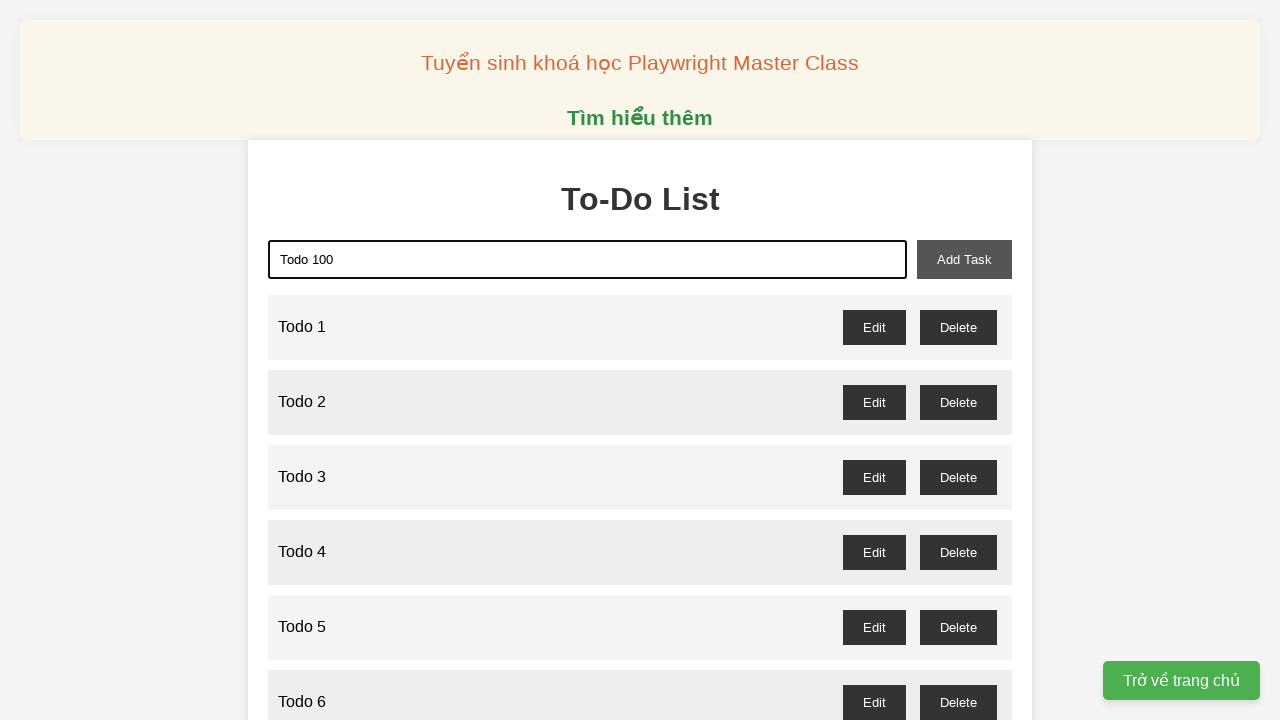

Clicked add task button to add 'Todo 100' at (964, 259) on xpath=//button[@id='add-task']
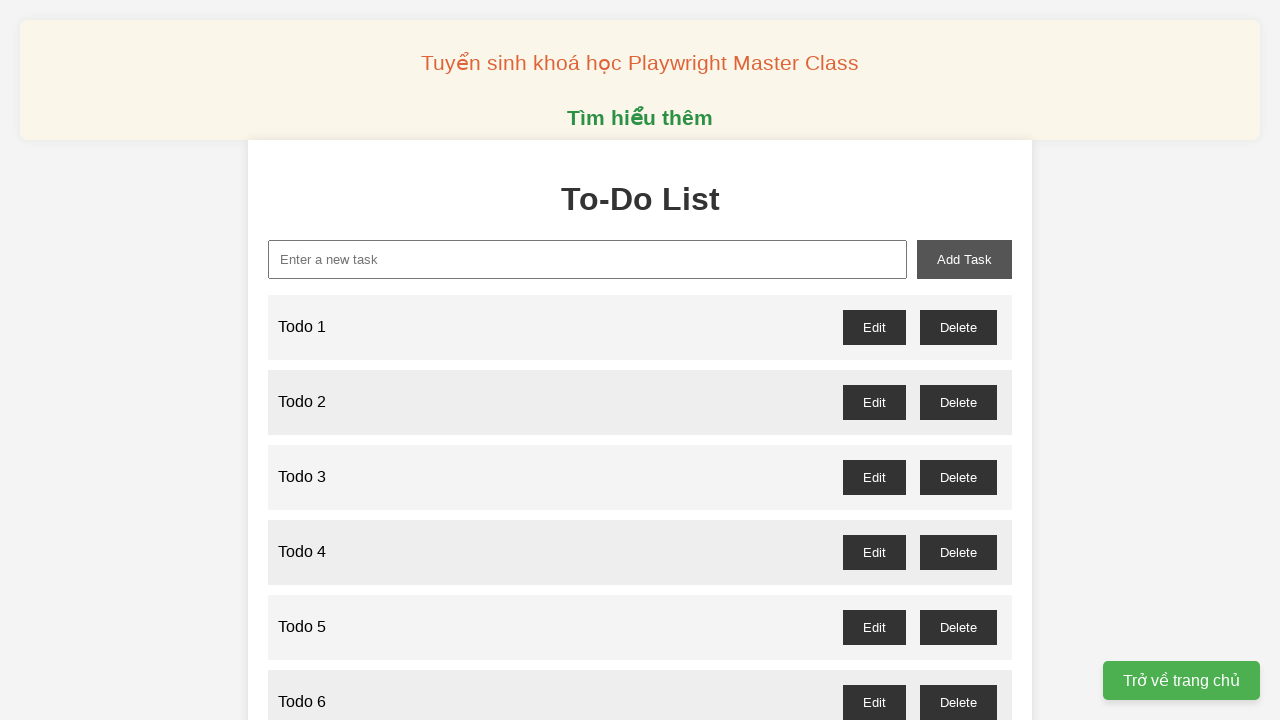

Set up dialog handler to accept confirmation dialogs
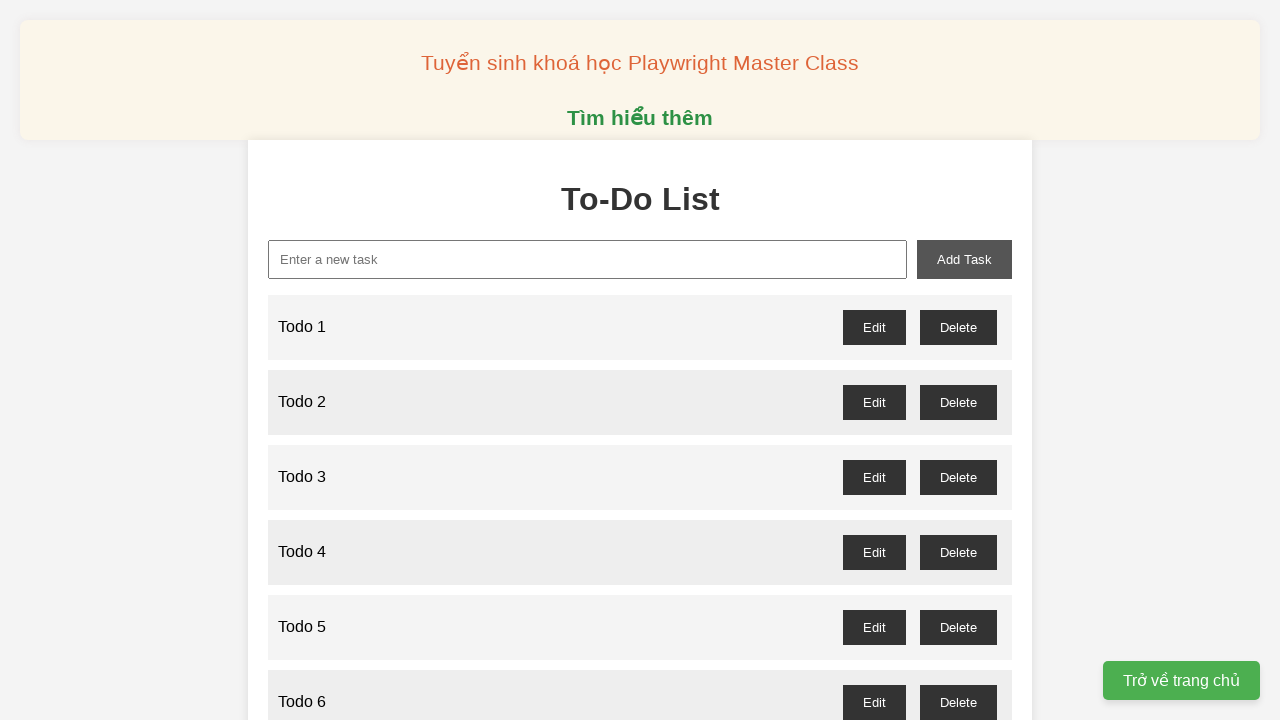

Clicked delete button for odd-numbered todo 1 at (958, 327) on //button[@id='todo-1-delete']
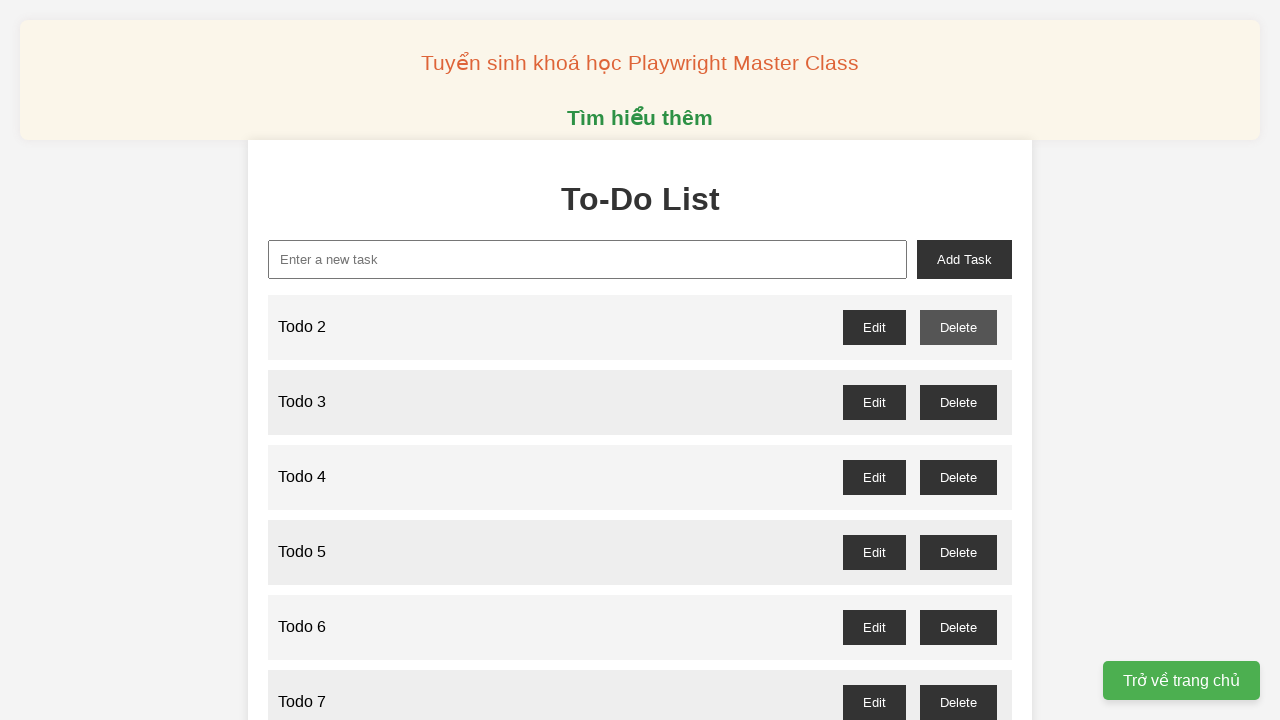

Clicked delete button for odd-numbered todo 3 at (958, 402) on //button[@id='todo-3-delete']
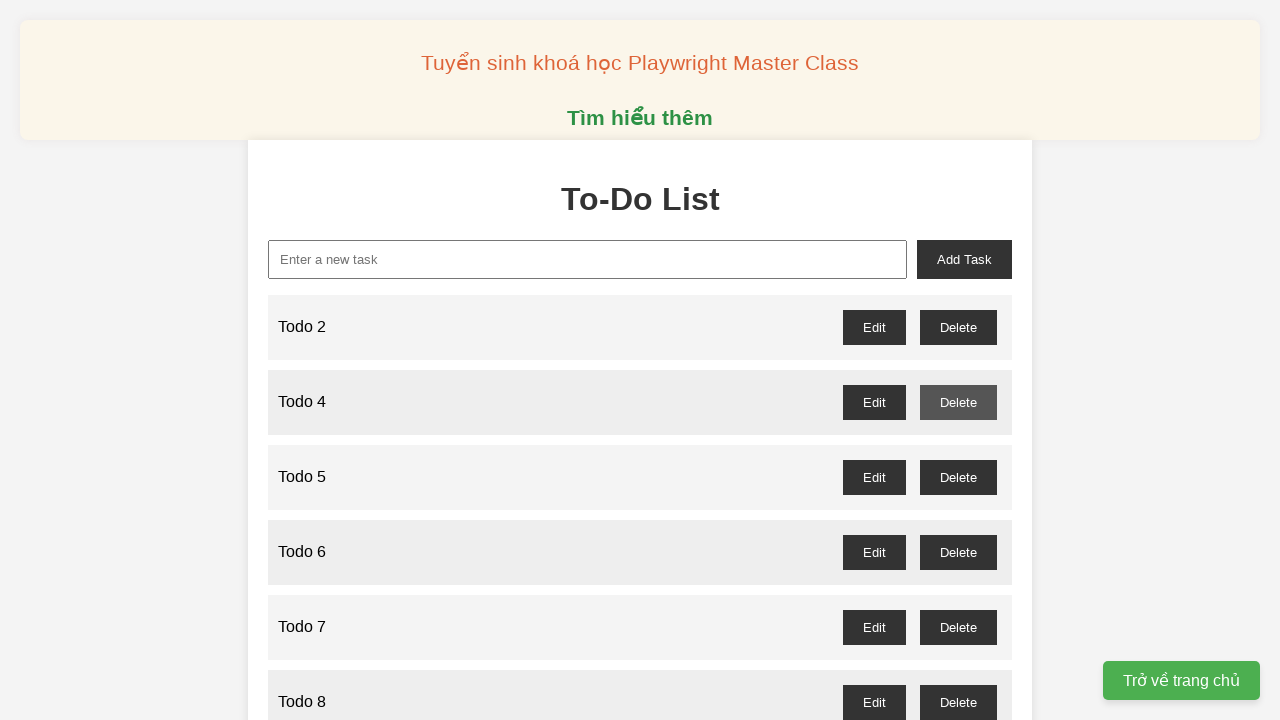

Clicked delete button for odd-numbered todo 5 at (958, 477) on //button[@id='todo-5-delete']
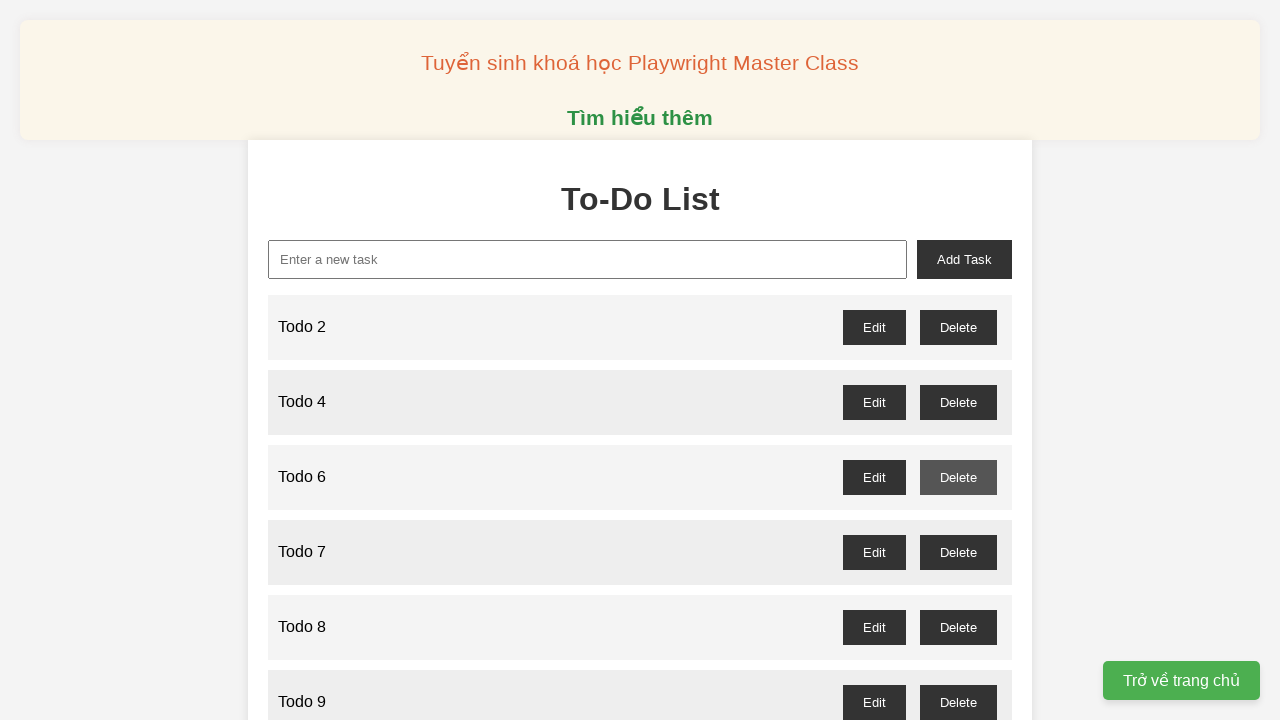

Clicked delete button for odd-numbered todo 7 at (958, 552) on //button[@id='todo-7-delete']
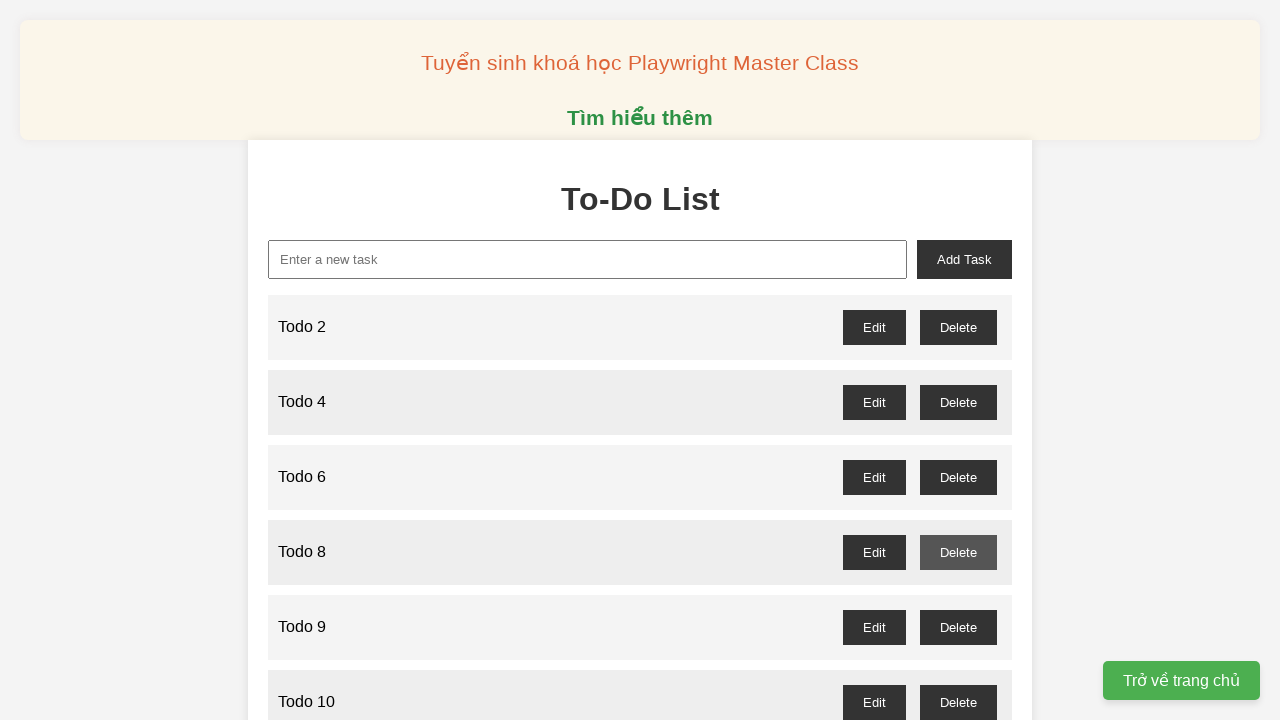

Clicked delete button for odd-numbered todo 9 at (958, 627) on //button[@id='todo-9-delete']
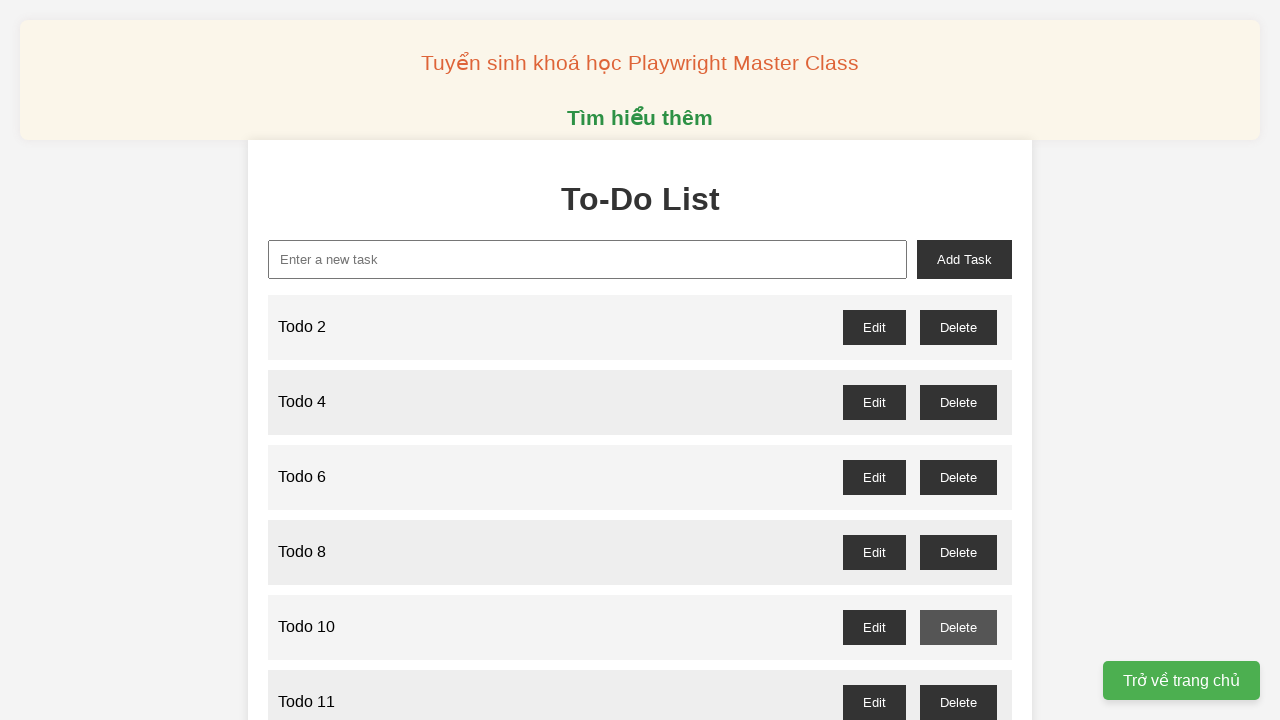

Clicked delete button for odd-numbered todo 11 at (958, 702) on //button[@id='todo-11-delete']
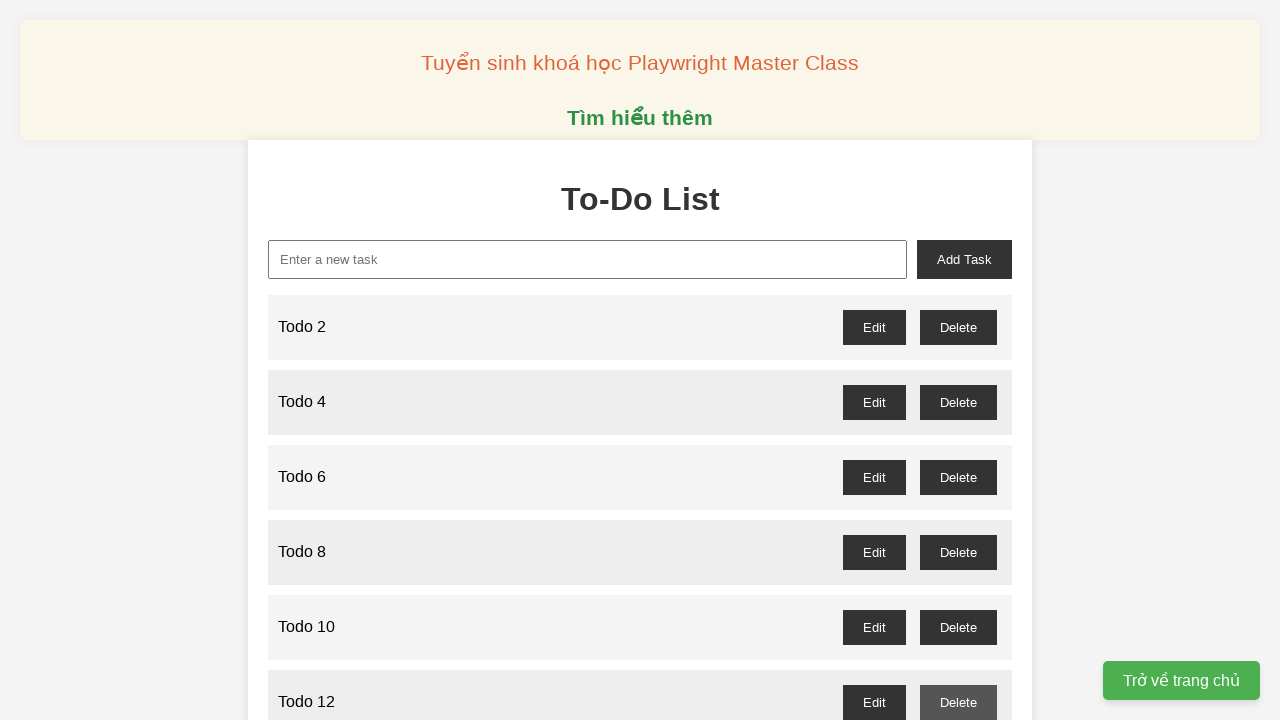

Clicked delete button for odd-numbered todo 13 at (958, 360) on //button[@id='todo-13-delete']
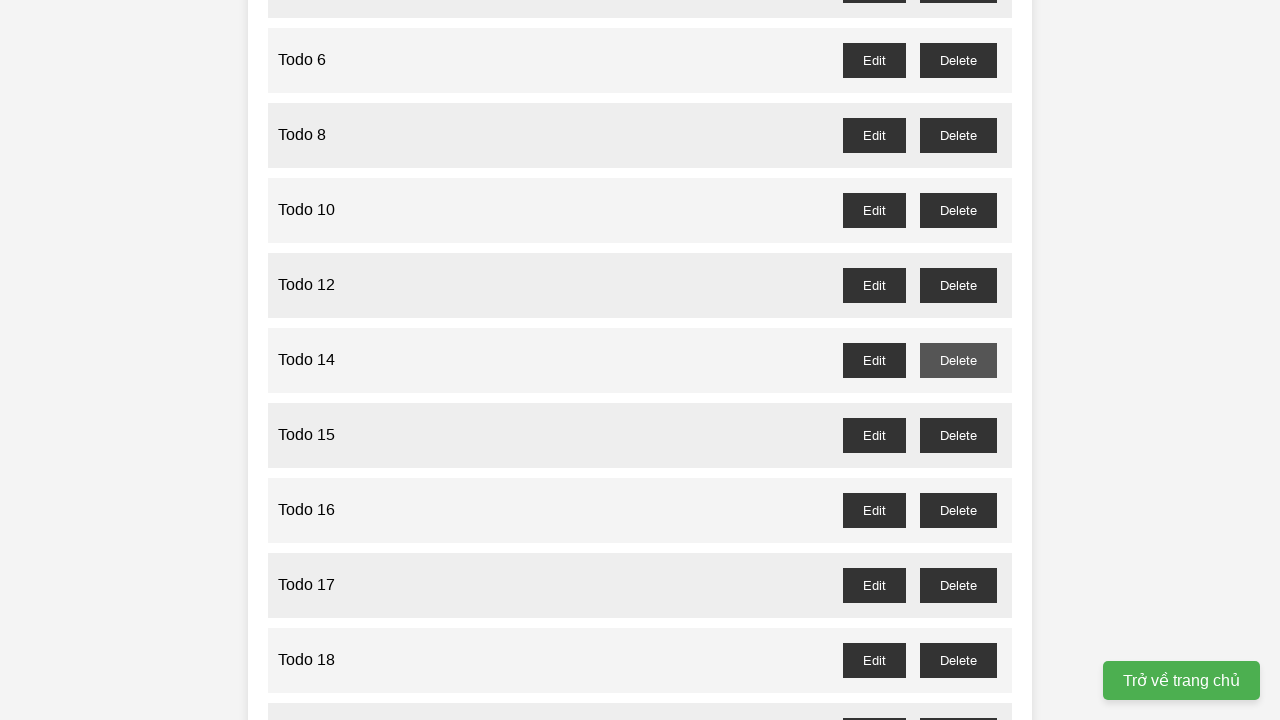

Clicked delete button for odd-numbered todo 15 at (958, 435) on //button[@id='todo-15-delete']
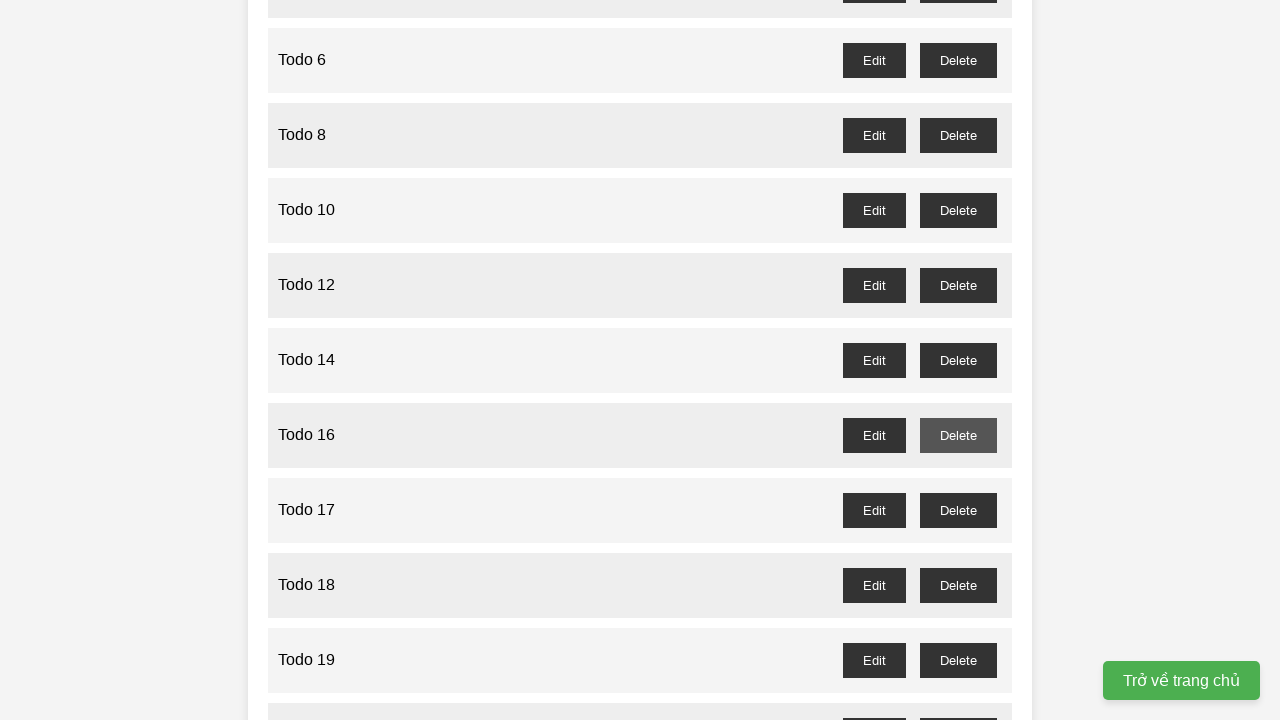

Clicked delete button for odd-numbered todo 17 at (958, 510) on //button[@id='todo-17-delete']
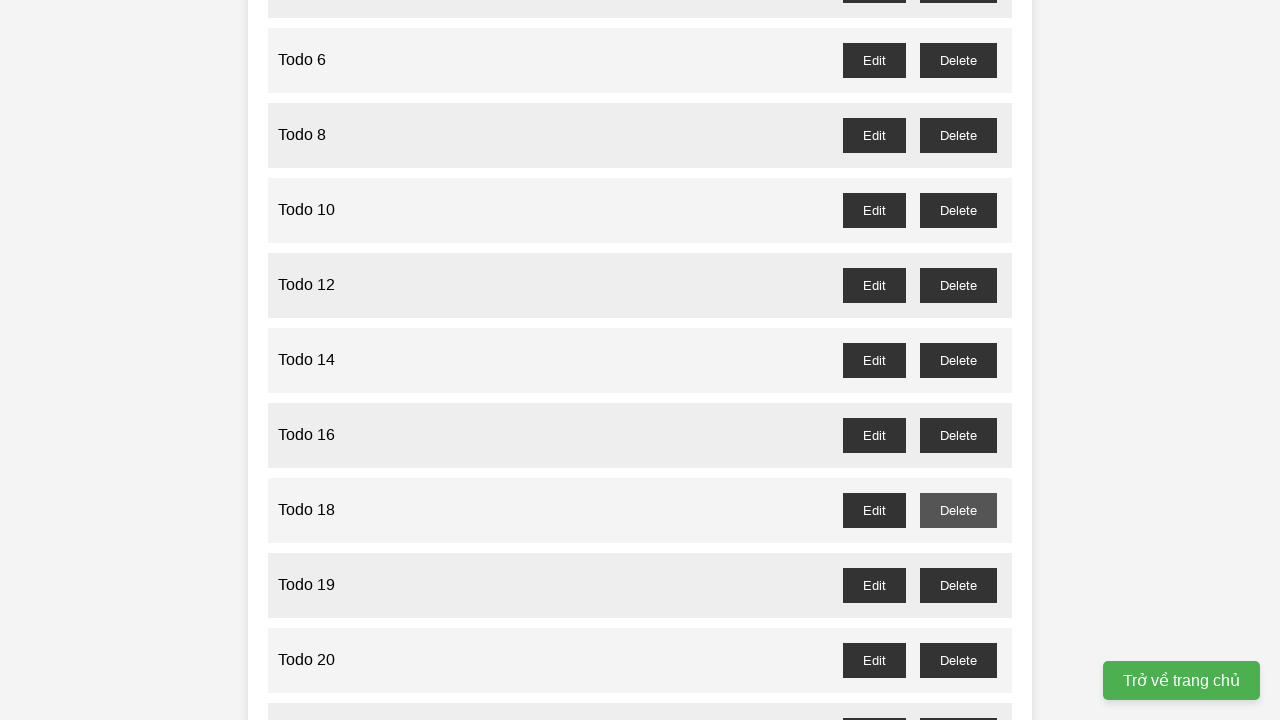

Clicked delete button for odd-numbered todo 19 at (958, 585) on //button[@id='todo-19-delete']
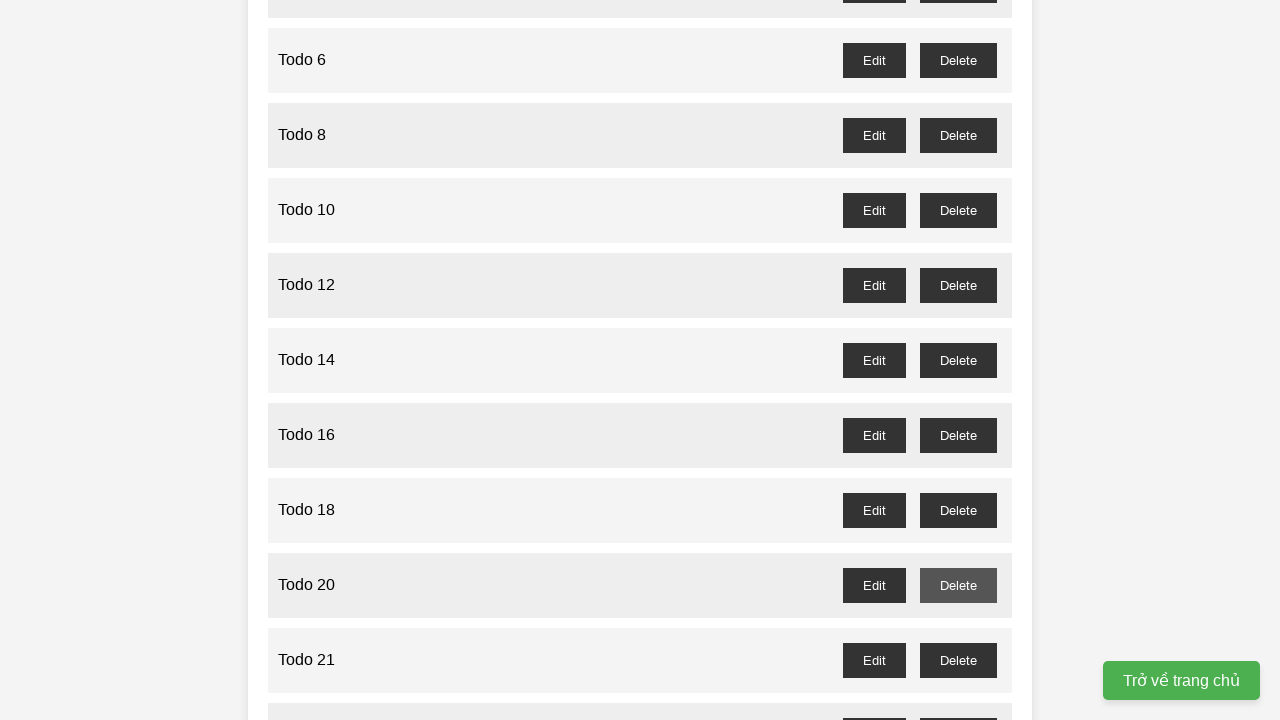

Clicked delete button for odd-numbered todo 21 at (958, 660) on //button[@id='todo-21-delete']
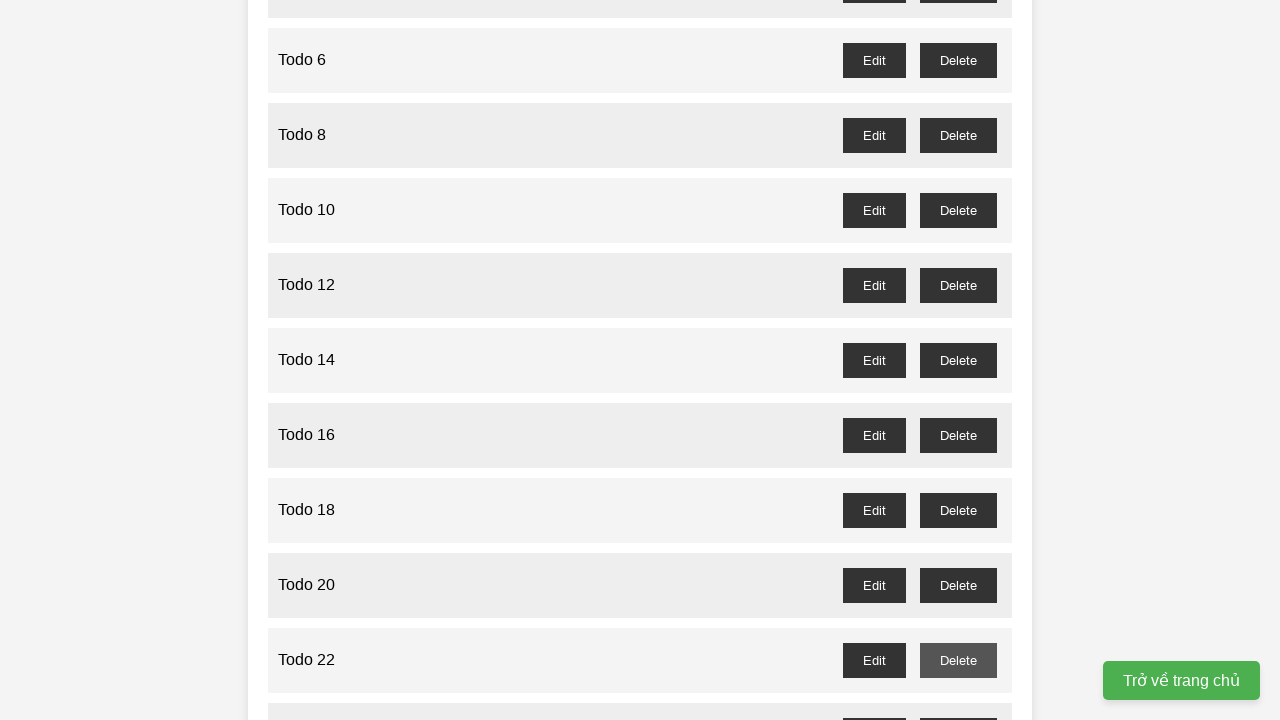

Clicked delete button for odd-numbered todo 23 at (958, 703) on //button[@id='todo-23-delete']
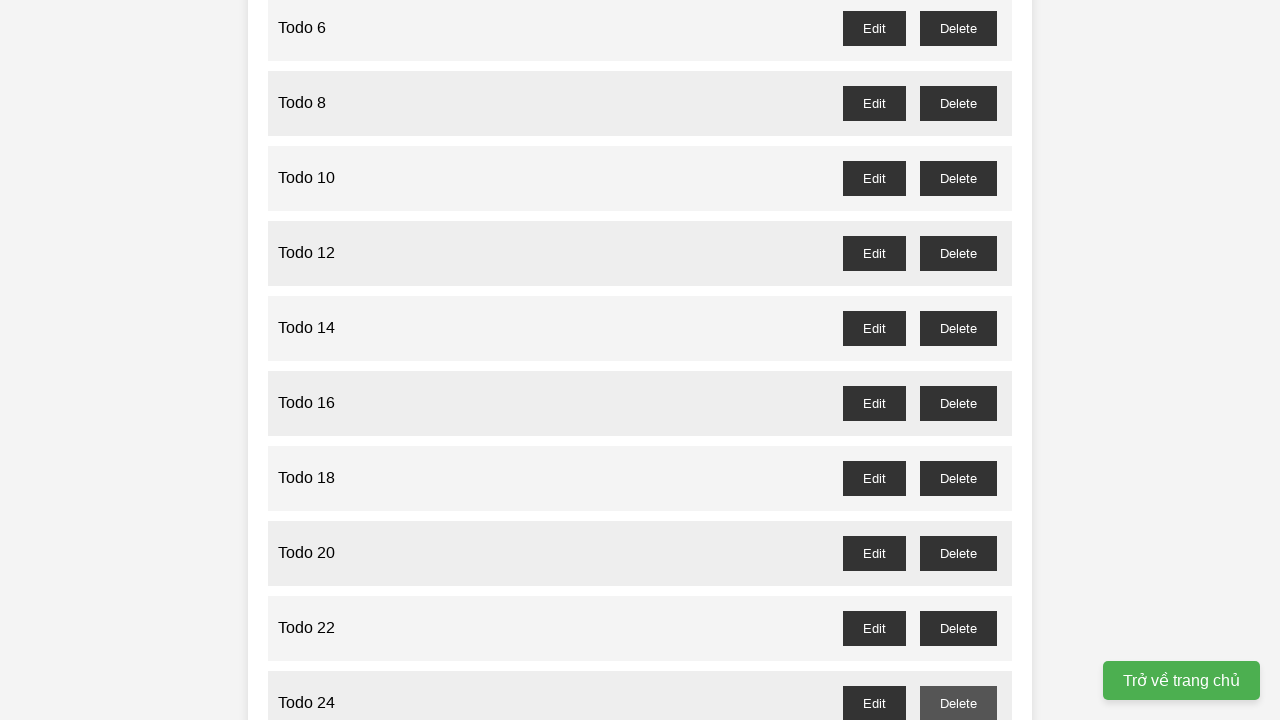

Clicked delete button for odd-numbered todo 25 at (958, 360) on //button[@id='todo-25-delete']
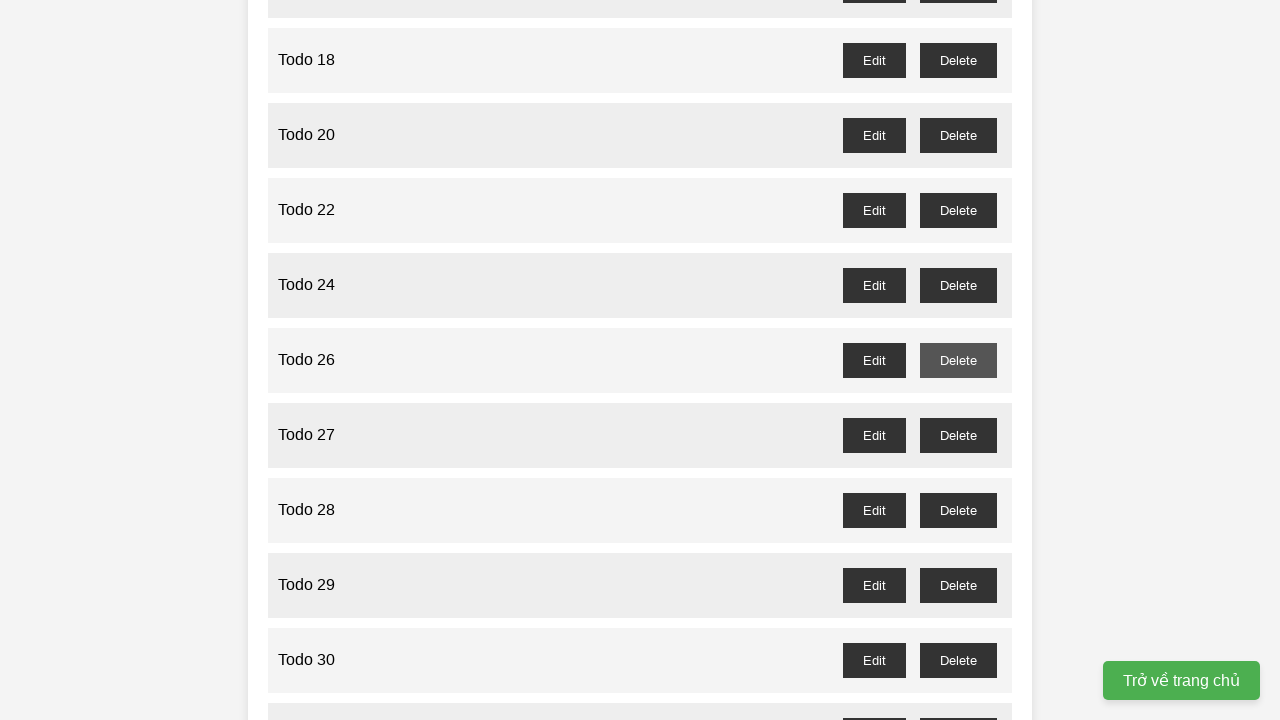

Clicked delete button for odd-numbered todo 27 at (958, 435) on //button[@id='todo-27-delete']
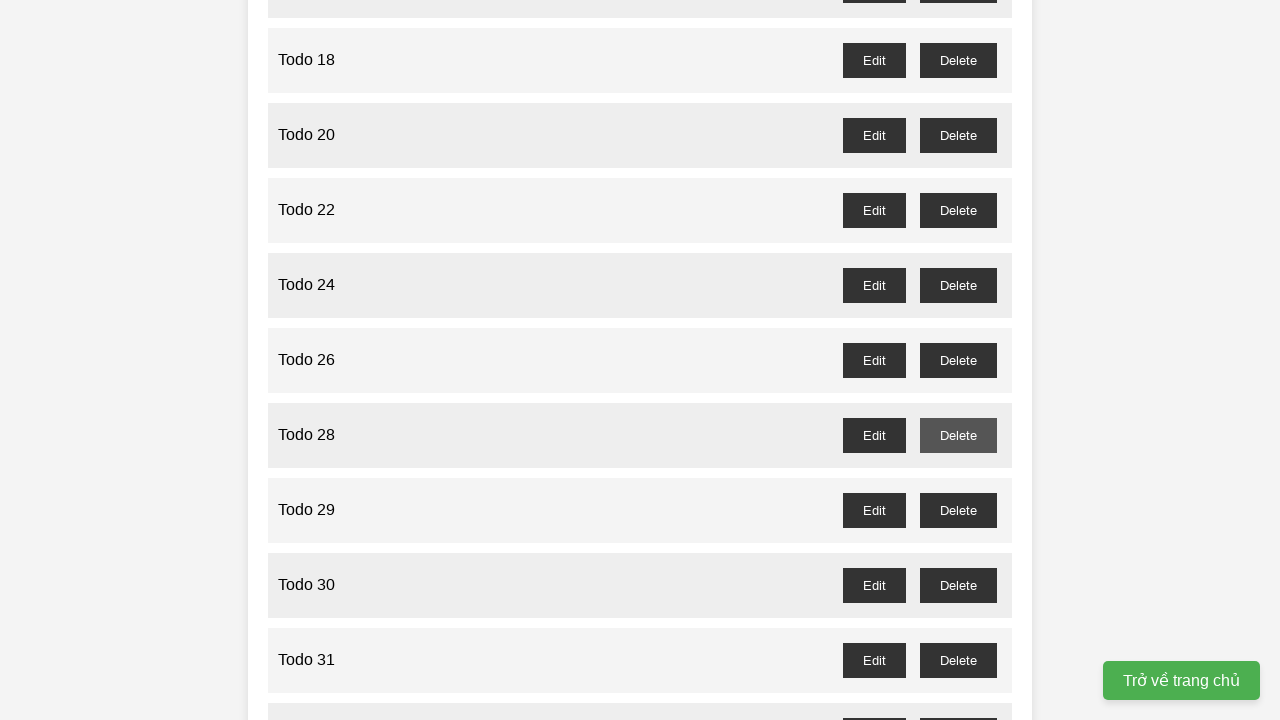

Clicked delete button for odd-numbered todo 29 at (958, 510) on //button[@id='todo-29-delete']
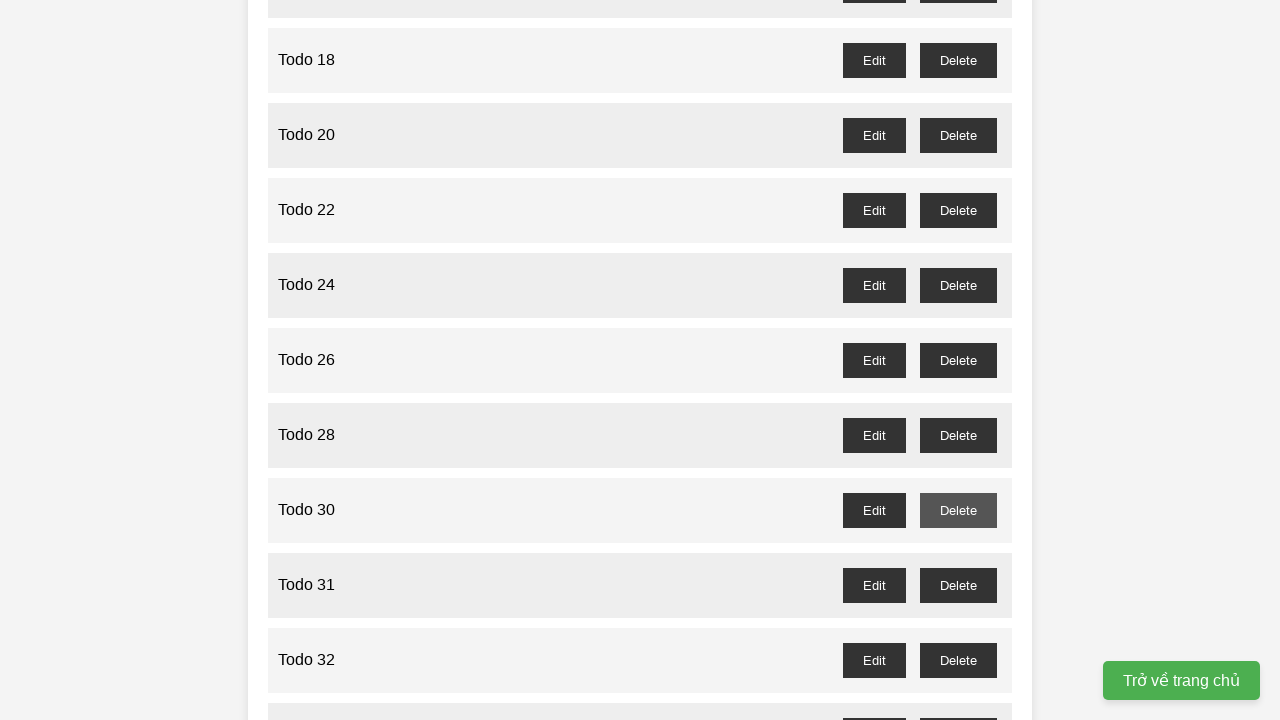

Clicked delete button for odd-numbered todo 31 at (958, 585) on //button[@id='todo-31-delete']
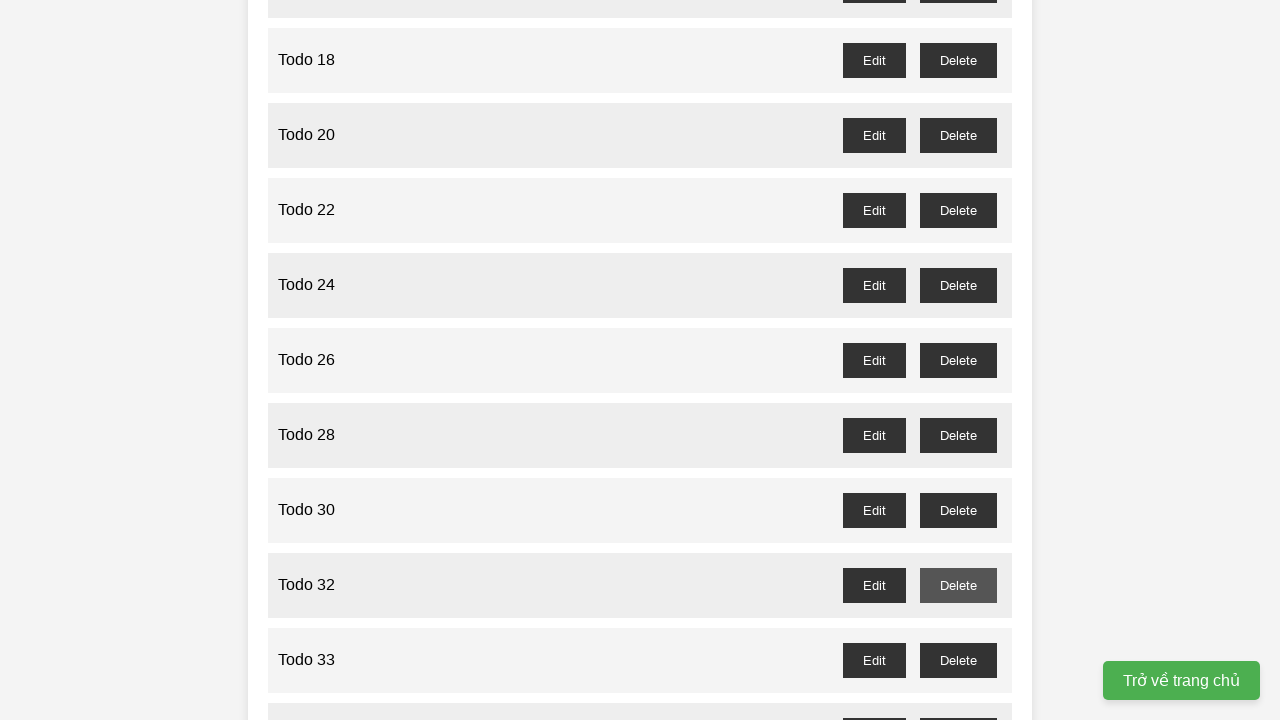

Clicked delete button for odd-numbered todo 33 at (958, 660) on //button[@id='todo-33-delete']
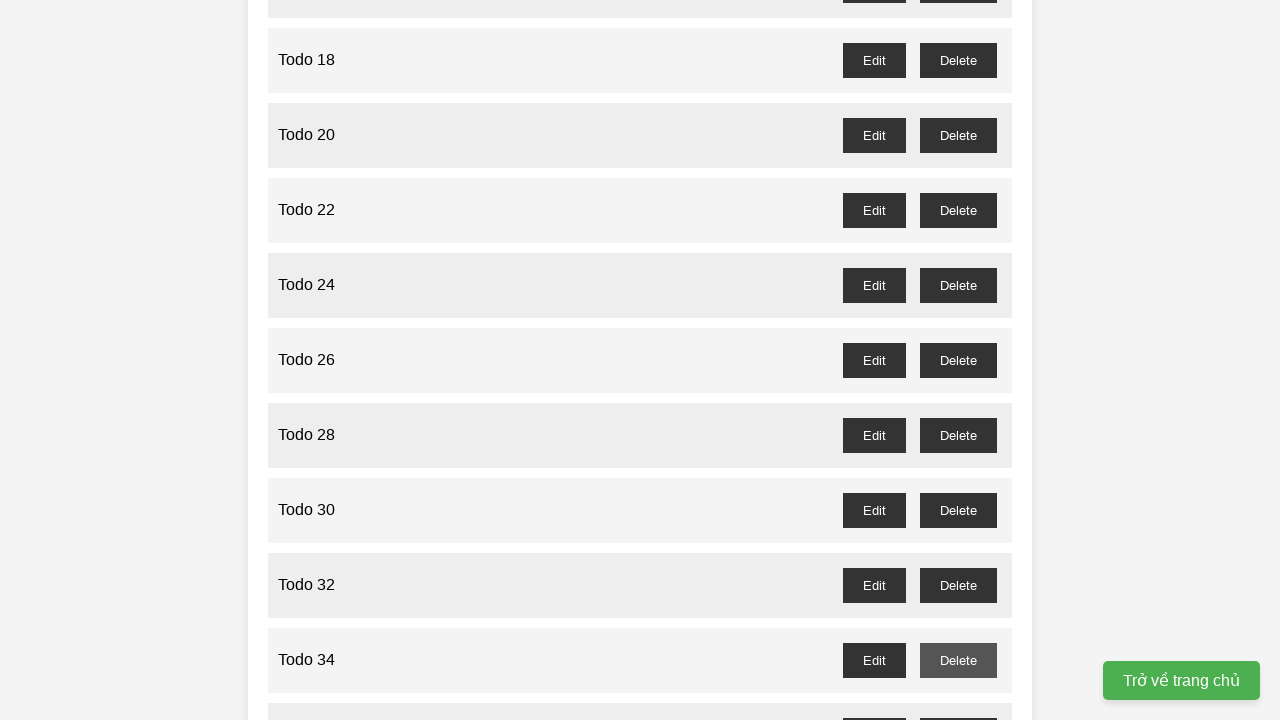

Clicked delete button for odd-numbered todo 35 at (958, 703) on //button[@id='todo-35-delete']
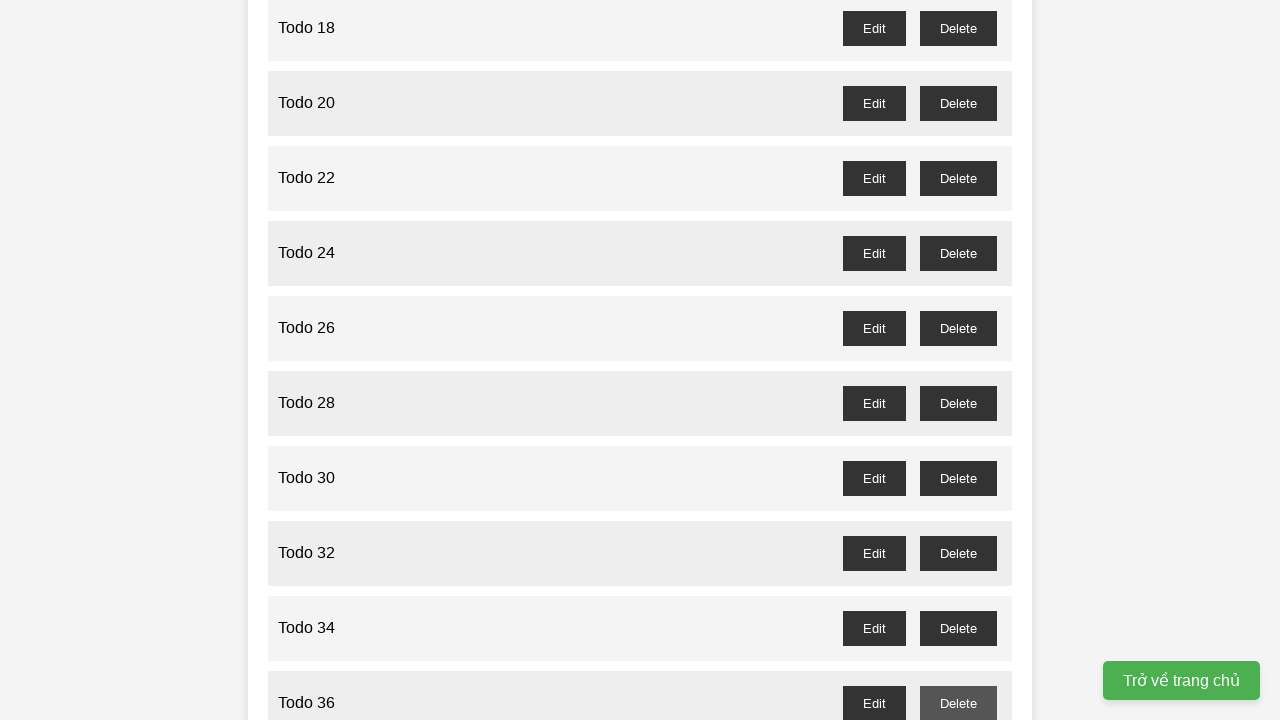

Clicked delete button for odd-numbered todo 37 at (958, 360) on //button[@id='todo-37-delete']
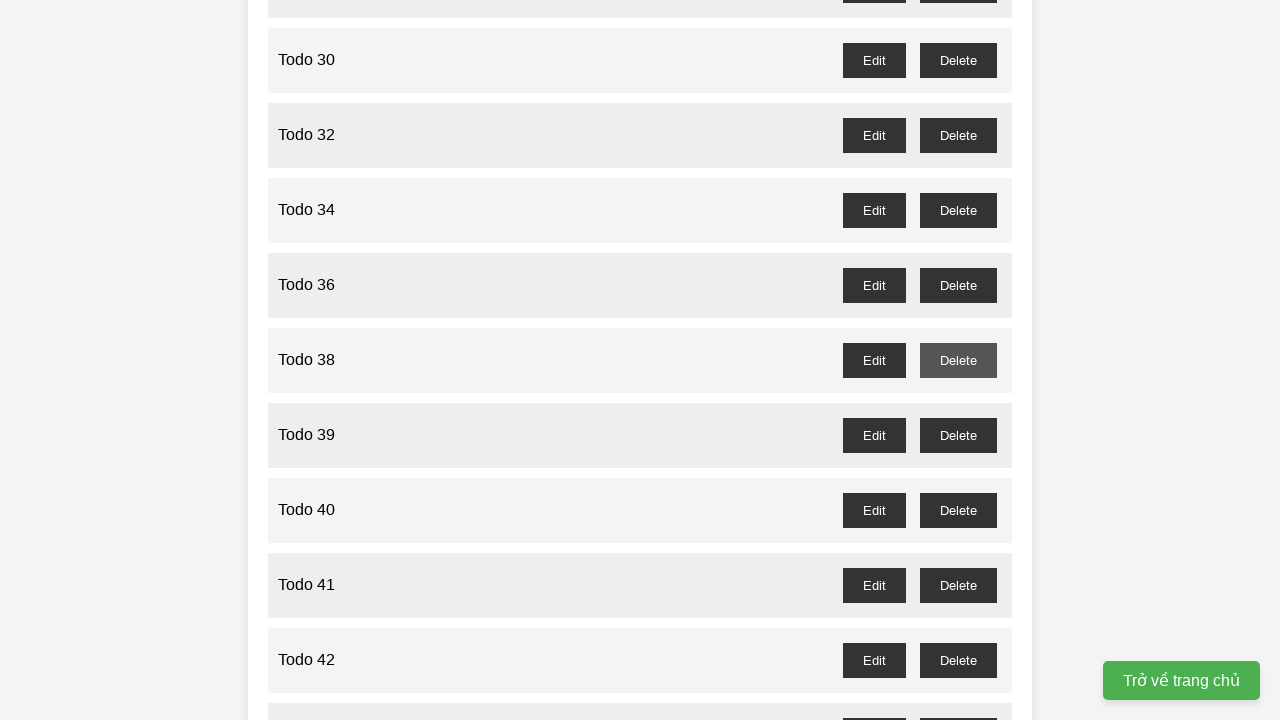

Clicked delete button for odd-numbered todo 39 at (958, 435) on //button[@id='todo-39-delete']
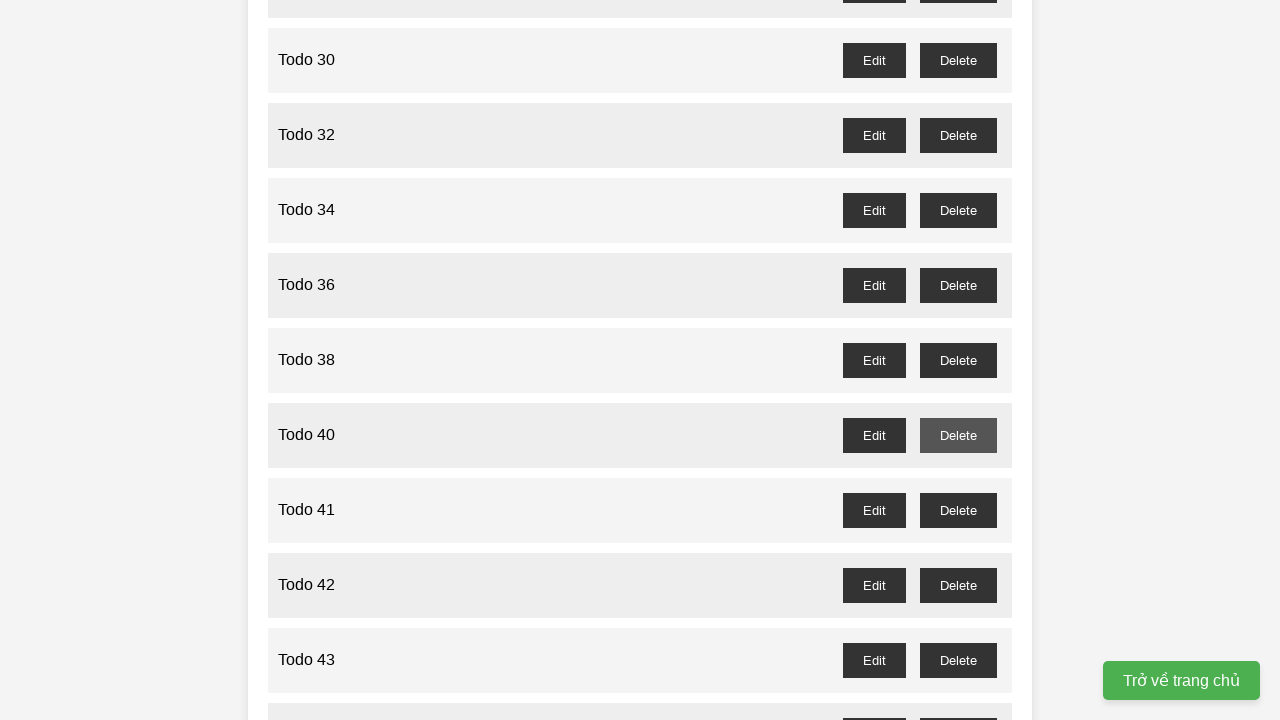

Clicked delete button for odd-numbered todo 41 at (958, 510) on //button[@id='todo-41-delete']
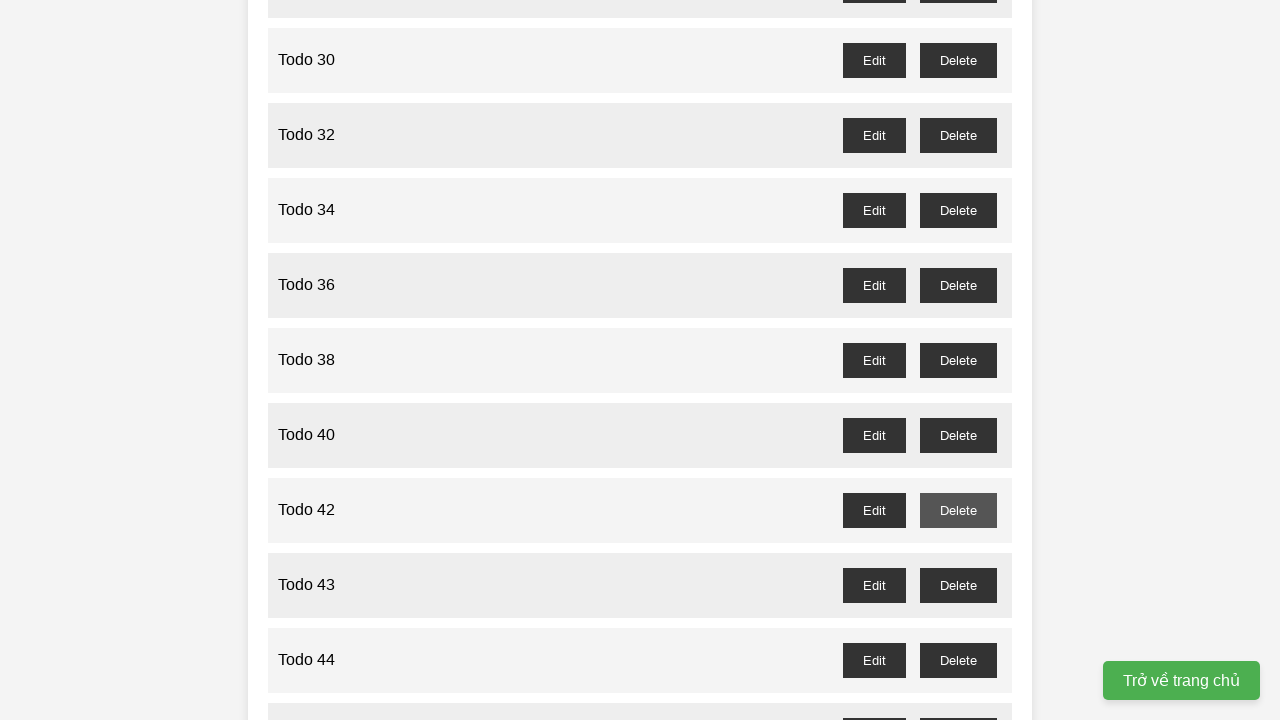

Clicked delete button for odd-numbered todo 43 at (958, 585) on //button[@id='todo-43-delete']
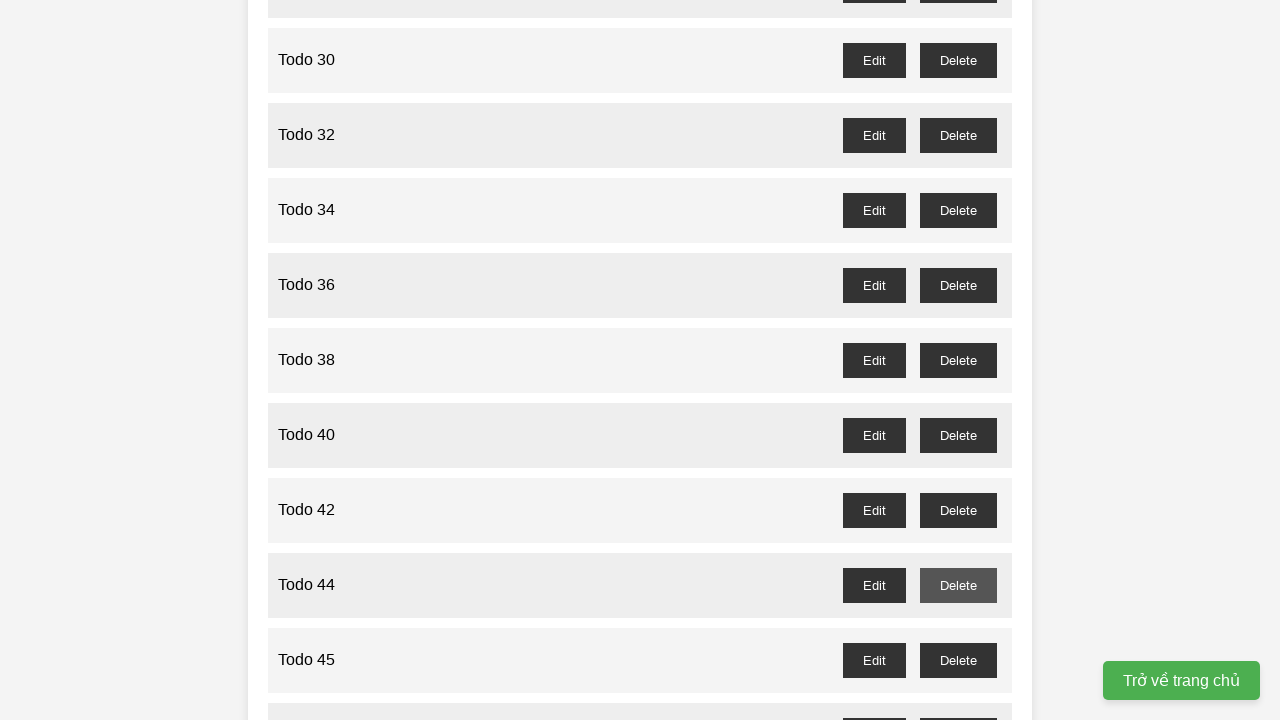

Clicked delete button for odd-numbered todo 45 at (958, 660) on //button[@id='todo-45-delete']
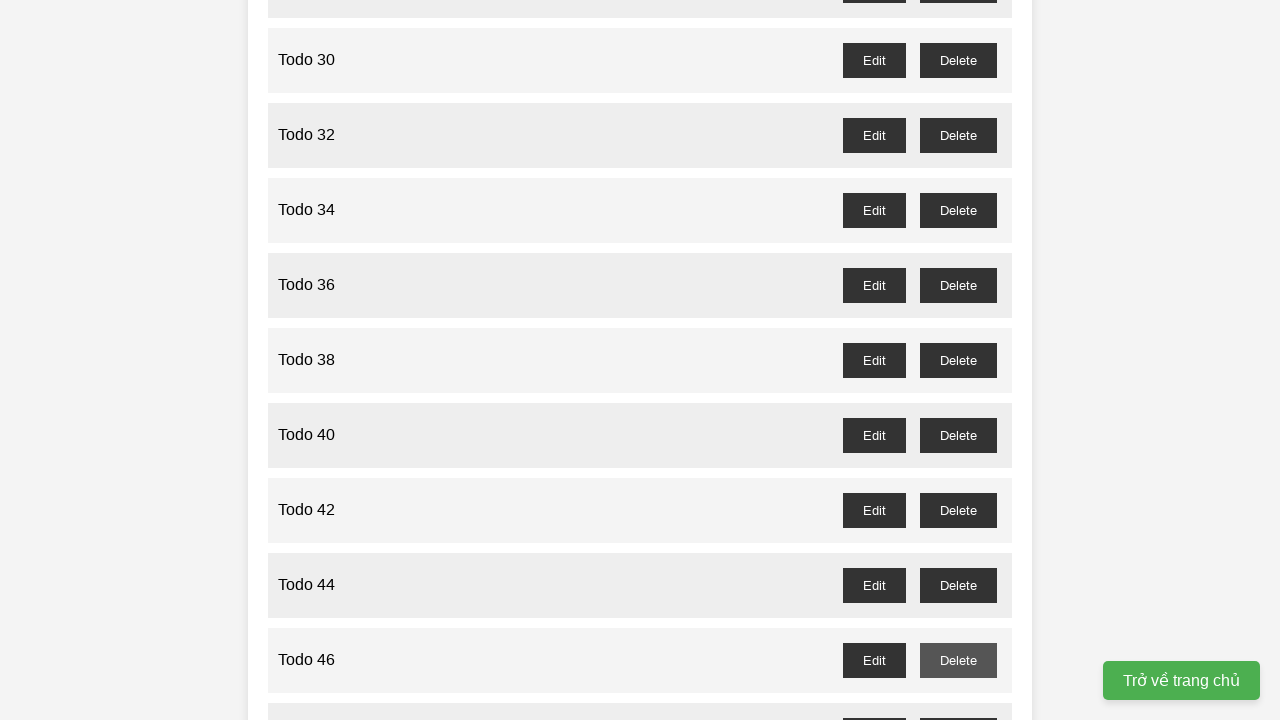

Clicked delete button for odd-numbered todo 47 at (958, 703) on //button[@id='todo-47-delete']
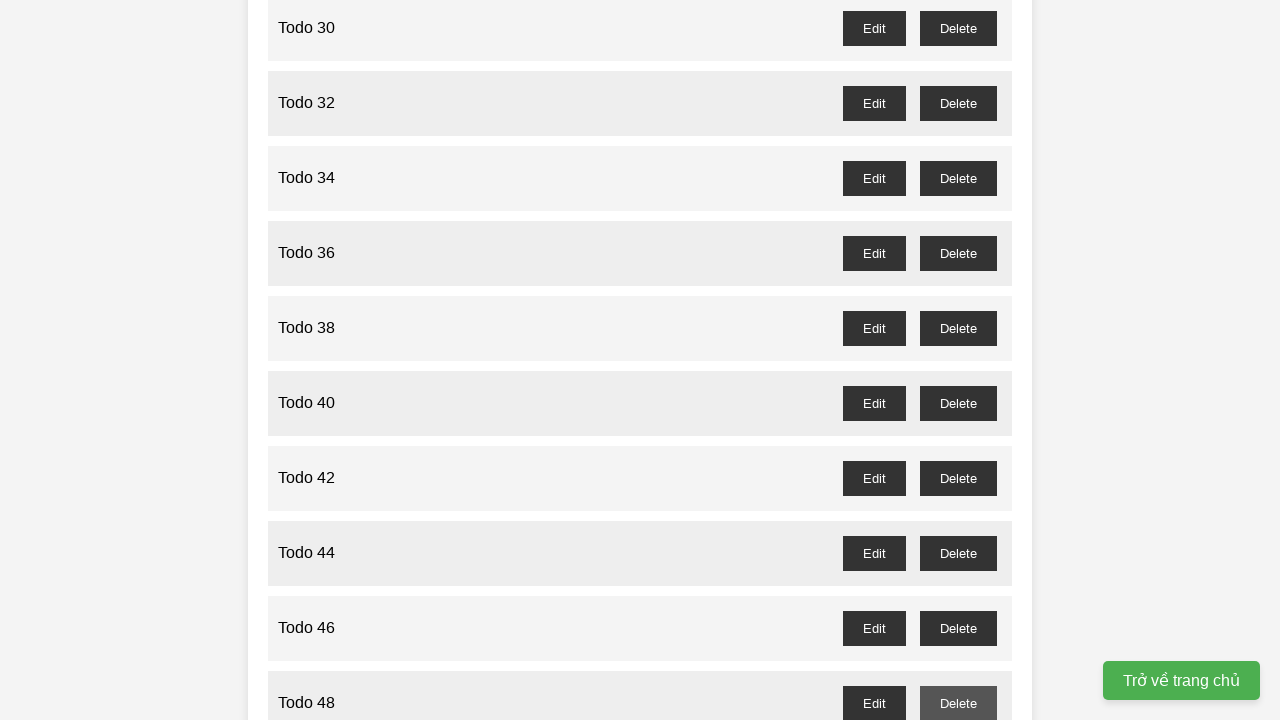

Clicked delete button for odd-numbered todo 49 at (958, 360) on //button[@id='todo-49-delete']
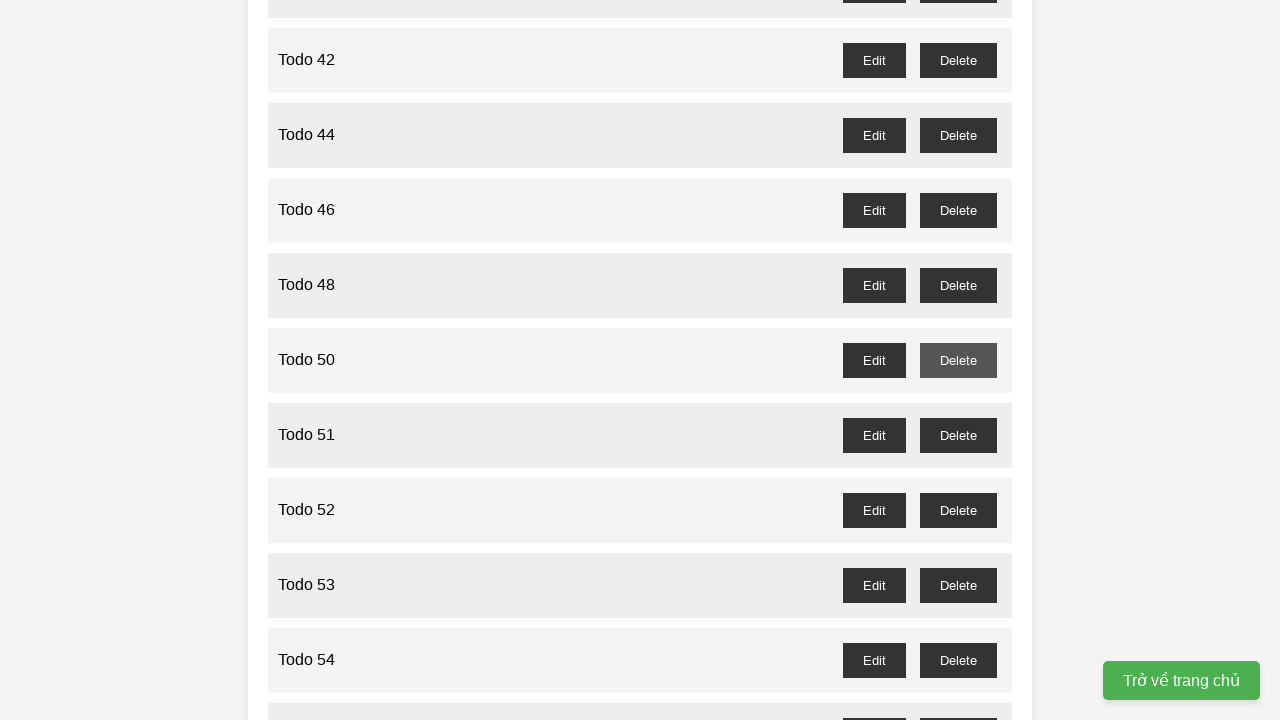

Clicked delete button for odd-numbered todo 51 at (958, 435) on //button[@id='todo-51-delete']
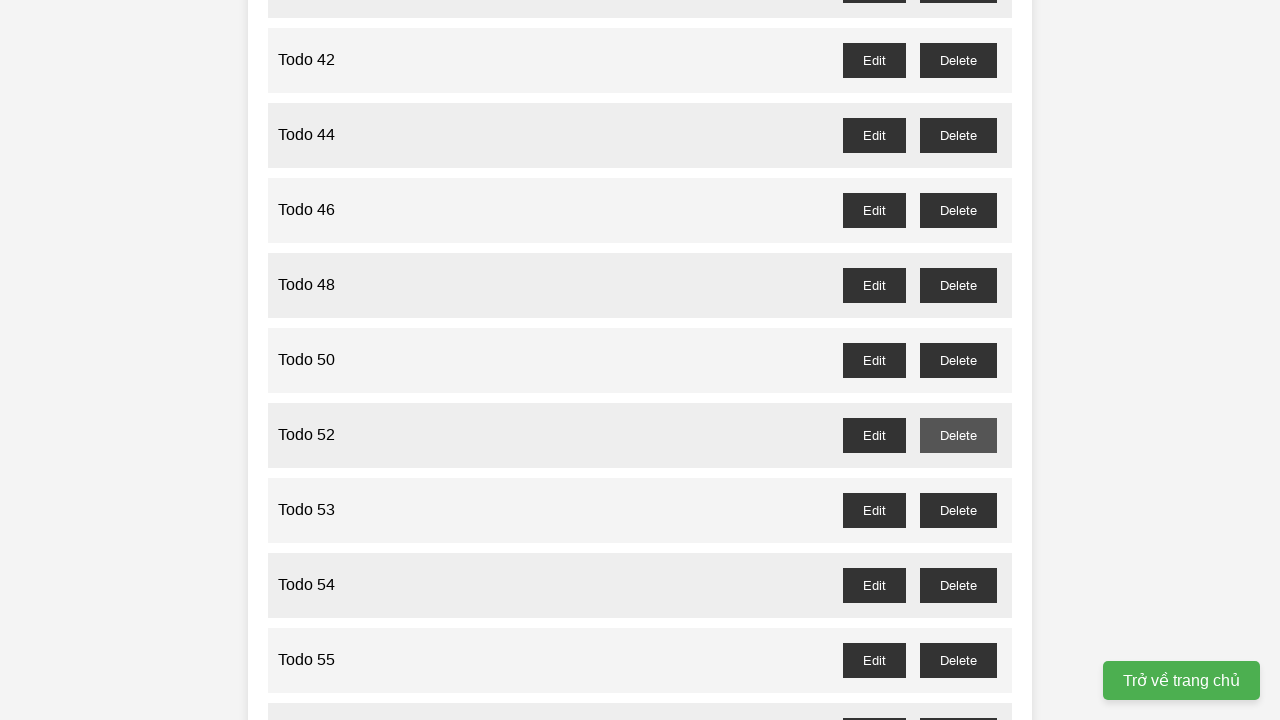

Clicked delete button for odd-numbered todo 53 at (958, 510) on //button[@id='todo-53-delete']
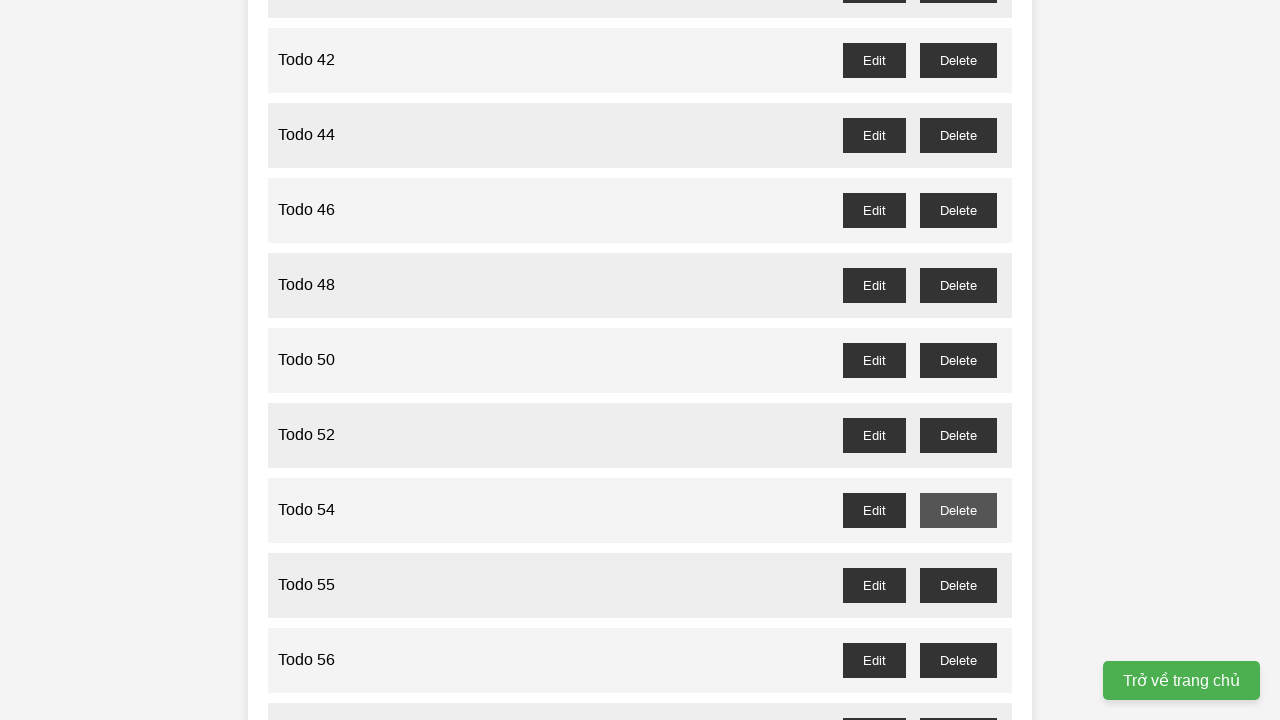

Clicked delete button for odd-numbered todo 55 at (958, 585) on //button[@id='todo-55-delete']
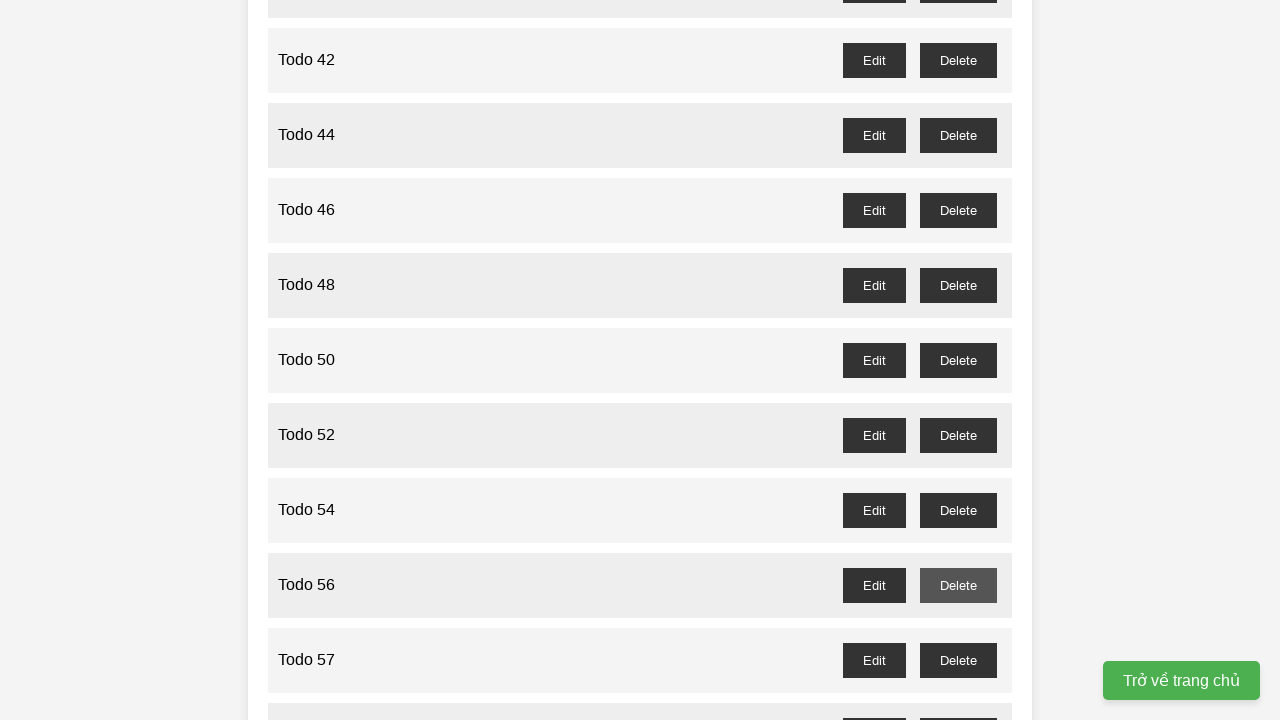

Clicked delete button for odd-numbered todo 57 at (958, 660) on //button[@id='todo-57-delete']
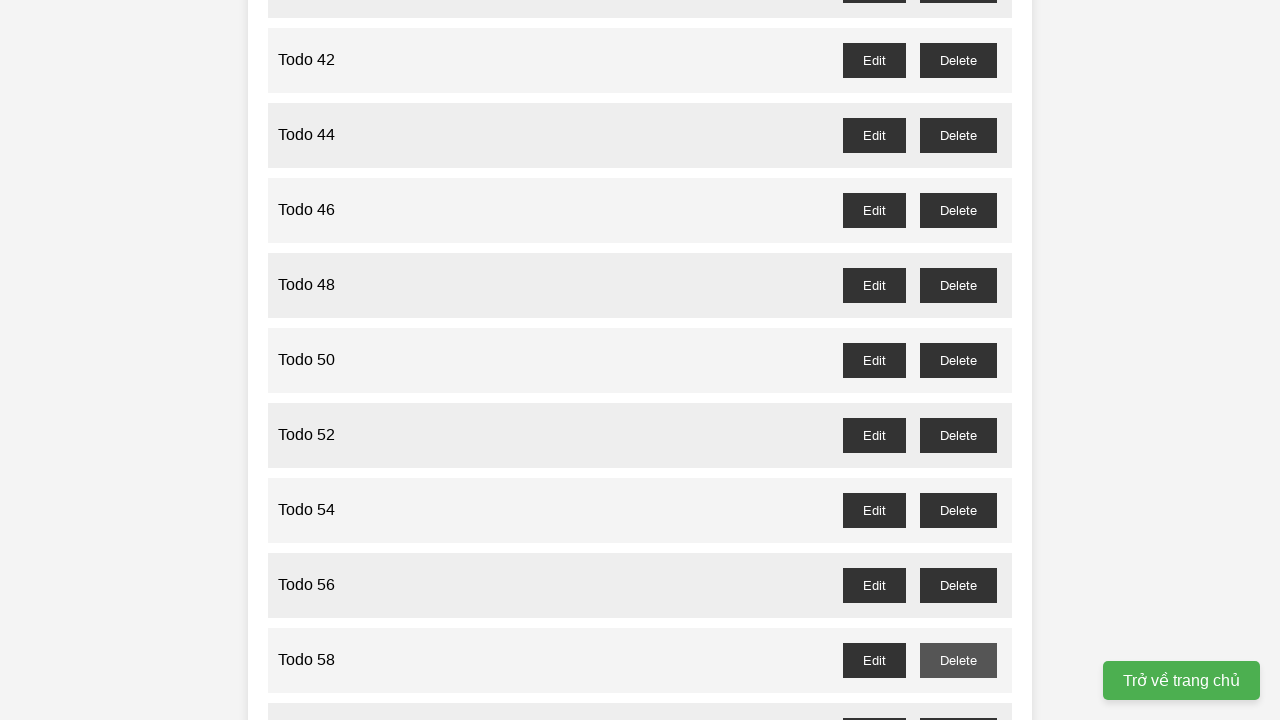

Clicked delete button for odd-numbered todo 59 at (958, 703) on //button[@id='todo-59-delete']
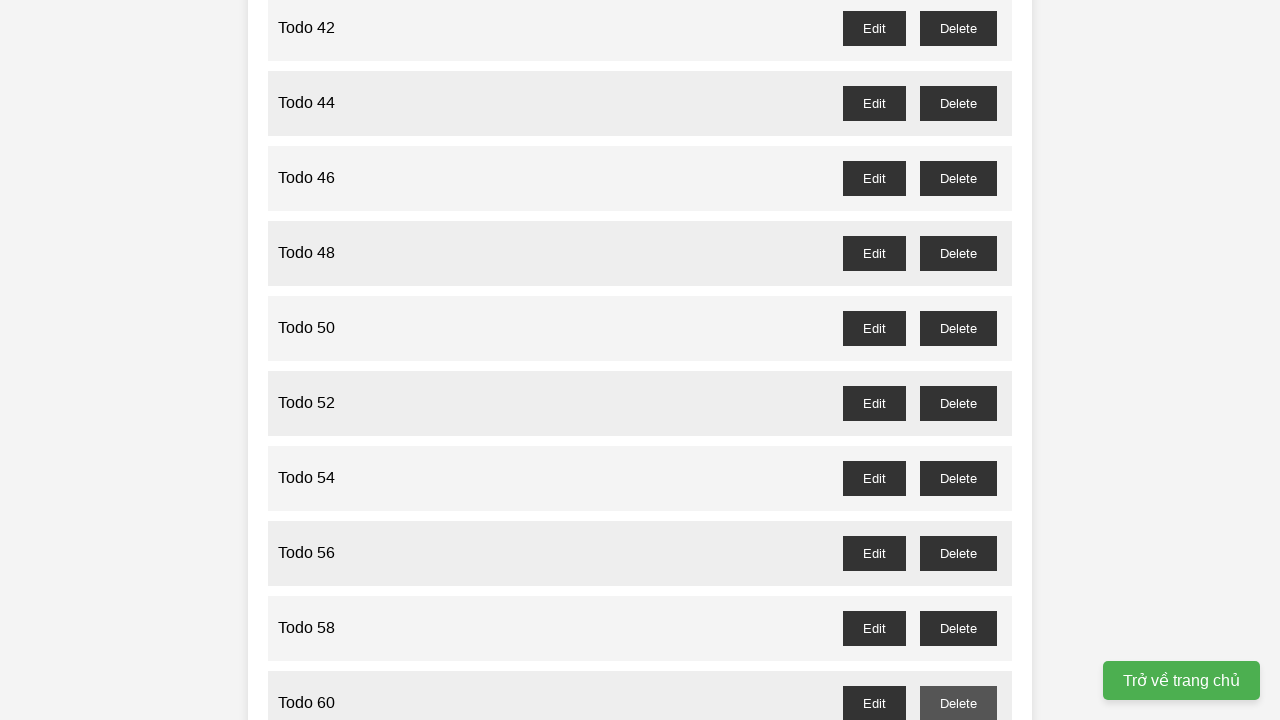

Clicked delete button for odd-numbered todo 61 at (958, 360) on //button[@id='todo-61-delete']
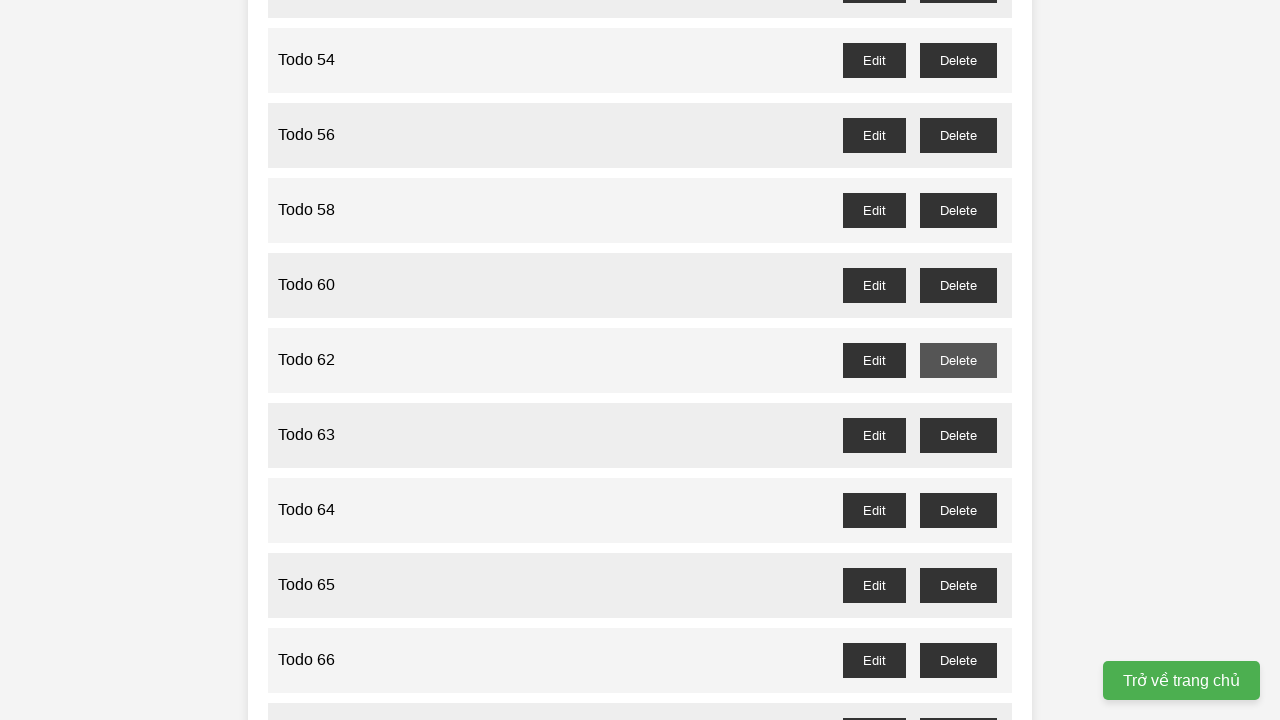

Clicked delete button for odd-numbered todo 63 at (958, 435) on //button[@id='todo-63-delete']
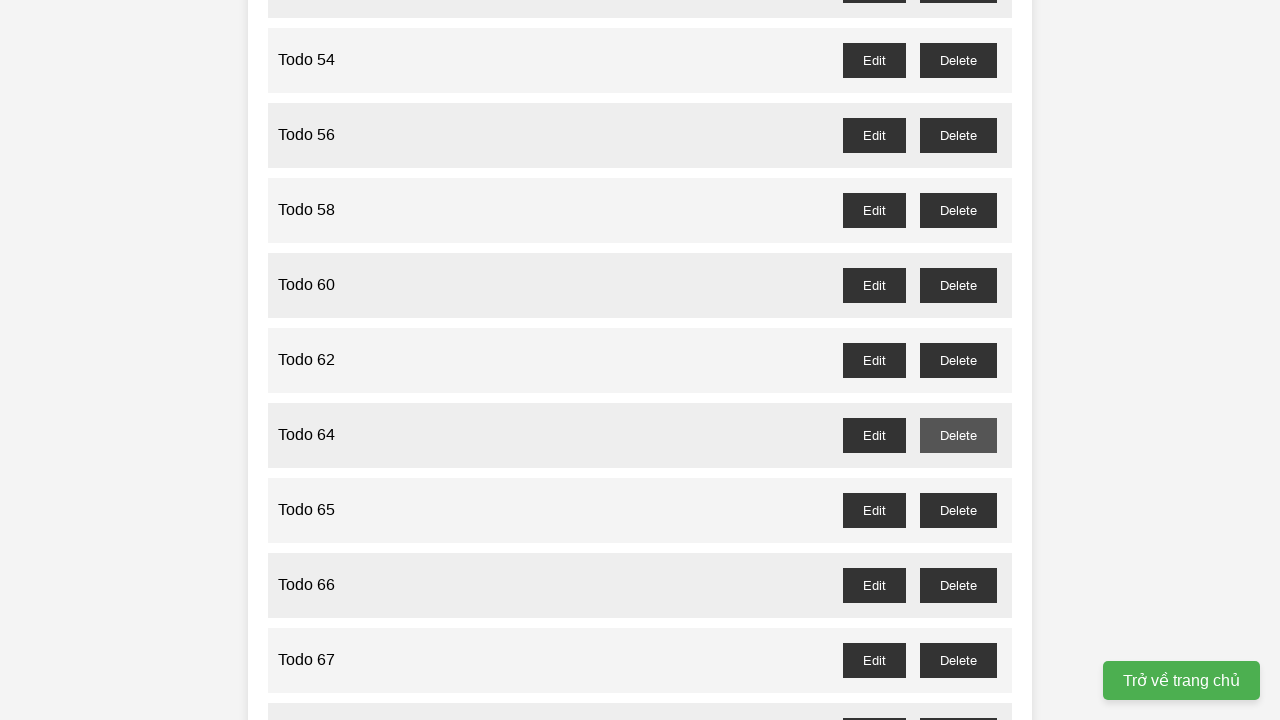

Clicked delete button for odd-numbered todo 65 at (958, 510) on //button[@id='todo-65-delete']
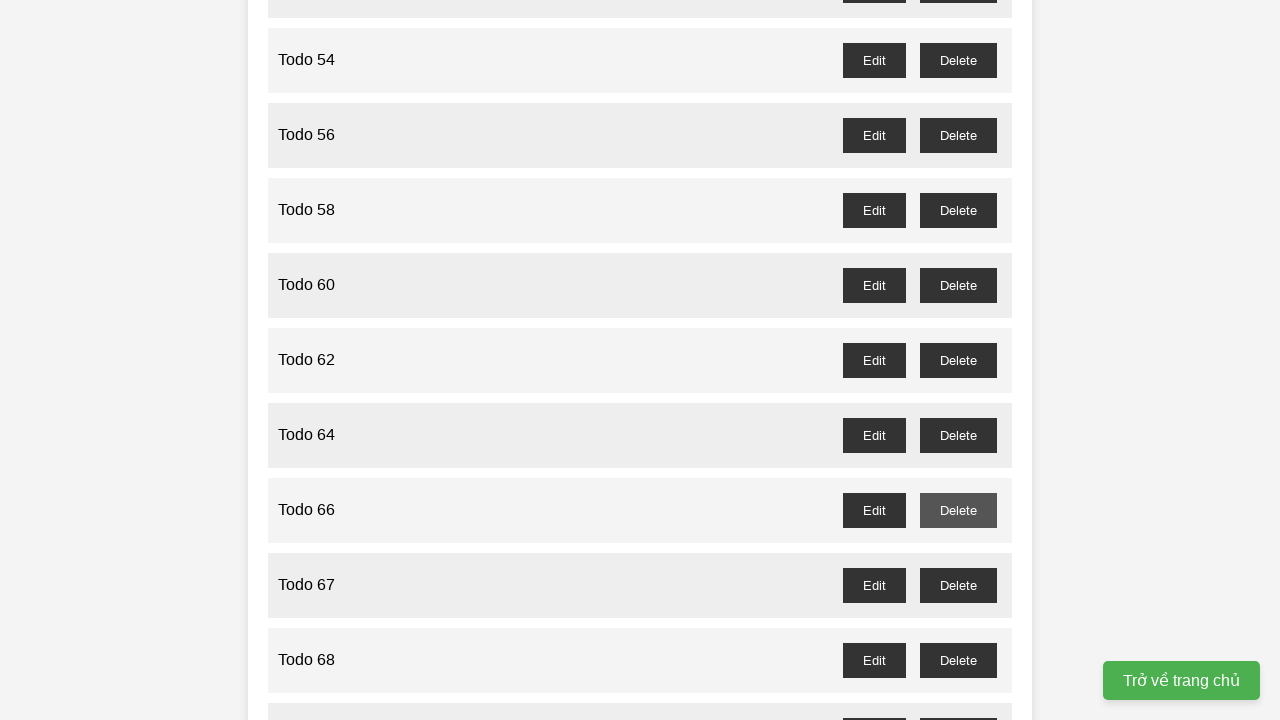

Clicked delete button for odd-numbered todo 67 at (958, 585) on //button[@id='todo-67-delete']
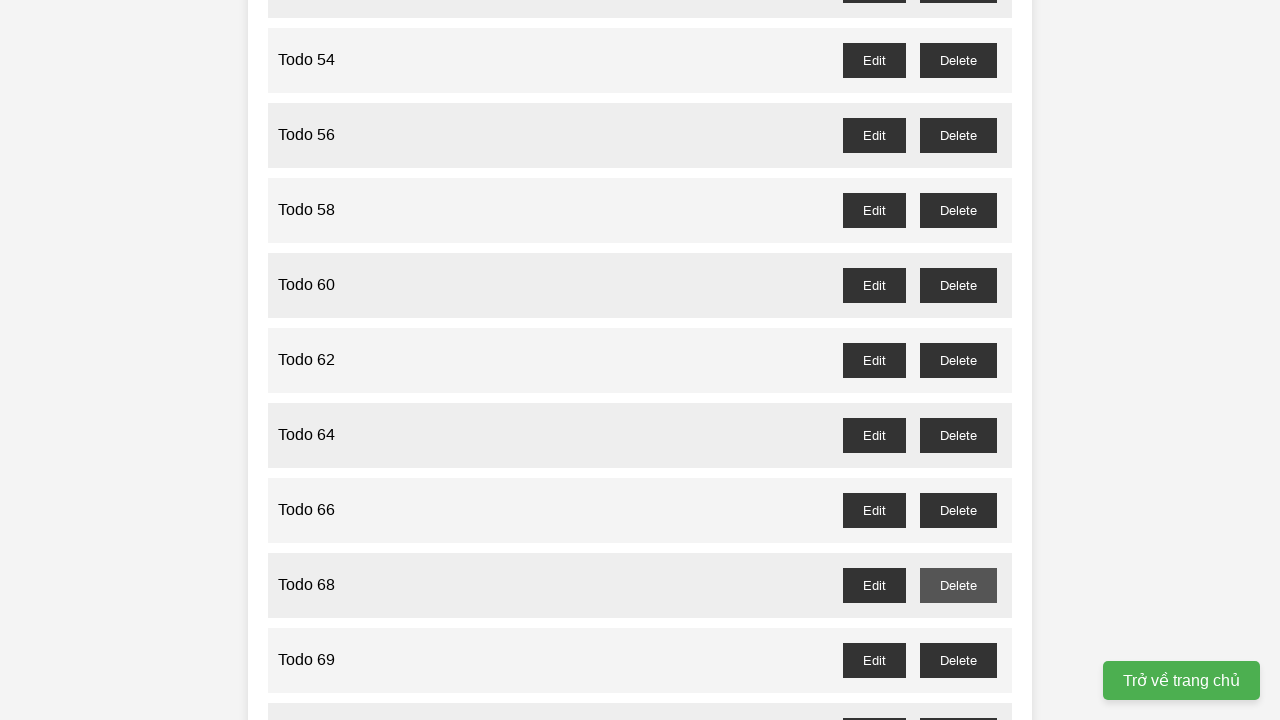

Clicked delete button for odd-numbered todo 69 at (958, 660) on //button[@id='todo-69-delete']
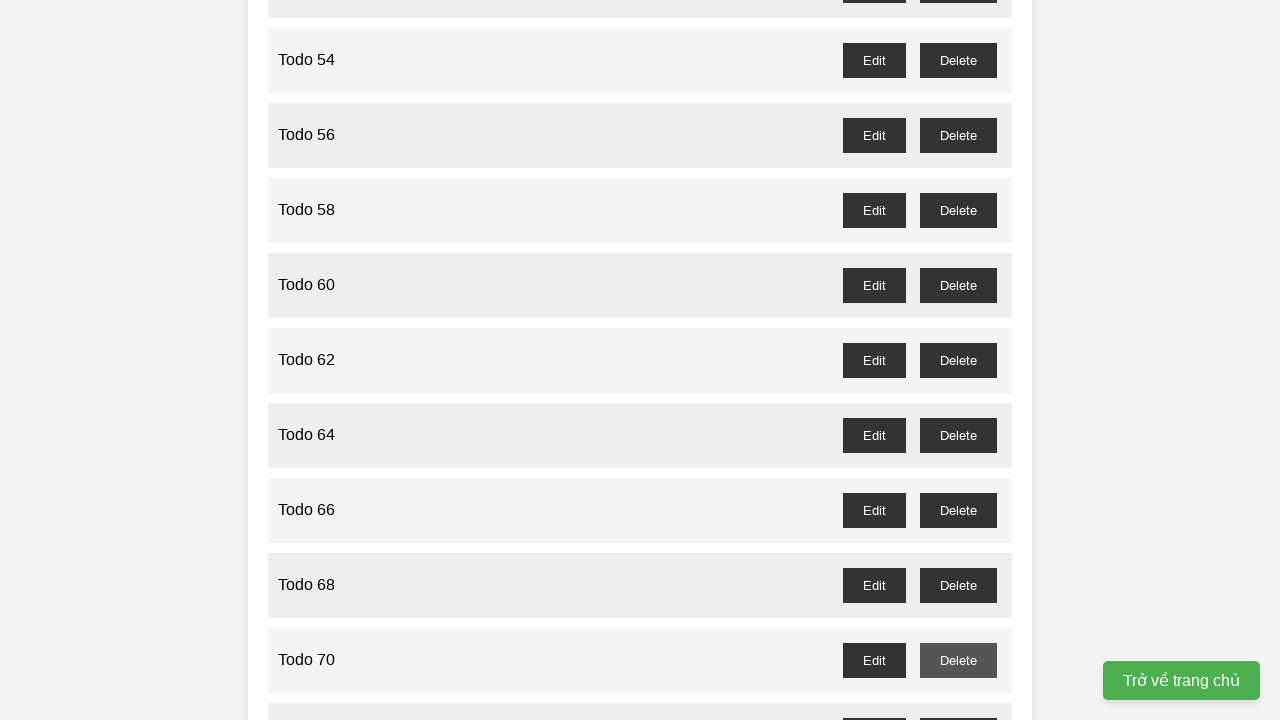

Clicked delete button for odd-numbered todo 71 at (958, 703) on //button[@id='todo-71-delete']
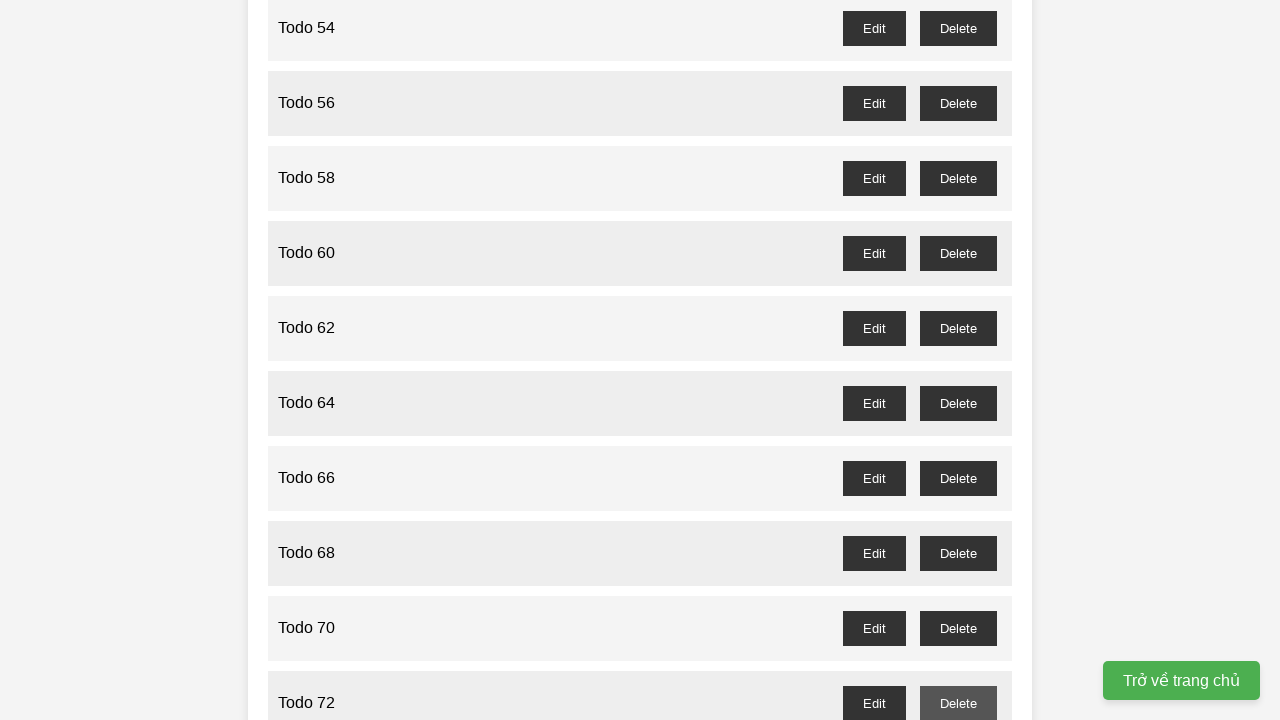

Clicked delete button for odd-numbered todo 73 at (958, 360) on //button[@id='todo-73-delete']
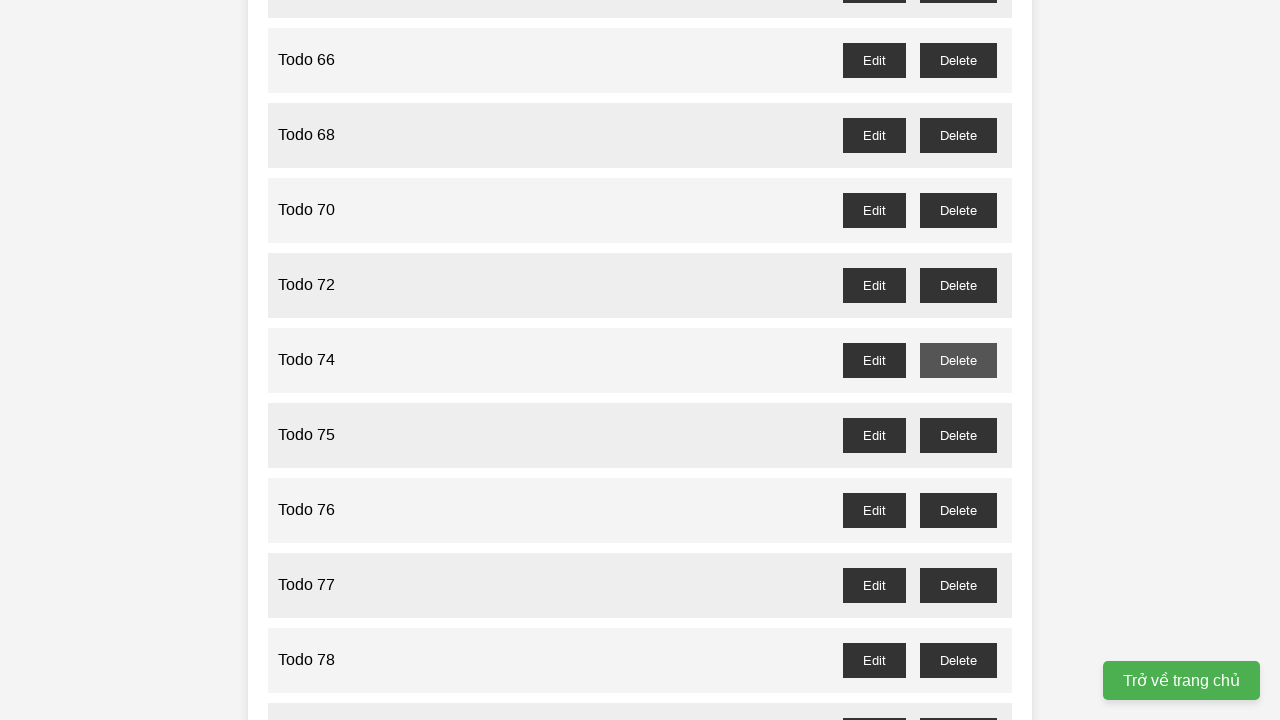

Clicked delete button for odd-numbered todo 75 at (958, 435) on //button[@id='todo-75-delete']
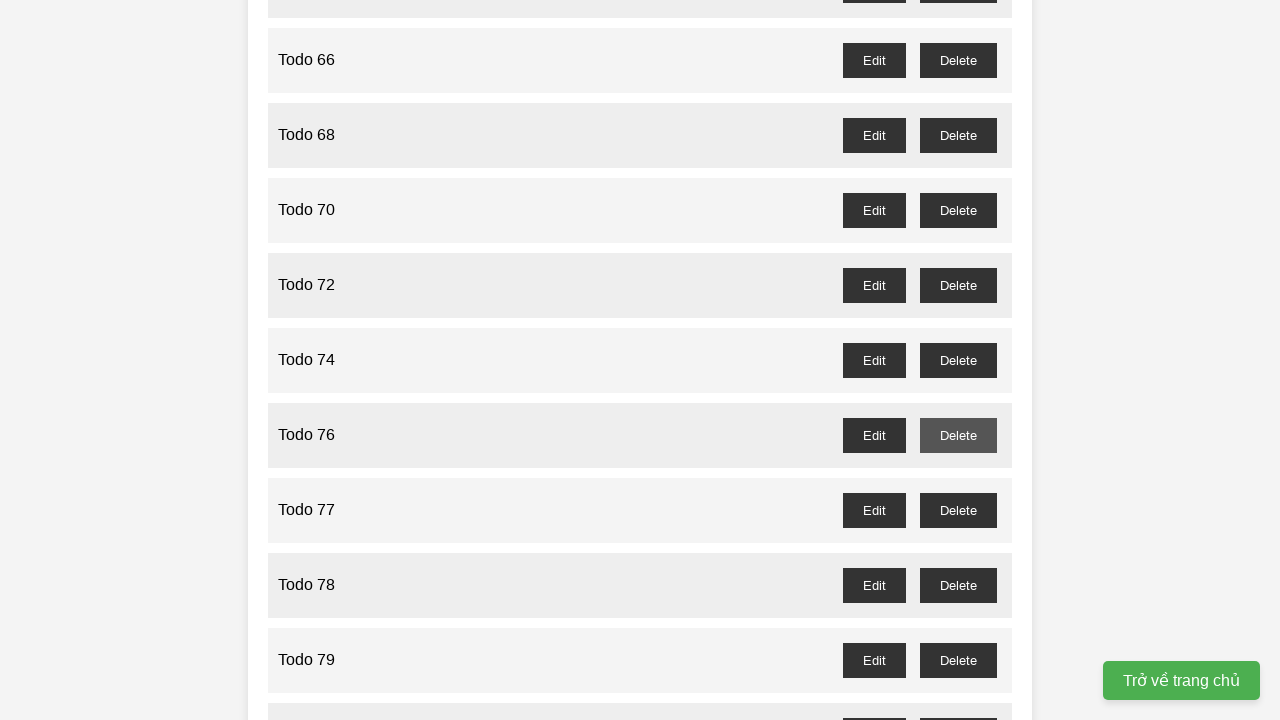

Clicked delete button for odd-numbered todo 77 at (958, 510) on //button[@id='todo-77-delete']
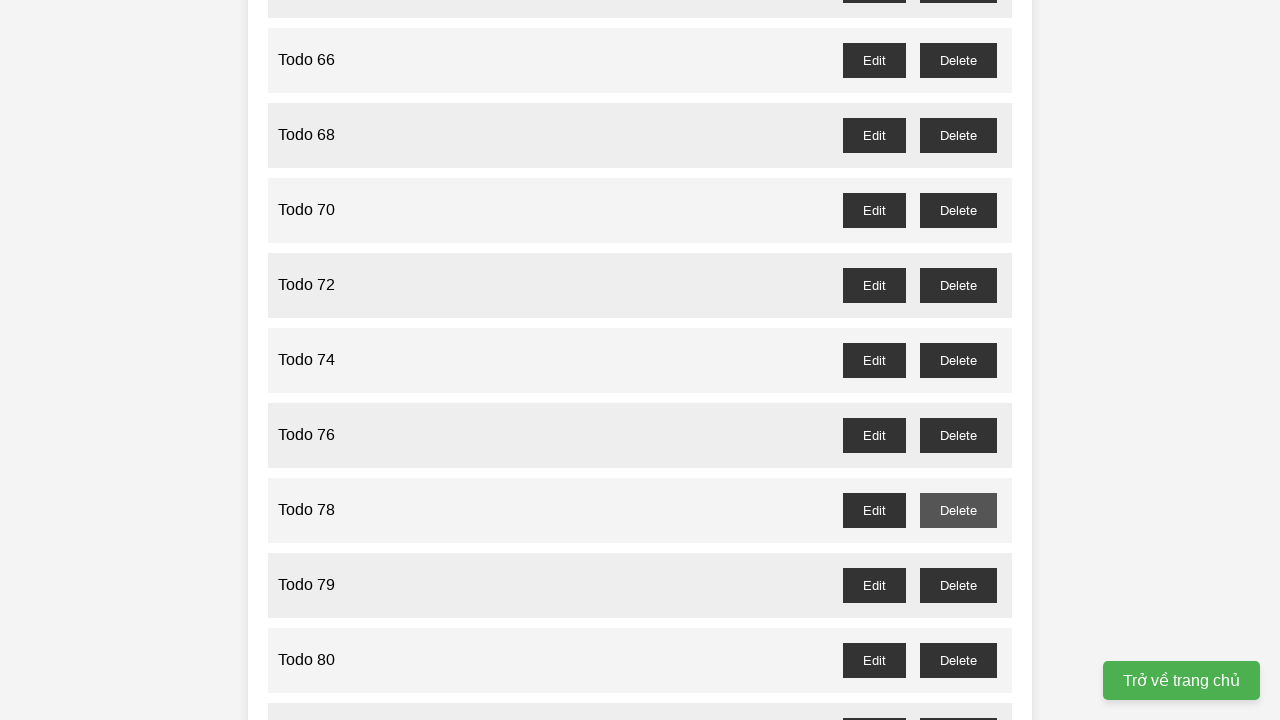

Clicked delete button for odd-numbered todo 79 at (958, 585) on //button[@id='todo-79-delete']
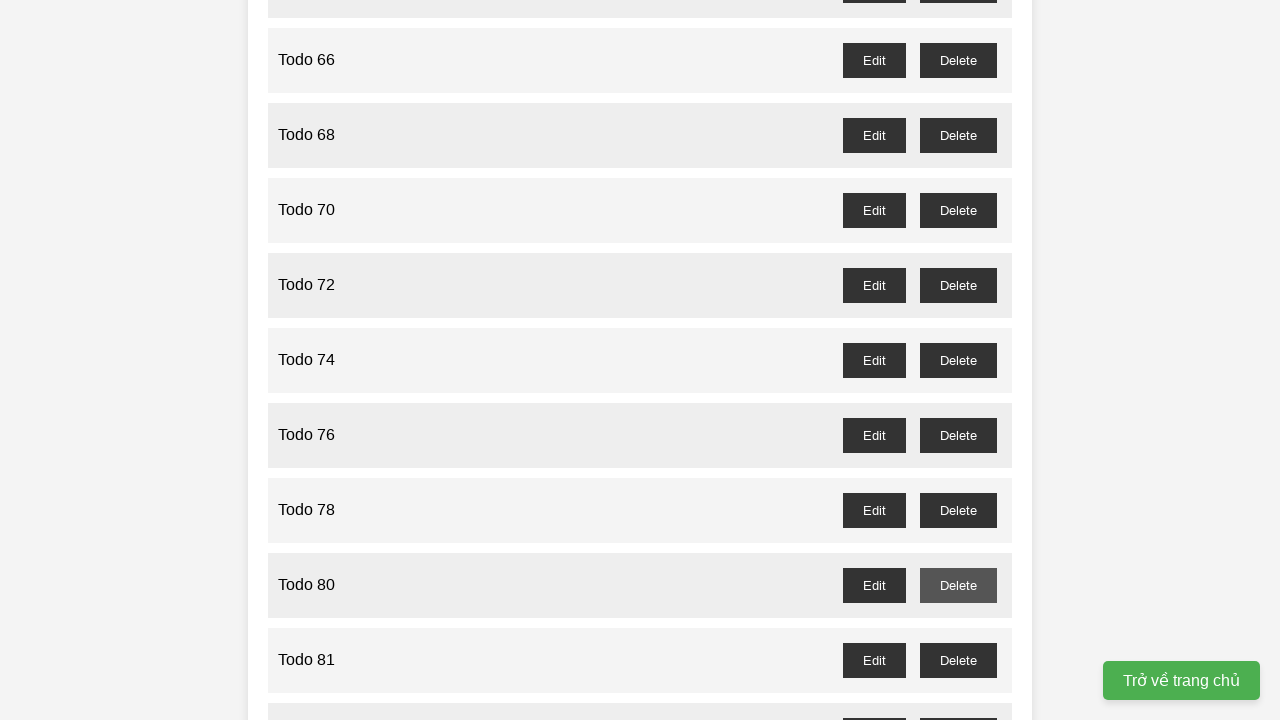

Clicked delete button for odd-numbered todo 81 at (958, 660) on //button[@id='todo-81-delete']
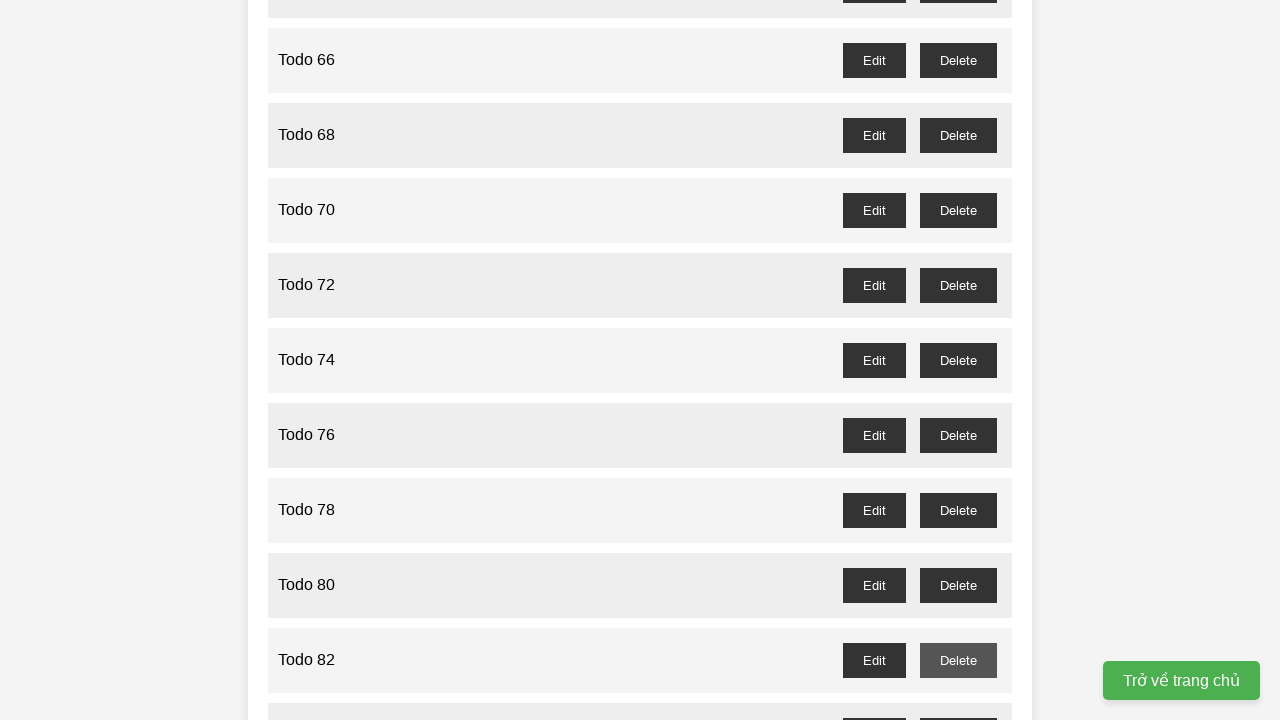

Clicked delete button for odd-numbered todo 83 at (958, 703) on //button[@id='todo-83-delete']
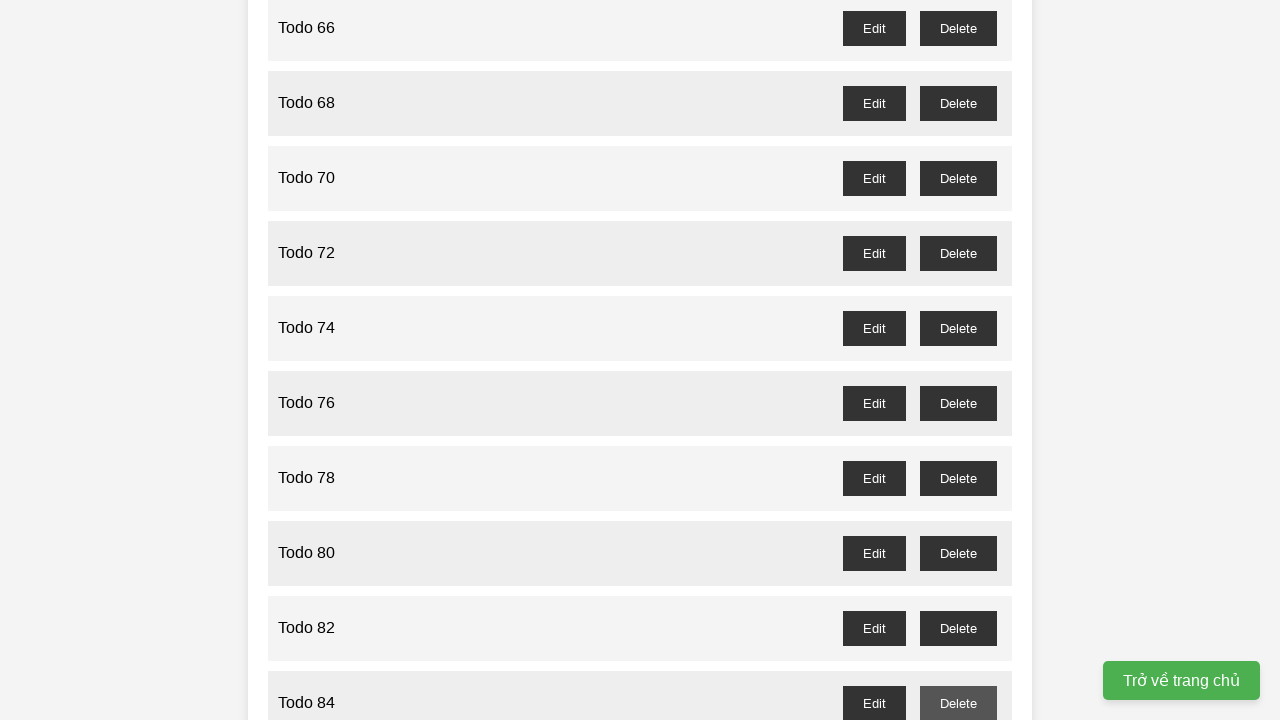

Clicked delete button for odd-numbered todo 85 at (958, 360) on //button[@id='todo-85-delete']
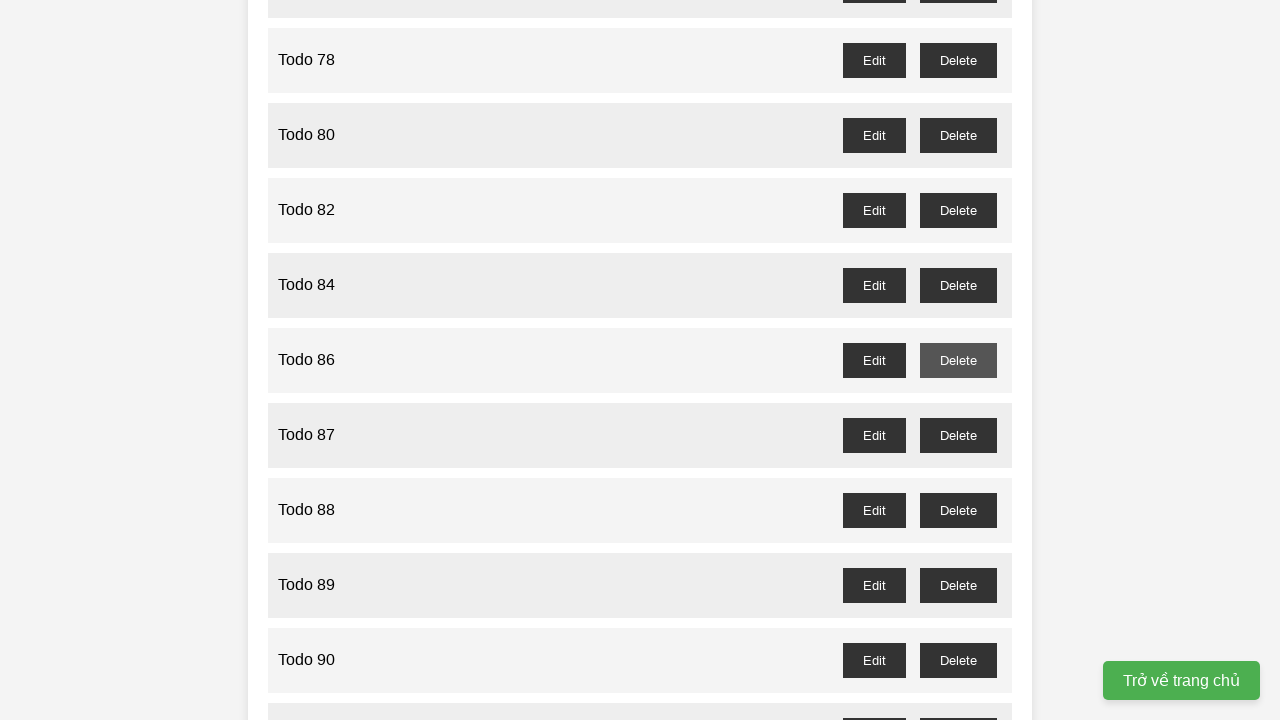

Clicked delete button for odd-numbered todo 87 at (958, 435) on //button[@id='todo-87-delete']
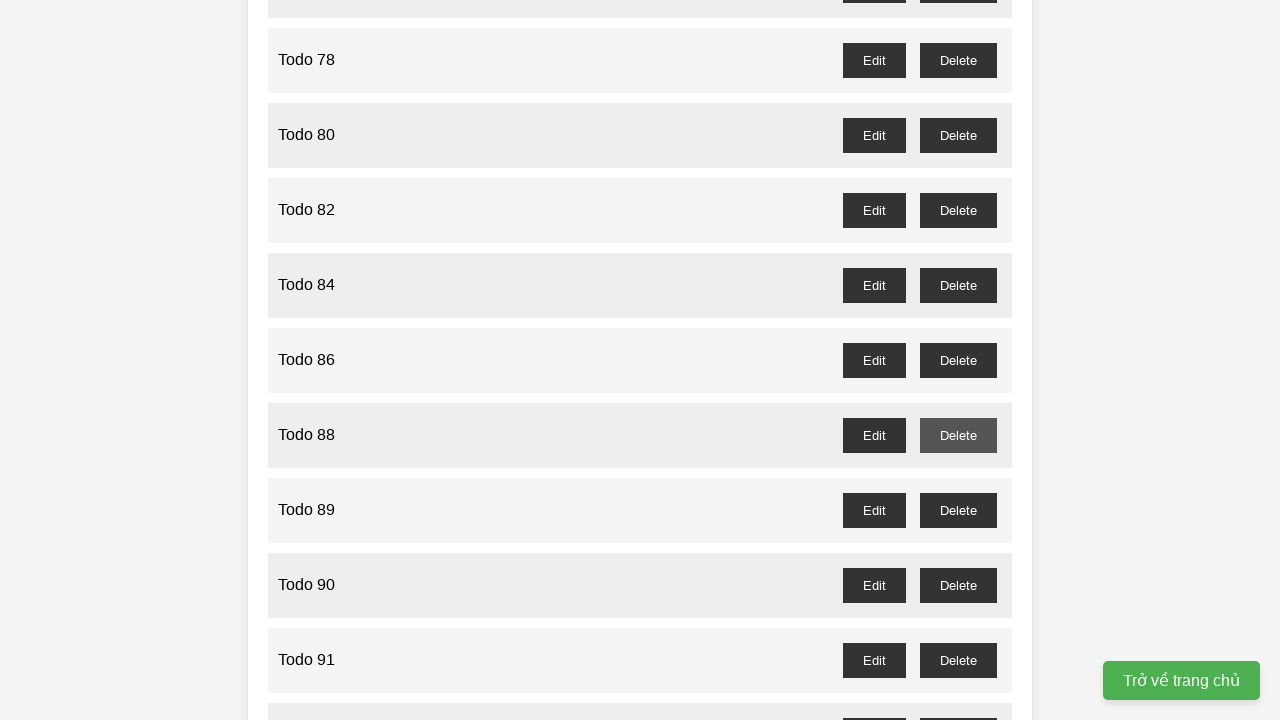

Clicked delete button for odd-numbered todo 89 at (958, 510) on //button[@id='todo-89-delete']
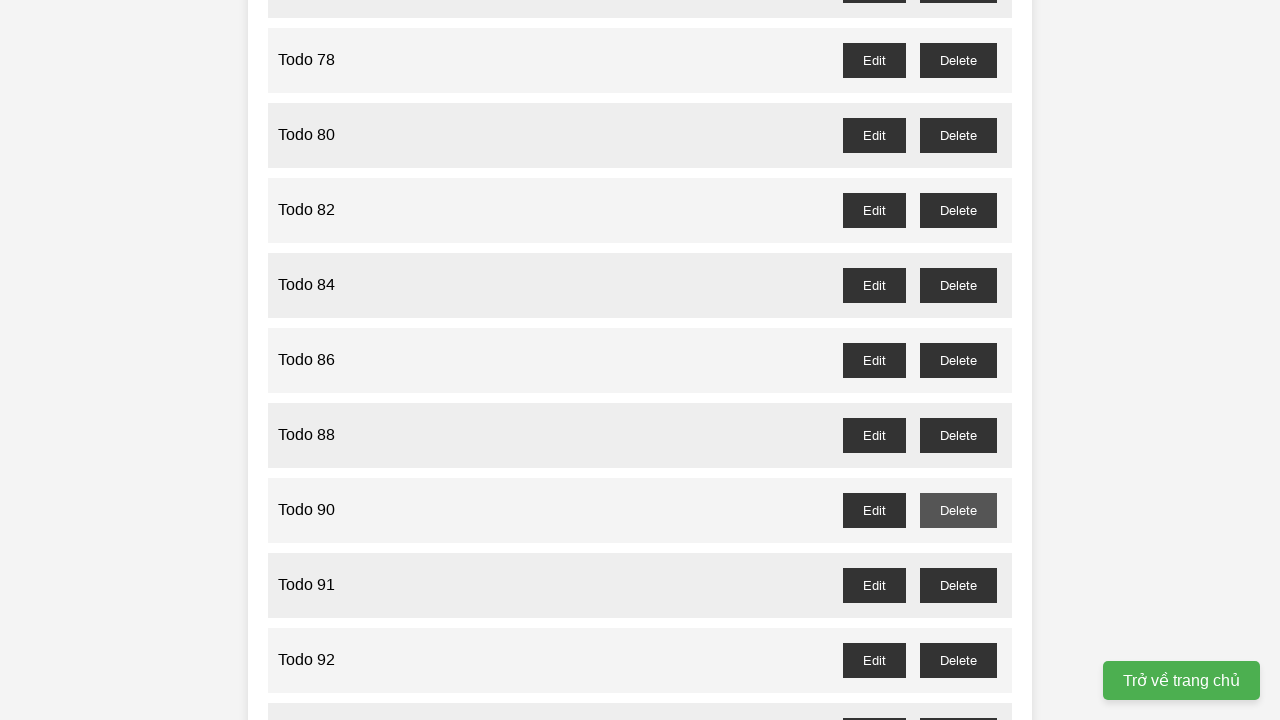

Clicked delete button for odd-numbered todo 91 at (958, 585) on //button[@id='todo-91-delete']
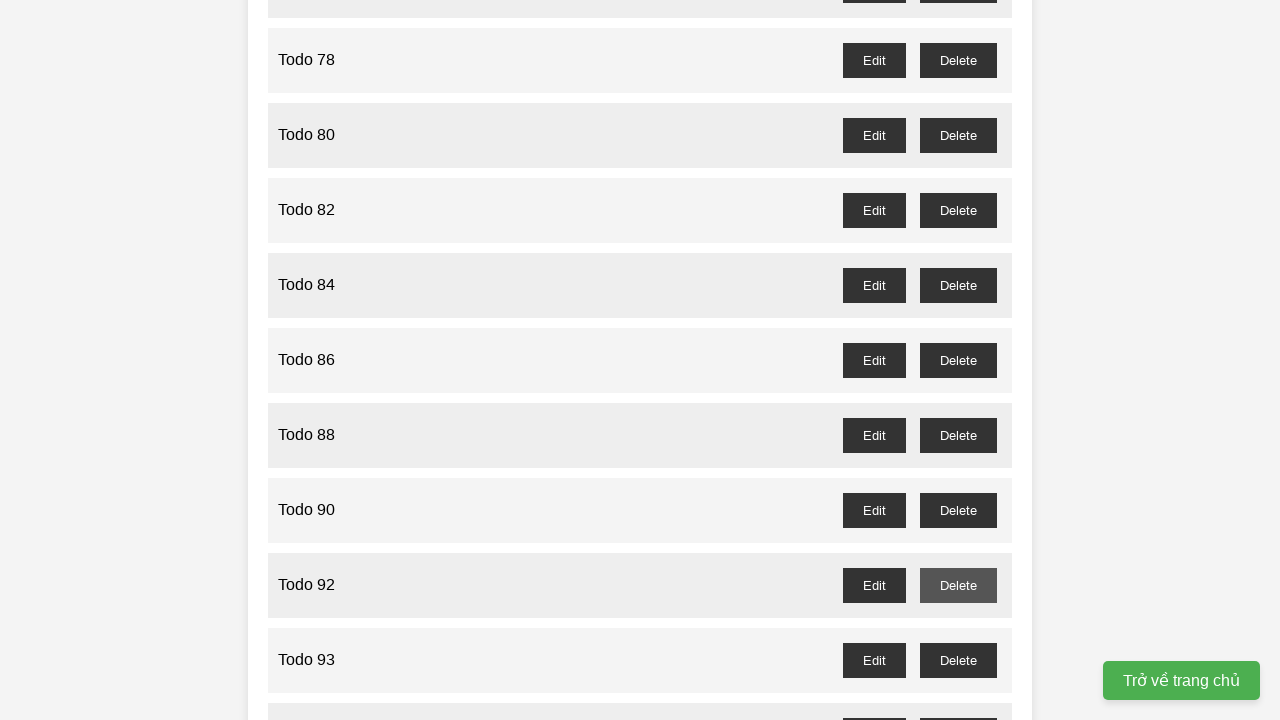

Clicked delete button for odd-numbered todo 93 at (958, 660) on //button[@id='todo-93-delete']
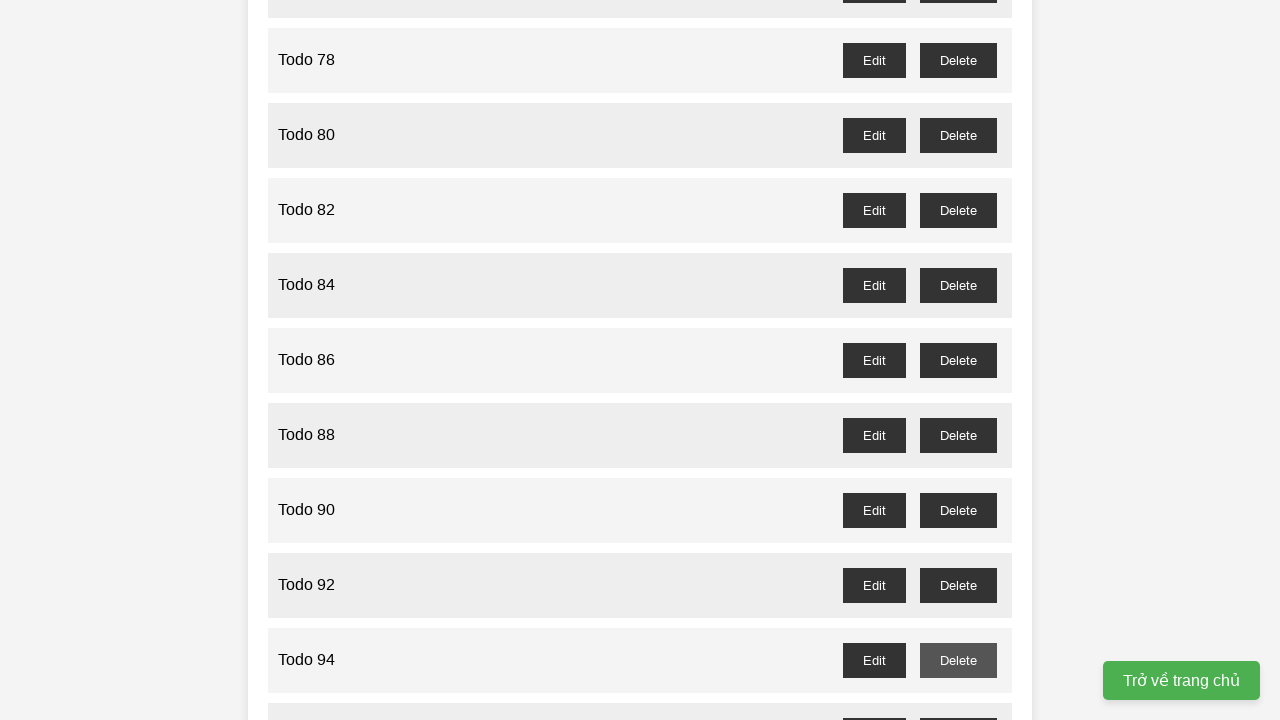

Clicked delete button for odd-numbered todo 95 at (958, 703) on //button[@id='todo-95-delete']
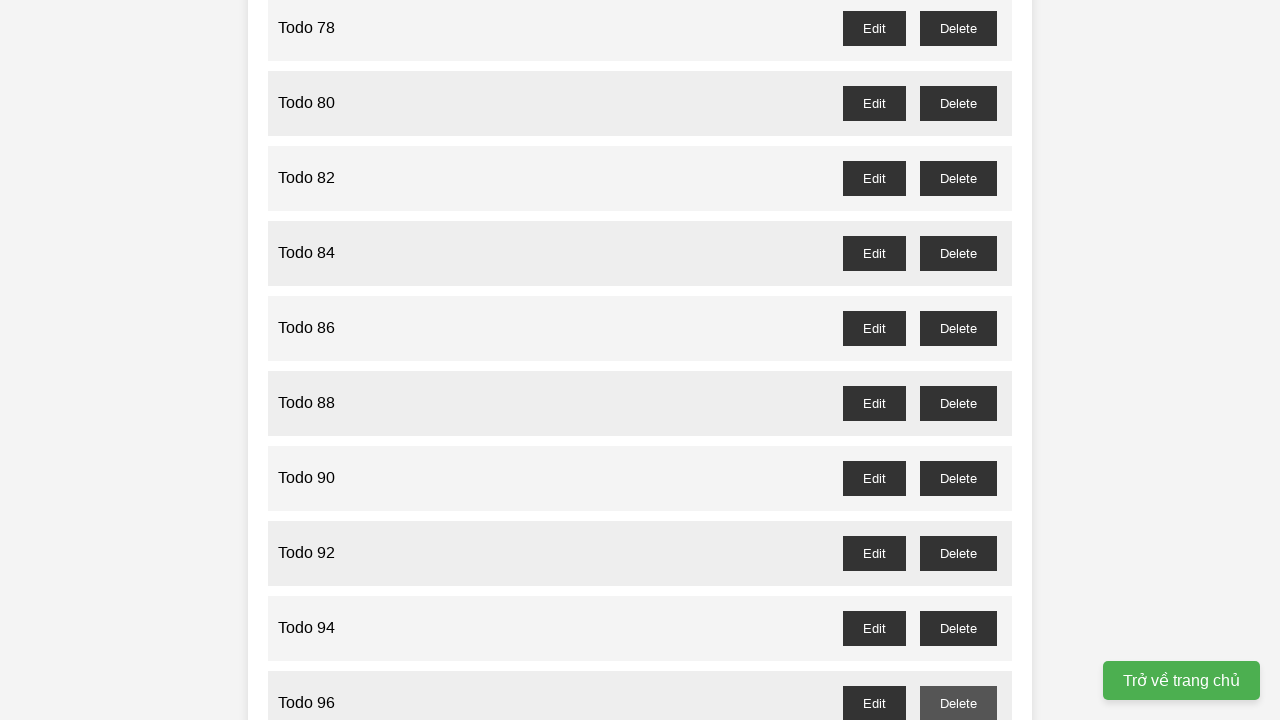

Clicked delete button for odd-numbered todo 97 at (958, 406) on //button[@id='todo-97-delete']
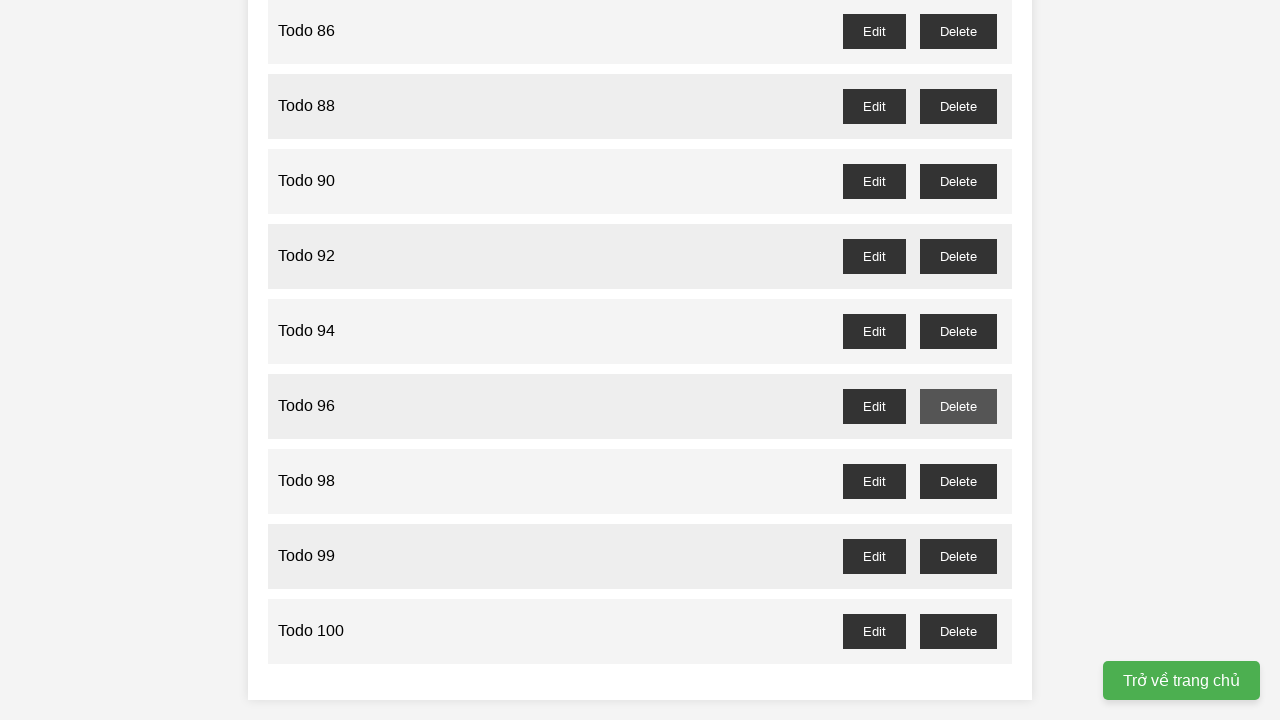

Clicked delete button for odd-numbered todo 99 at (958, 556) on //button[@id='todo-99-delete']
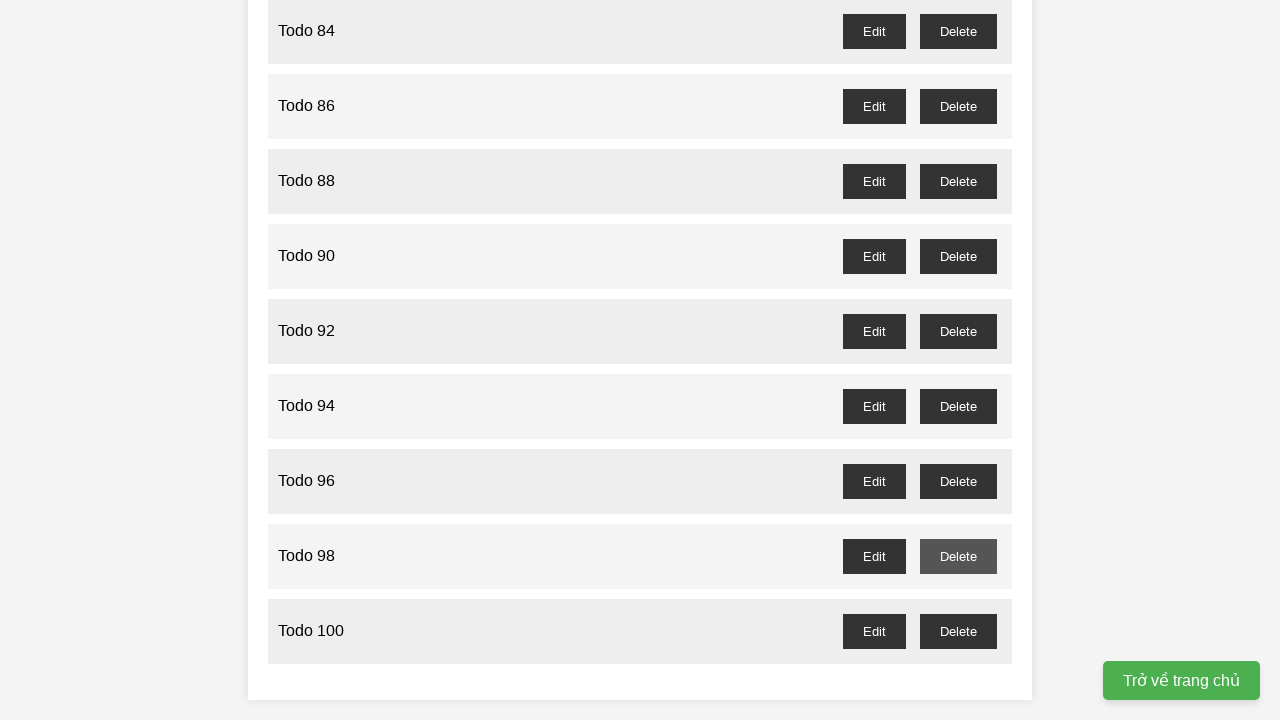

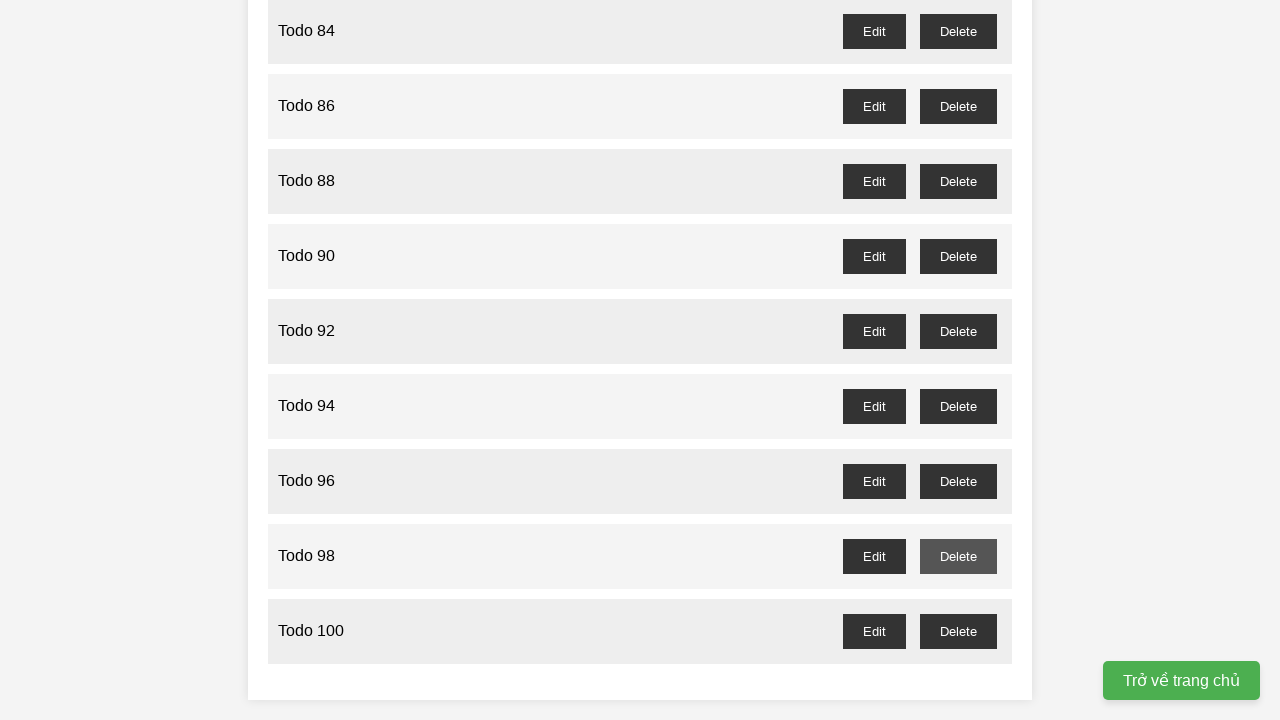